Automates taking the Political Compass Test by answering all questions with the same response and navigating through all 6 pages of the questionnaire

Starting URL: https://www.politicalcompass.org/test/en?page=1

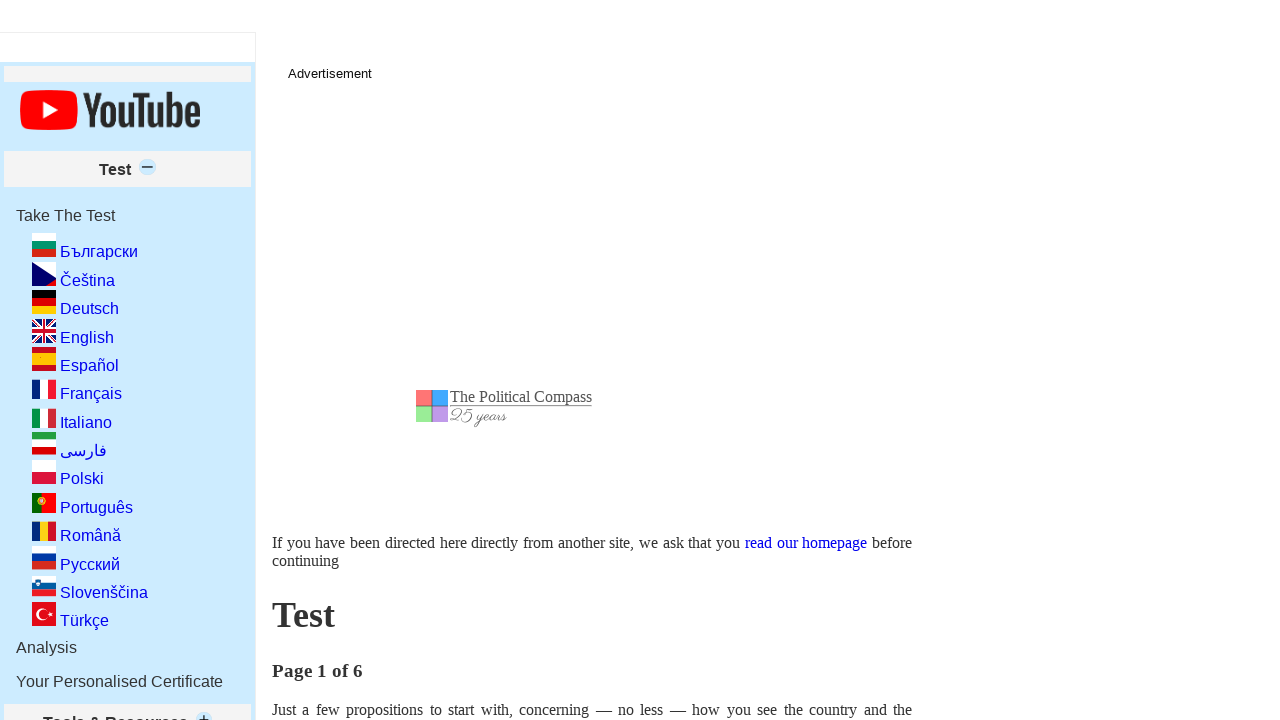

Waited for page 1 to load
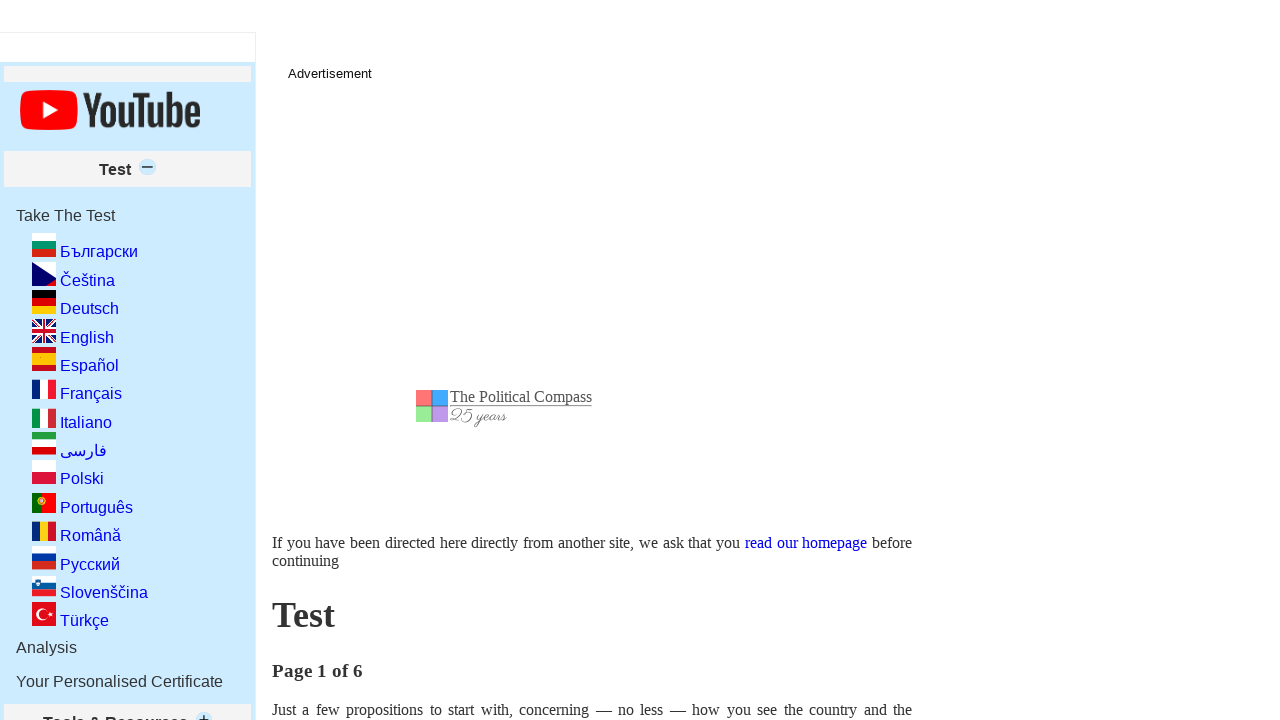

Question selector 'globalisationinevitable' became visible
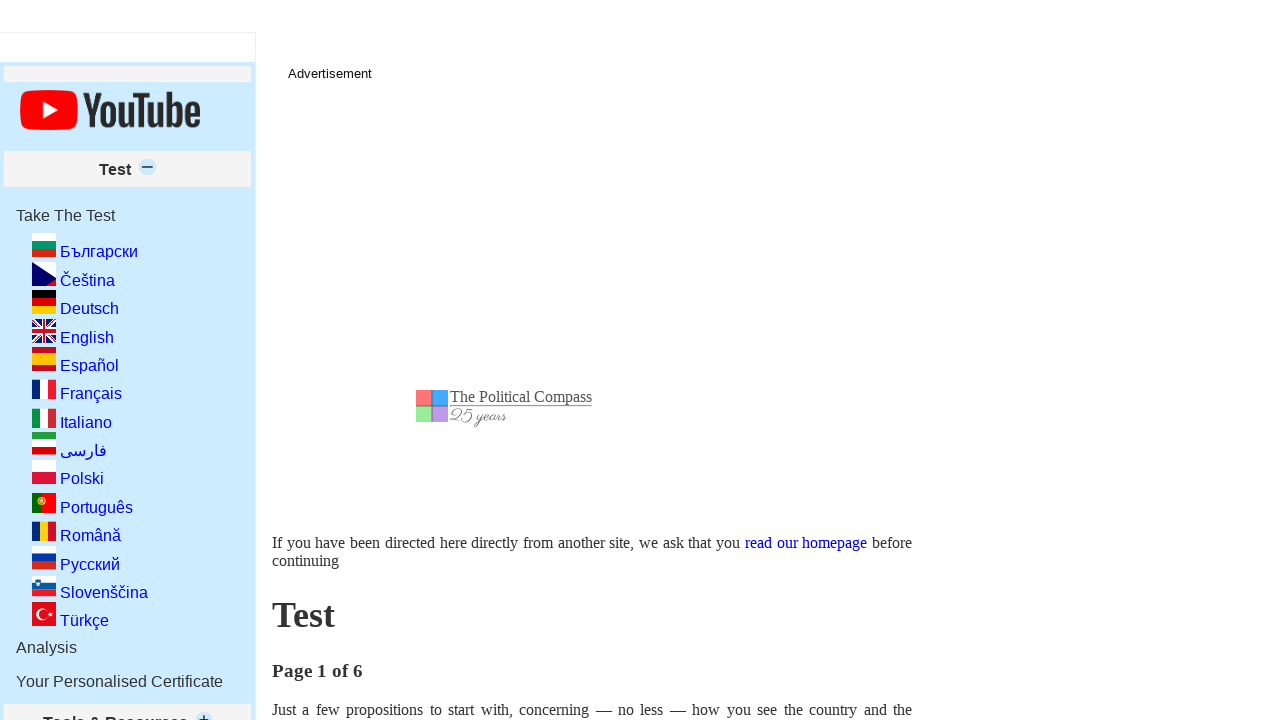

Selected answer '1' for question 'globalisationinevitable' at (786, 360) on #globalisationinevitable_1
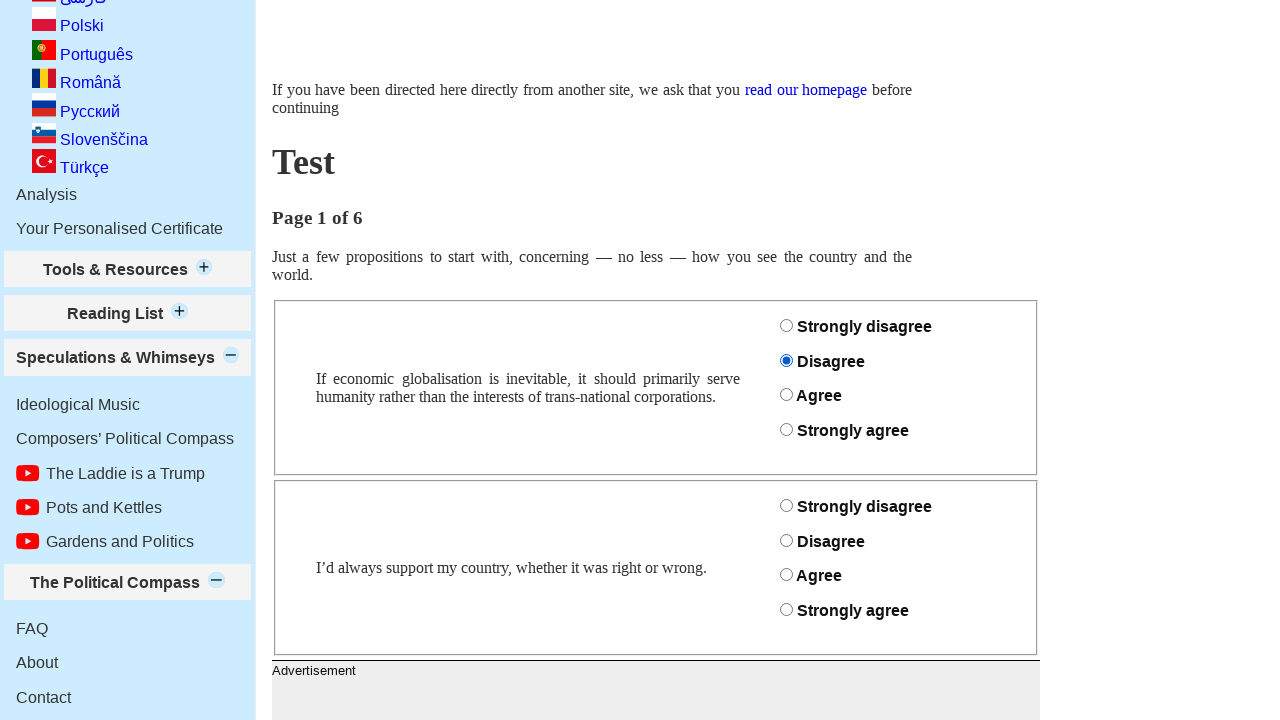

Waited 500ms before answering next question
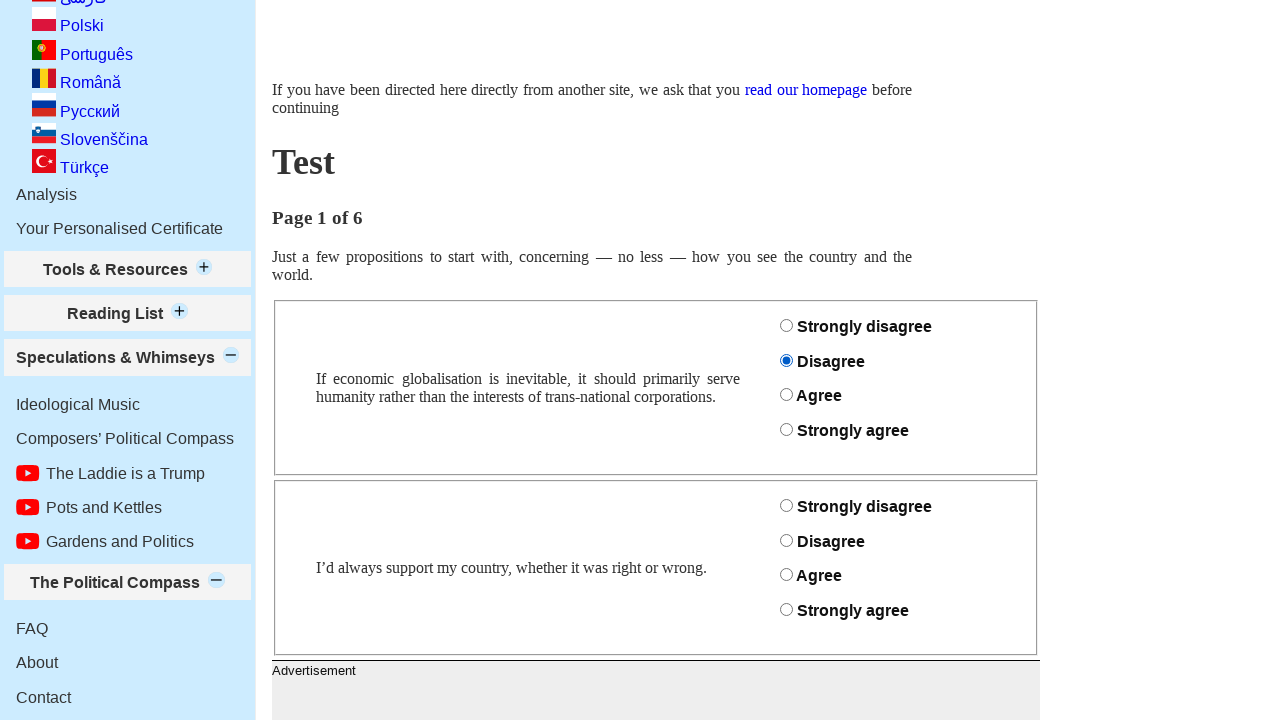

Question selector 'countryrightorwrong' became visible
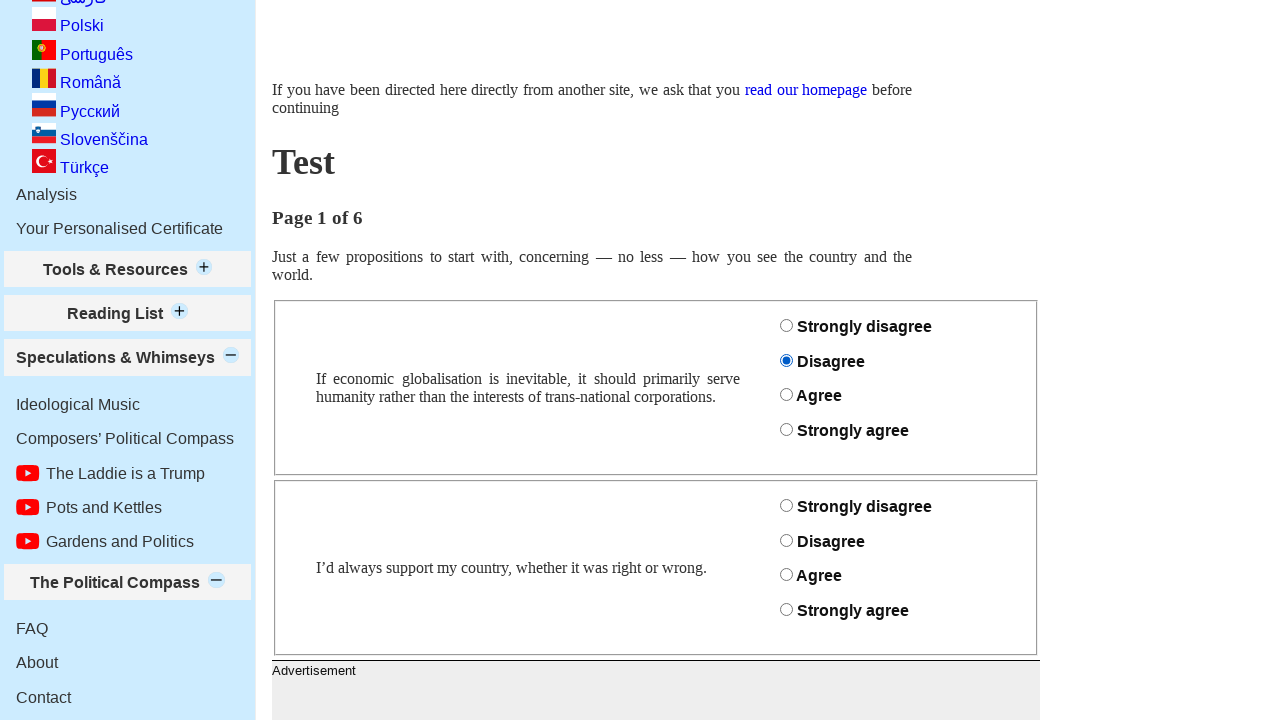

Selected answer '1' for question 'countryrightorwrong' at (786, 540) on #countryrightorwrong_1
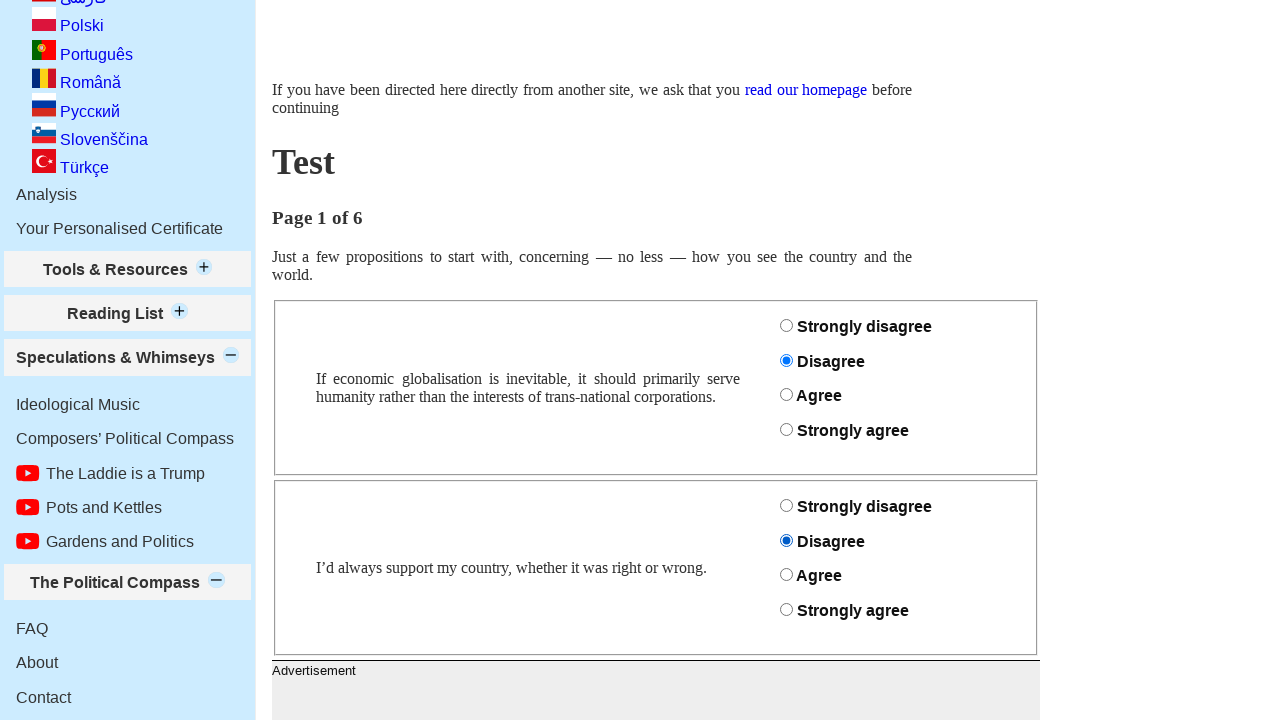

Waited 500ms before answering next question
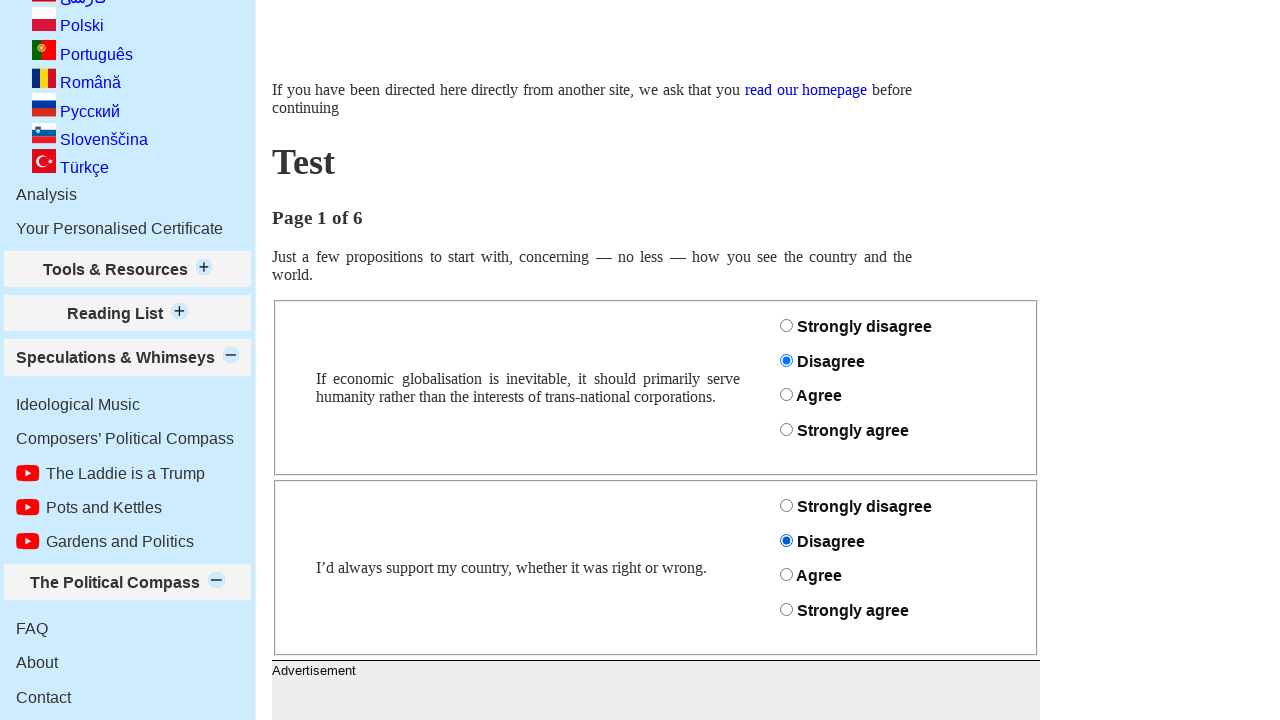

Question selector 'proudofcountry' became visible
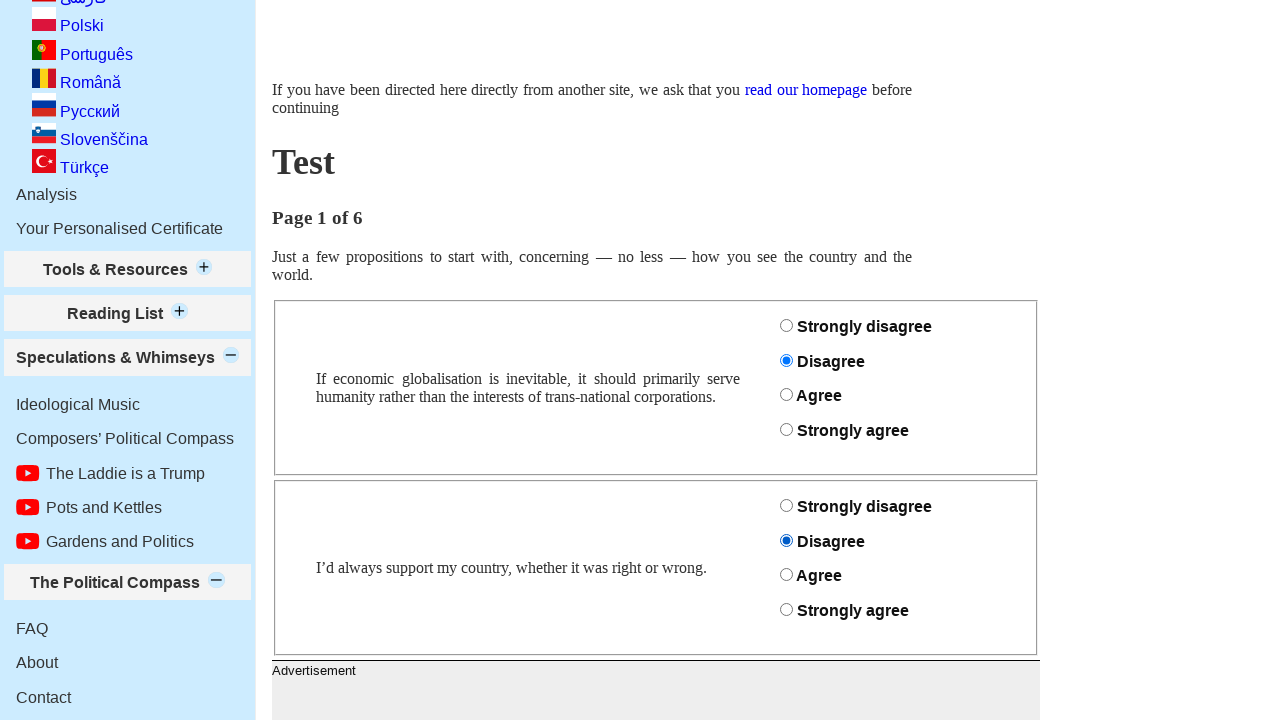

Selected answer '1' for question 'proudofcountry' at (786, 360) on #proudofcountry_1
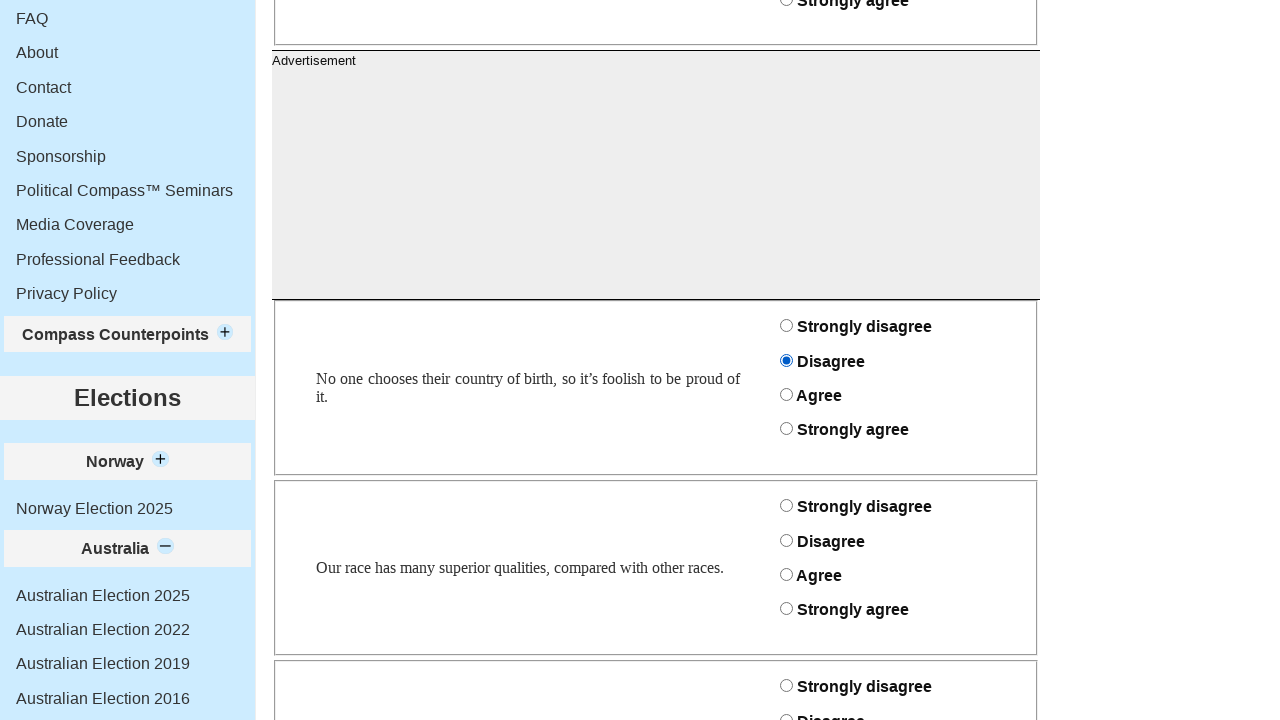

Waited 500ms before answering next question
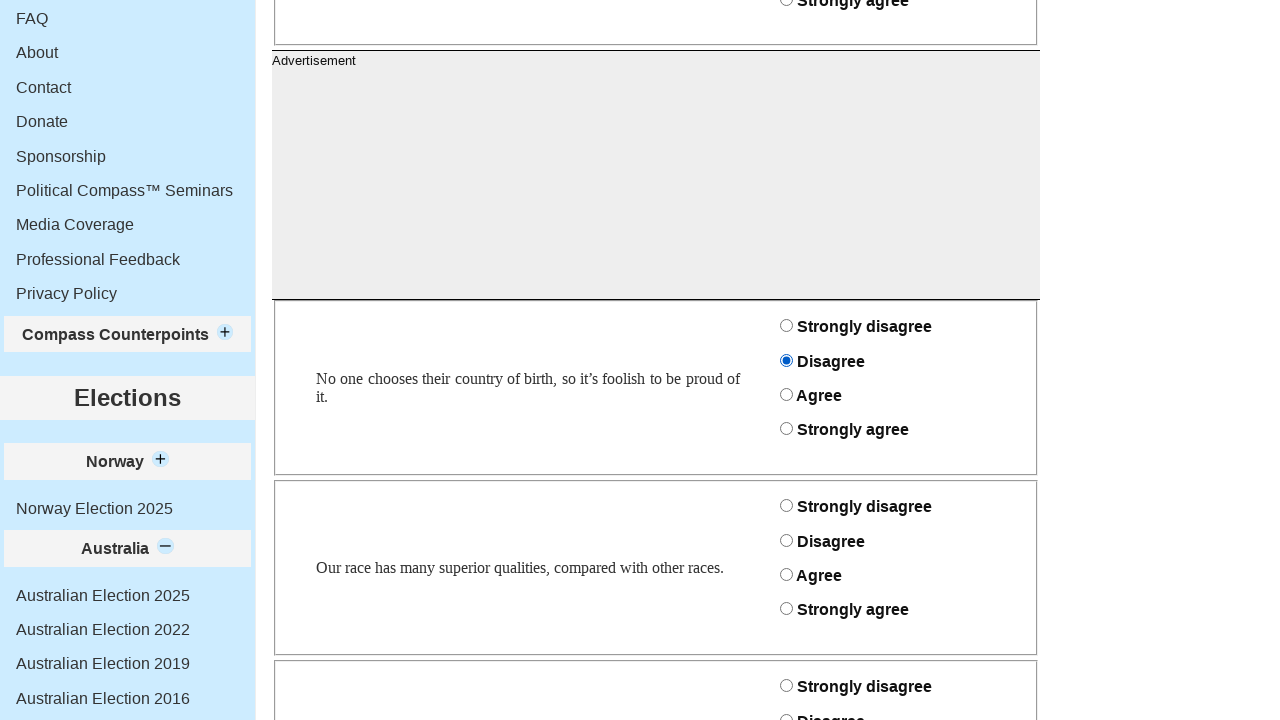

Question selector 'racequalities' became visible
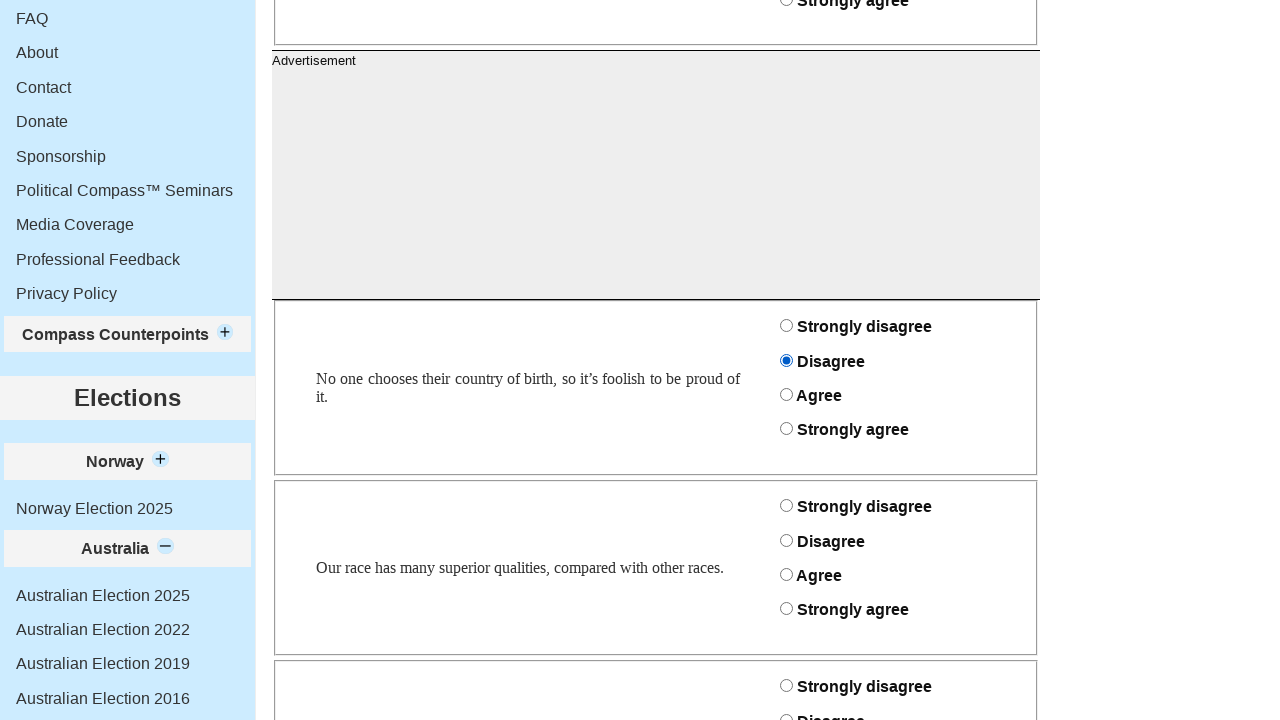

Selected answer '1' for question 'racequalities' at (786, 540) on #racequalities_1
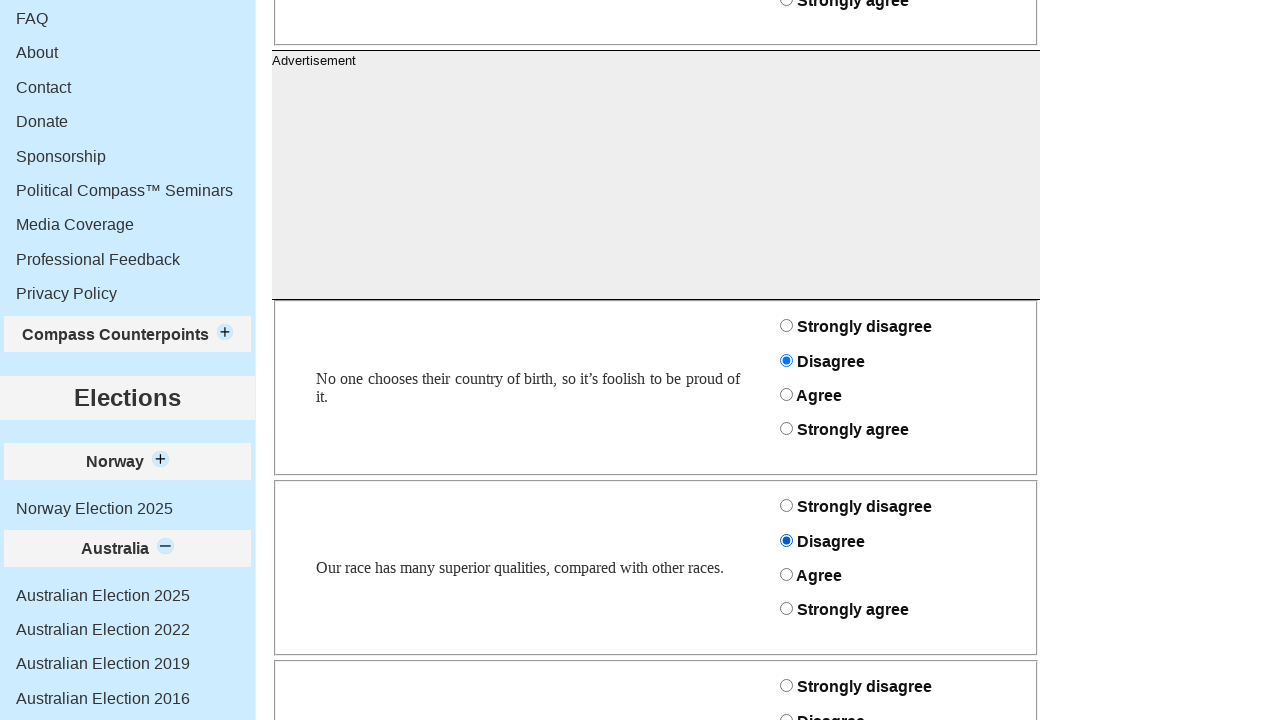

Waited 500ms before answering next question
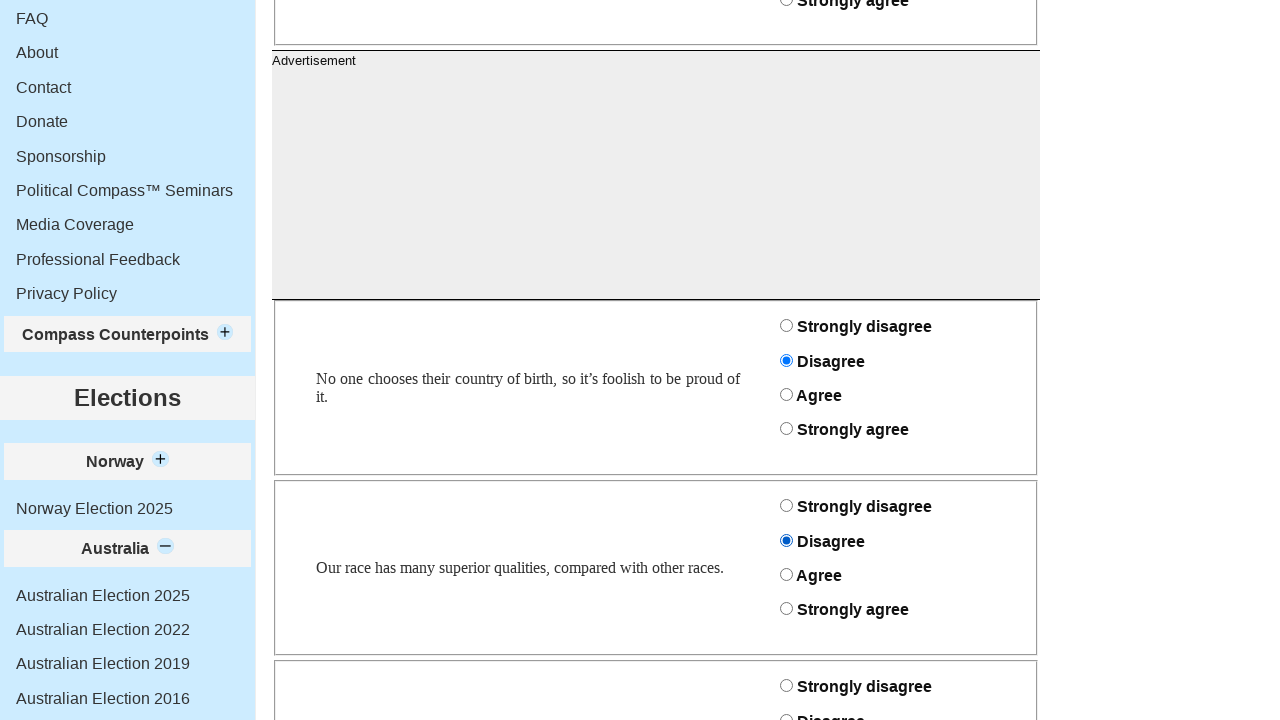

Question selector 'enemyenemyfriend' became visible
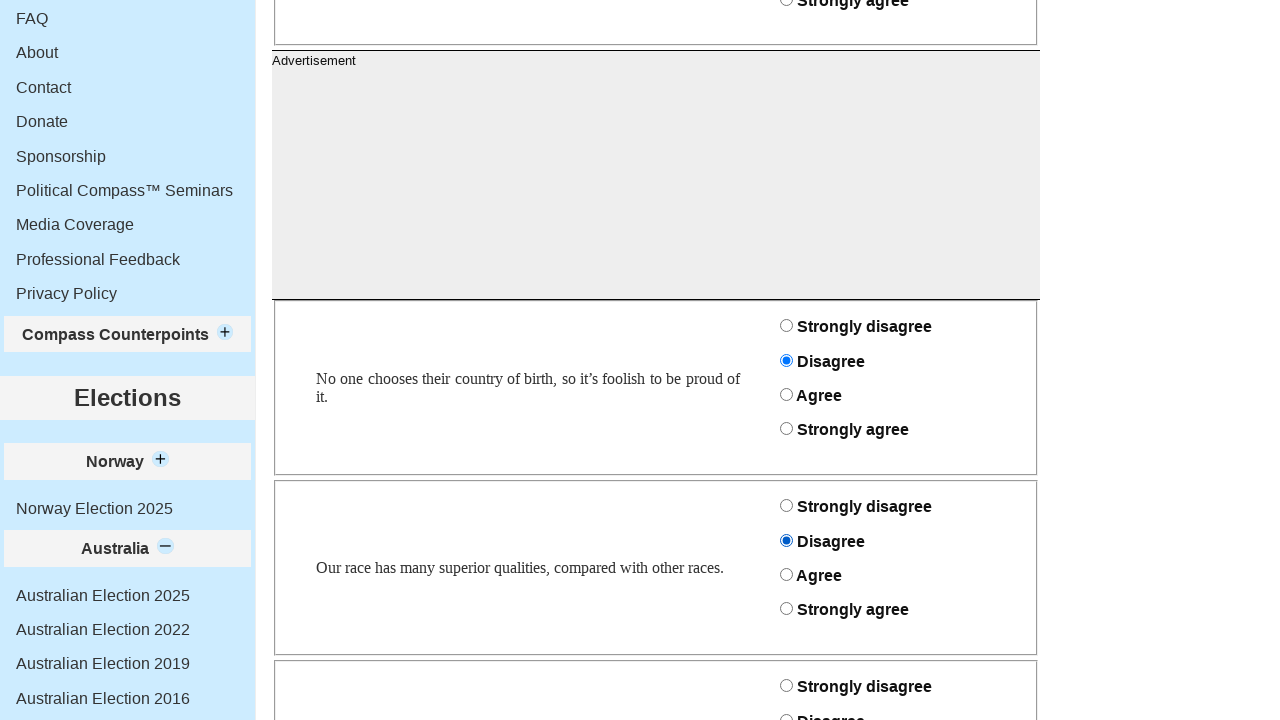

Selected answer '1' for question 'enemyenemyfriend' at (786, 714) on #enemyenemyfriend_1
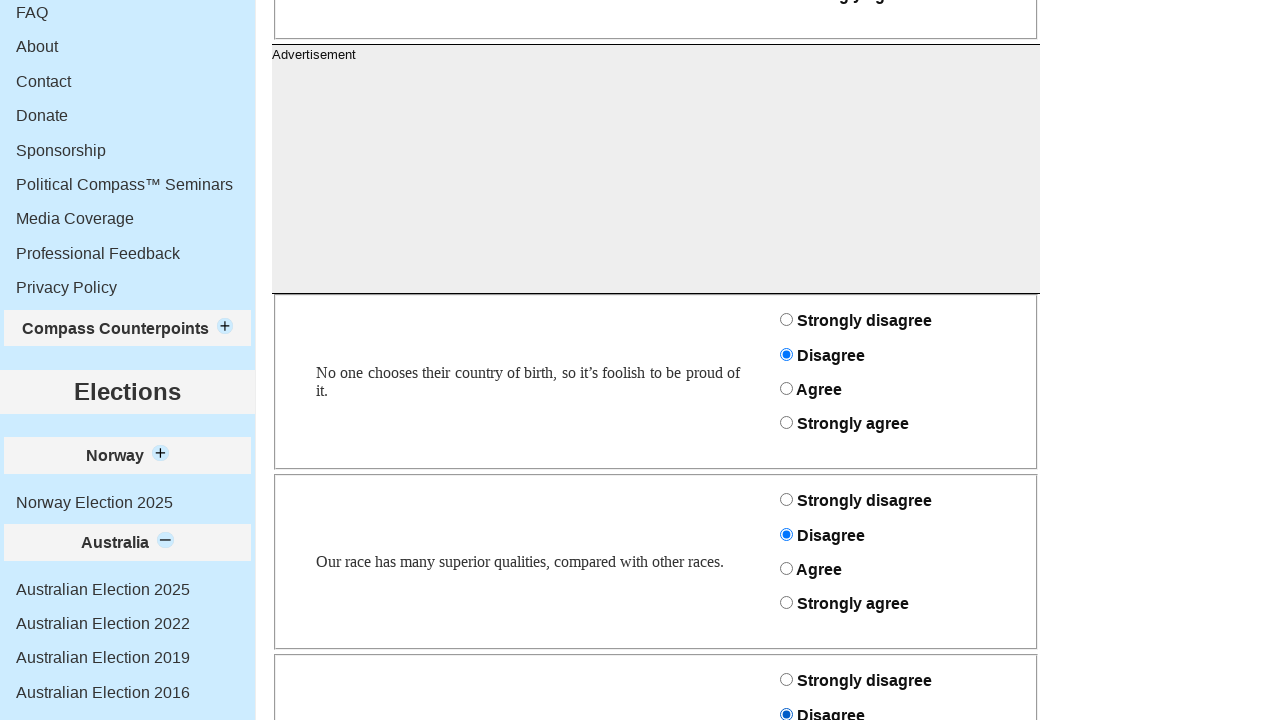

Waited 500ms before answering next question
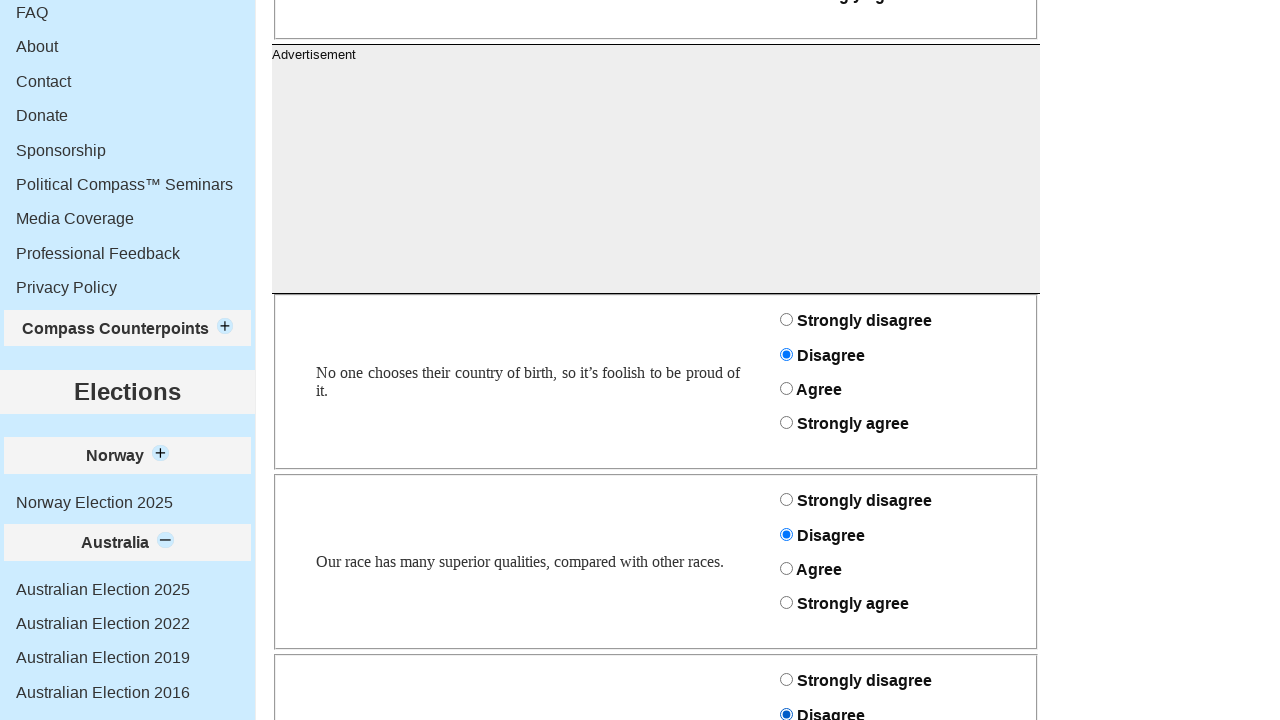

Question selector 'militaryactionlaw' became visible
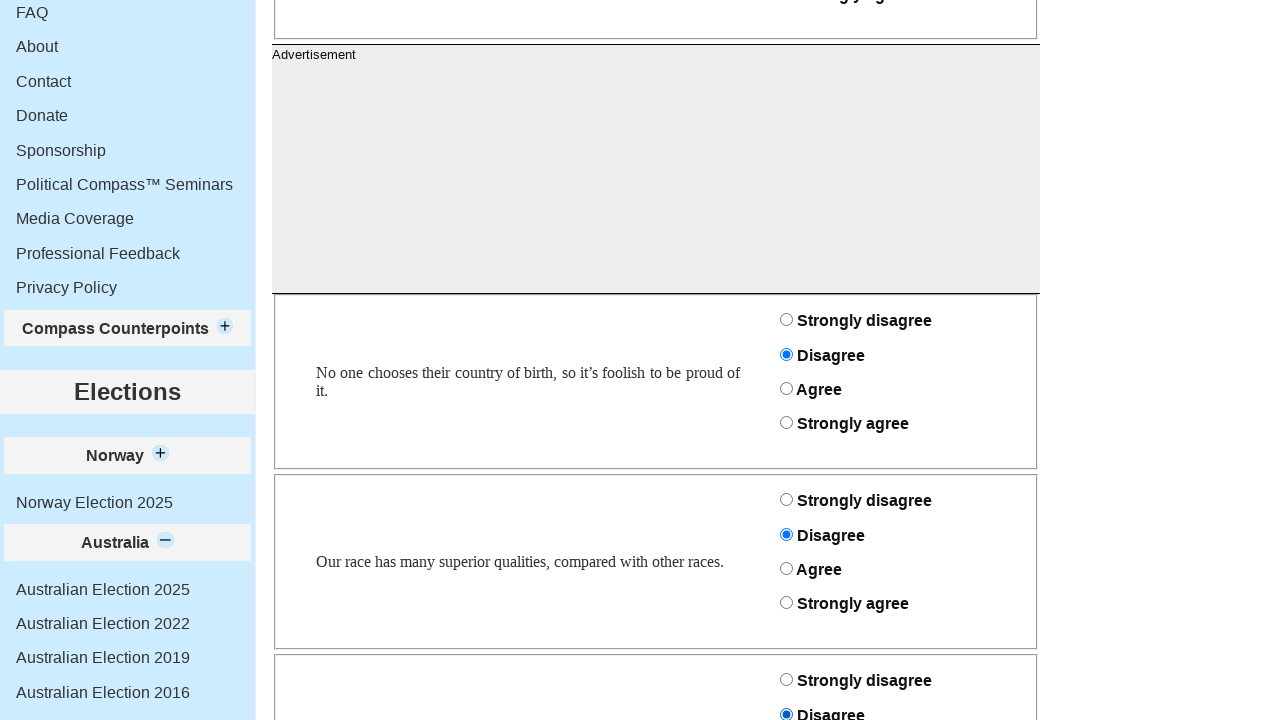

Selected answer '1' for question 'militaryactionlaw' at (786, 360) on #militaryactionlaw_1
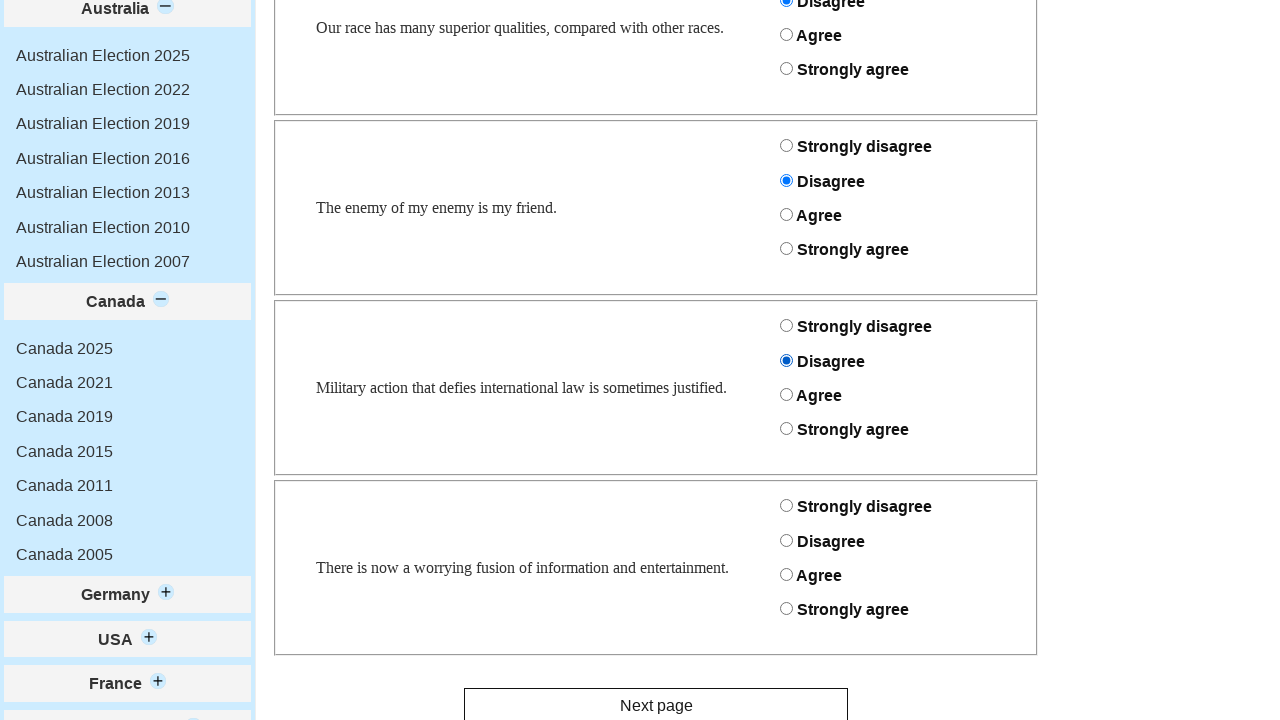

Waited 500ms before answering next question
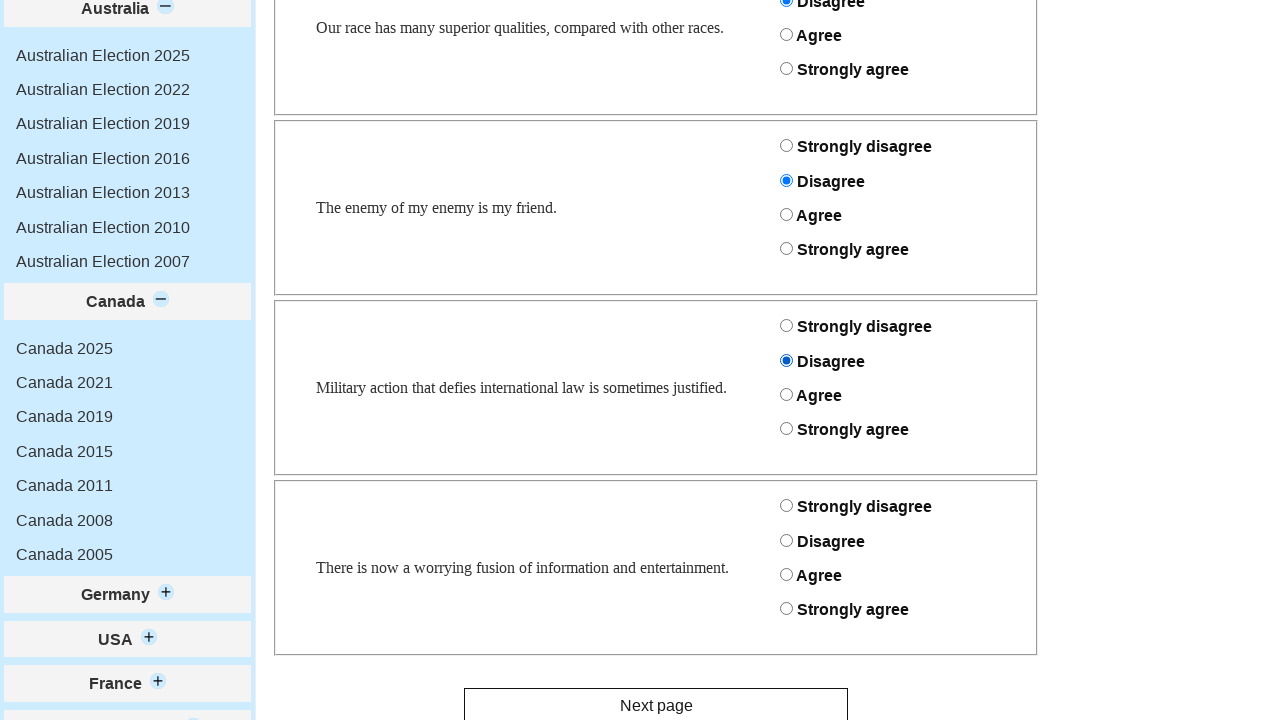

Question selector 'fusioninfotainment' became visible
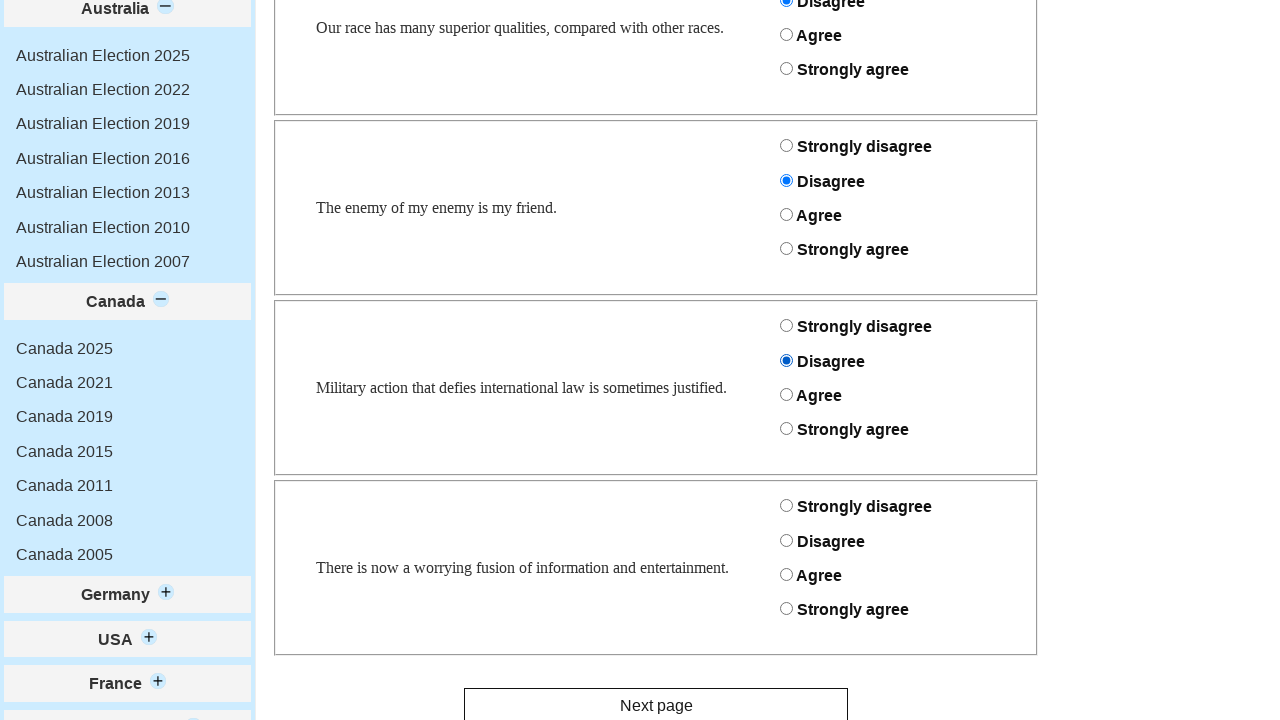

Selected answer '1' for question 'fusioninfotainment' at (786, 540) on #fusioninfotainment_1
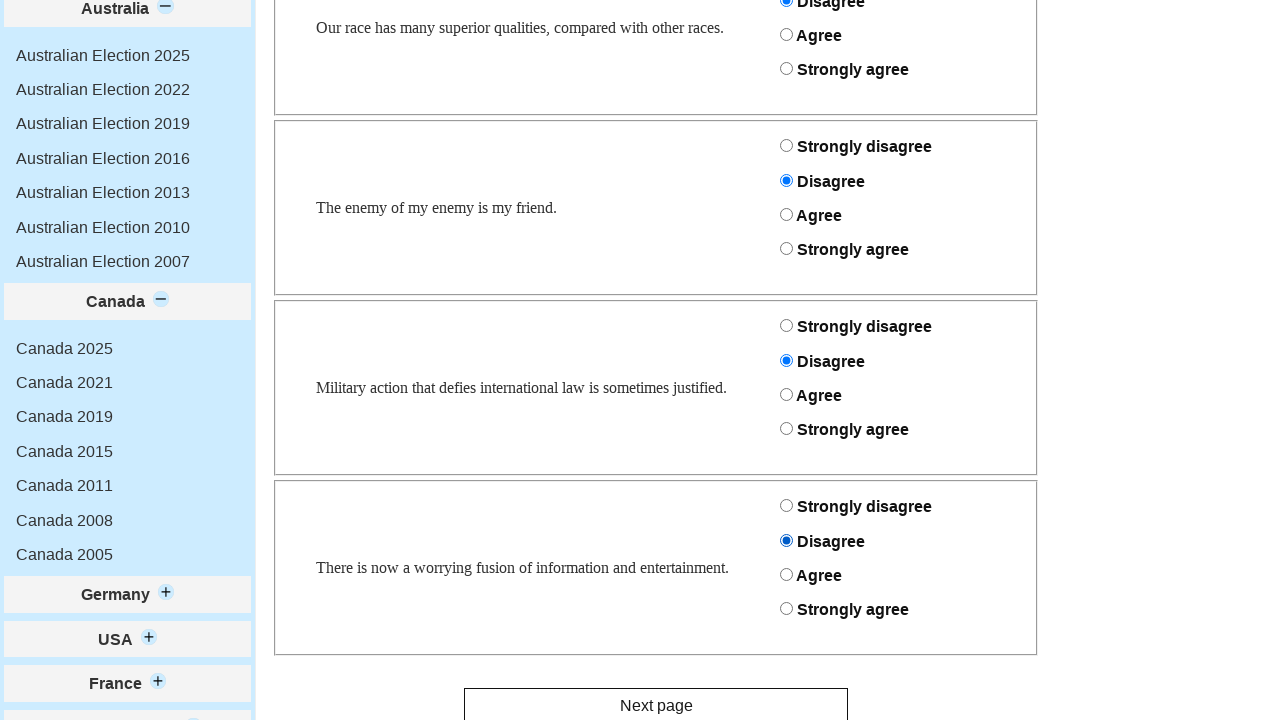

Waited 500ms before answering next question
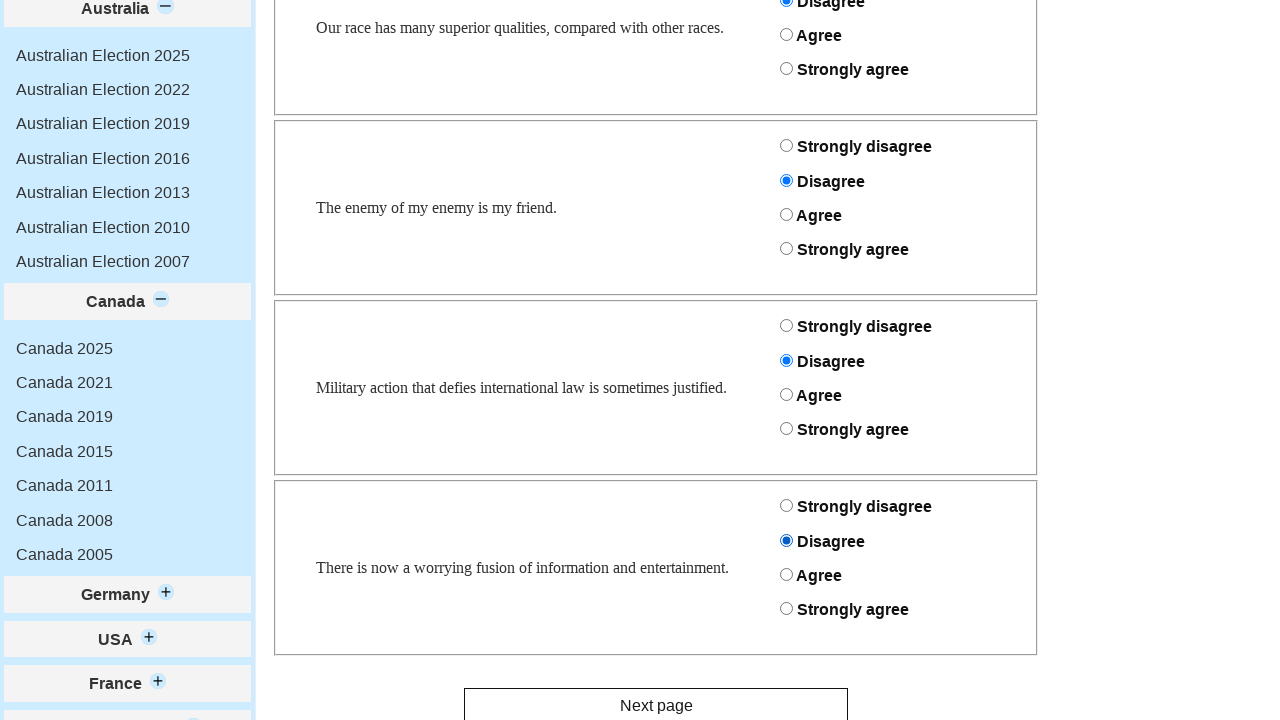

Clicked Next/Submit button on page 1 at (656, 702) on form button
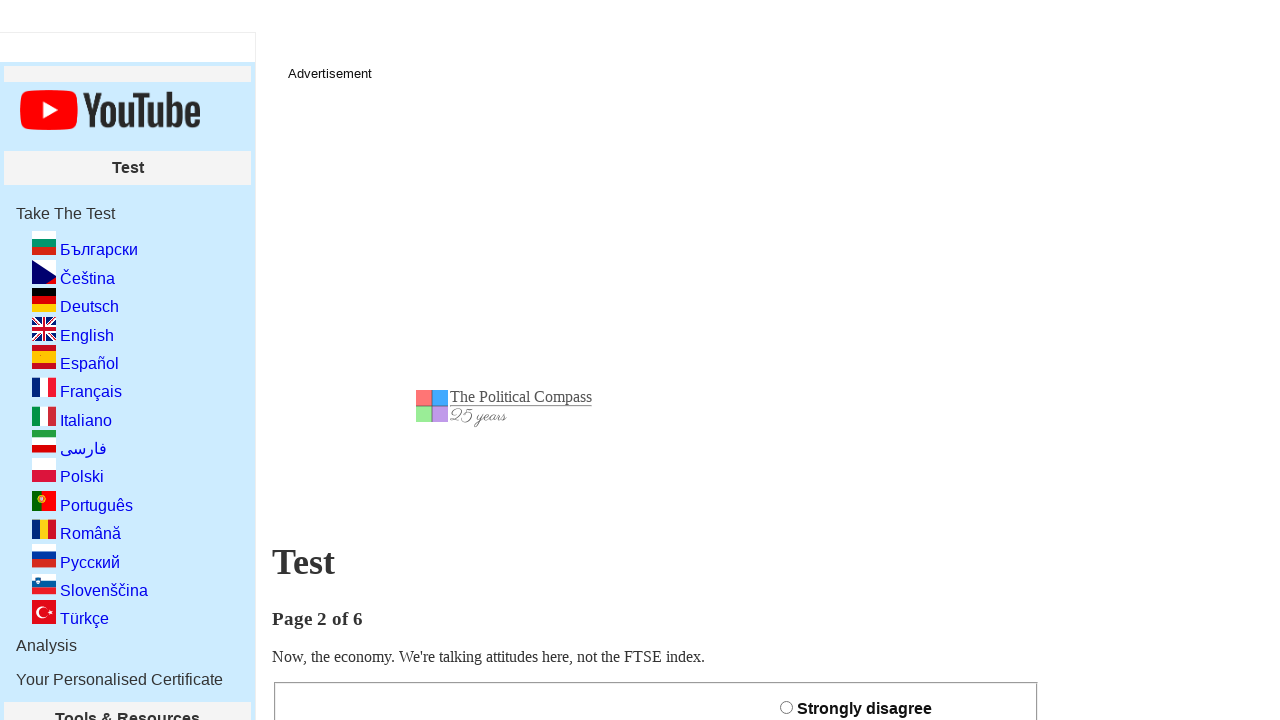

Waited for navigation to page 2
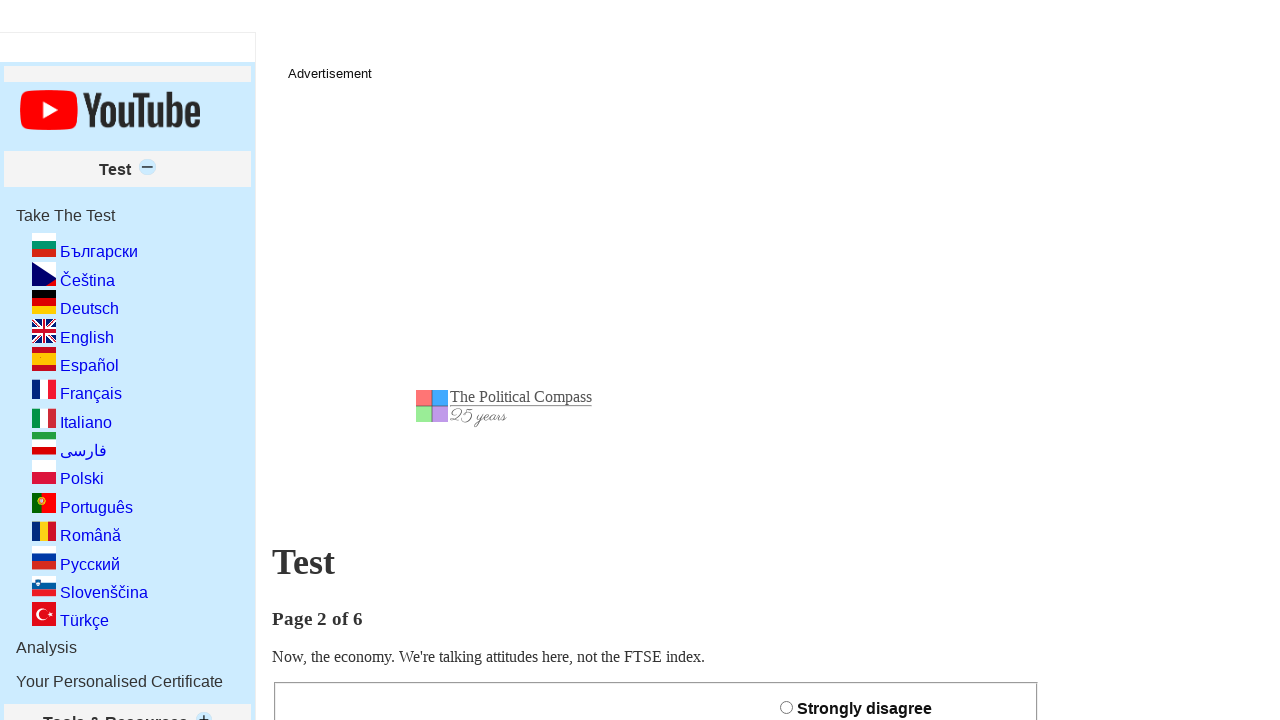

Waited for page 2 to load
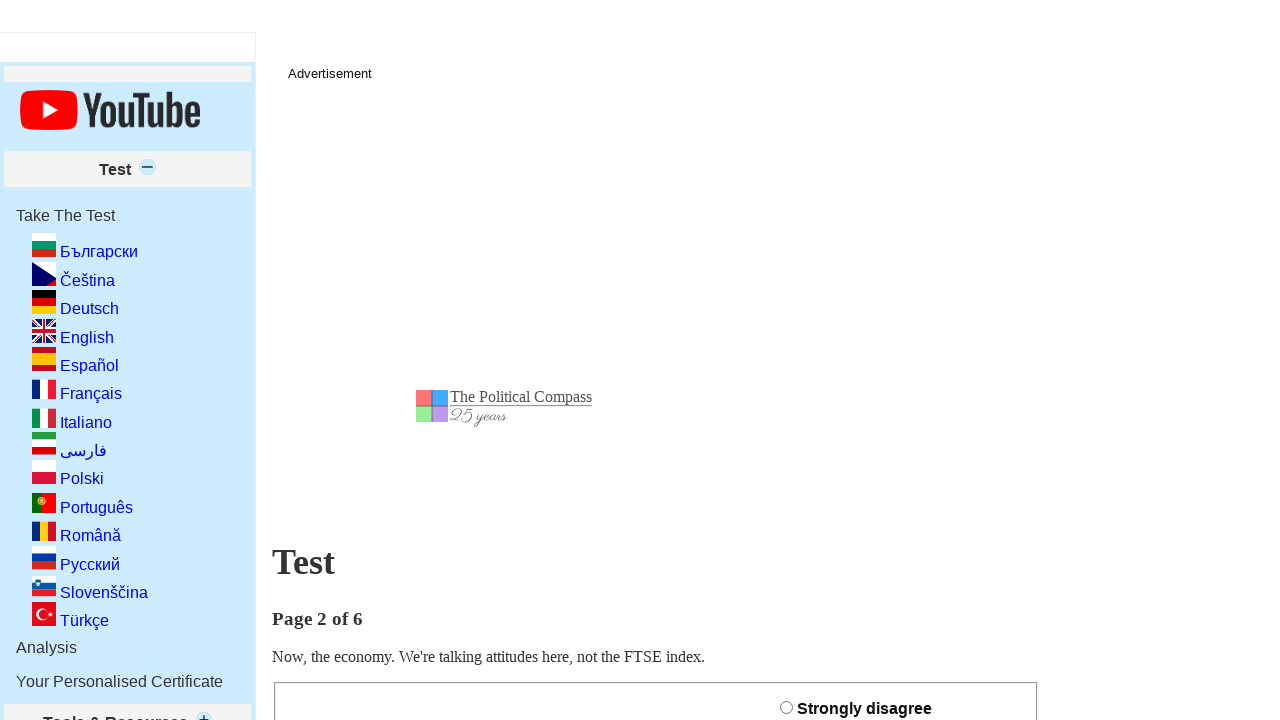

Question selector 'classthannationality' became visible
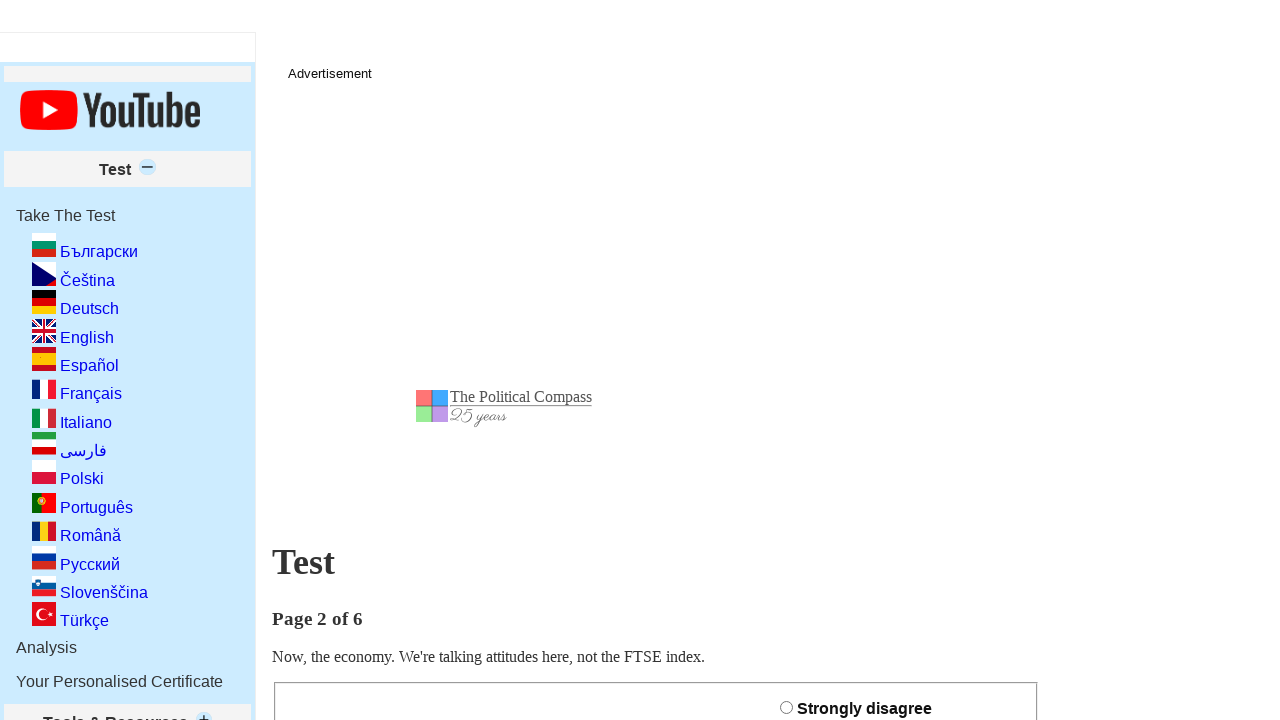

Selected answer '1' for question 'classthannationality' at (786, 360) on #classthannationality_1
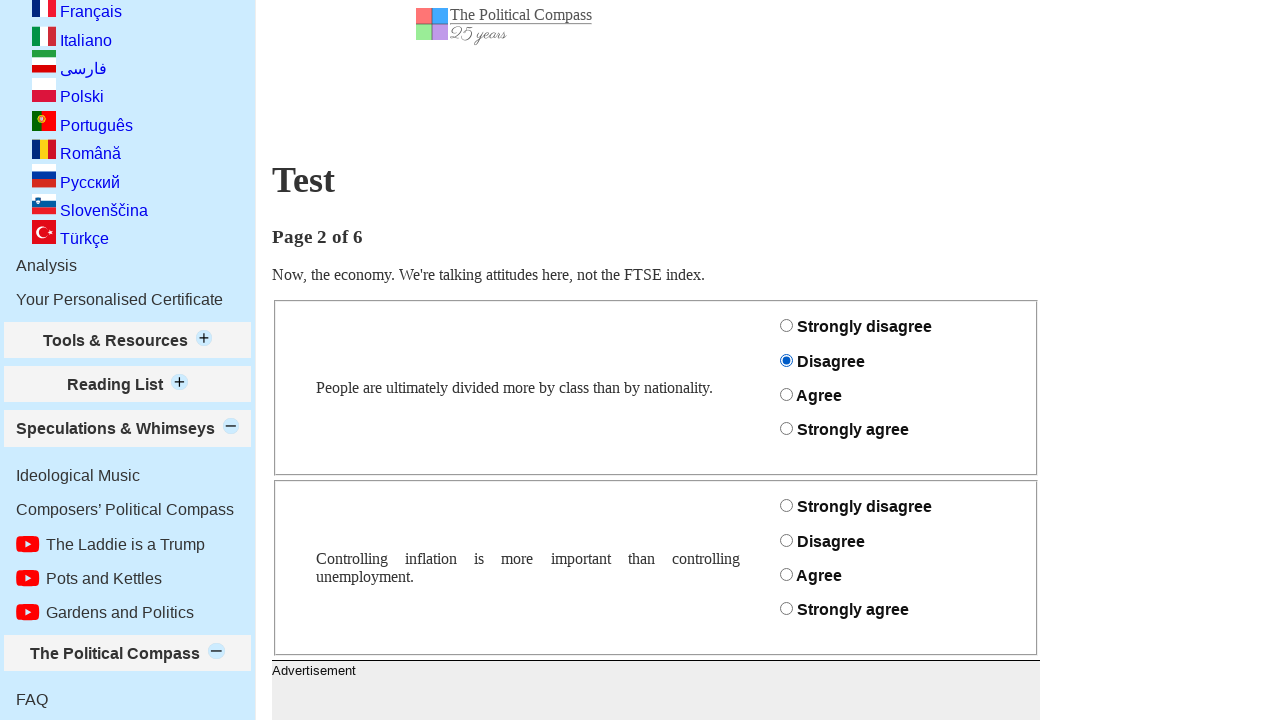

Waited 500ms before answering next question
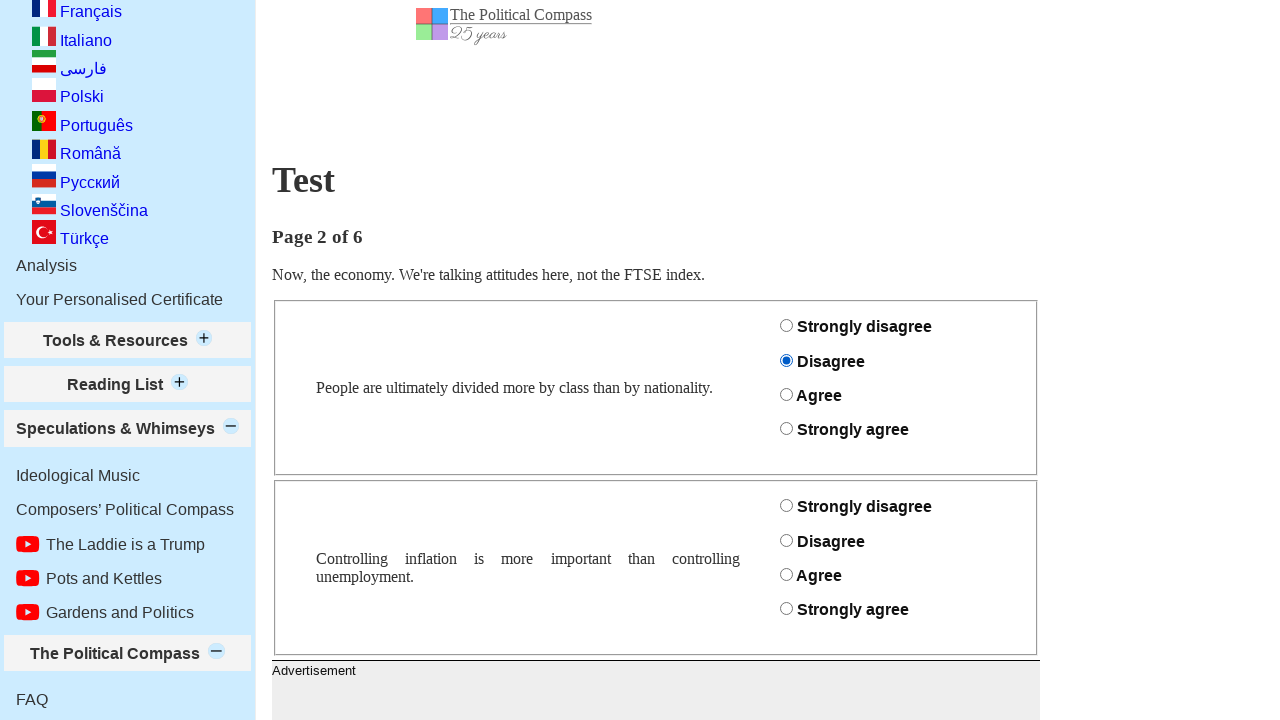

Question selector 'inflationoverunemployment' became visible
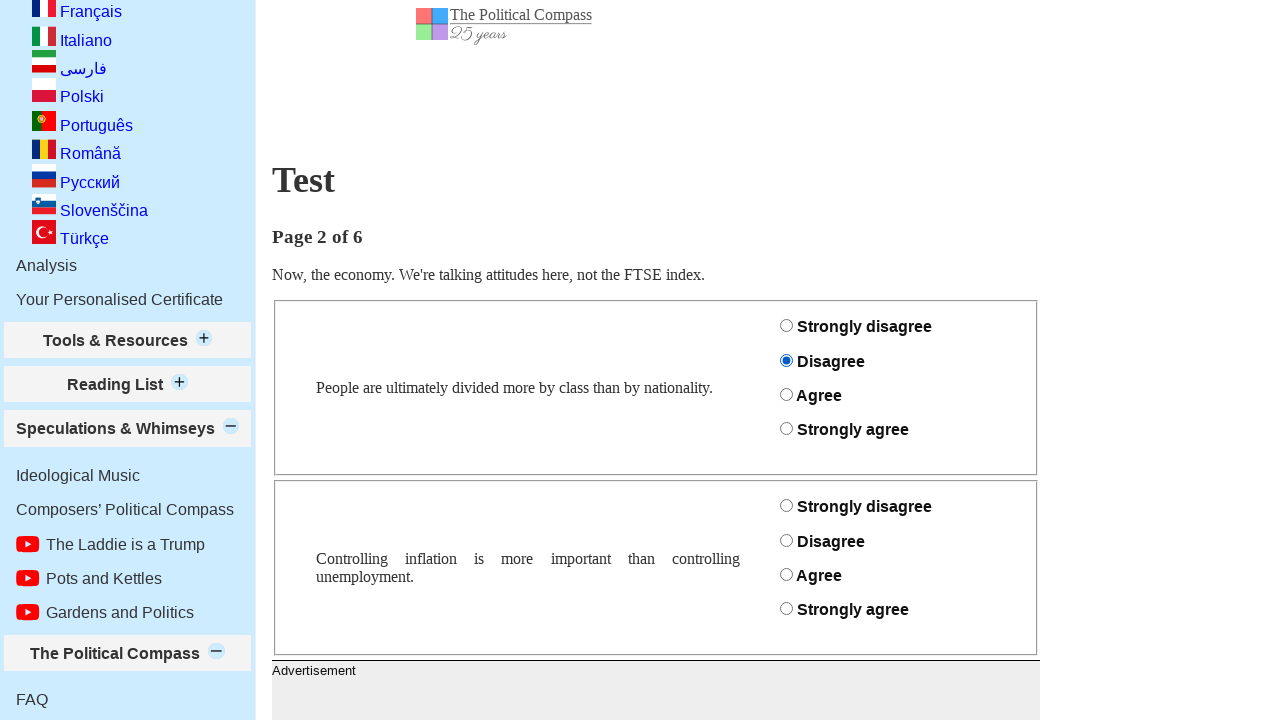

Selected answer '1' for question 'inflationoverunemployment' at (786, 540) on #inflationoverunemployment_1
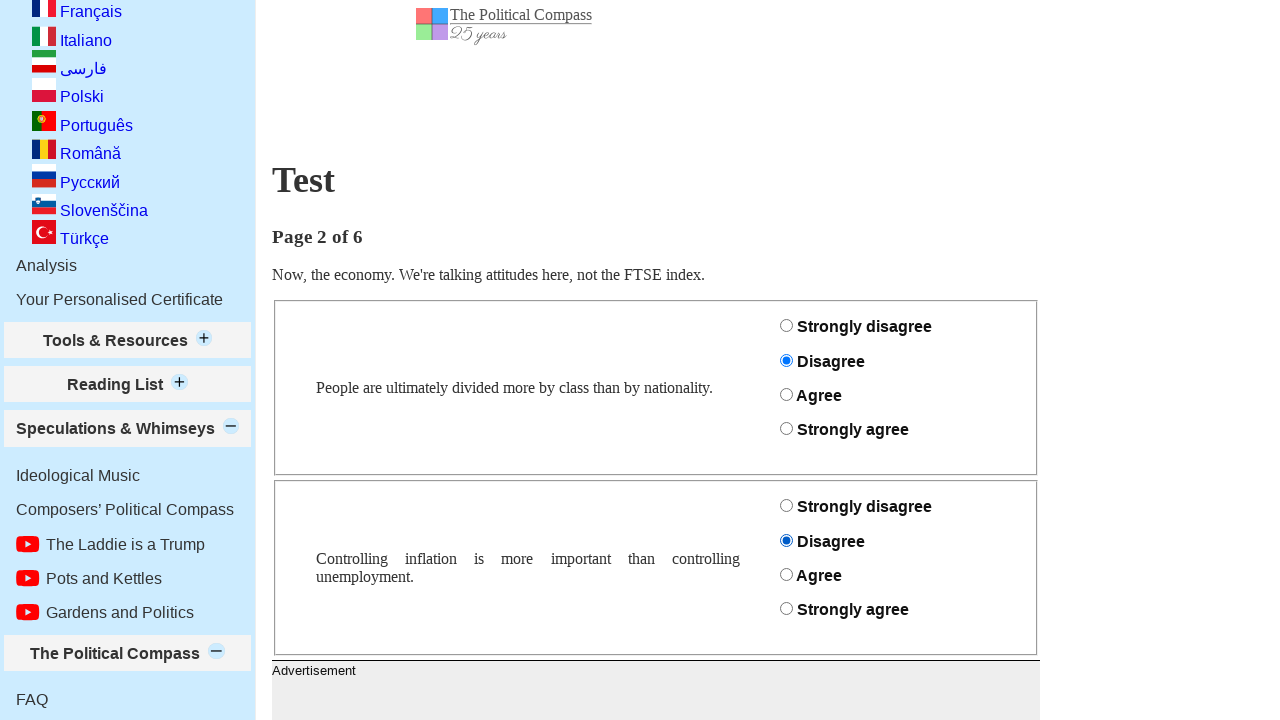

Waited 500ms before answering next question
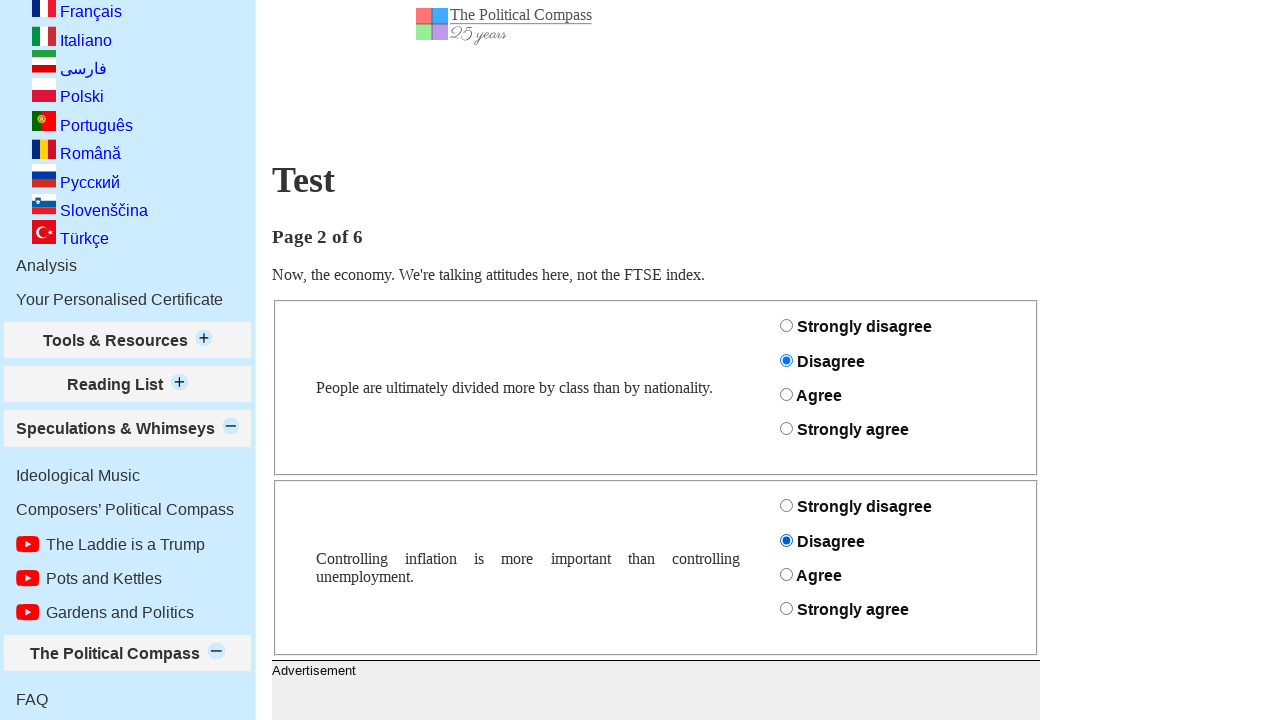

Question selector 'corporationstrust' became visible
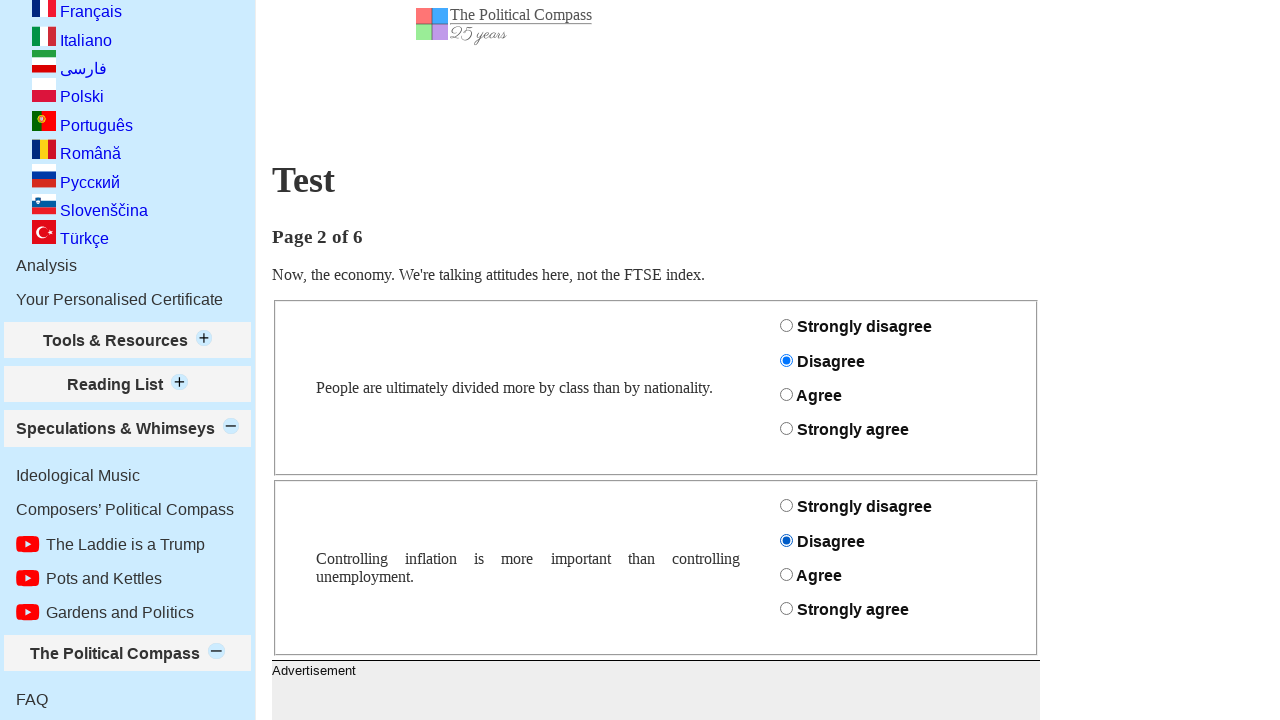

Selected answer '1' for question 'corporationstrust' at (786, 360) on #corporationstrust_1
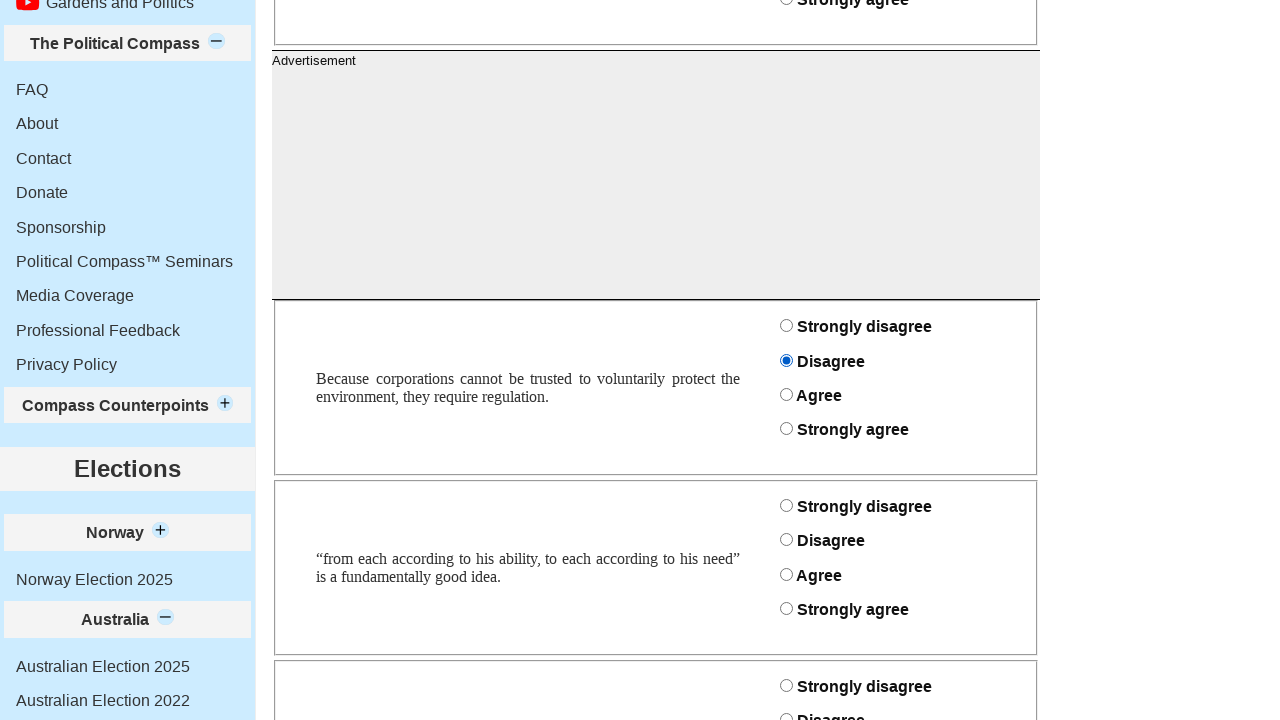

Waited 500ms before answering next question
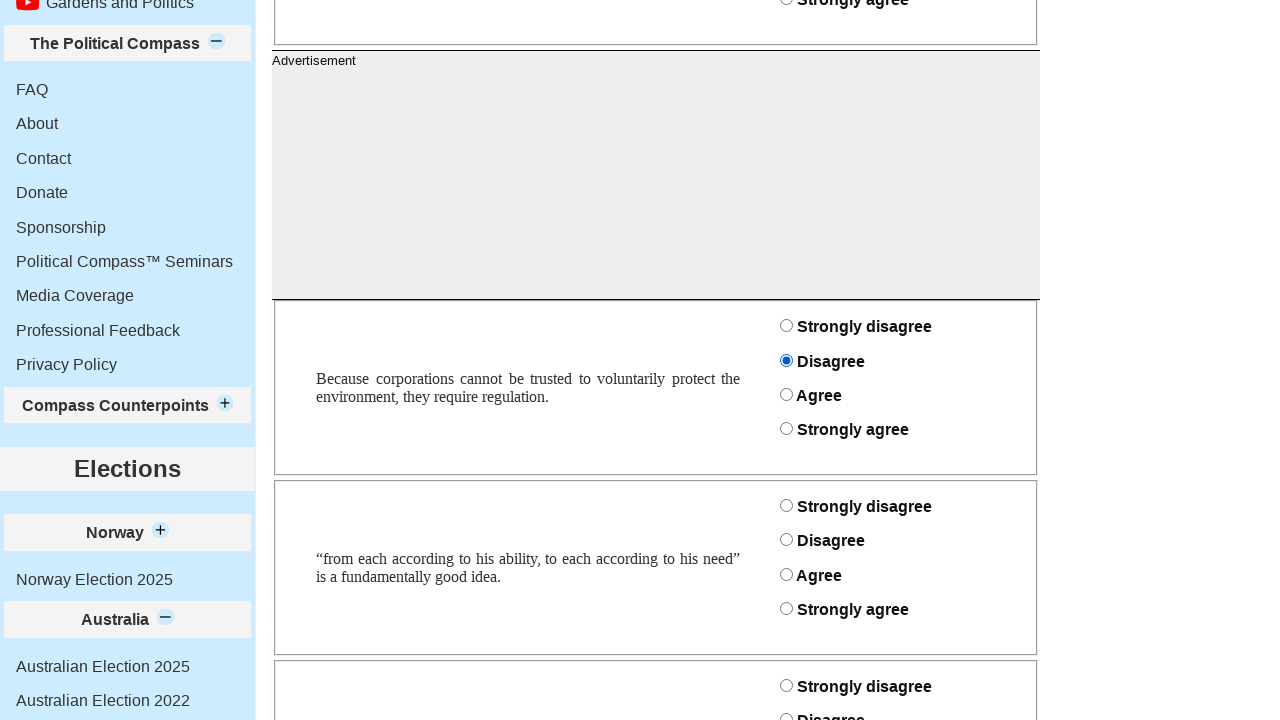

Question selector 'fromeachability' became visible
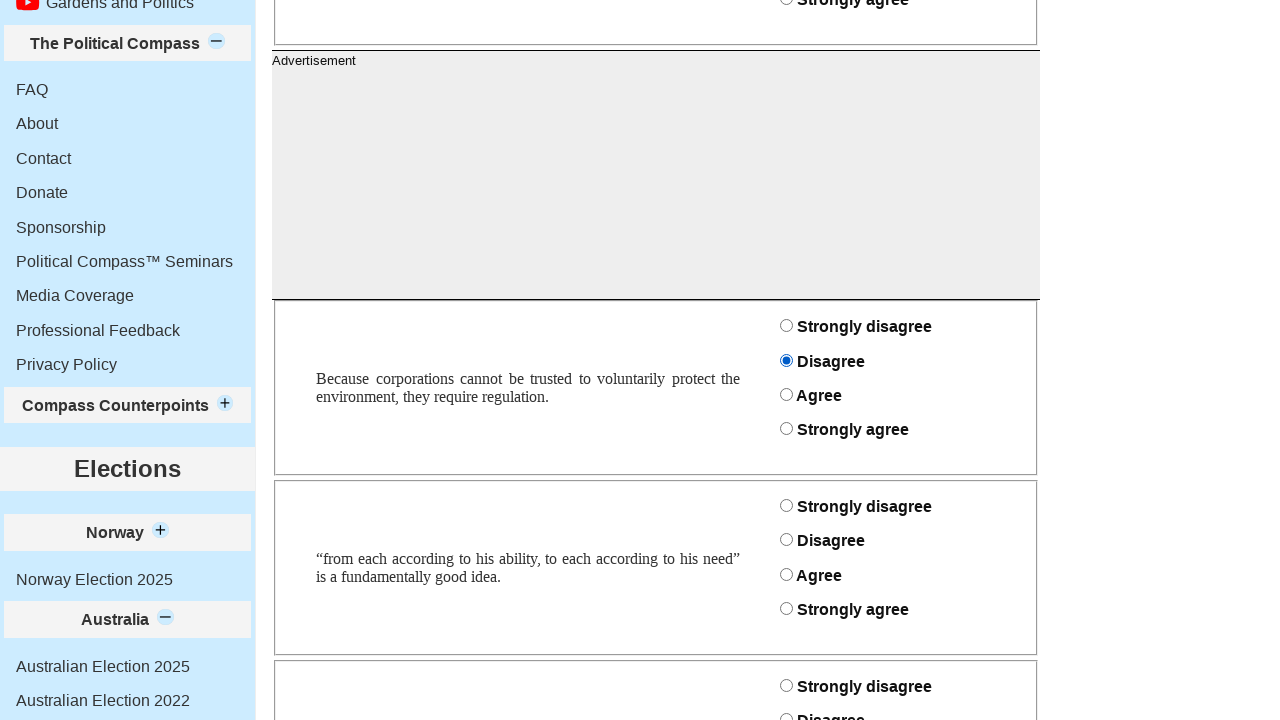

Selected answer '1' for question 'fromeachability' at (786, 540) on #fromeachability_1
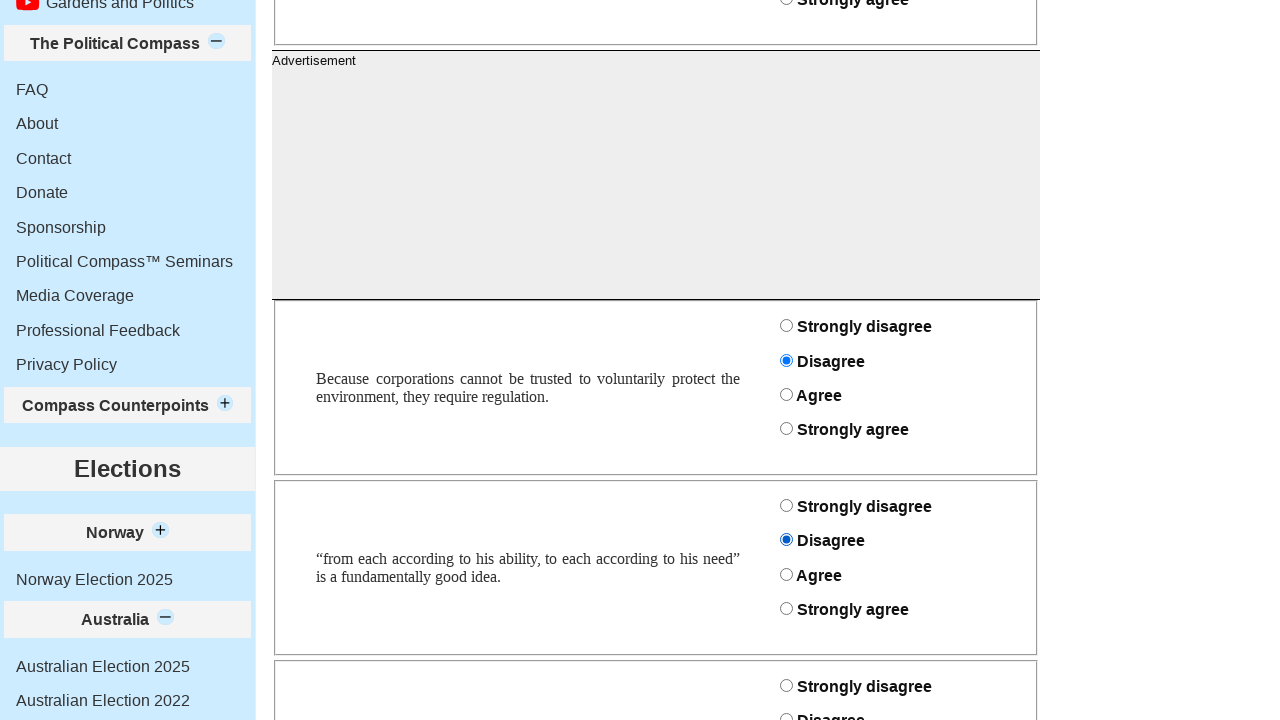

Waited 500ms before answering next question
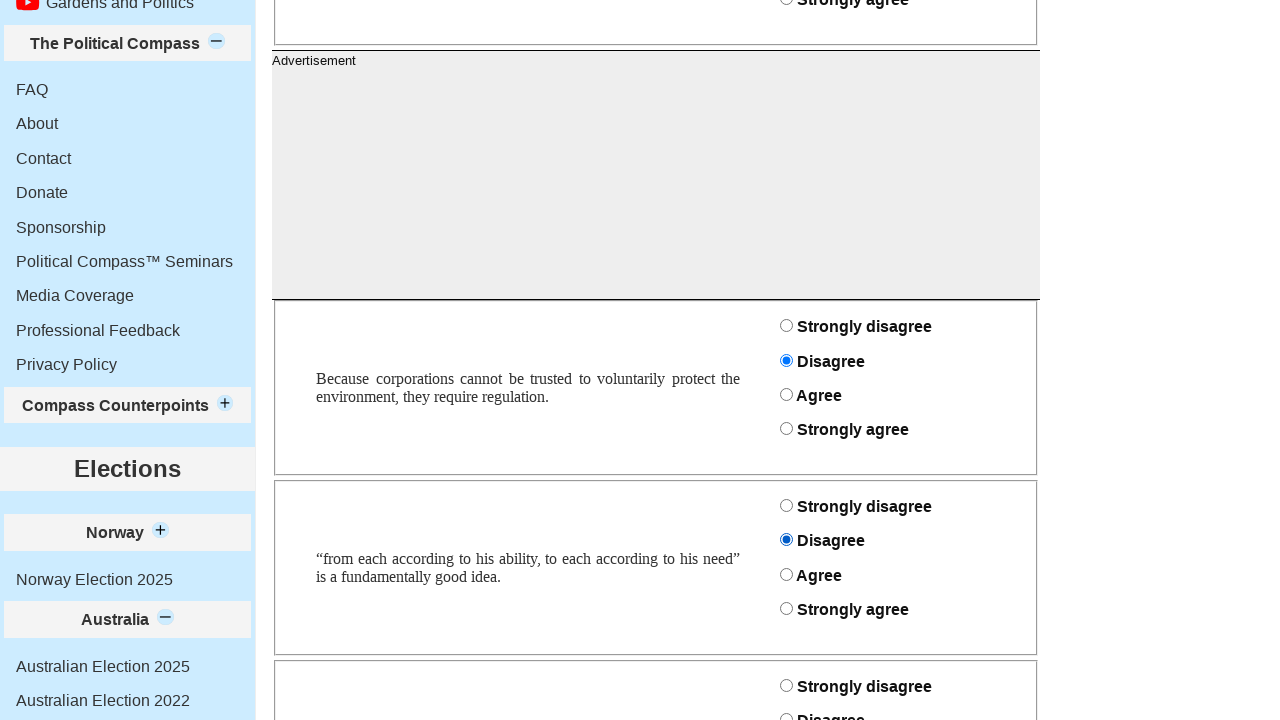

Question selector 'freermarketfreerpeople' became visible
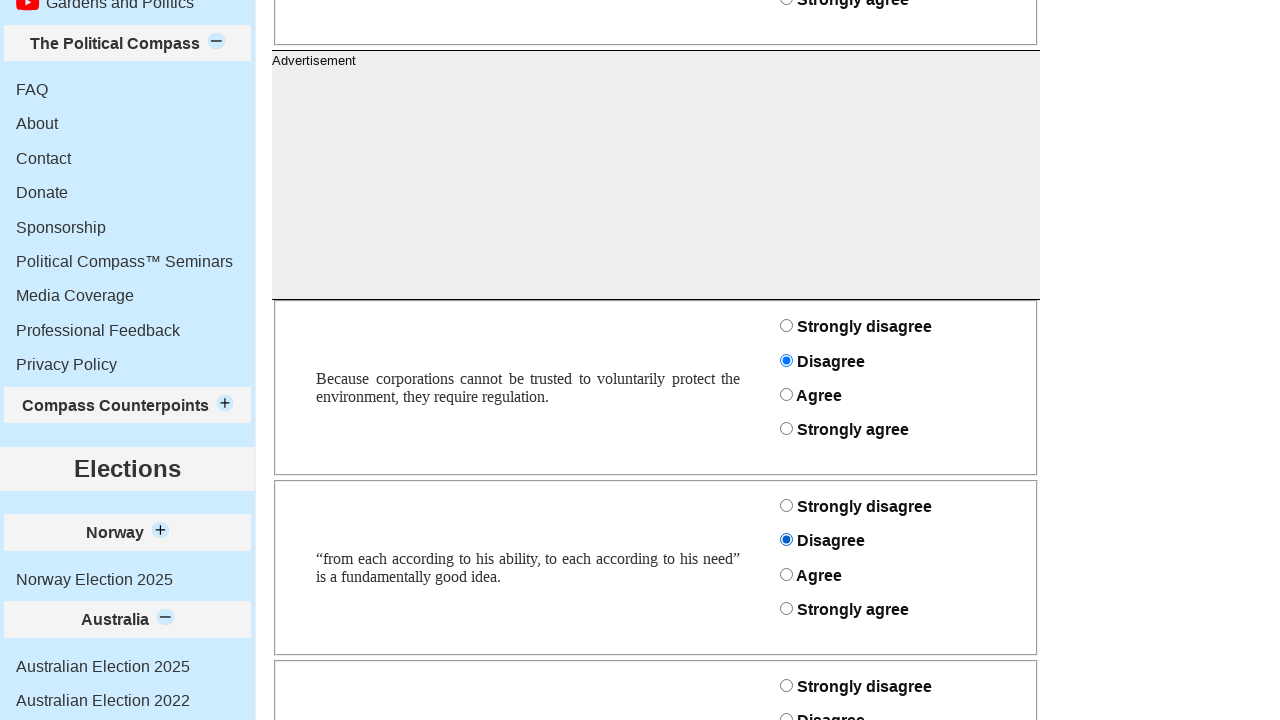

Selected answer '1' for question 'freermarketfreerpeople' at (786, 714) on #freermarketfreerpeople_1
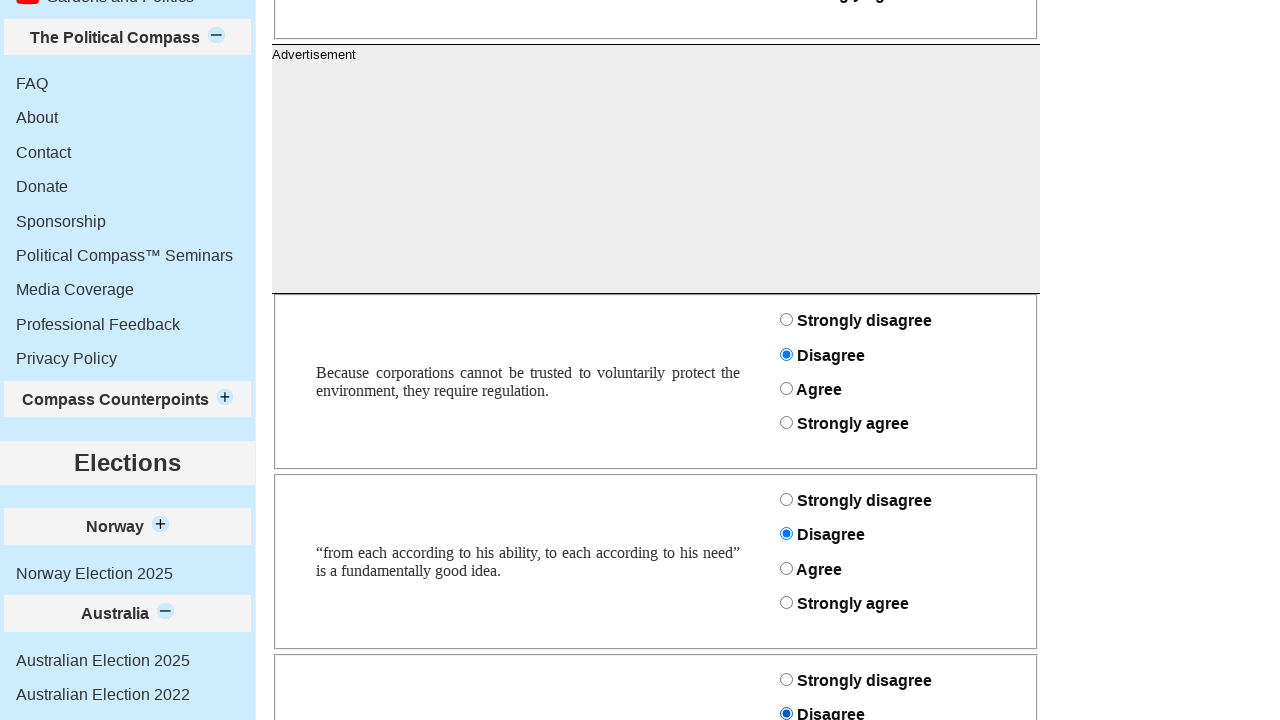

Waited 500ms before answering next question
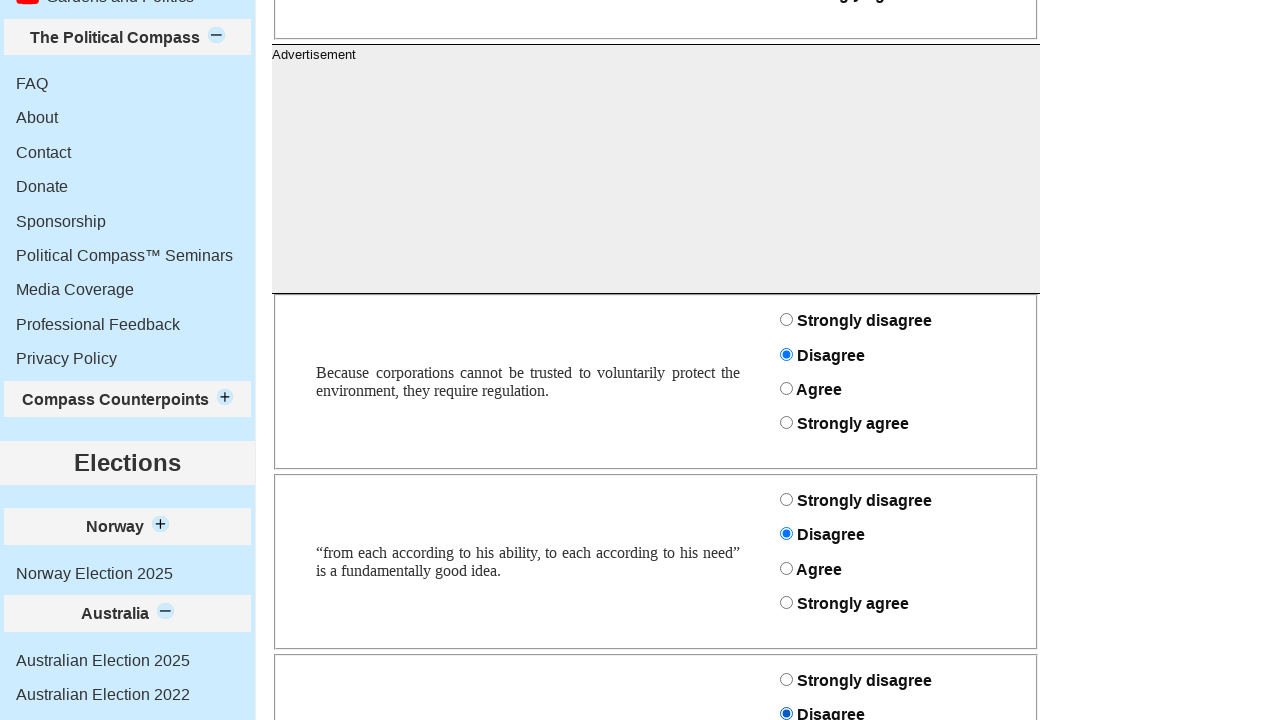

Question selector 'bottledwater' became visible
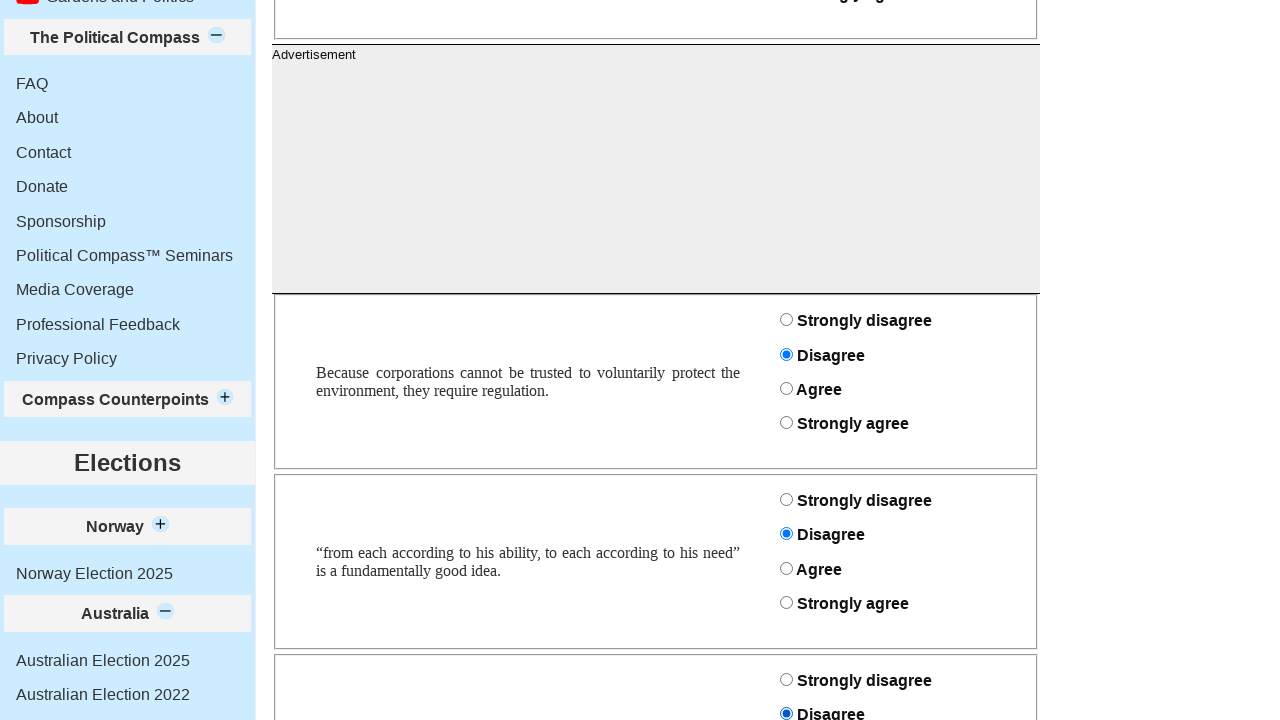

Selected answer '1' for question 'bottledwater' at (786, 361) on #bottledwater_1
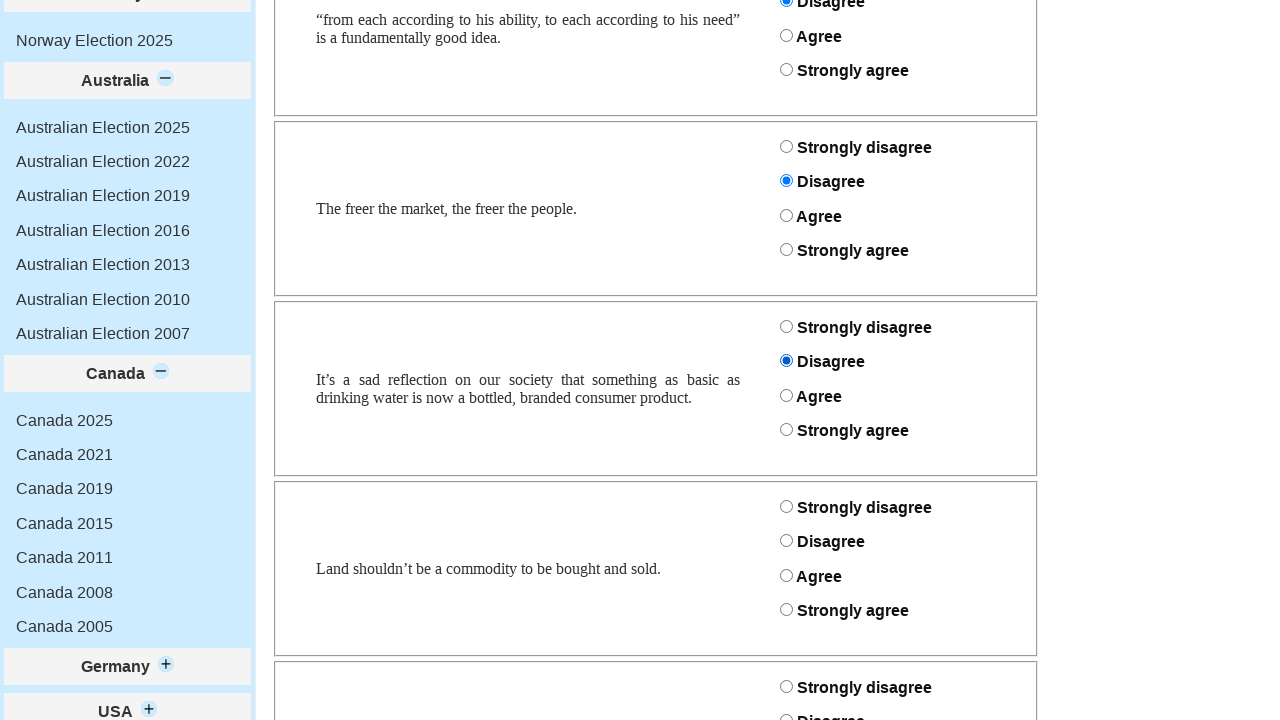

Waited 500ms before answering next question
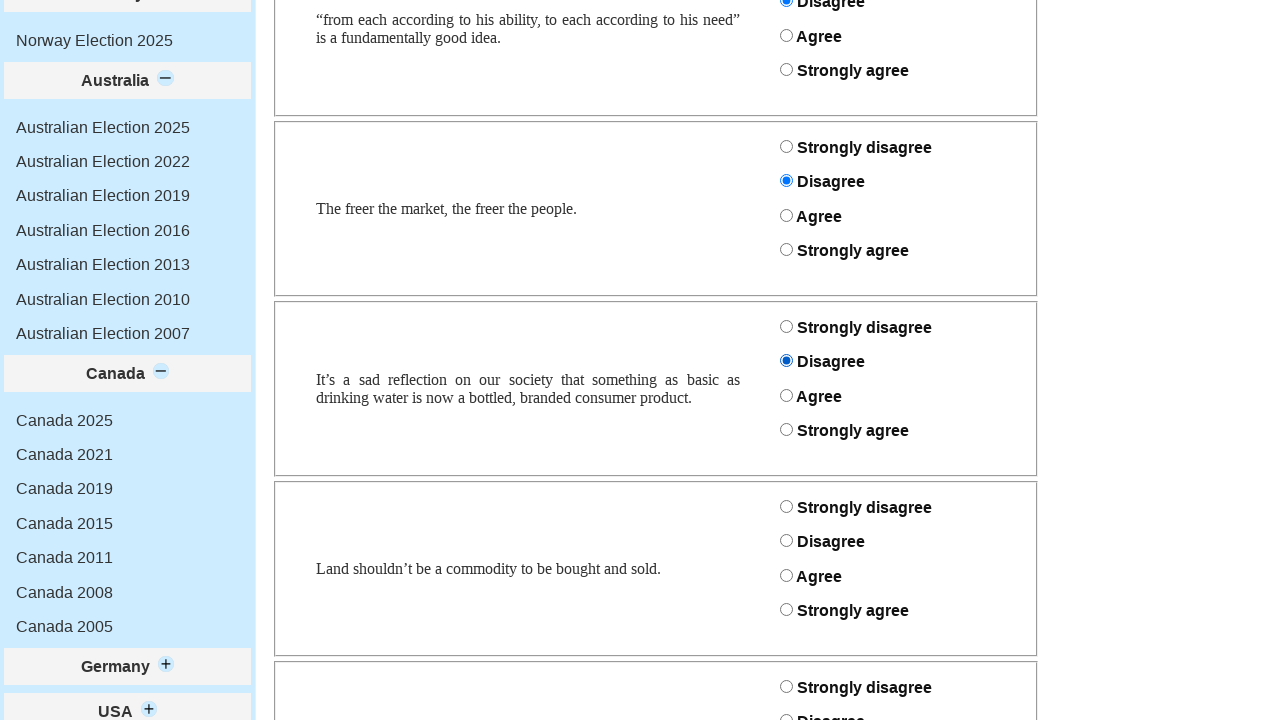

Question selector 'landcommodity' became visible
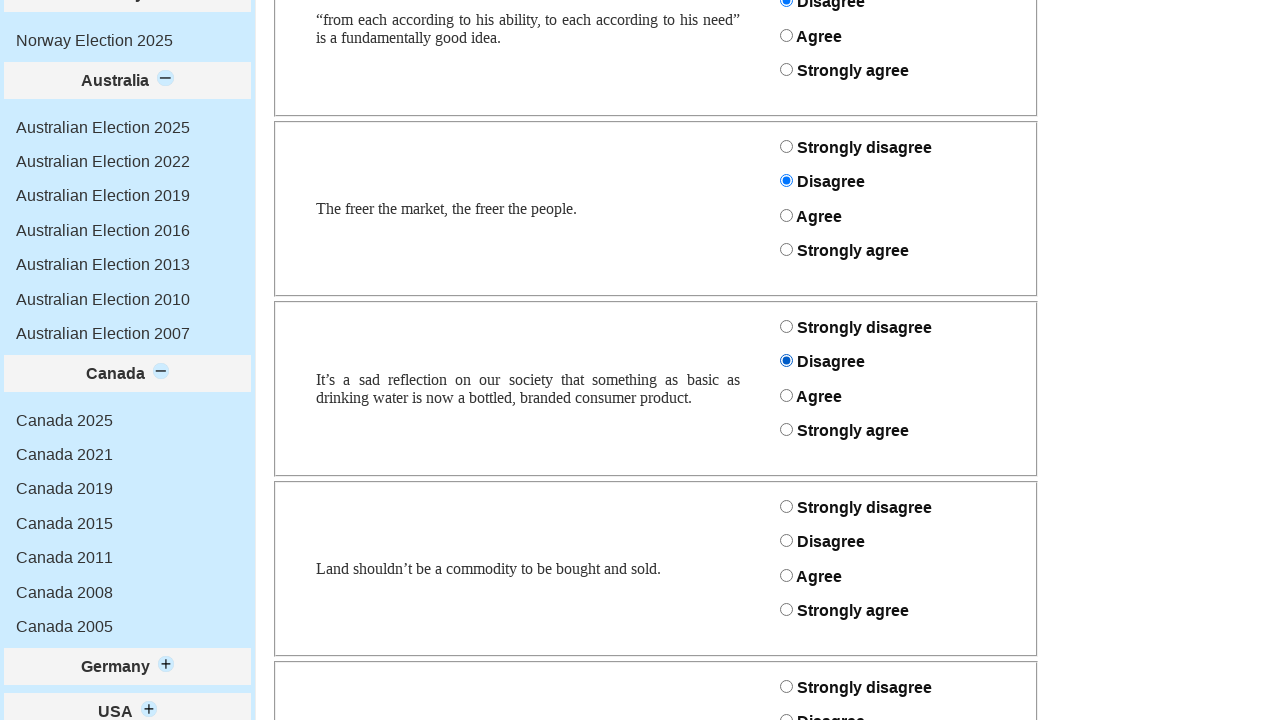

Selected answer '1' for question 'landcommodity' at (786, 541) on #landcommodity_1
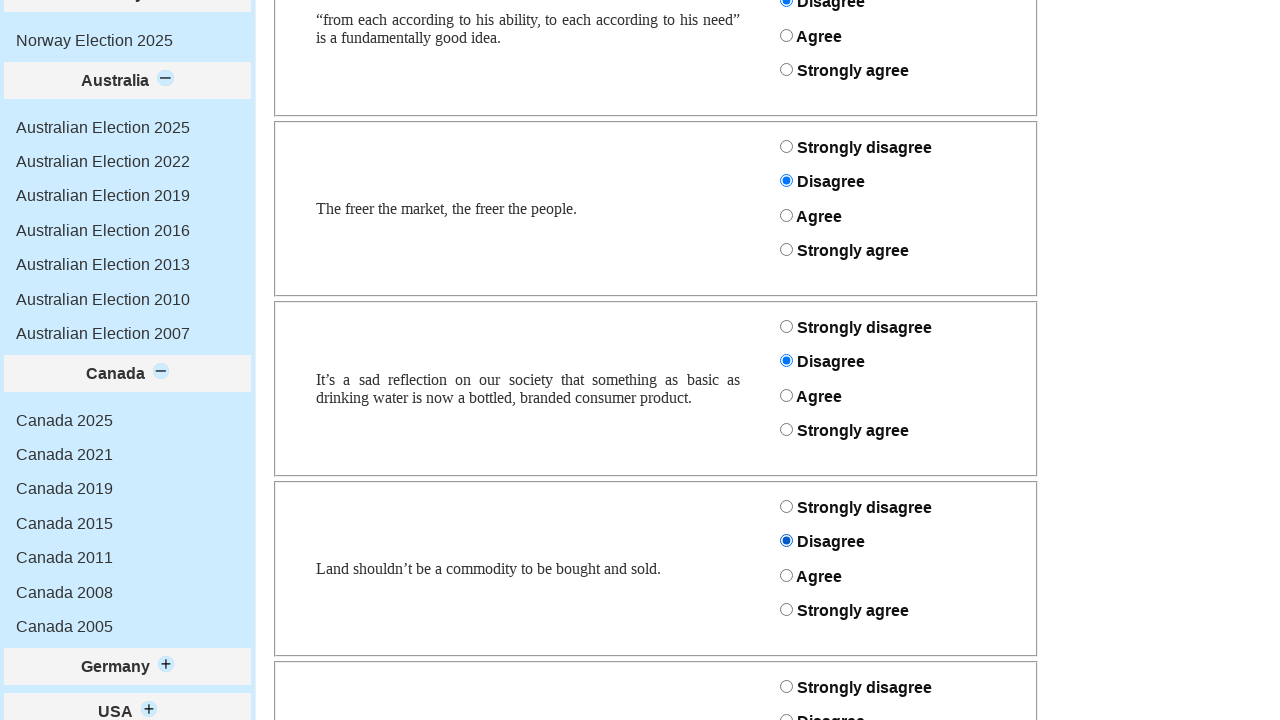

Waited 500ms before answering next question
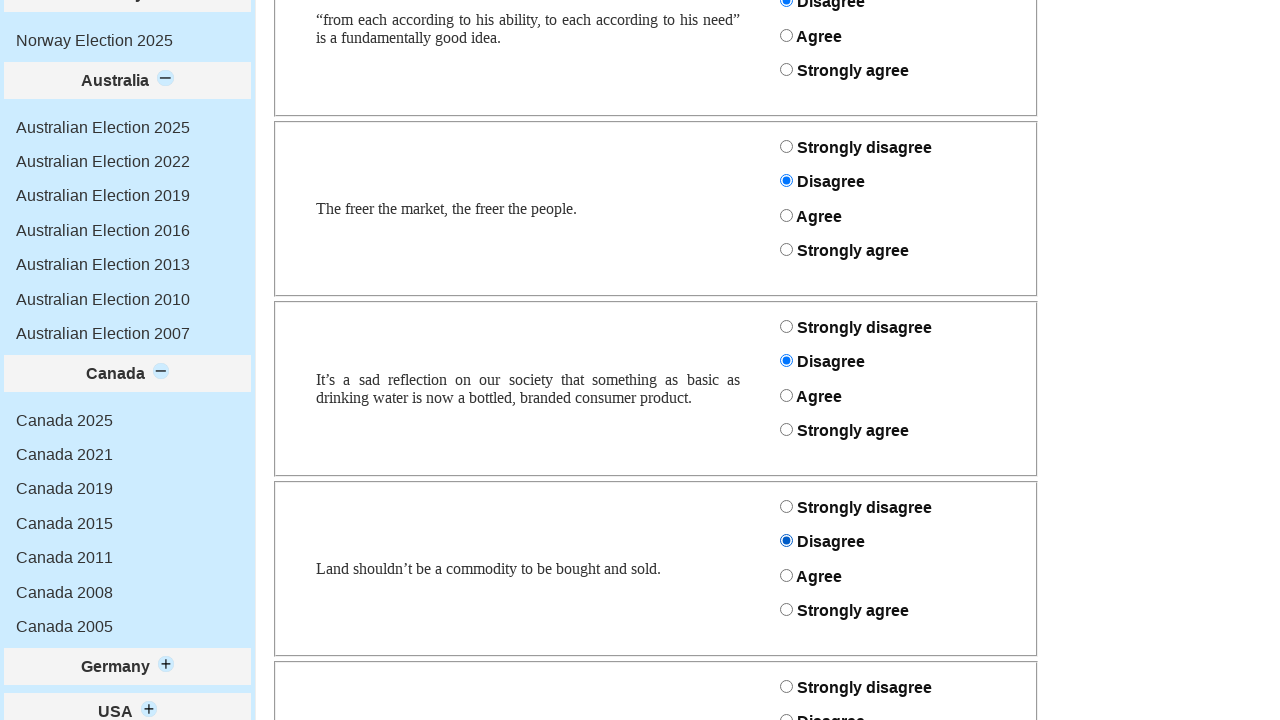

Question selector 'manipulatemoney' became visible
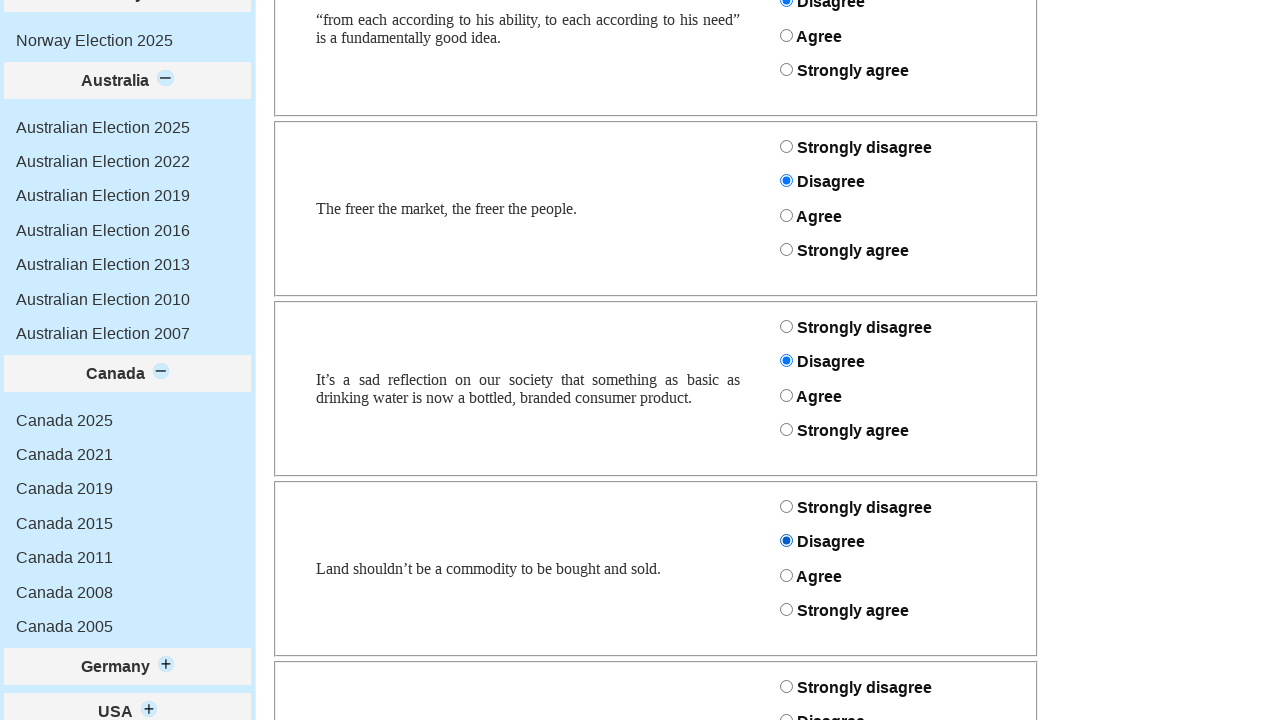

Selected answer '1' for question 'manipulatemoney' at (786, 714) on #manipulatemoney_1
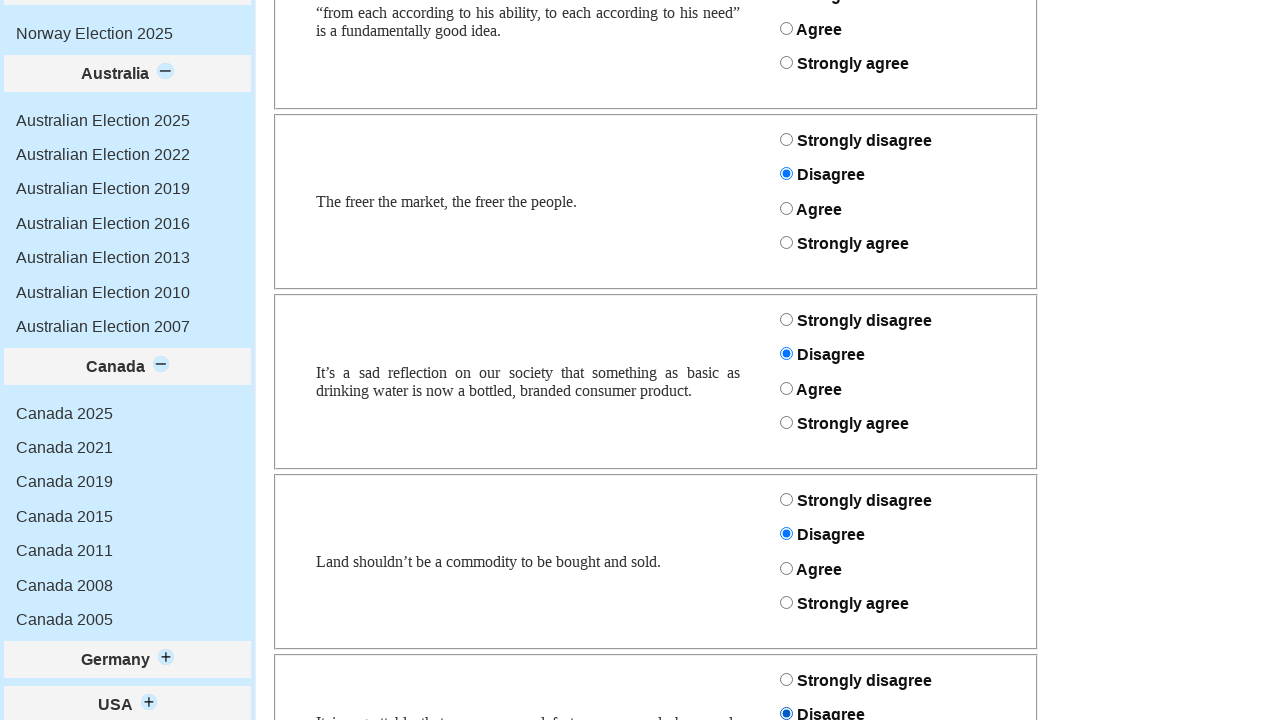

Waited 500ms before answering next question
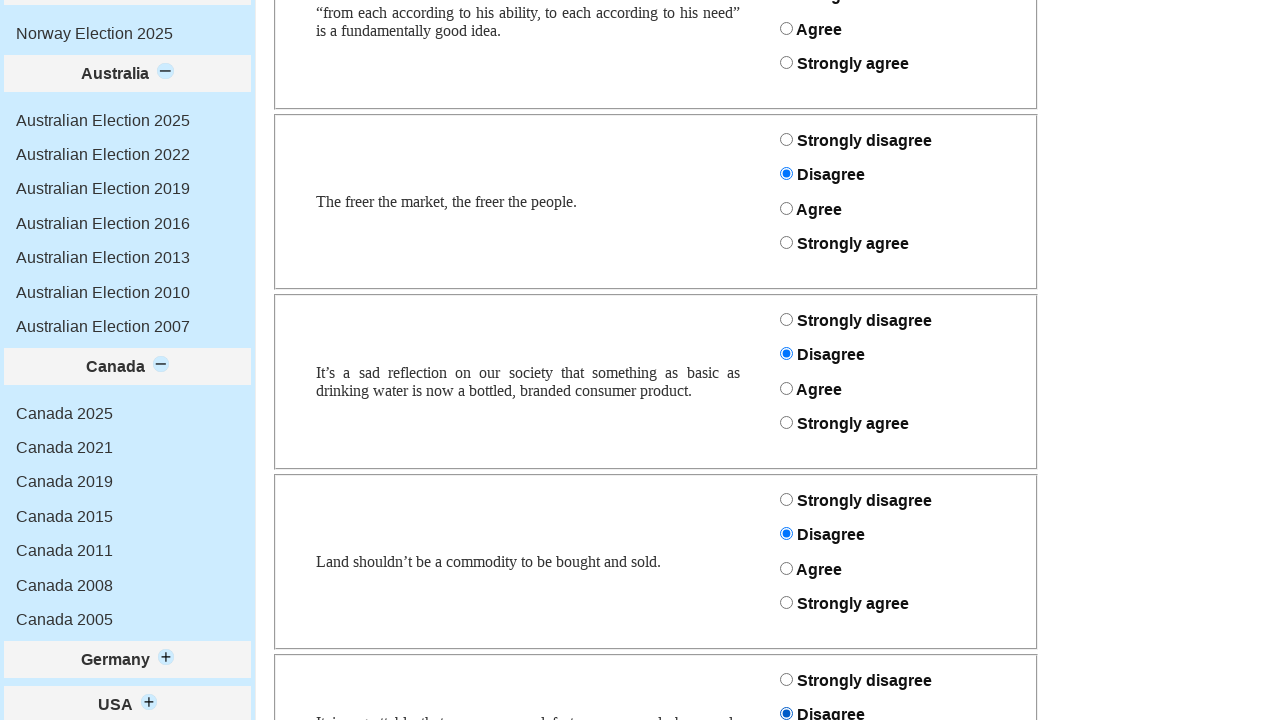

Question selector 'protectionismnecessary' became visible
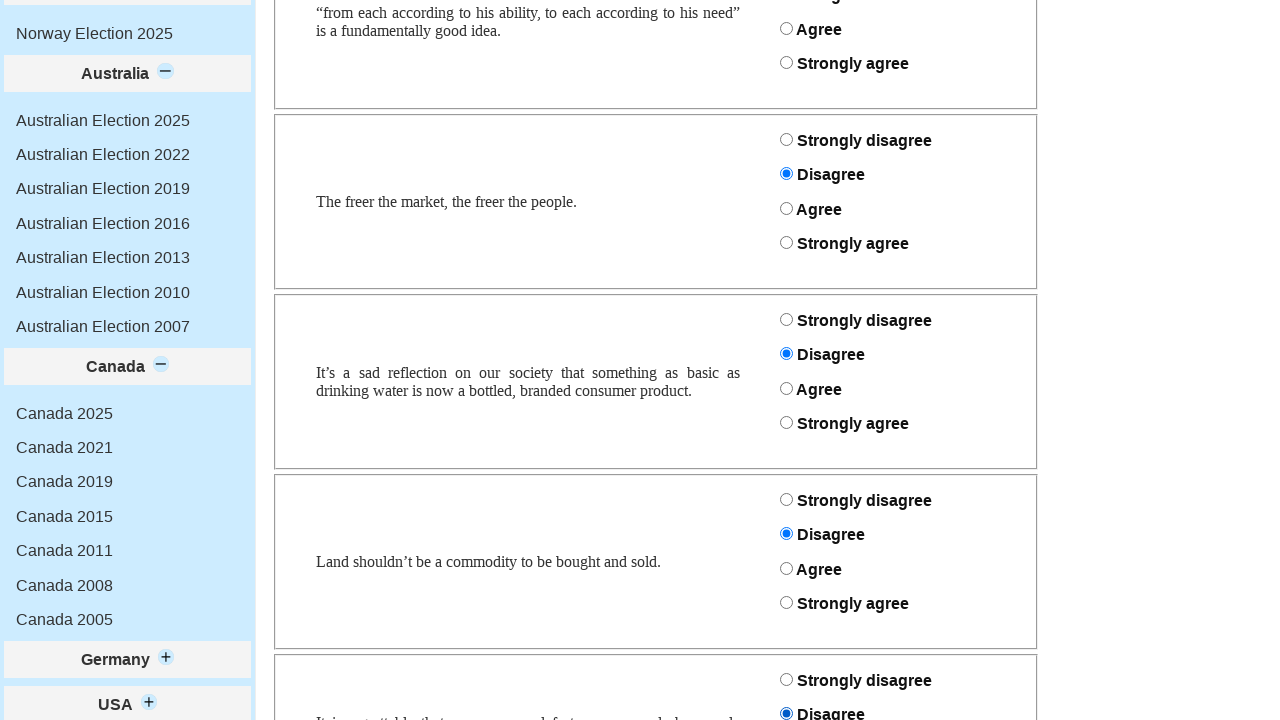

Selected answer '1' for question 'protectionismnecessary' at (786, 361) on #protectionismnecessary_1
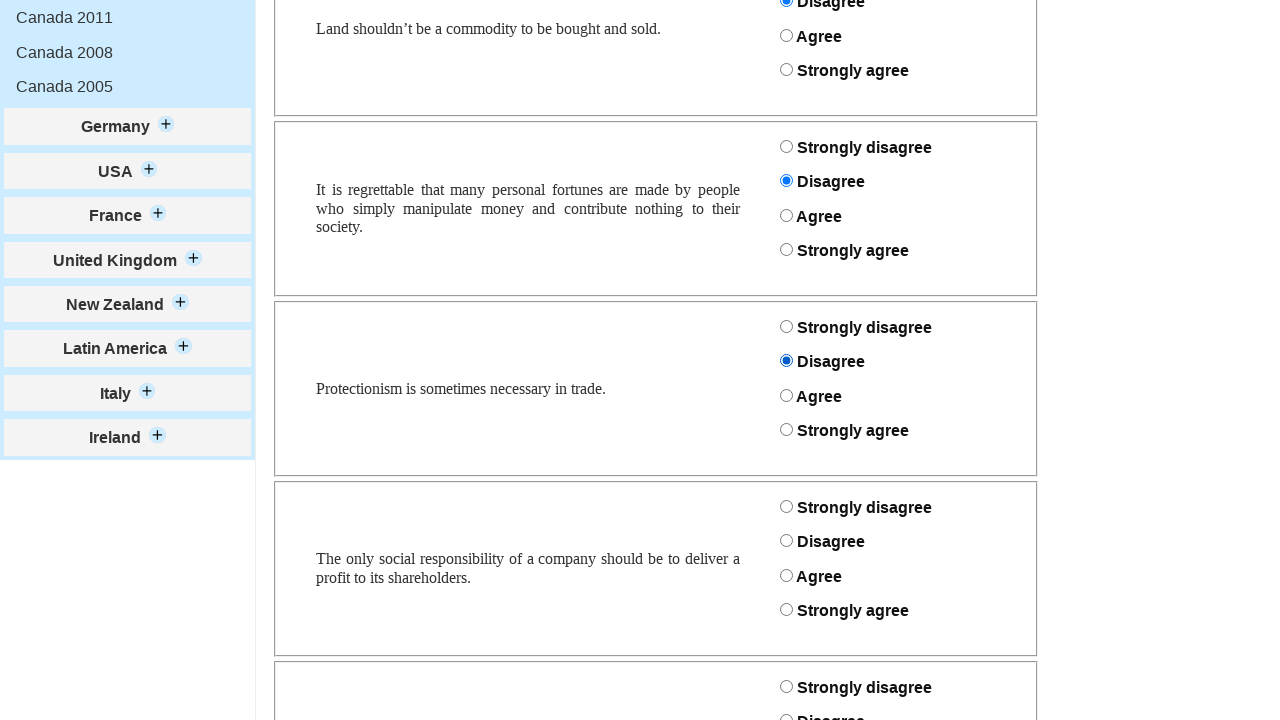

Waited 500ms before answering next question
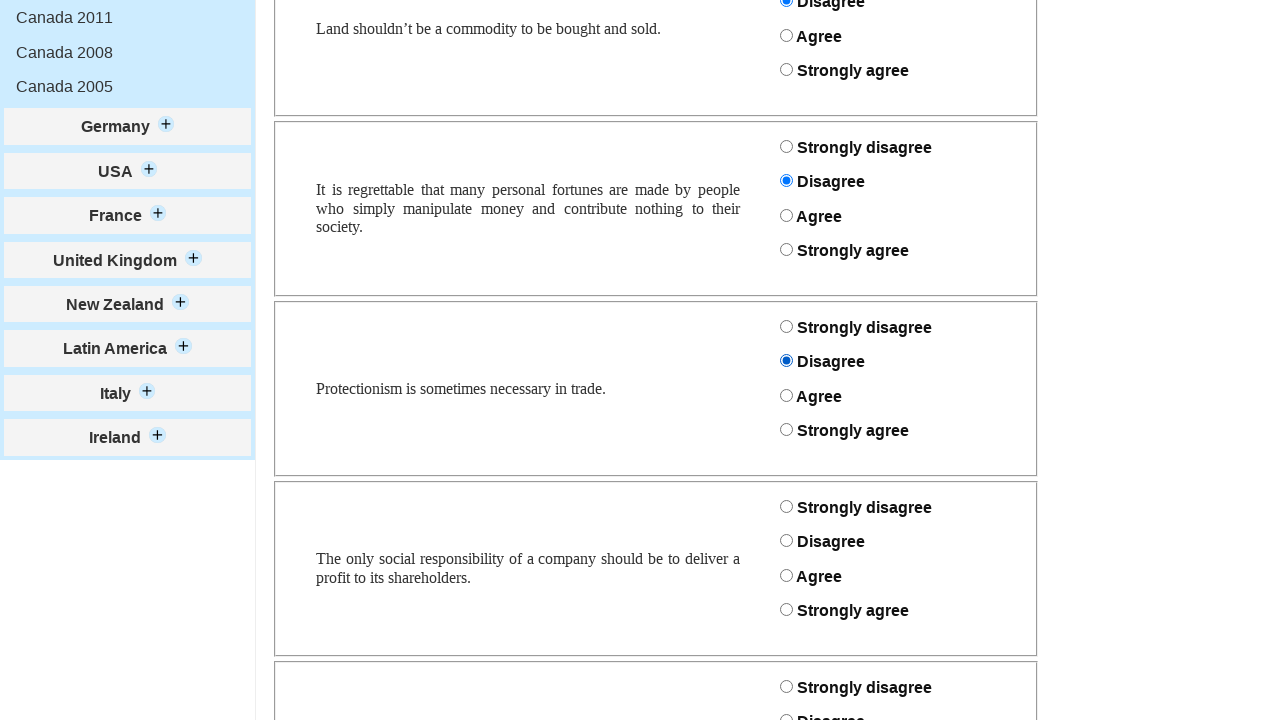

Question selector 'companyshareholders' became visible
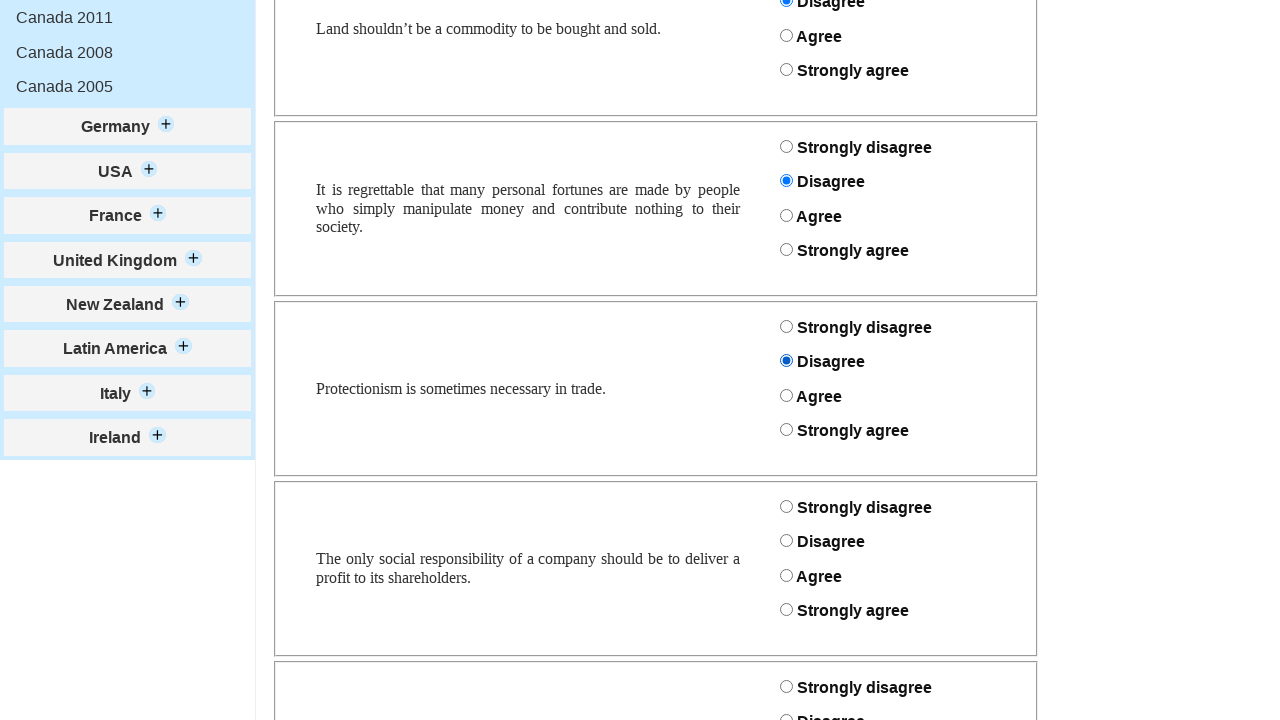

Selected answer '1' for question 'companyshareholders' at (786, 541) on #companyshareholders_1
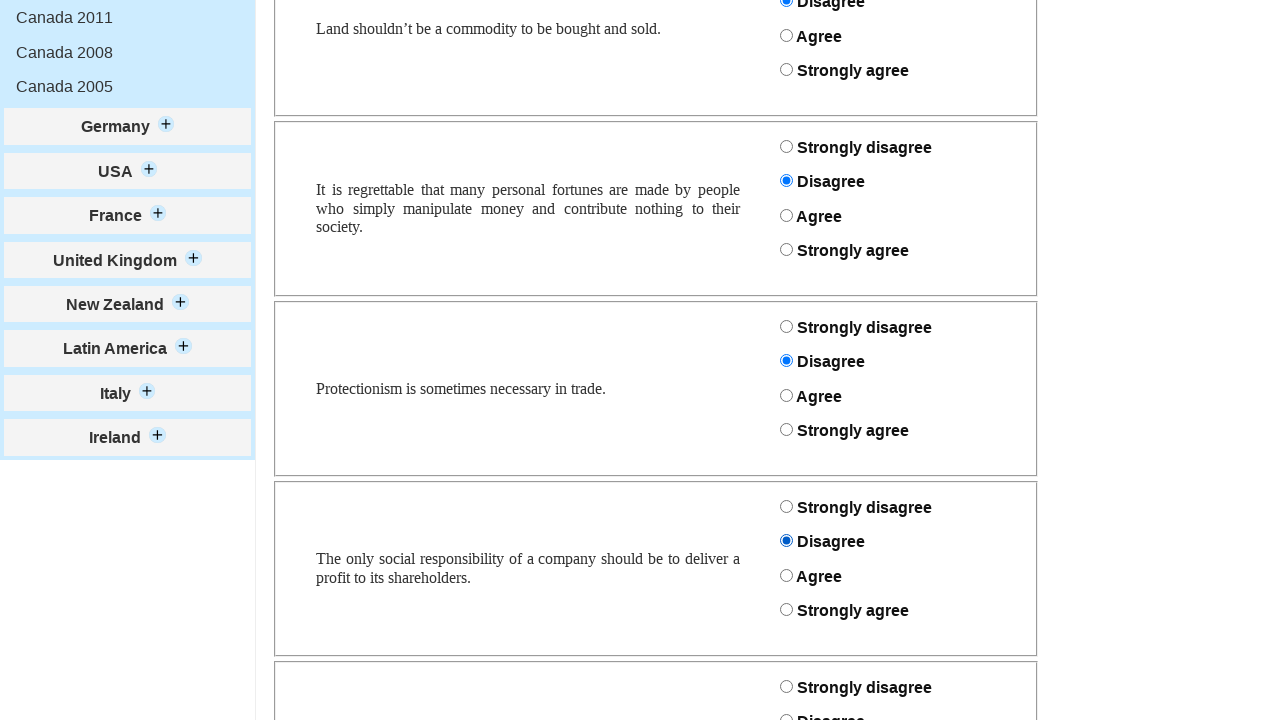

Waited 500ms before answering next question
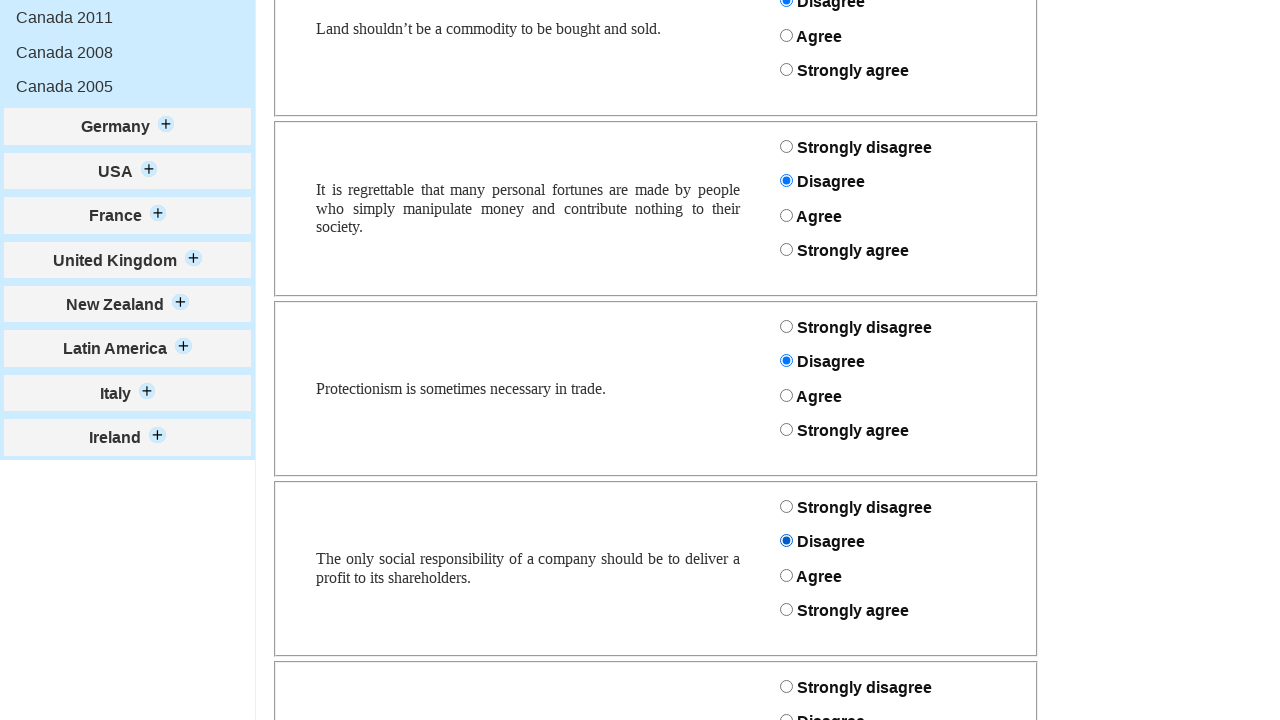

Question selector 'richtaxed' became visible
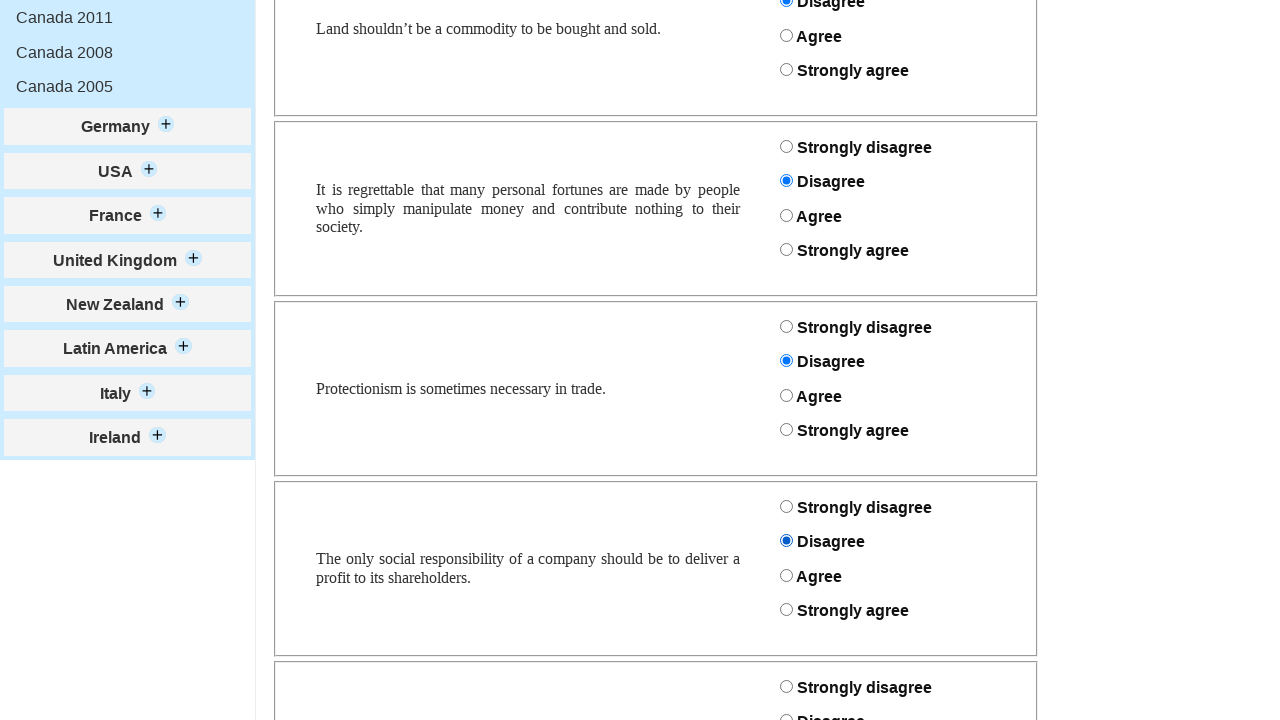

Selected answer '1' for question 'richtaxed' at (786, 714) on #richtaxed_1
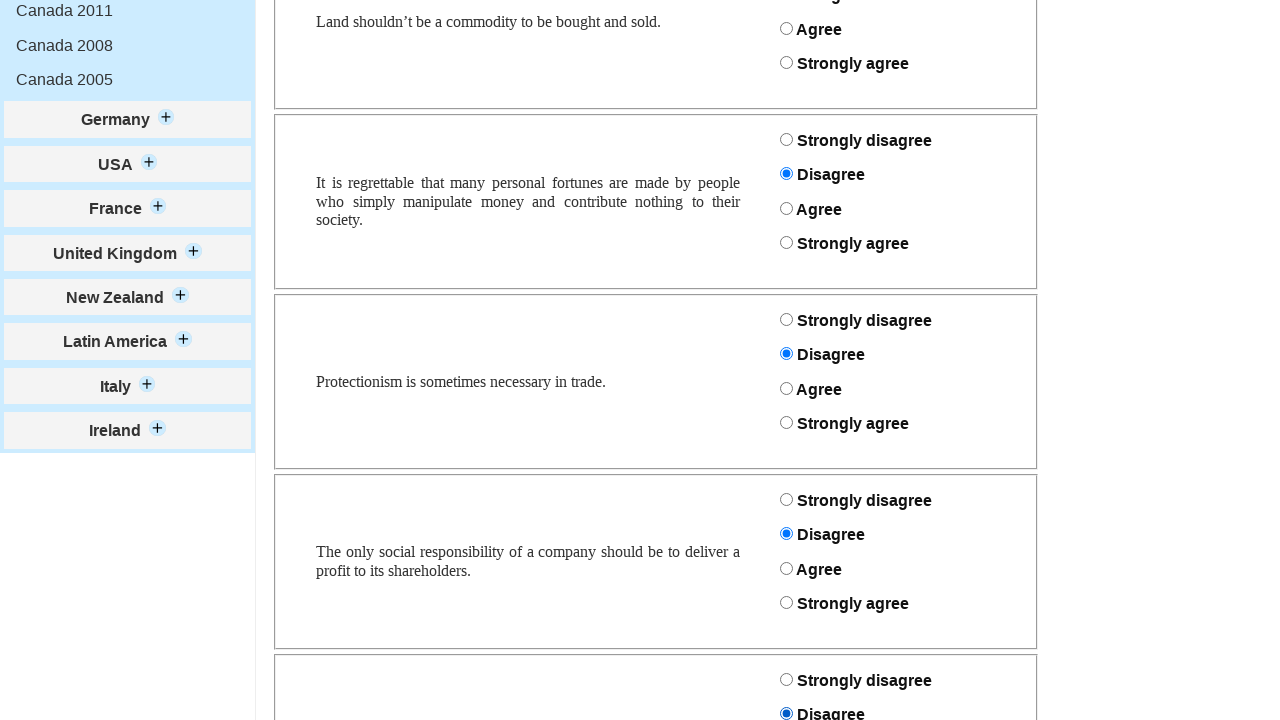

Waited 500ms before answering next question
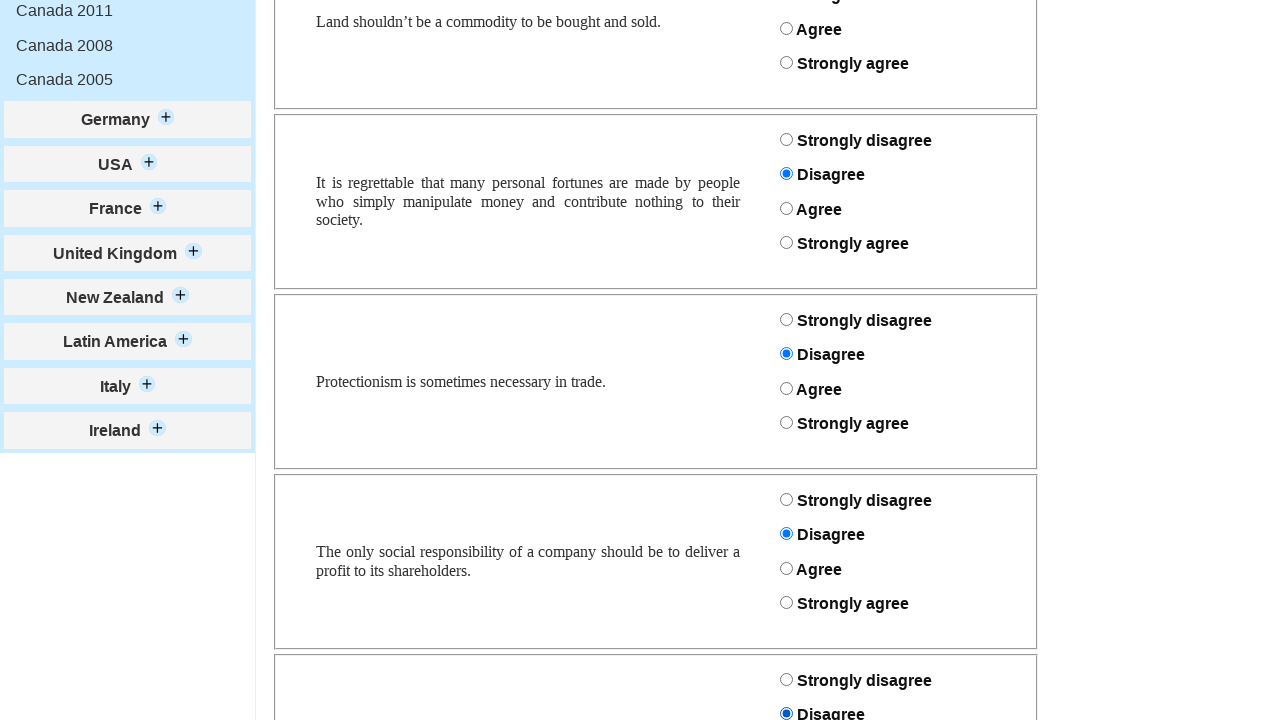

Question selector 'paymedical' became visible
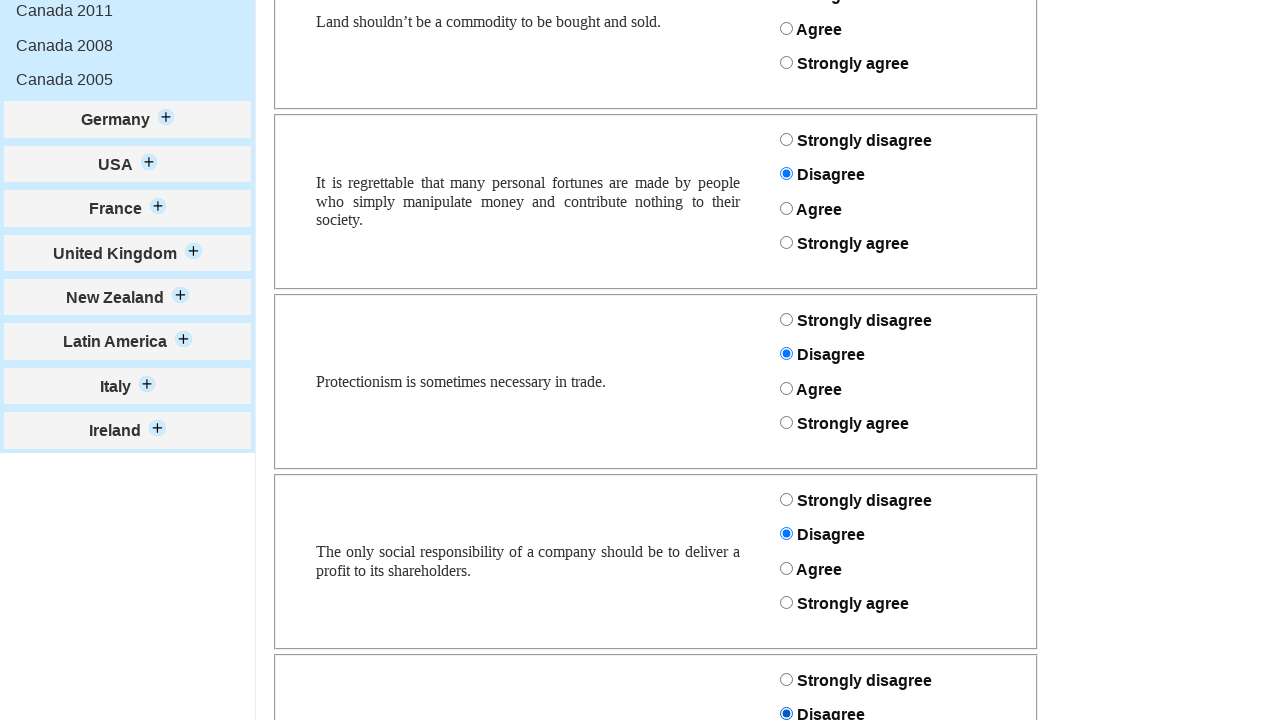

Selected answer '1' for question 'paymedical' at (786, 361) on #paymedical_1
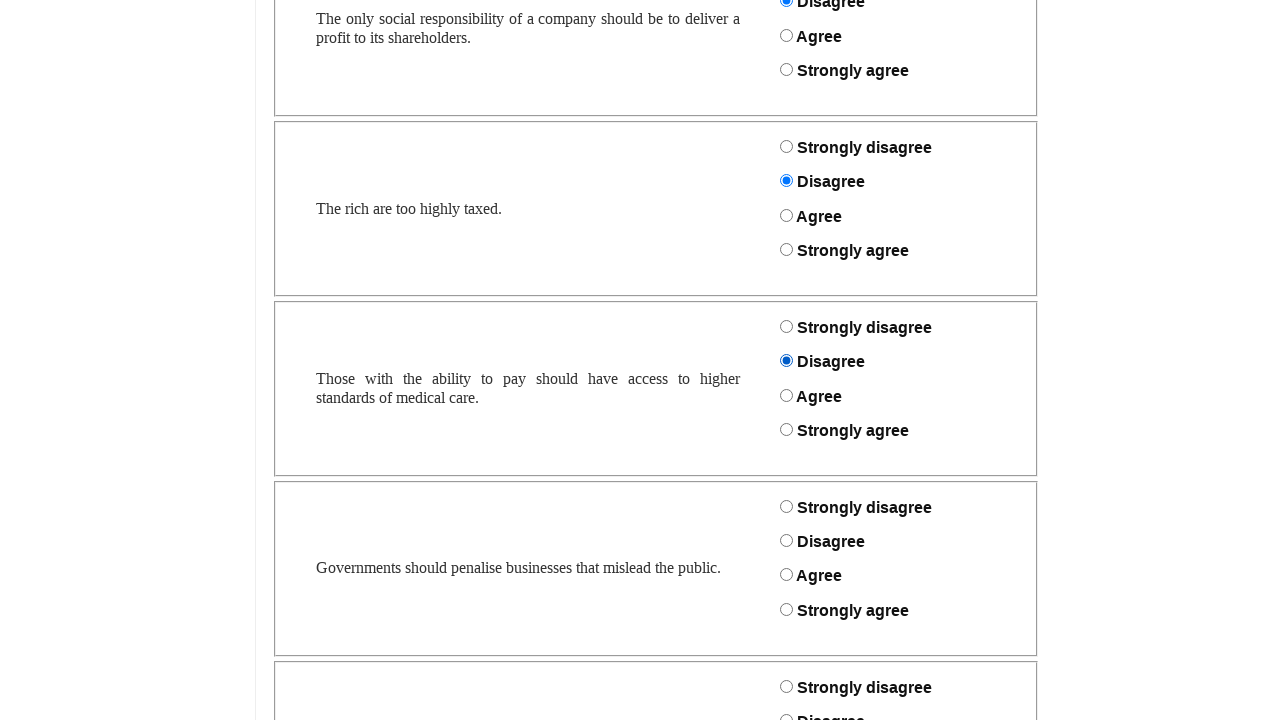

Waited 500ms before answering next question
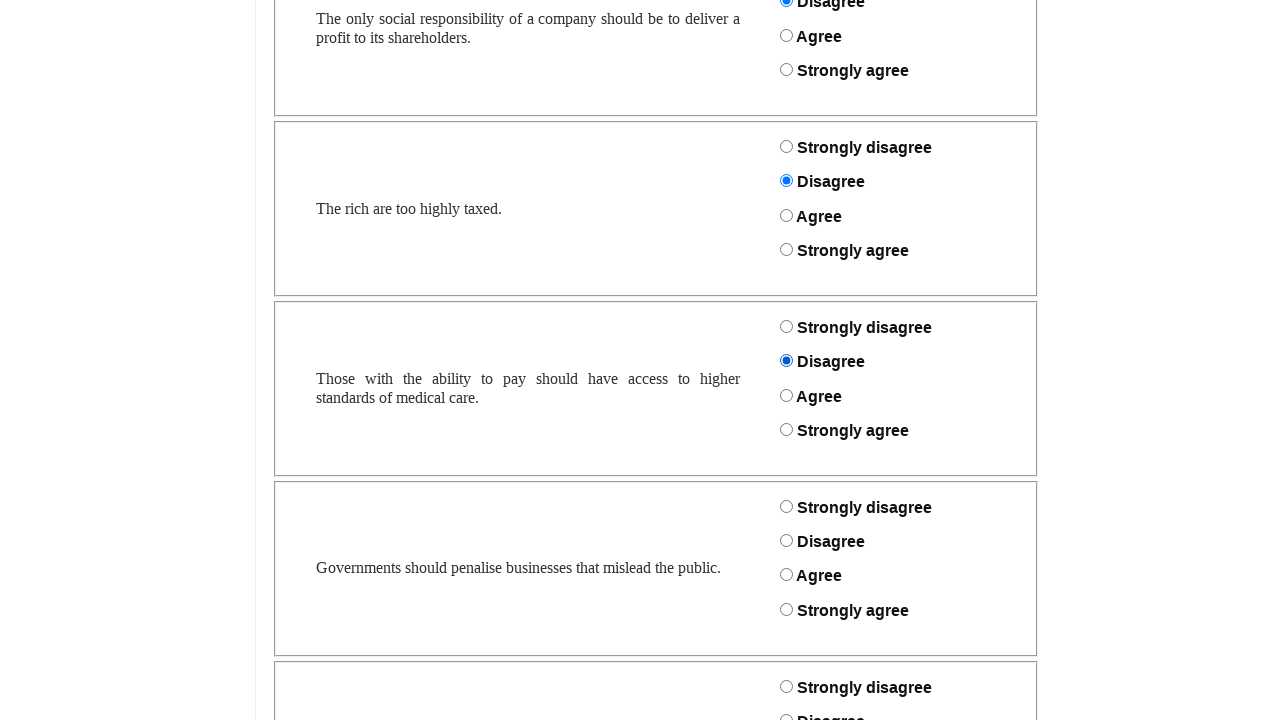

Question selector 'penalisemislead' became visible
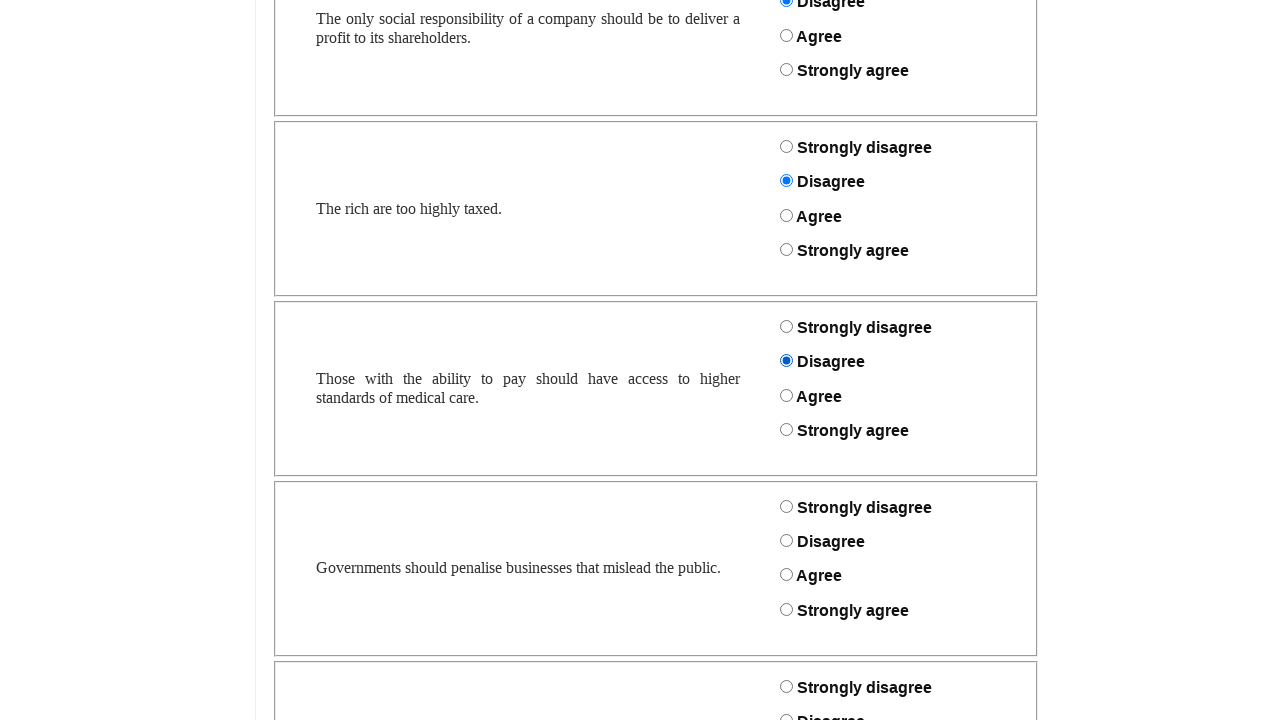

Selected answer '1' for question 'penalisemislead' at (786, 541) on #penalisemislead_1
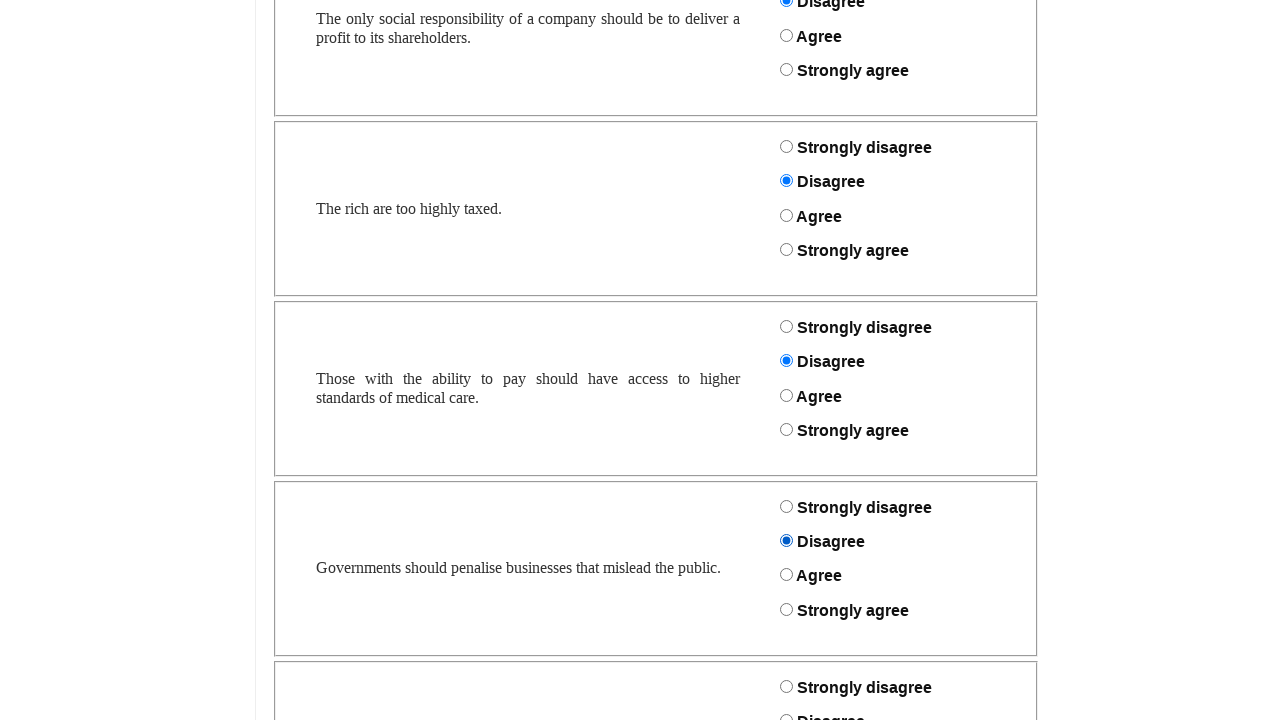

Waited 500ms before answering next question
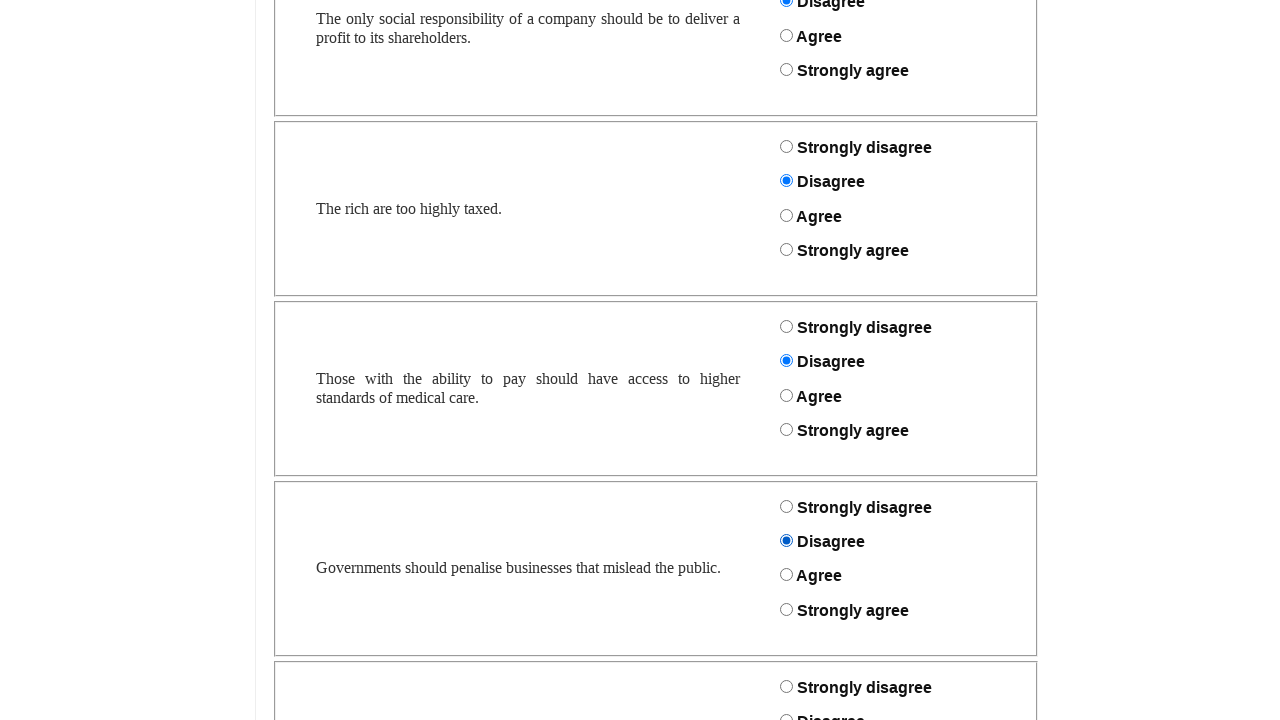

Question selector 'freepredatormulinational' became visible
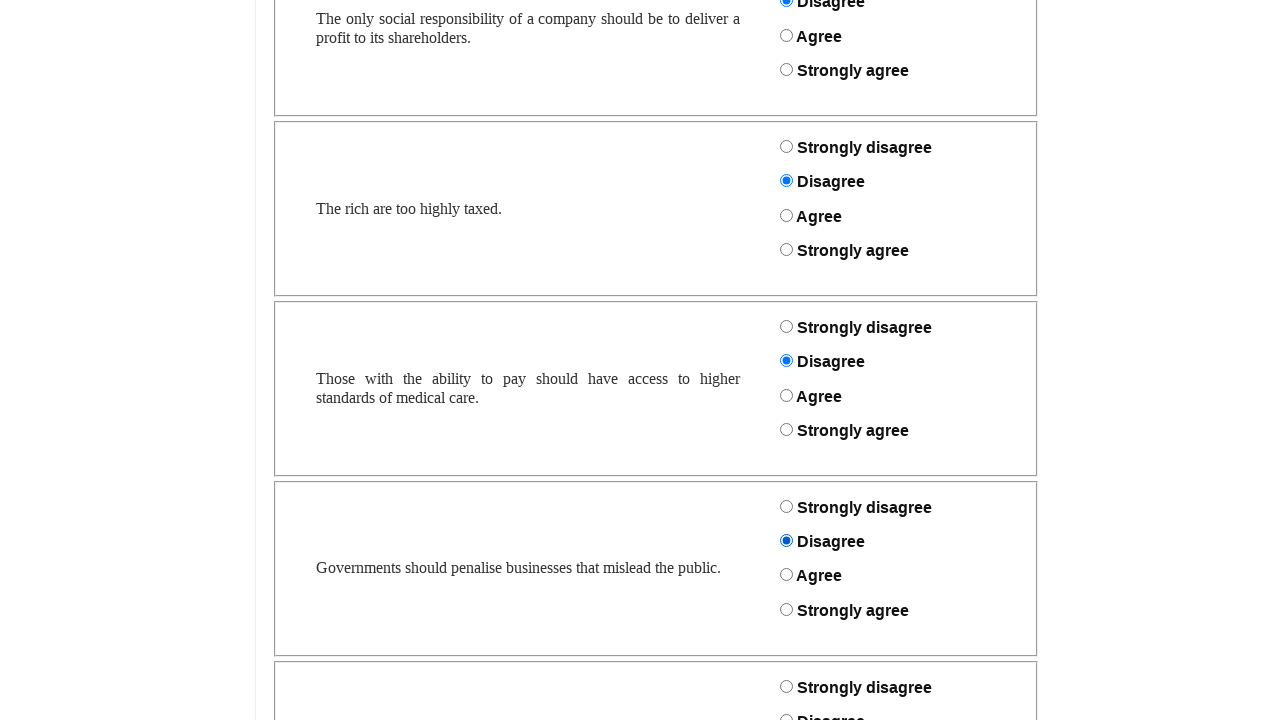

Selected answer '1' for question 'freepredatormulinational' at (786, 714) on #freepredatormulinational_1
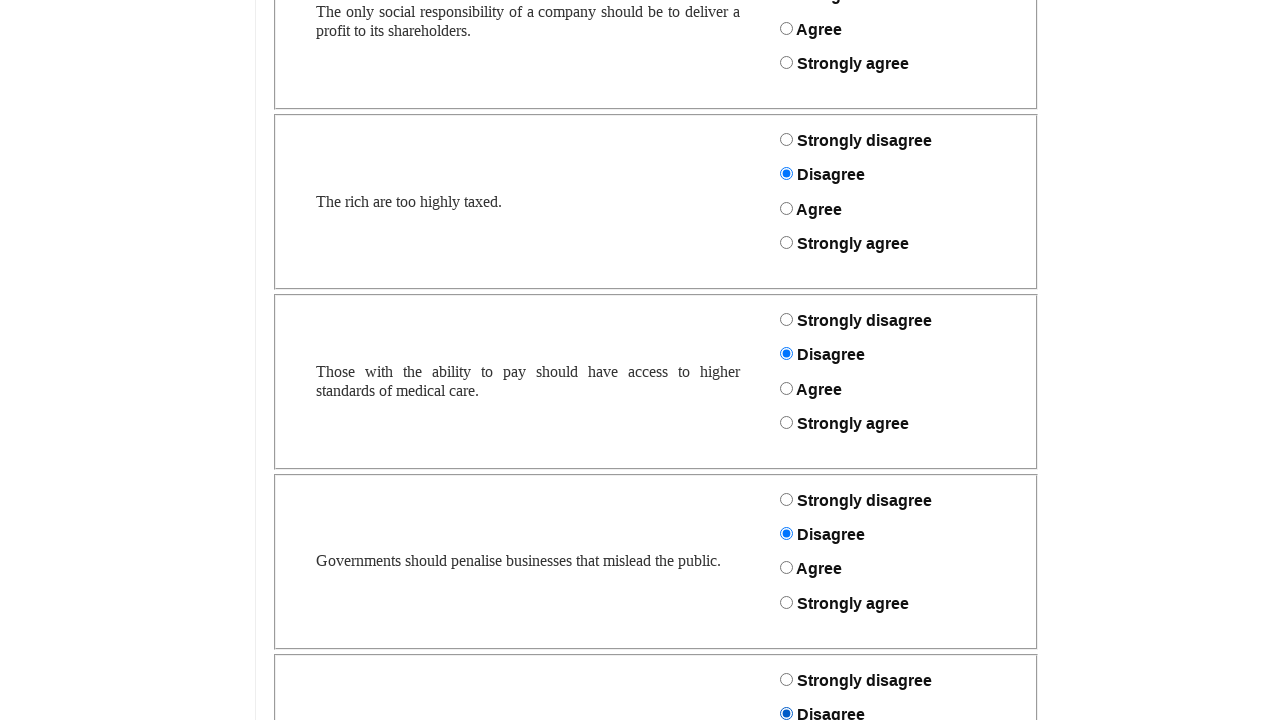

Waited 500ms before answering next question
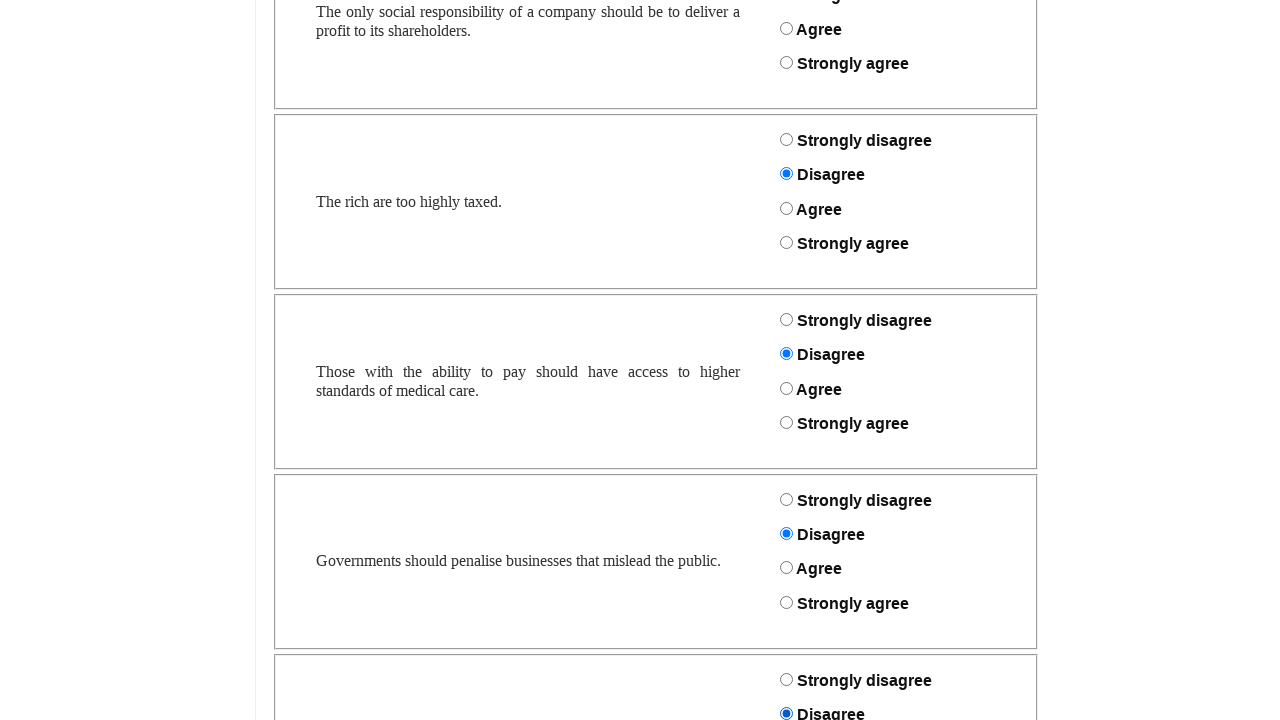

Clicked Next/Submit button on page 2 at (656, 442) on form button
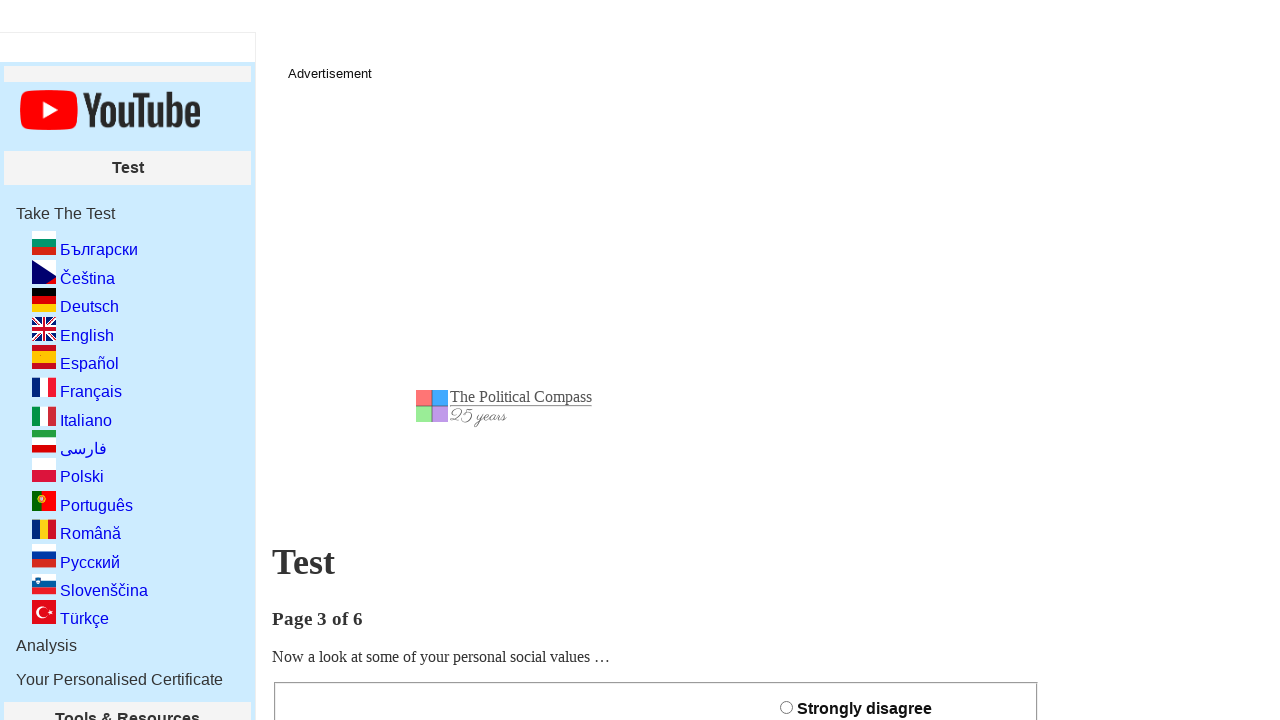

Waited for navigation to page 3
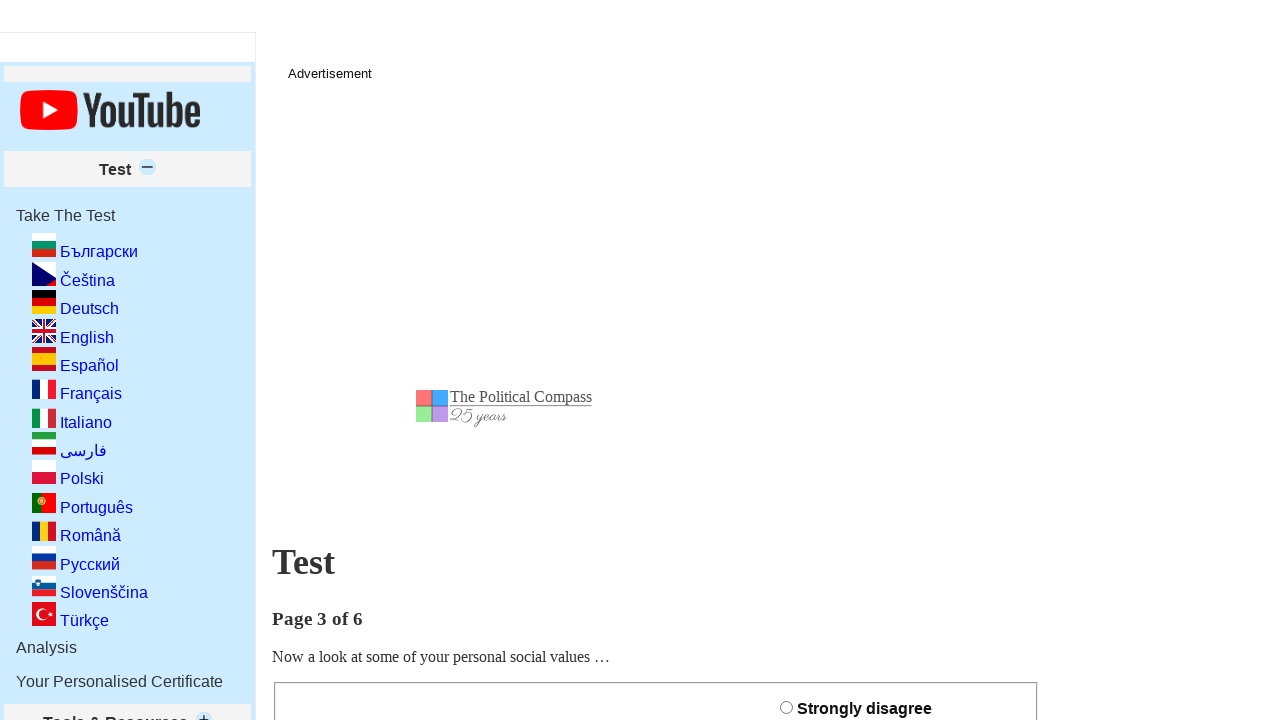

Waited for page 3 to load
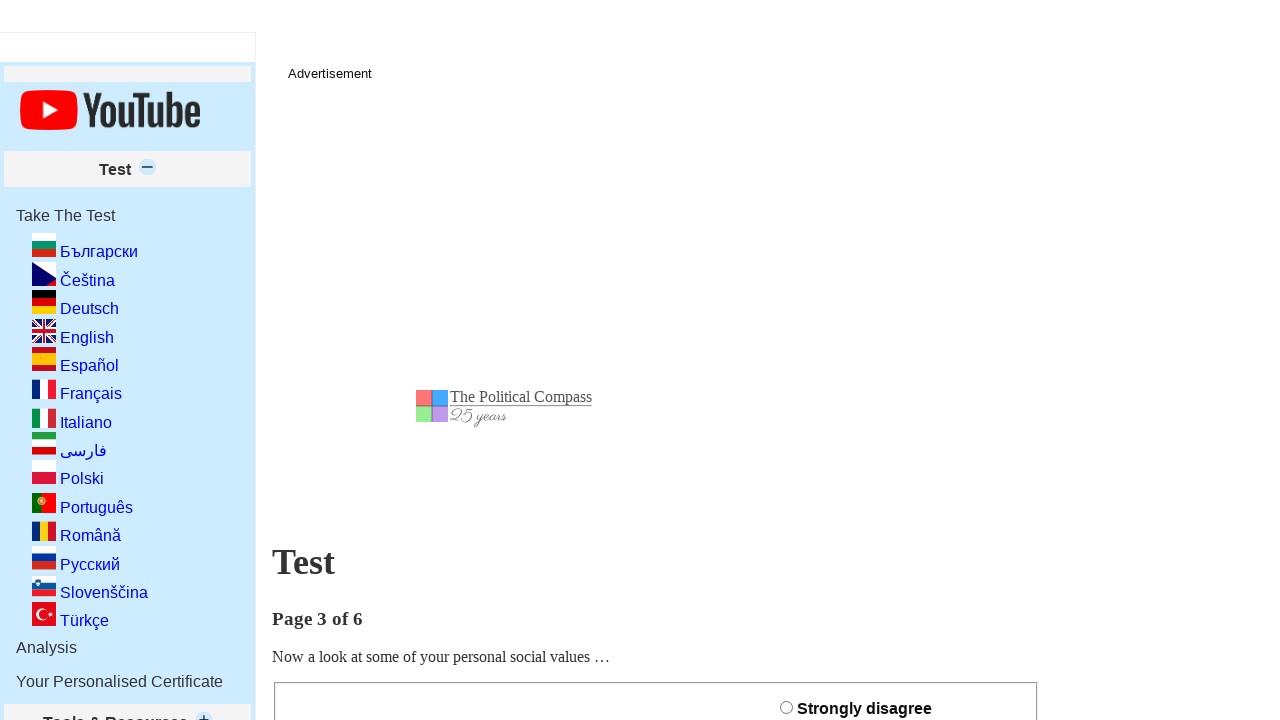

Question selector 'abortionillegal' became visible
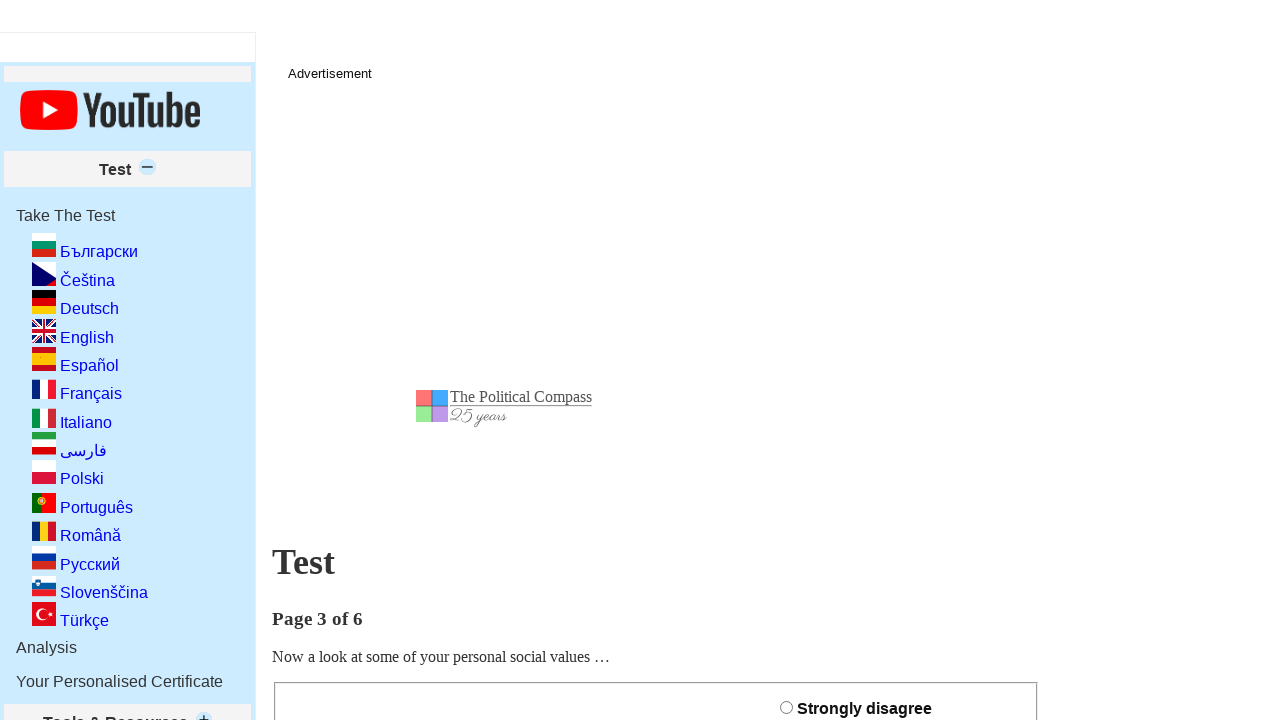

Selected answer '1' for question 'abortionillegal' at (786, 360) on #abortionillegal_1
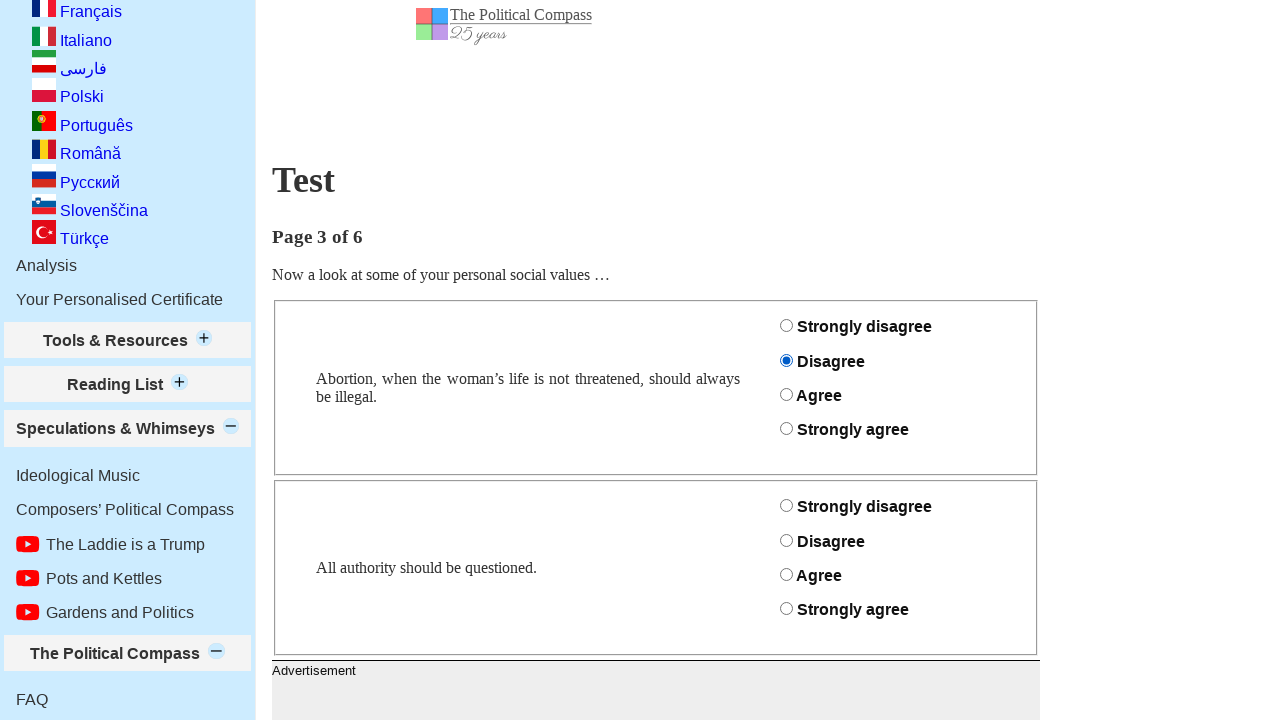

Waited 500ms before answering next question
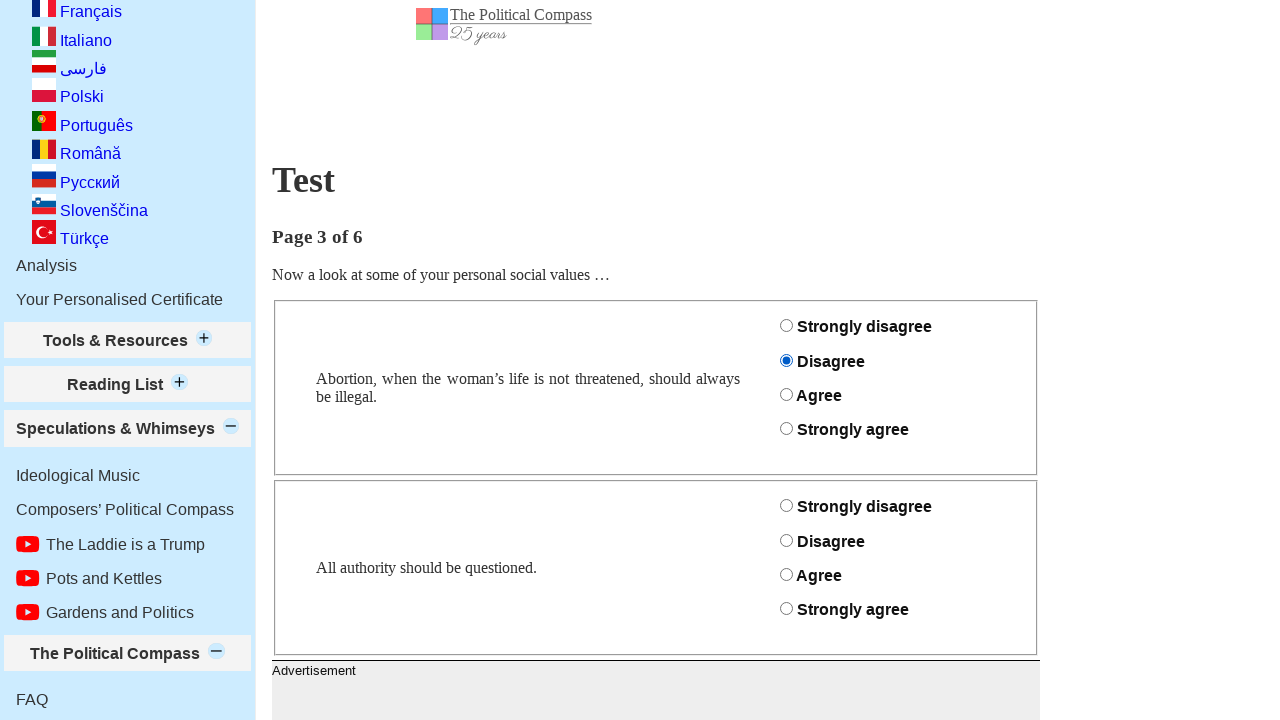

Question selector 'questionauthority' became visible
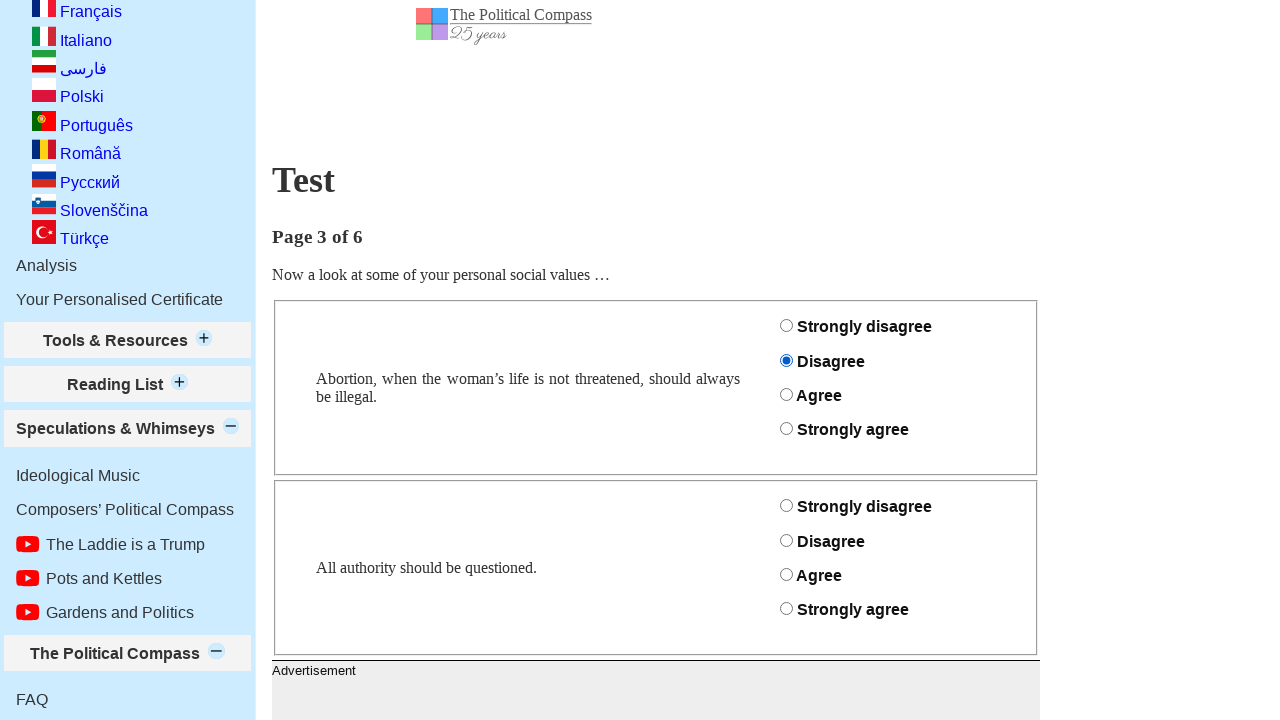

Selected answer '1' for question 'questionauthority' at (786, 540) on #questionauthority_1
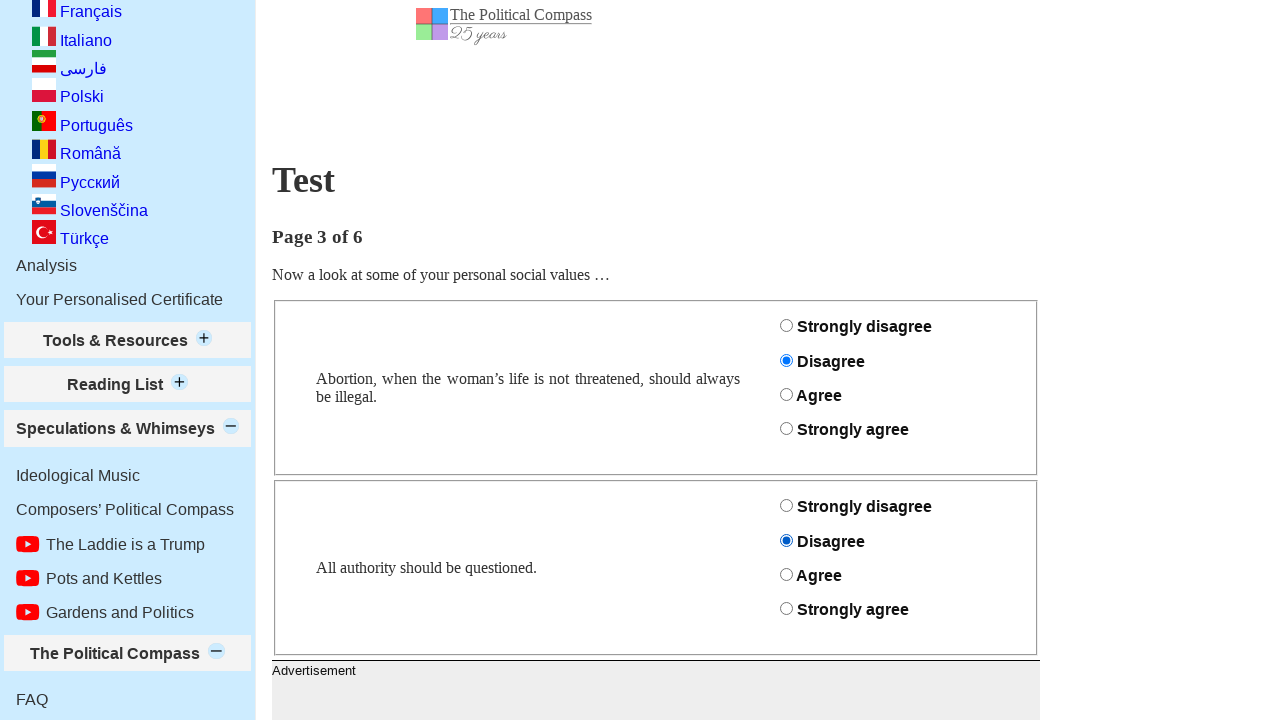

Waited 500ms before answering next question
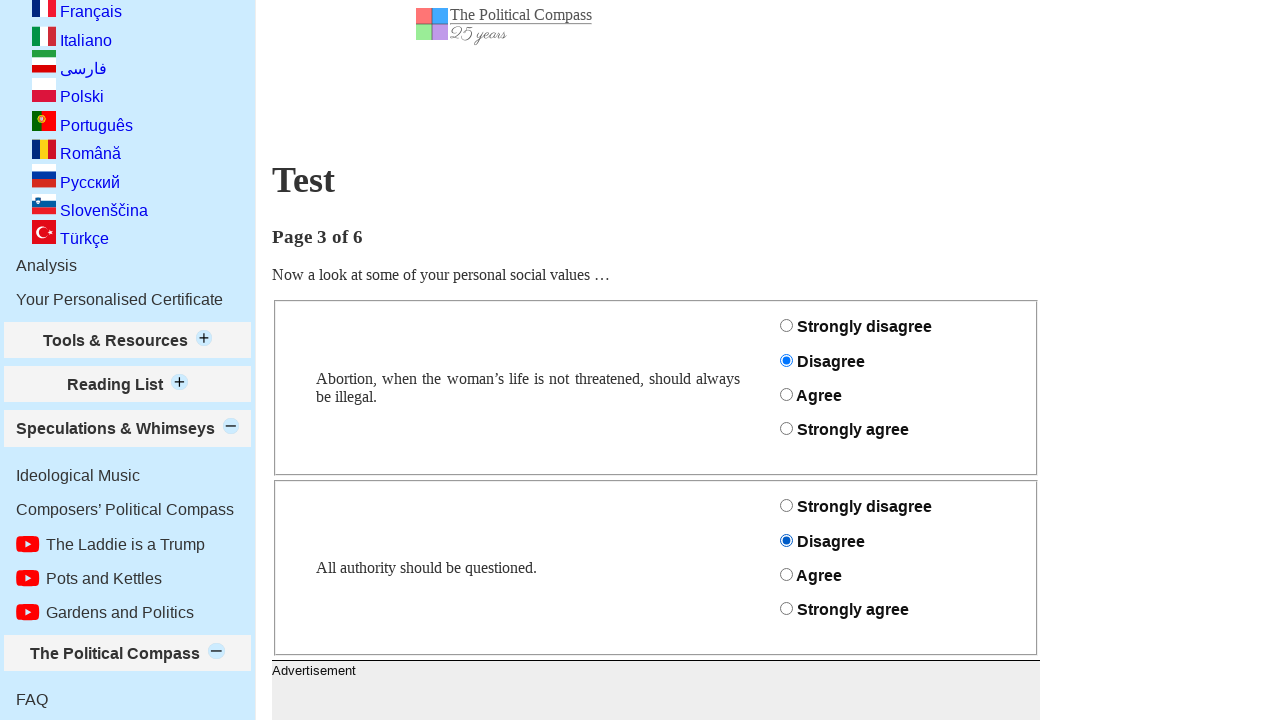

Question selector 'eyeforeye' became visible
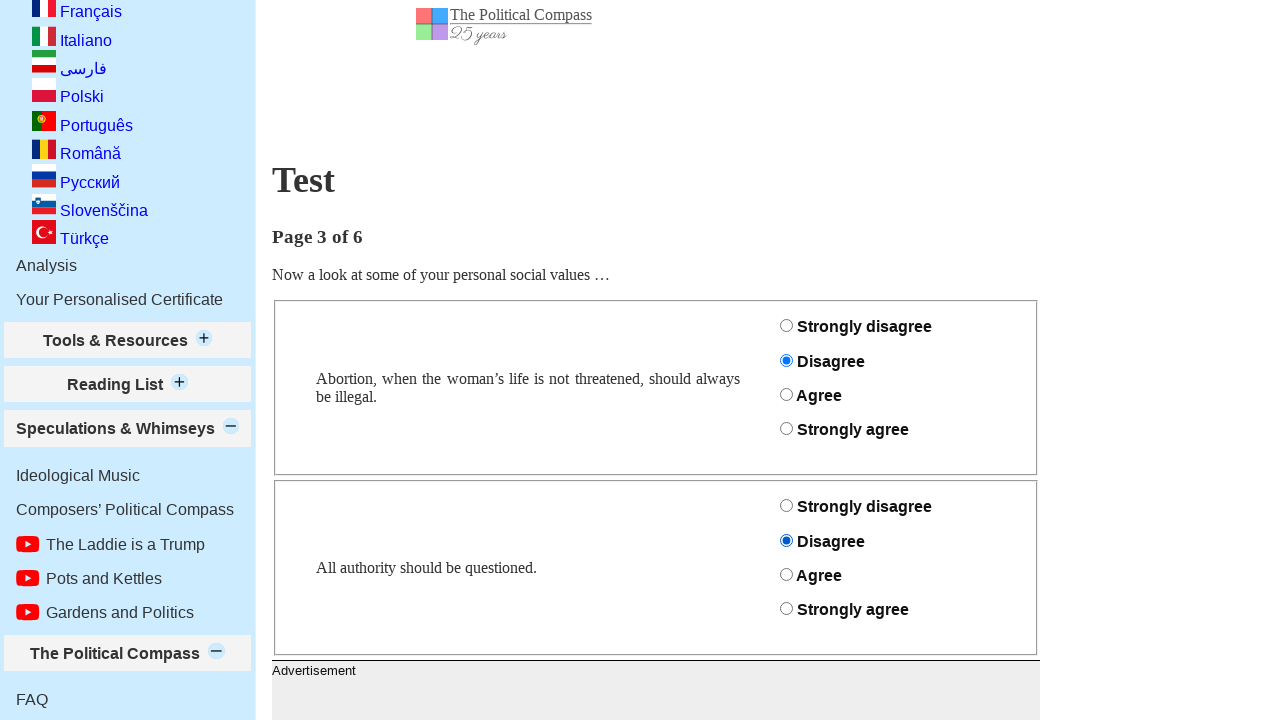

Selected answer '1' for question 'eyeforeye' at (786, 360) on #eyeforeye_1
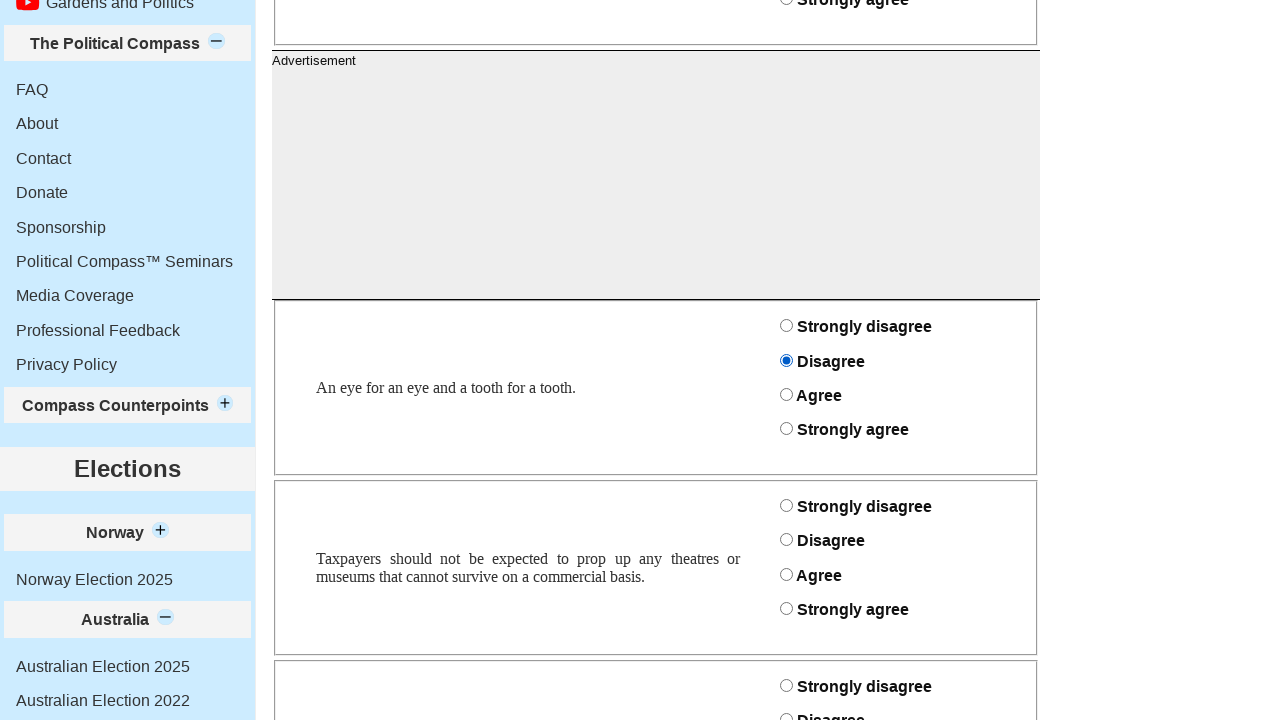

Waited 500ms before answering next question
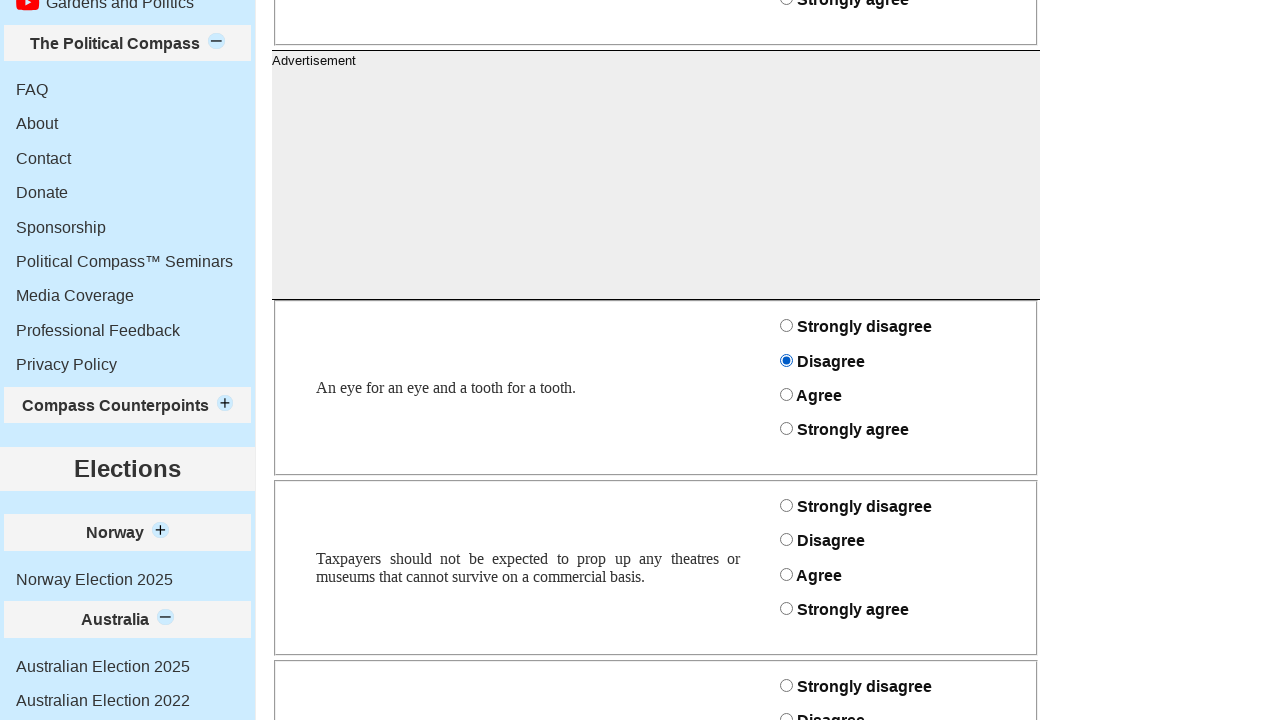

Question selector 'taxtotheatres' became visible
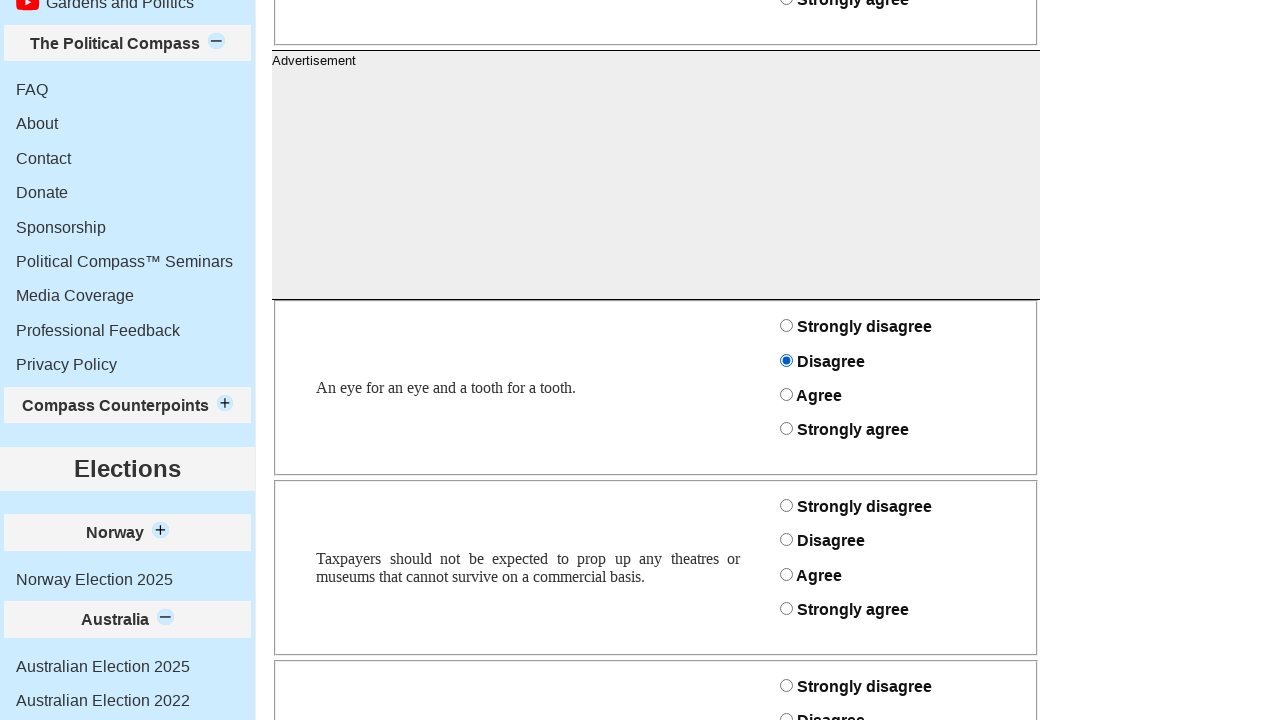

Selected answer '1' for question 'taxtotheatres' at (786, 540) on #taxtotheatres_1
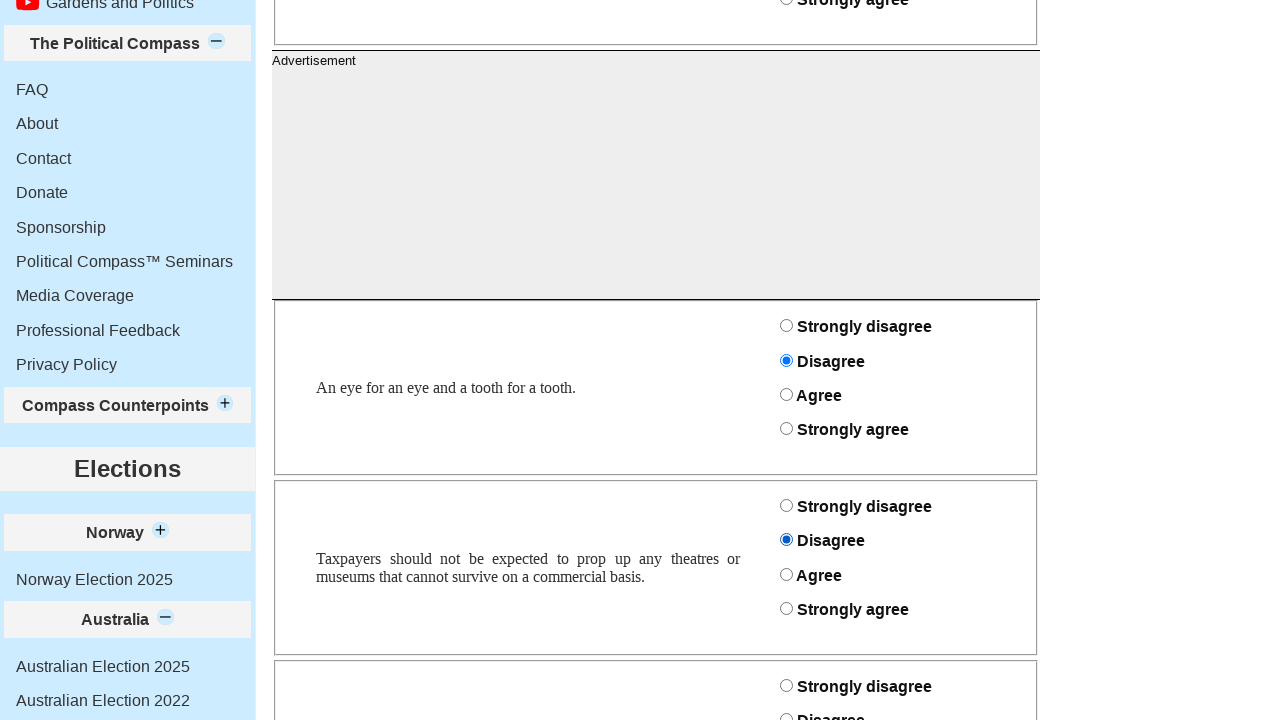

Waited 500ms before answering next question
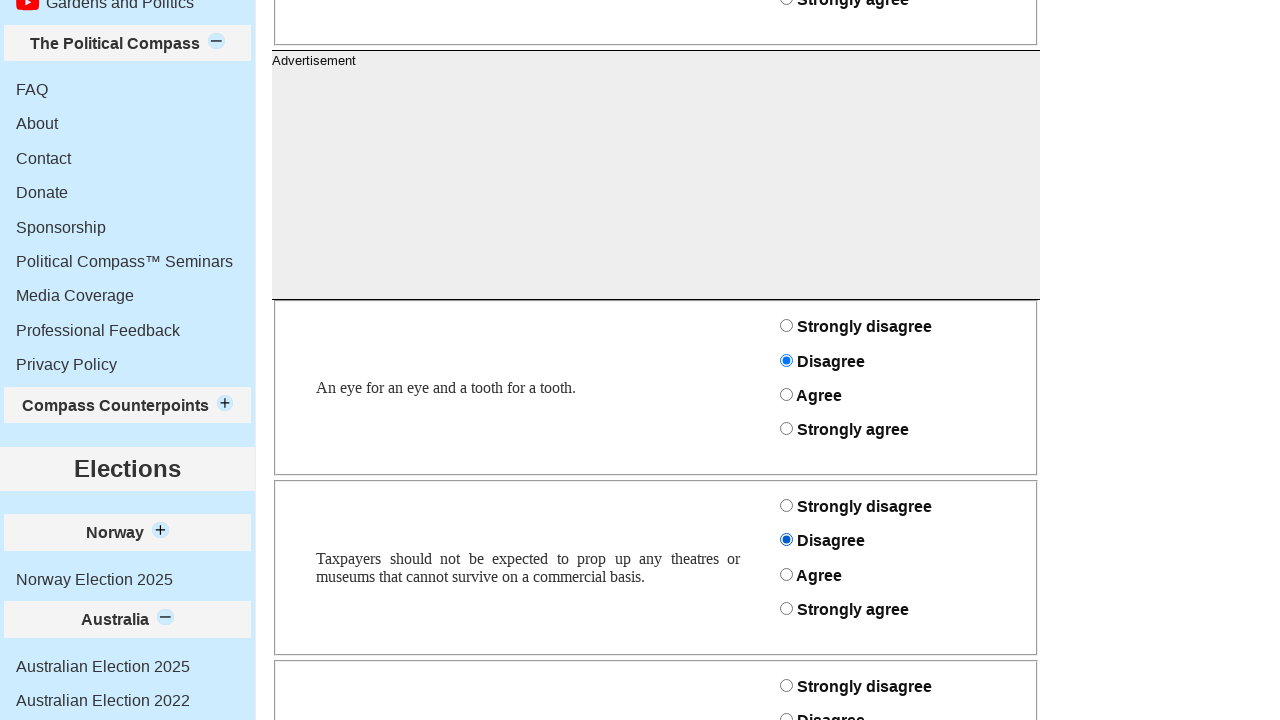

Question selector 'schoolscompulsory' became visible
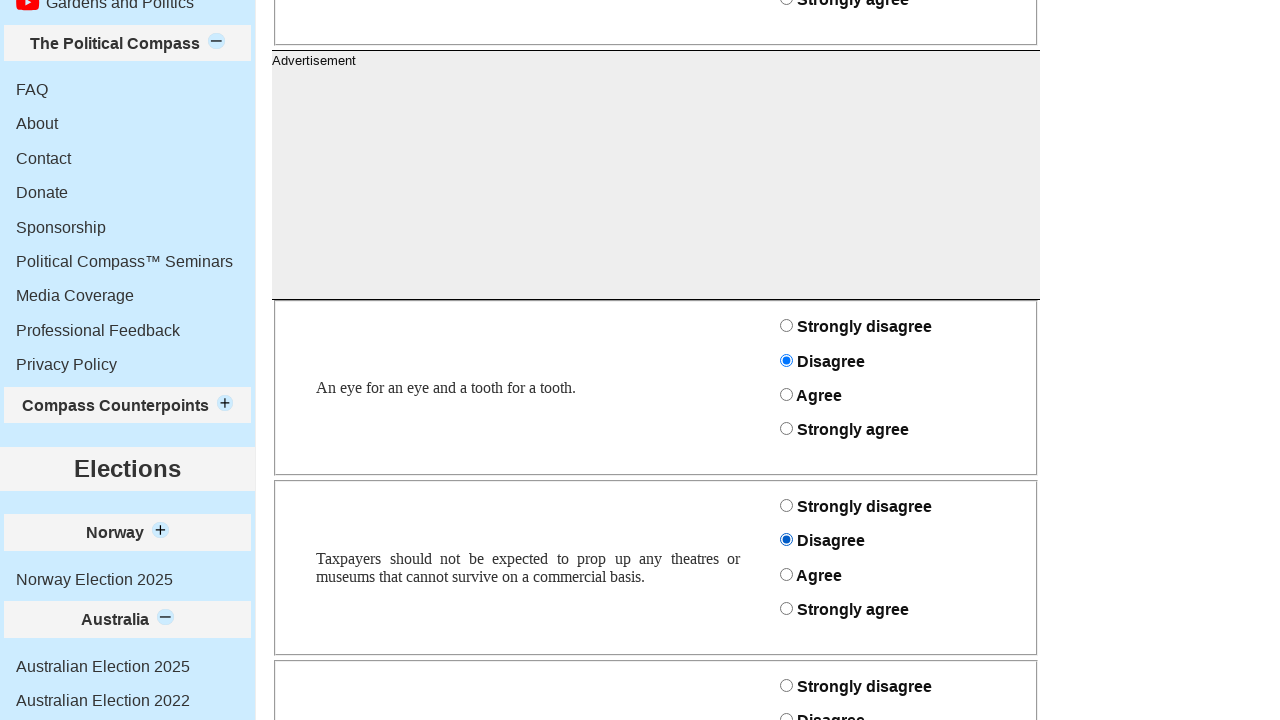

Selected answer '1' for question 'schoolscompulsory' at (786, 714) on #schoolscompulsory_1
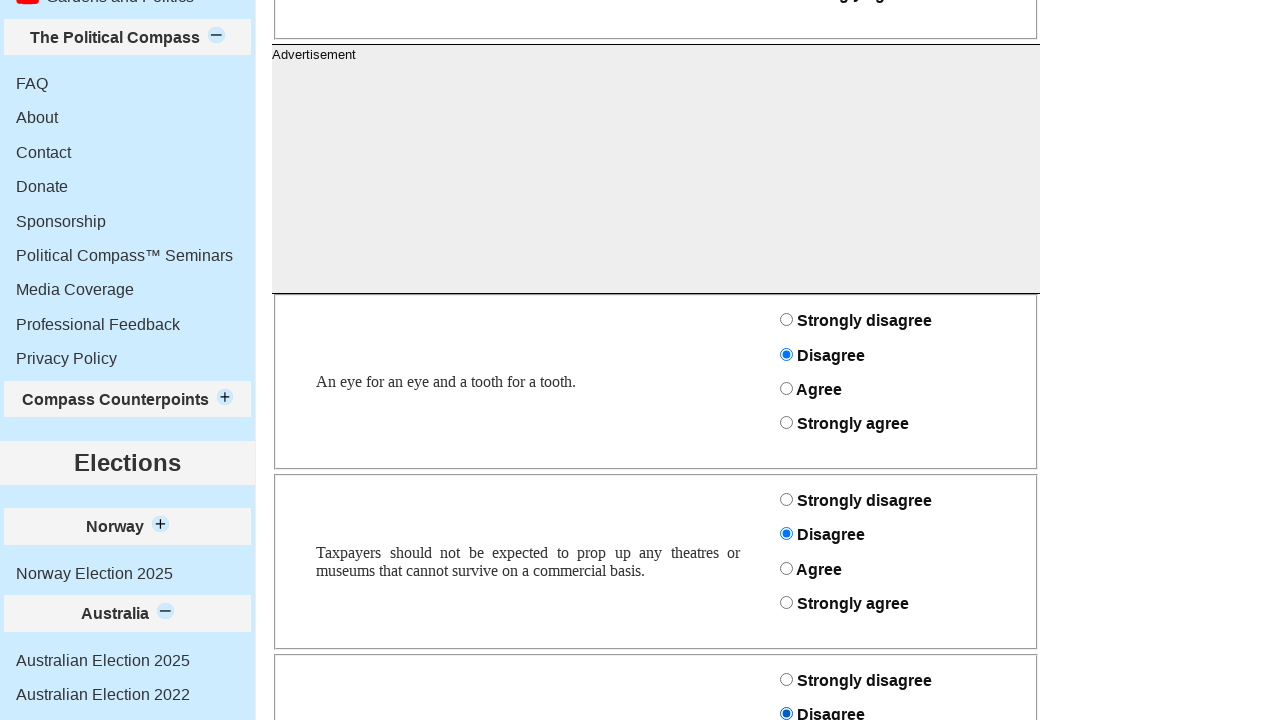

Waited 500ms before answering next question
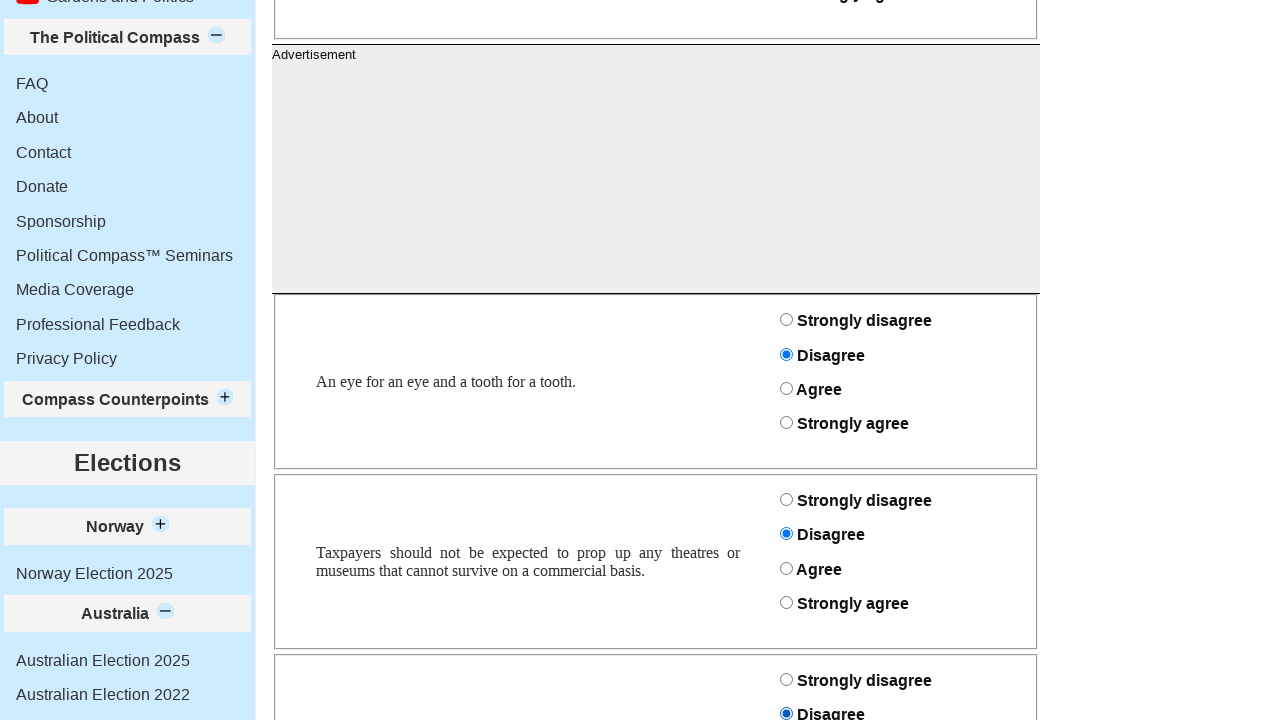

Question selector 'ownkind' became visible
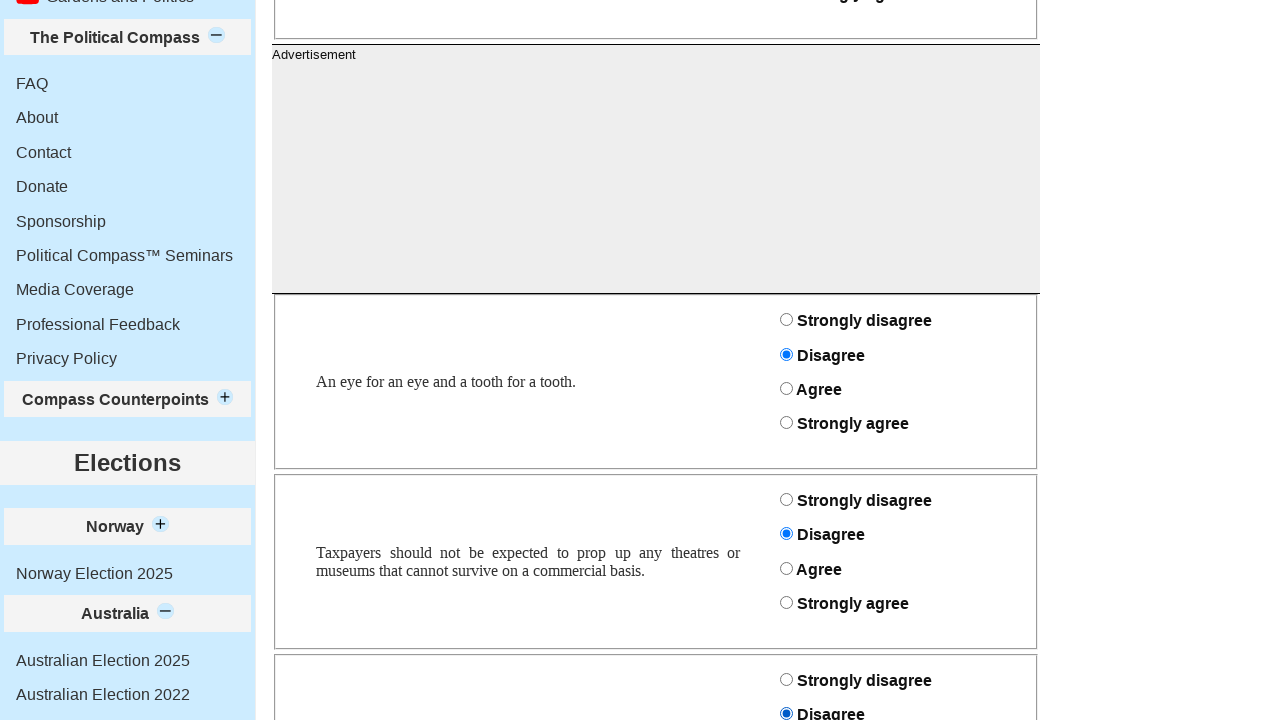

Selected answer '1' for question 'ownkind' at (786, 361) on #ownkind_1
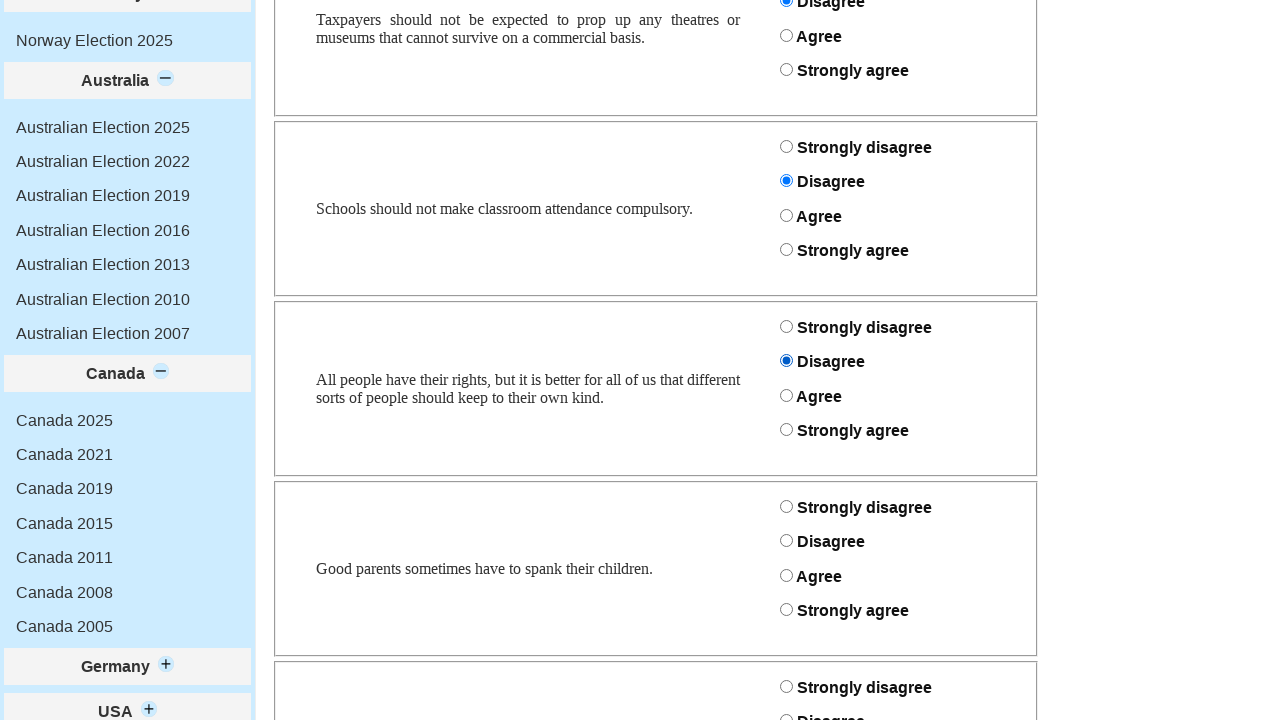

Waited 500ms before answering next question
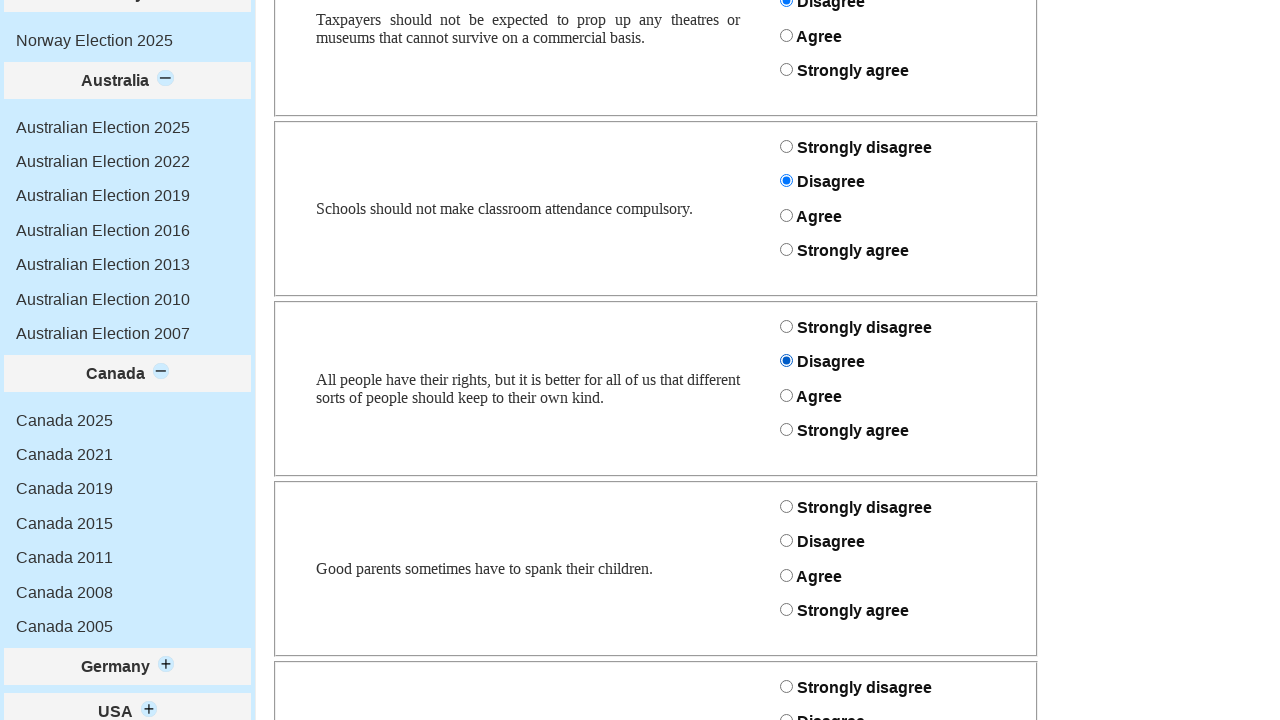

Question selector 'spankchildren' became visible
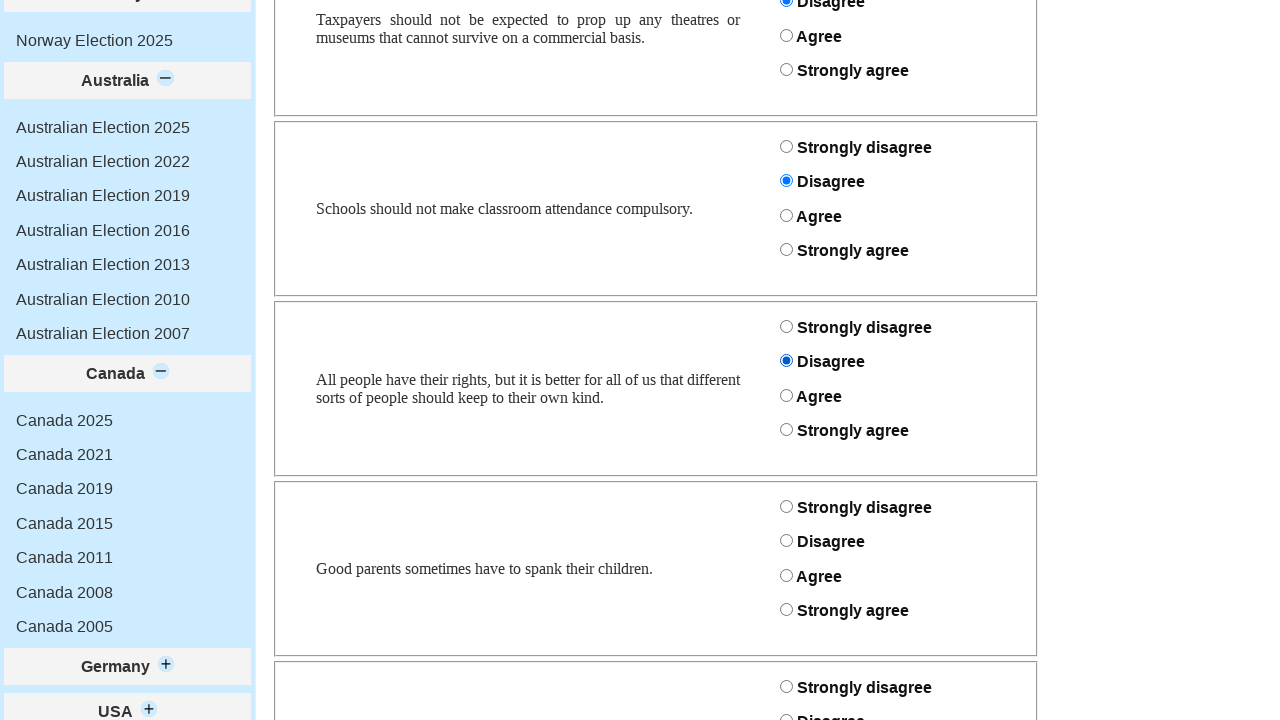

Selected answer '1' for question 'spankchildren' at (786, 541) on #spankchildren_1
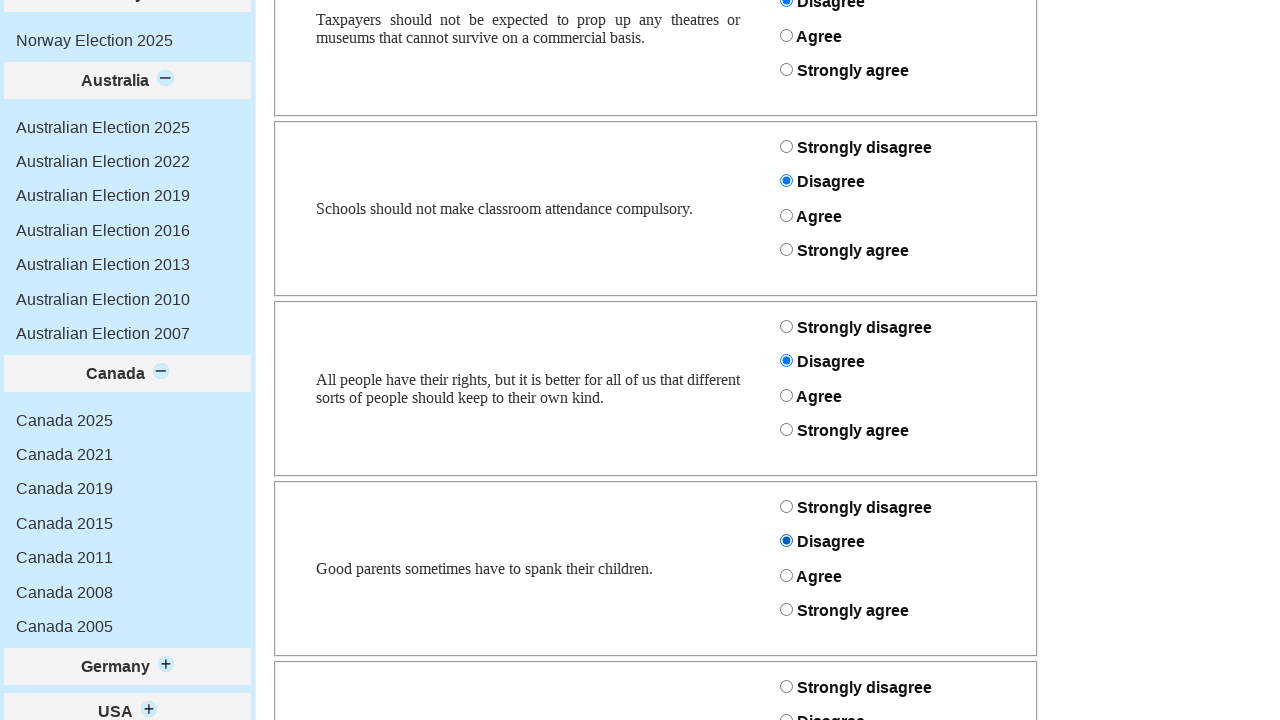

Waited 500ms before answering next question
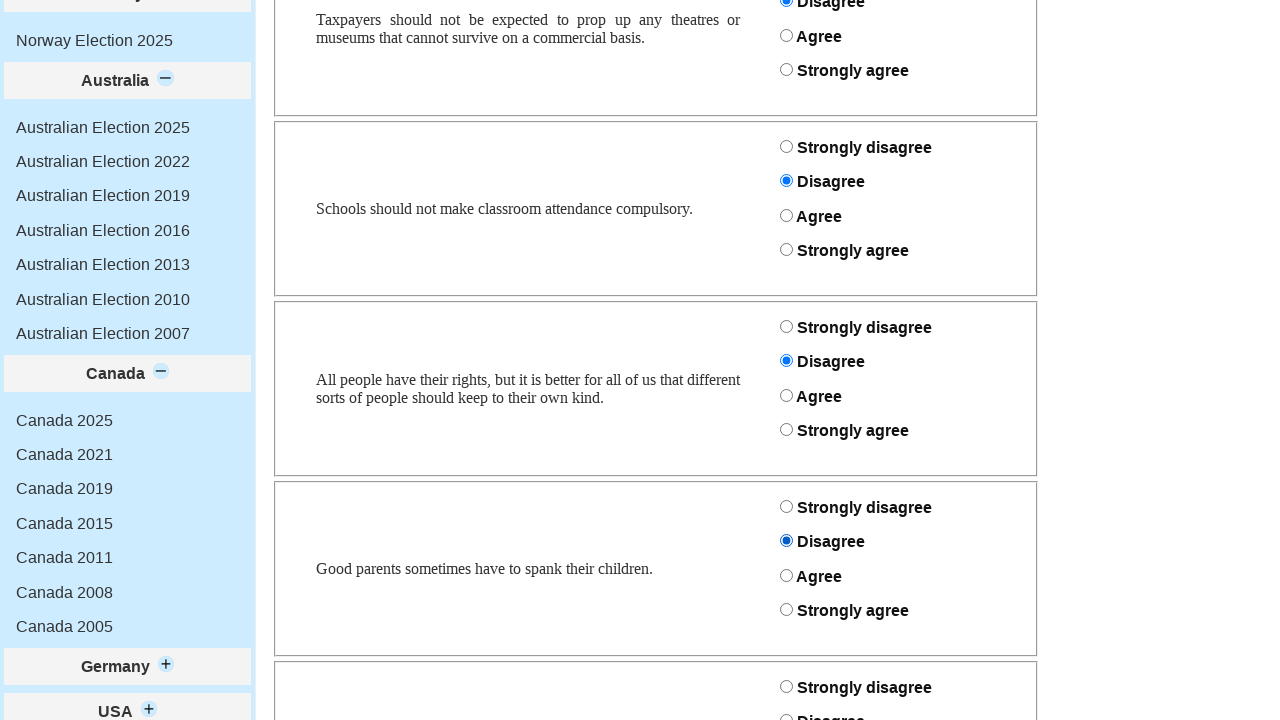

Question selector 'naturalsecrets' became visible
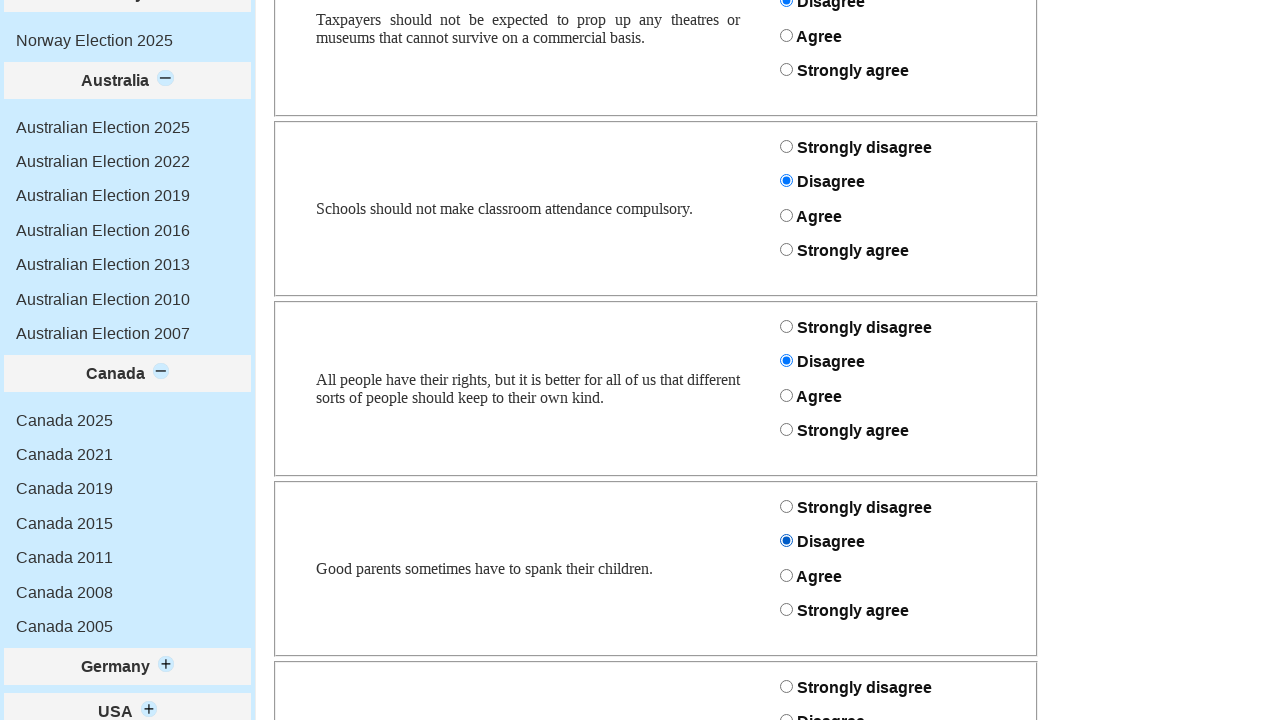

Selected answer '1' for question 'naturalsecrets' at (786, 714) on #naturalsecrets_1
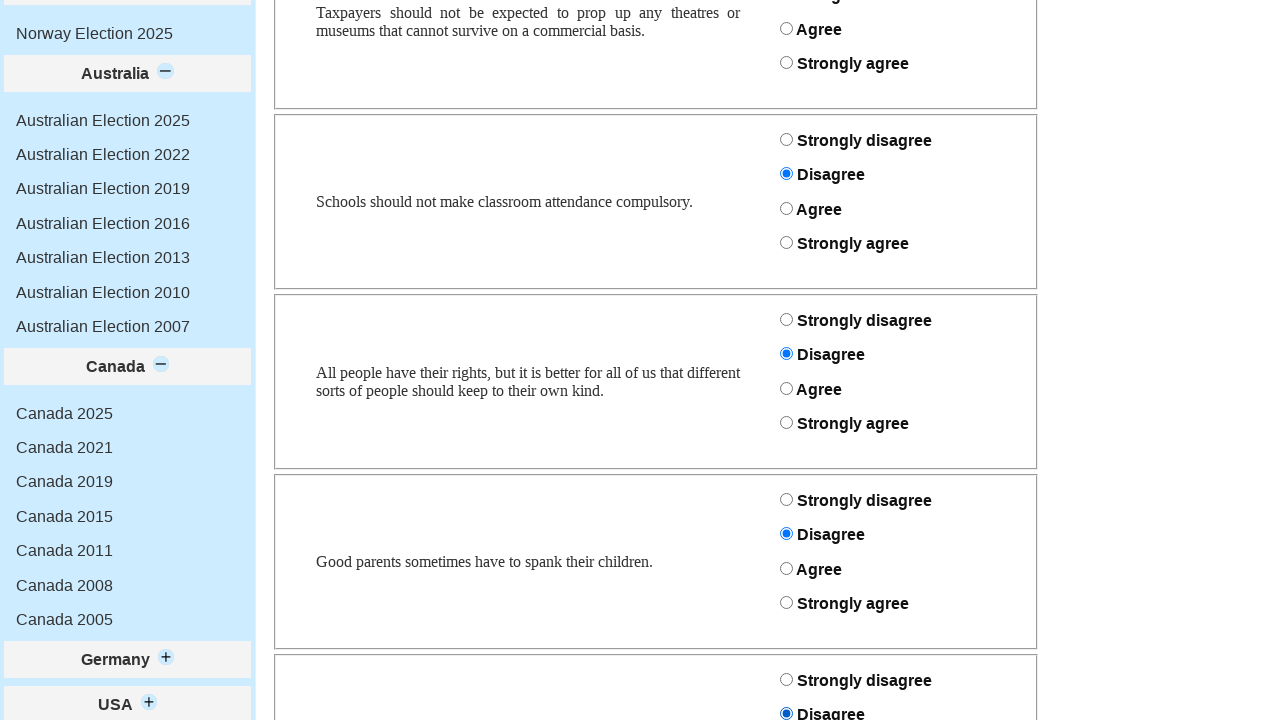

Waited 500ms before answering next question
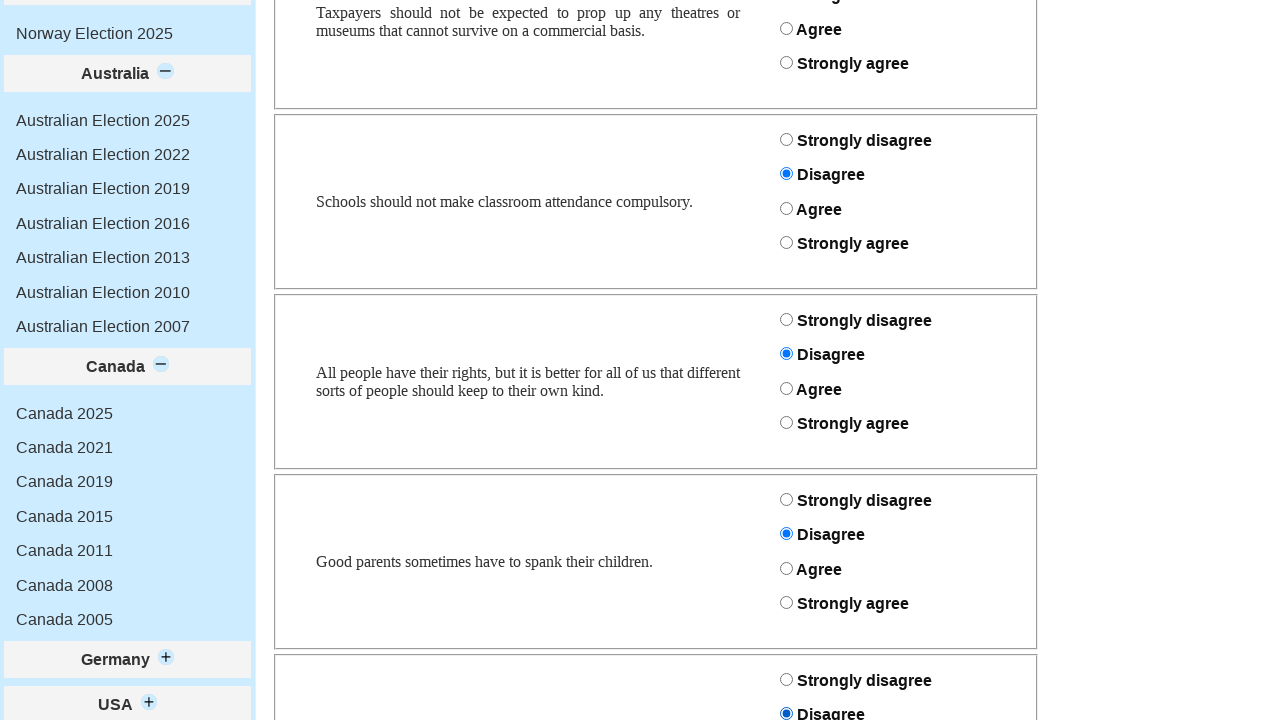

Question selector 'marijuanalegal' became visible
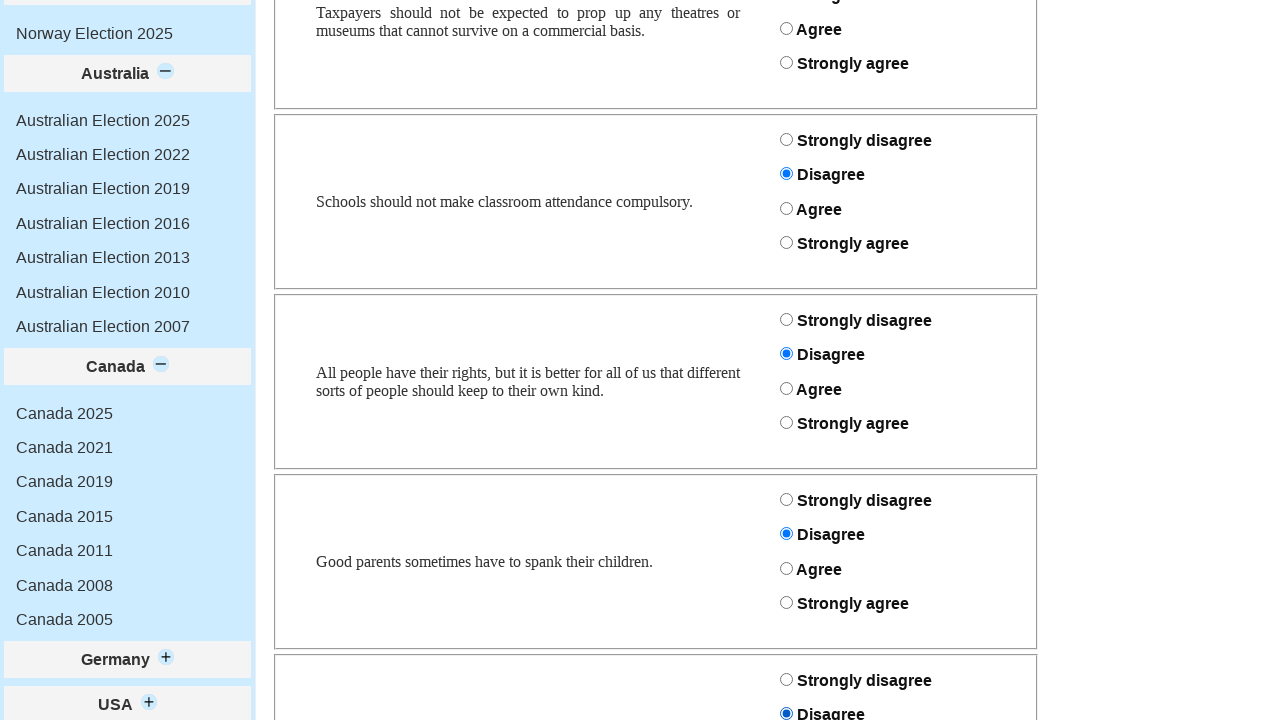

Selected answer '1' for question 'marijuanalegal' at (786, 361) on #marijuanalegal_1
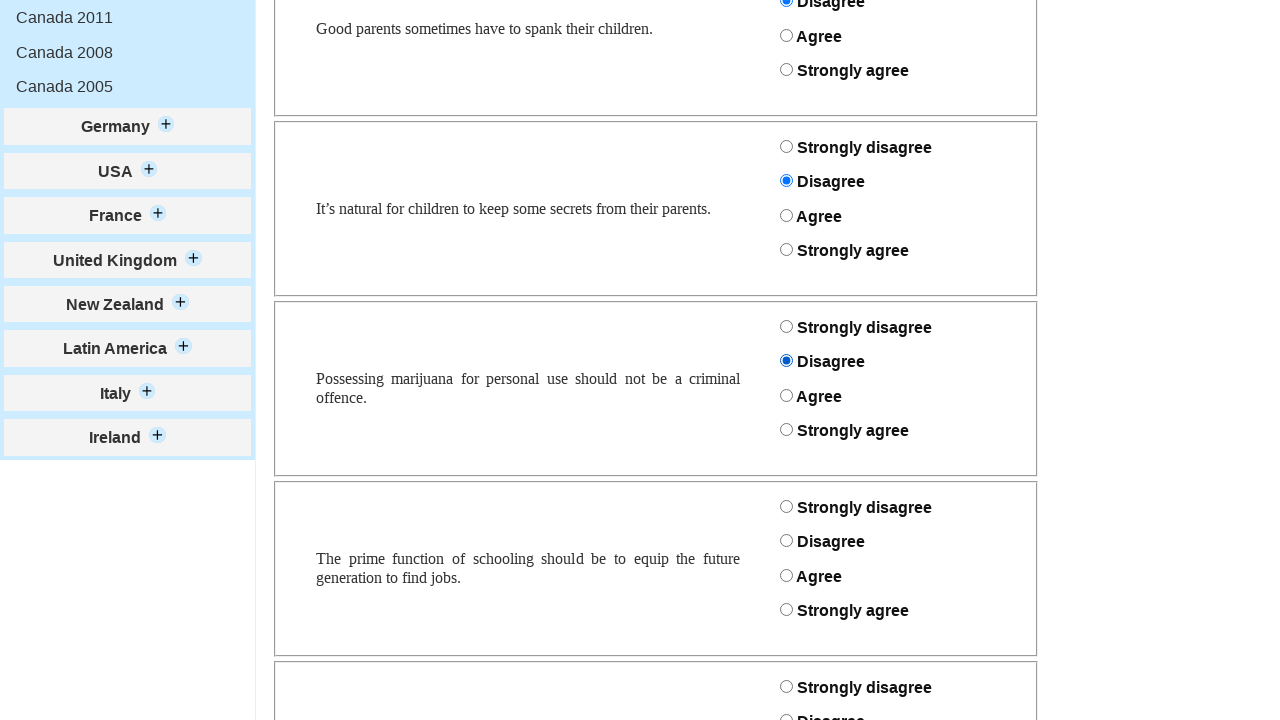

Waited 500ms before answering next question
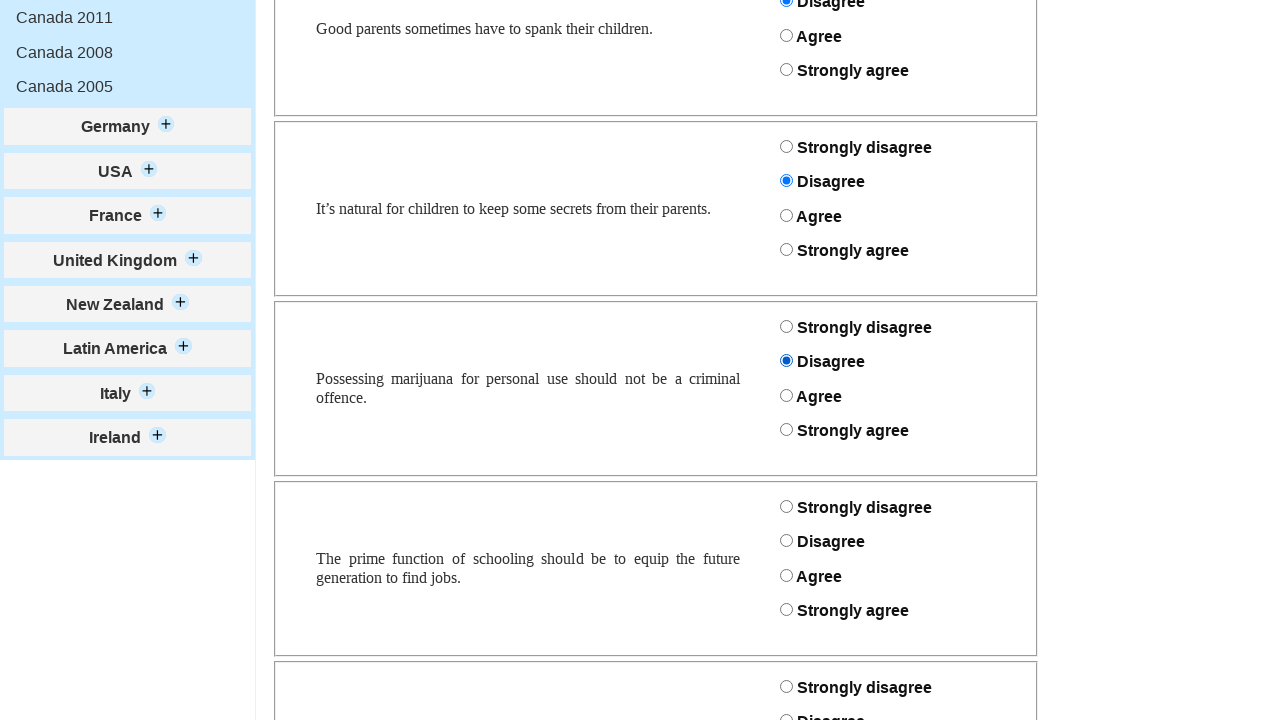

Question selector 'schooljobs' became visible
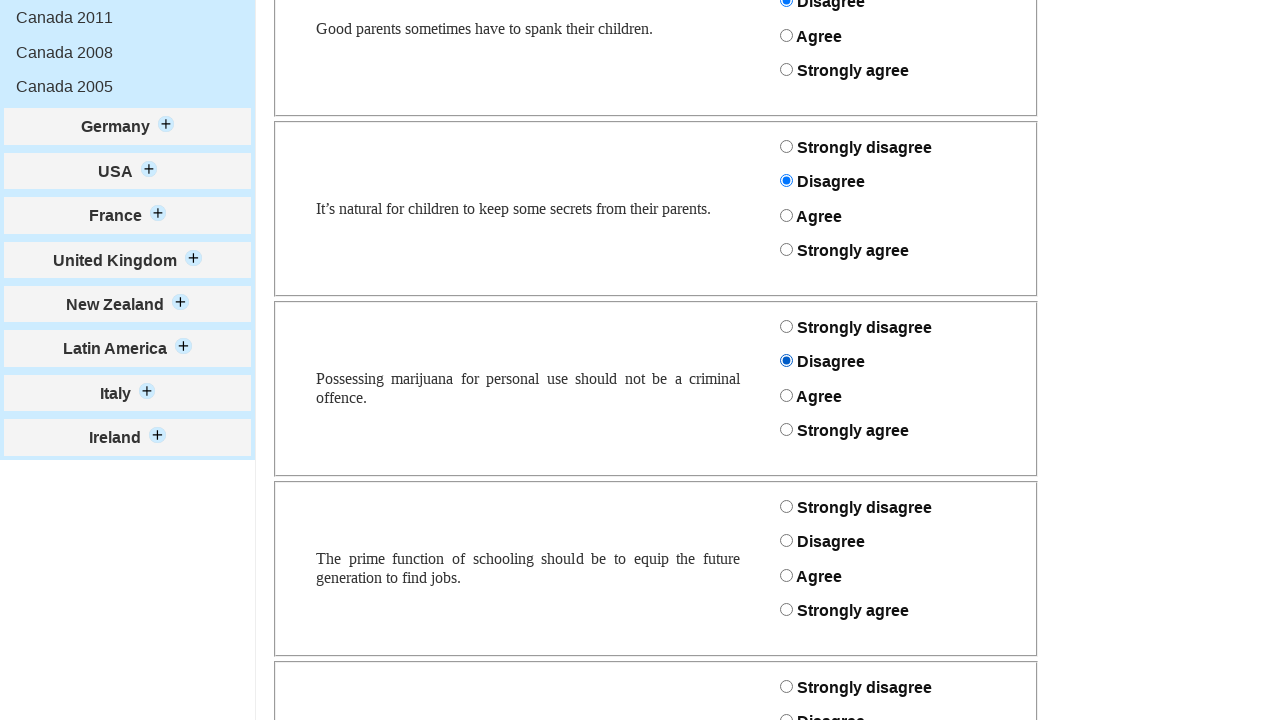

Selected answer '1' for question 'schooljobs' at (786, 541) on #schooljobs_1
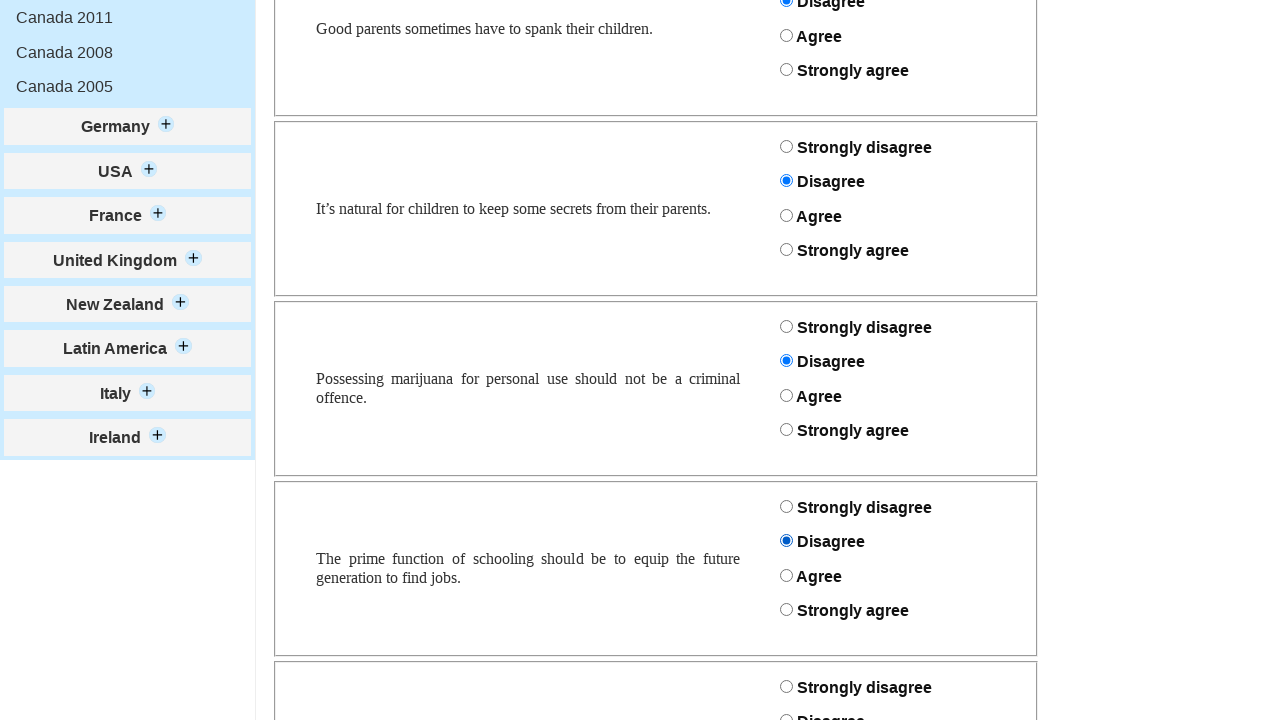

Waited 500ms before answering next question
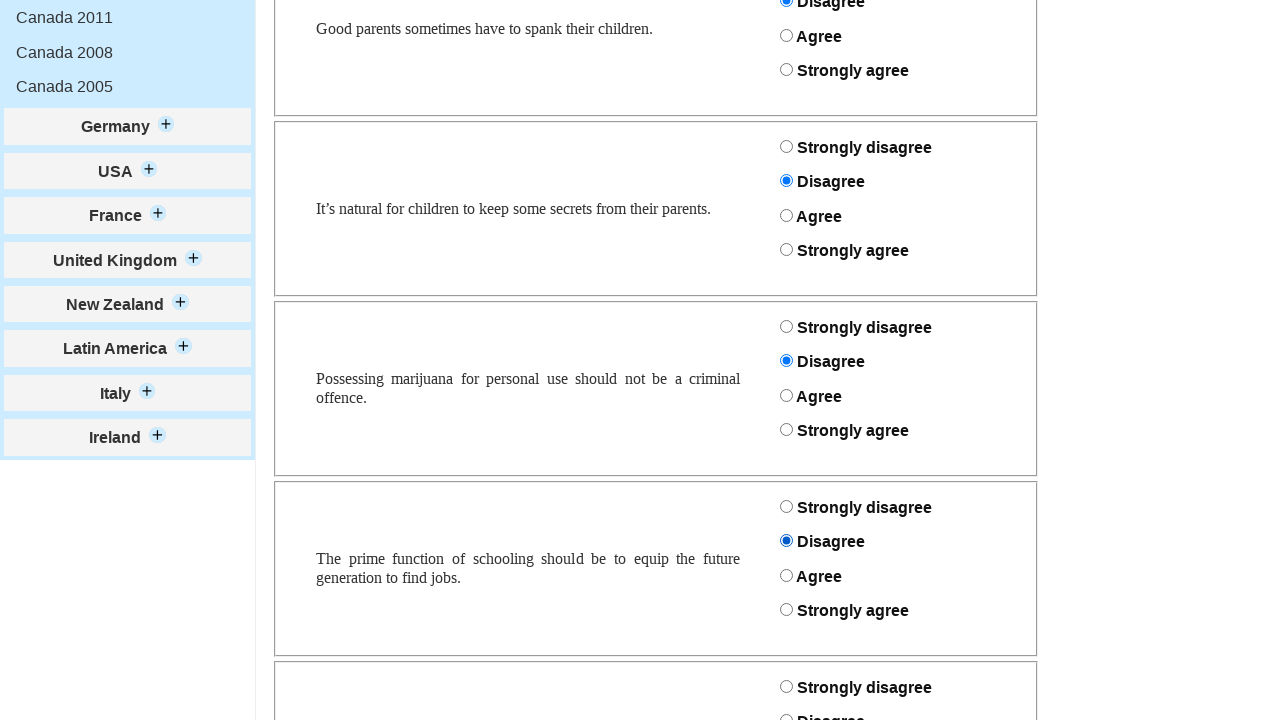

Question selector 'inheritablereproduce' became visible
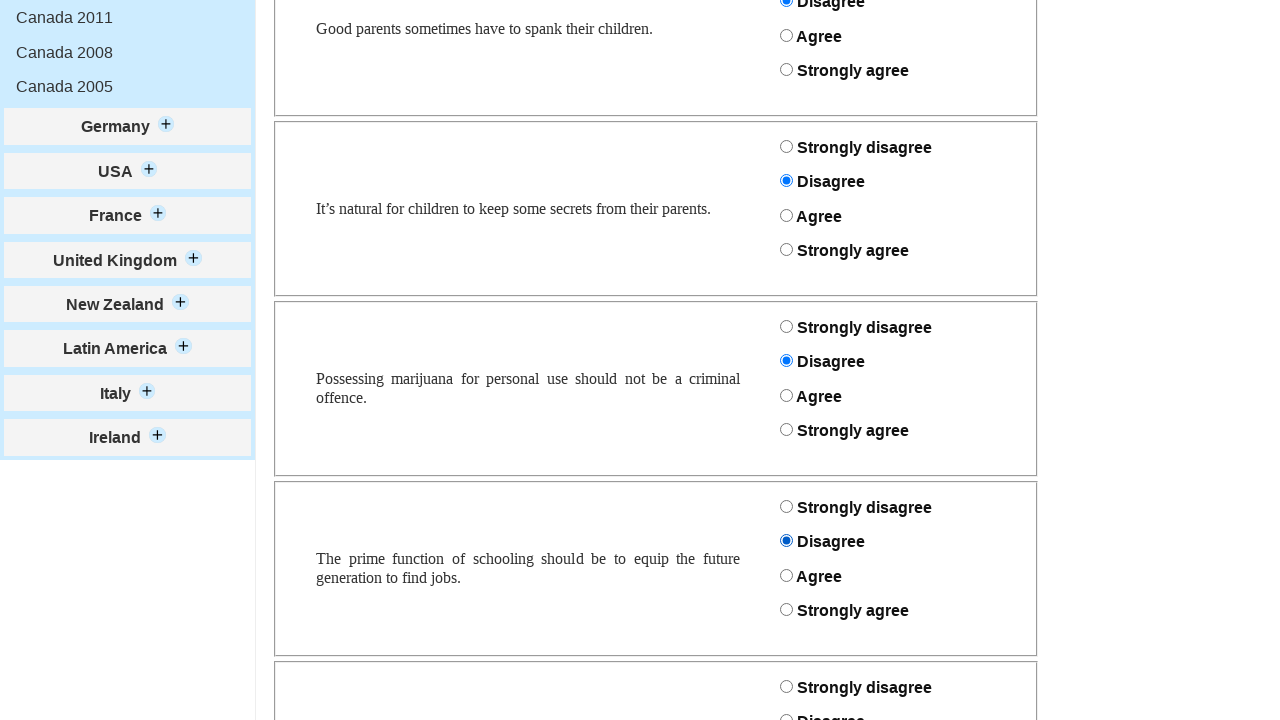

Selected answer '1' for question 'inheritablereproduce' at (786, 714) on #inheritablereproduce_1
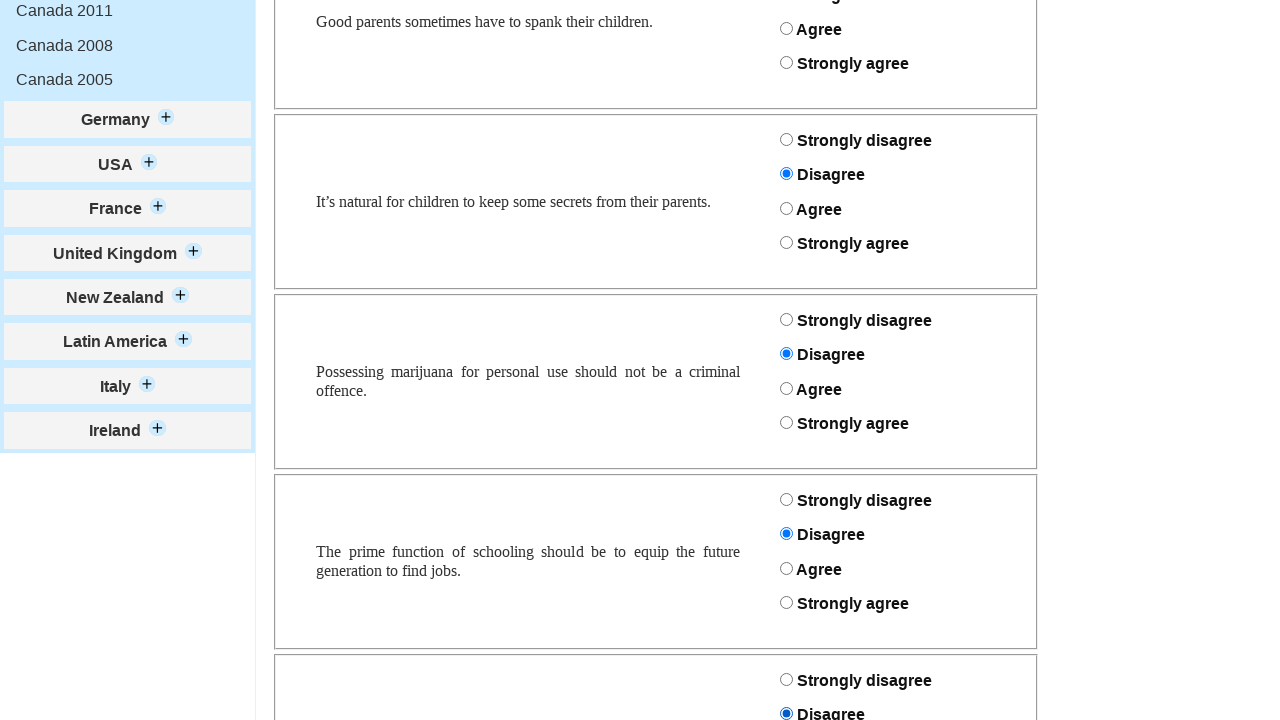

Waited 500ms before answering next question
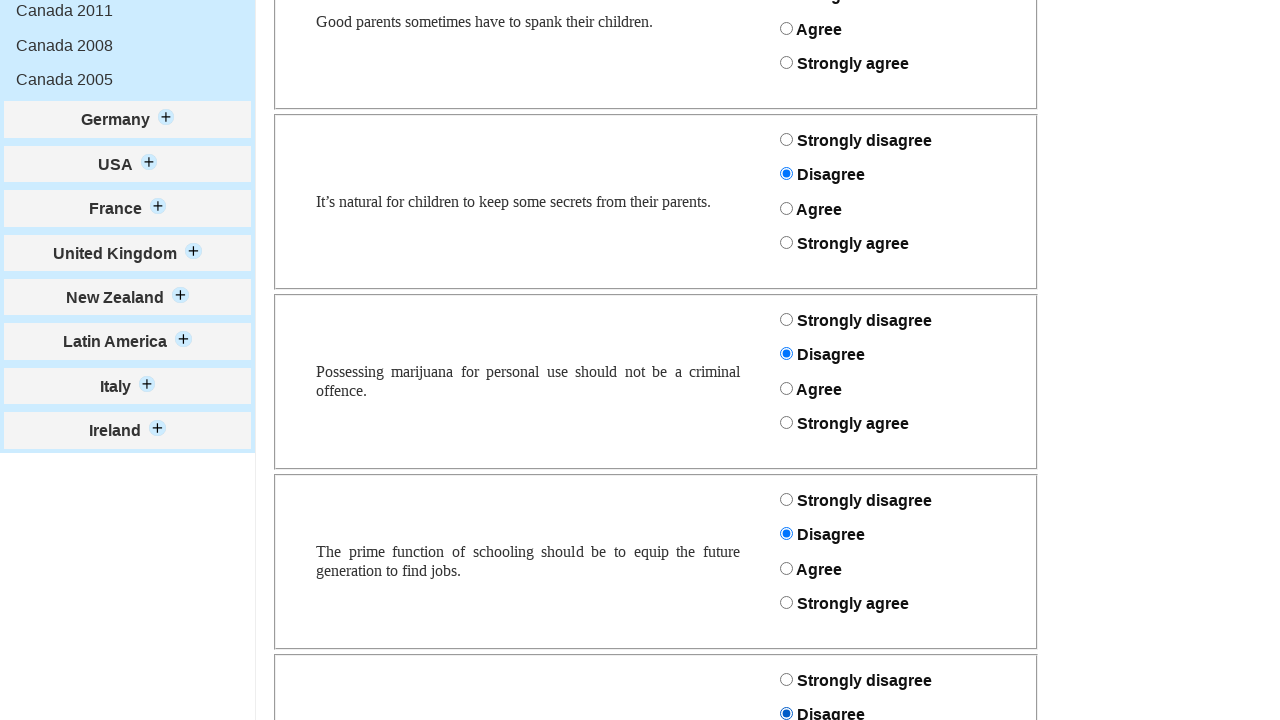

Question selector 'childrendiscipline' became visible
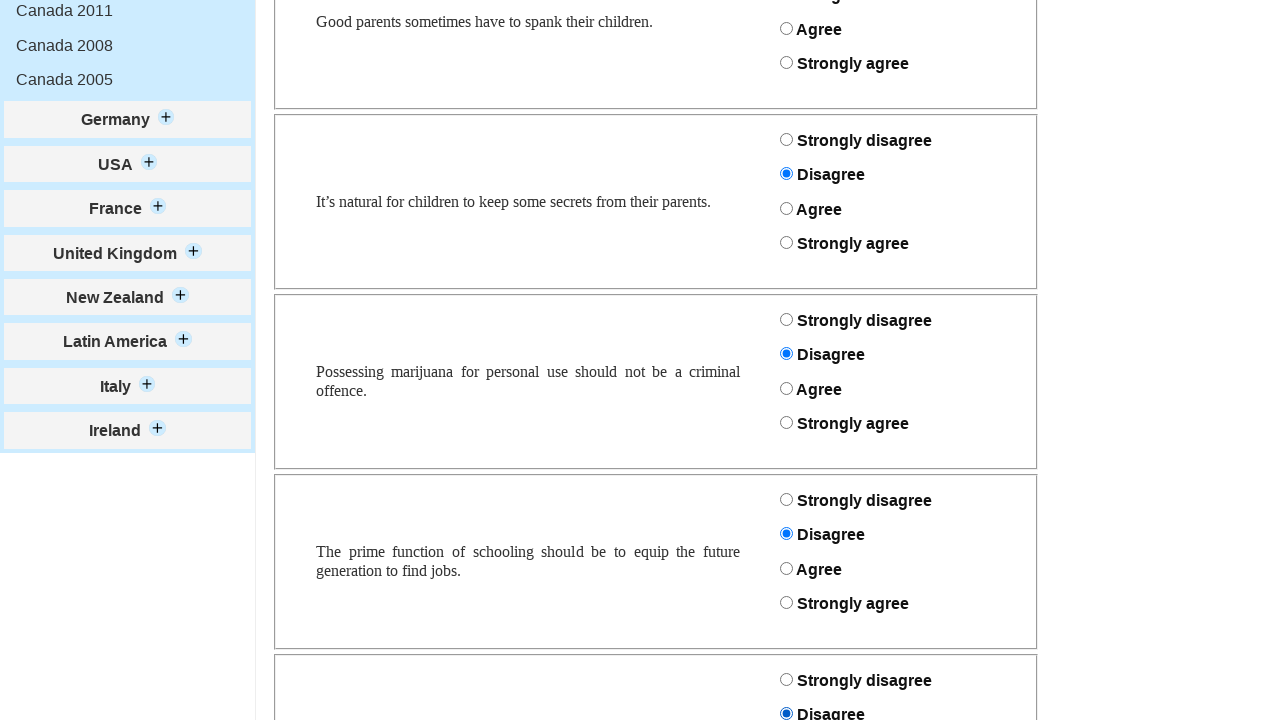

Selected answer '1' for question 'childrendiscipline' at (786, 361) on #childrendiscipline_1
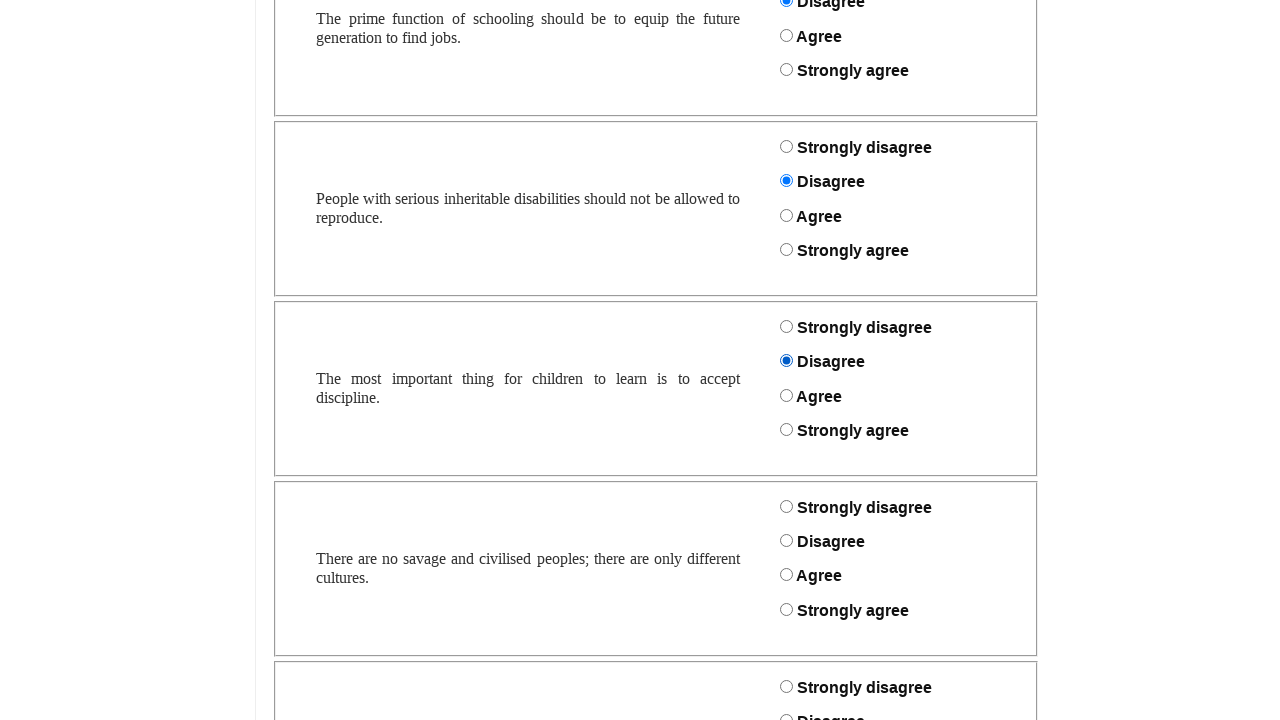

Waited 500ms before answering next question
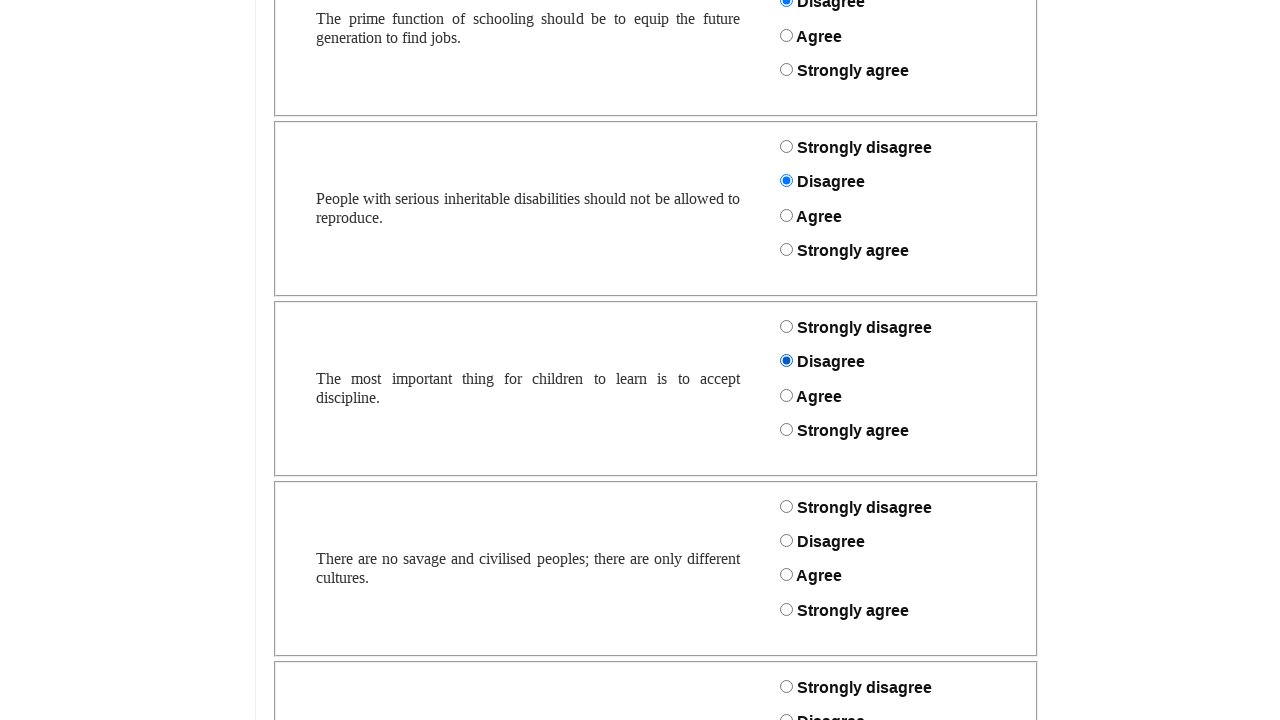

Question selector 'savagecivilised' became visible
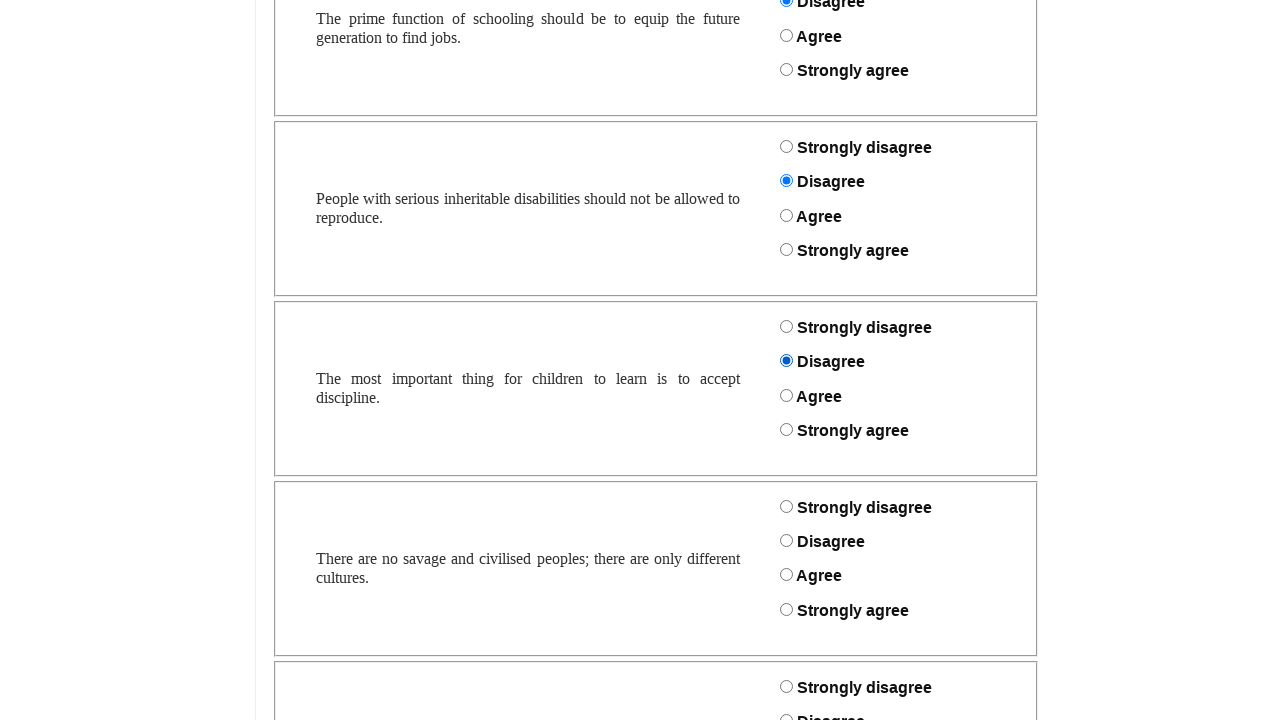

Selected answer '1' for question 'savagecivilised' at (786, 541) on #savagecivilised_1
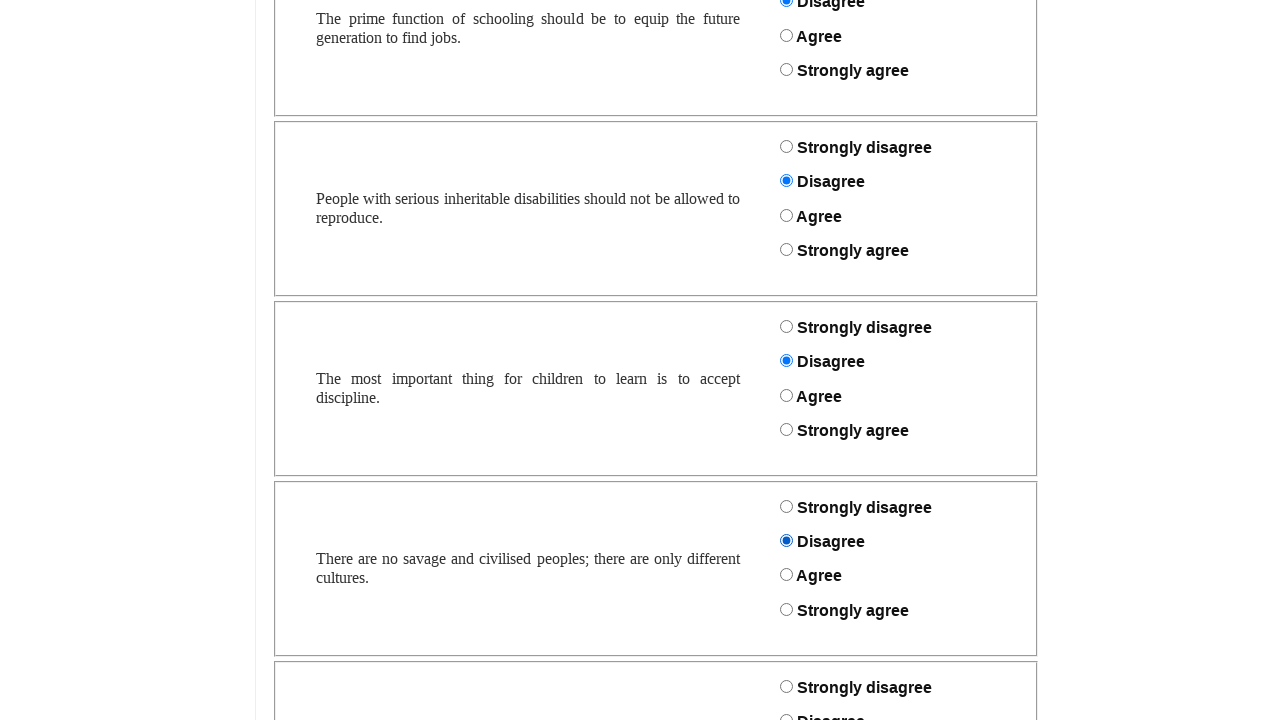

Waited 500ms before answering next question
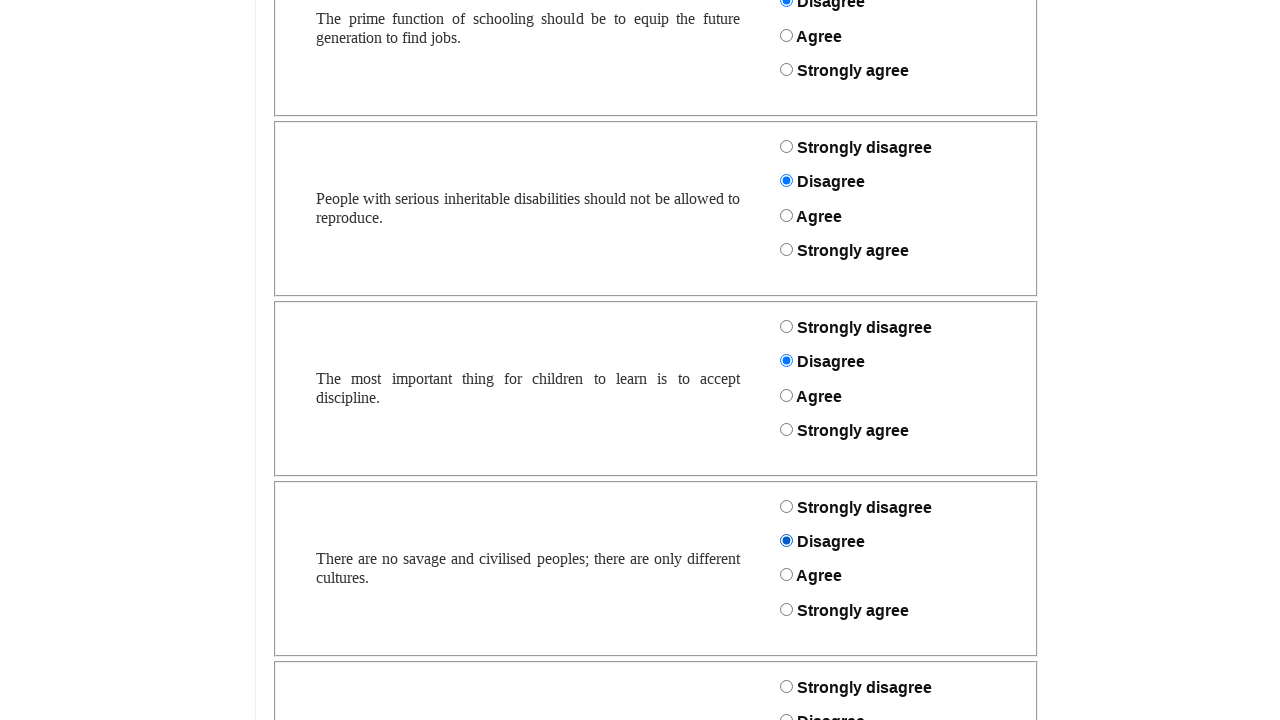

Question selector 'abletowork' became visible
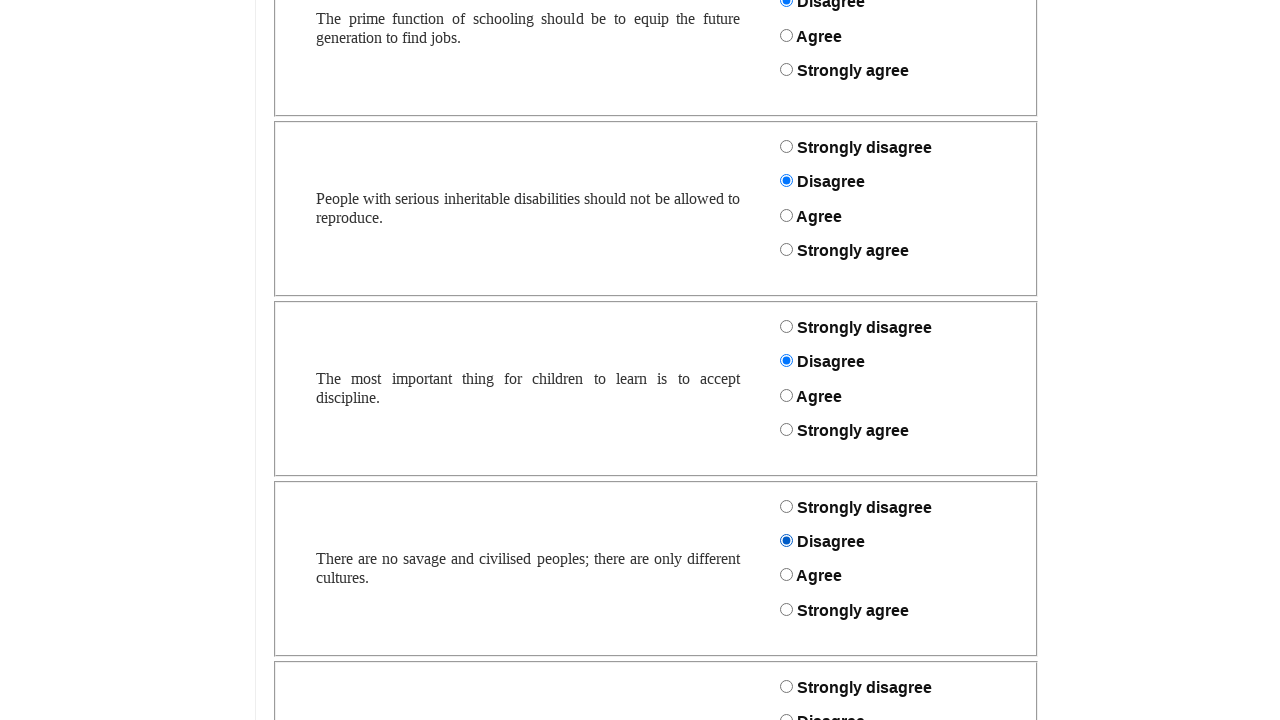

Selected answer '1' for question 'abletowork' at (786, 714) on #abletowork_1
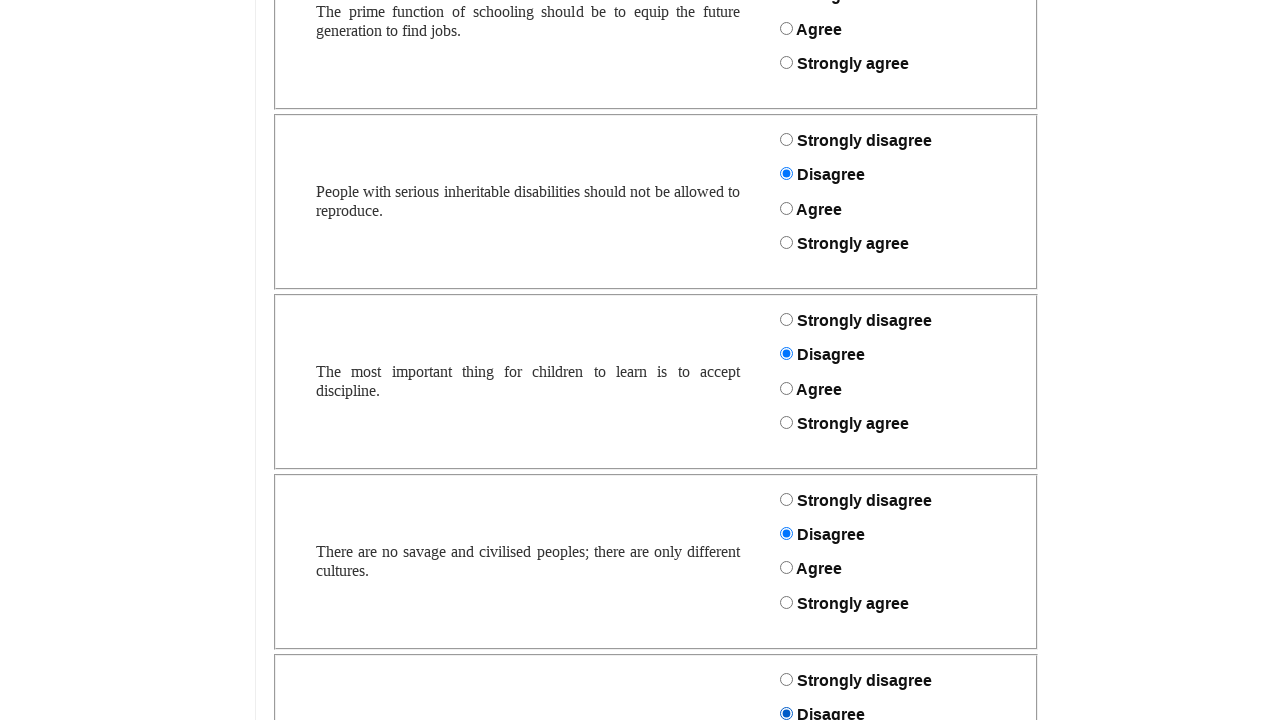

Waited 500ms before answering next question
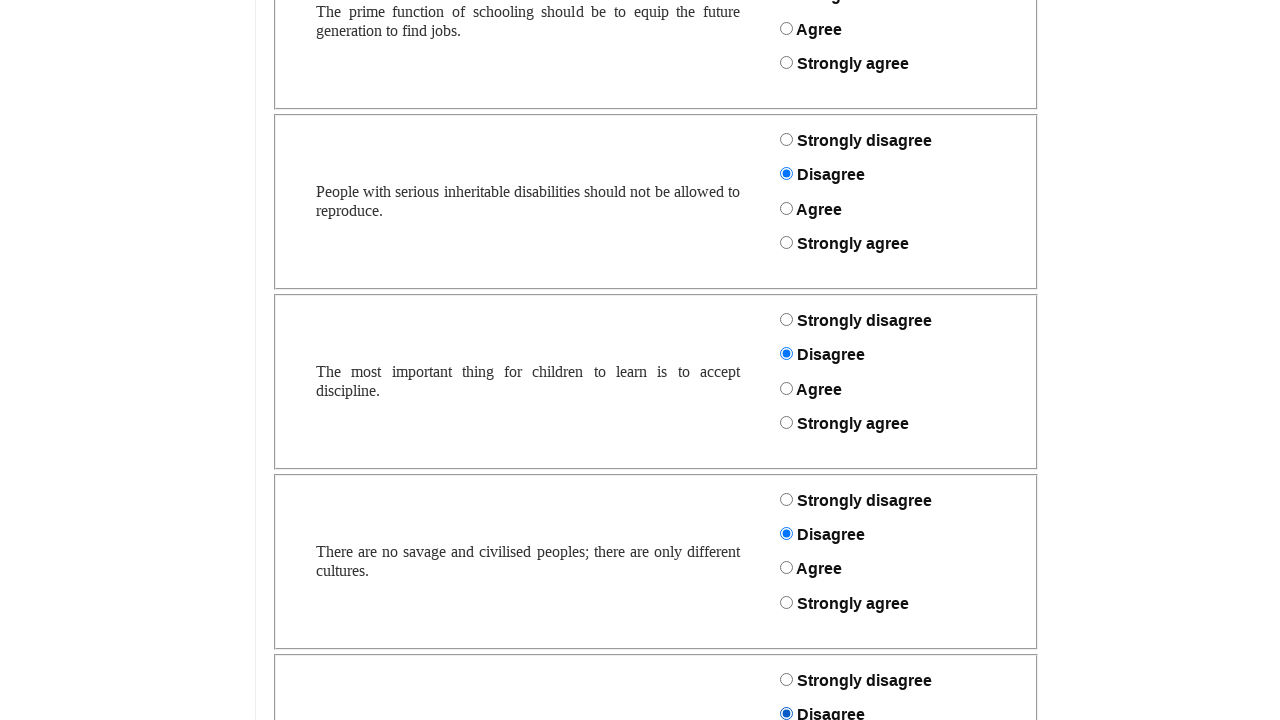

Question selector 'represstroubles' became visible
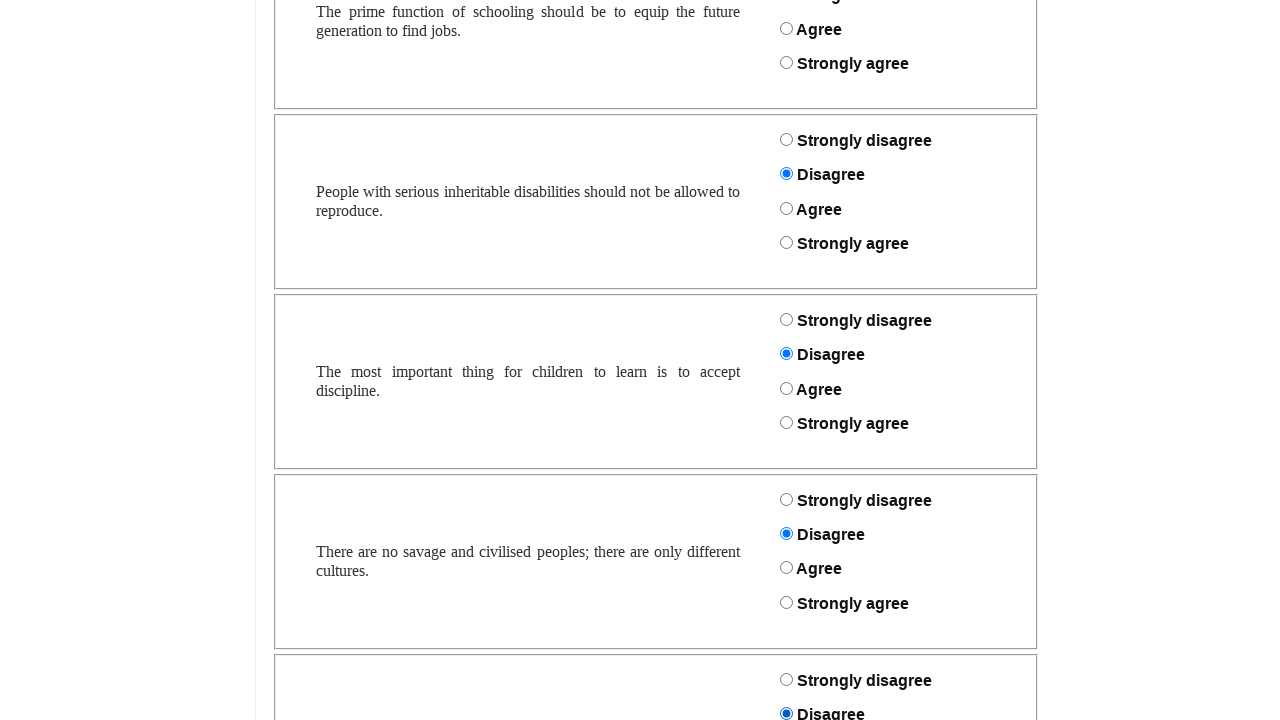

Selected answer '1' for question 'represstroubles' at (786, 360) on #represstroubles_1
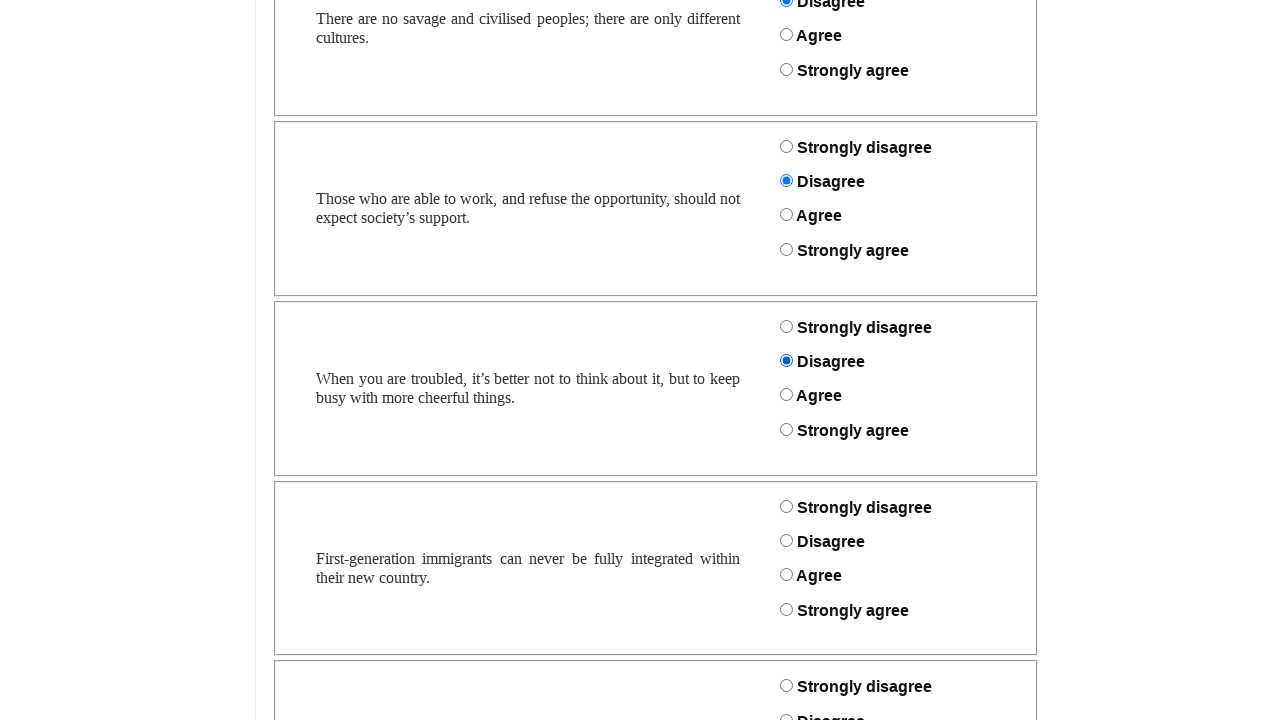

Waited 500ms before answering next question
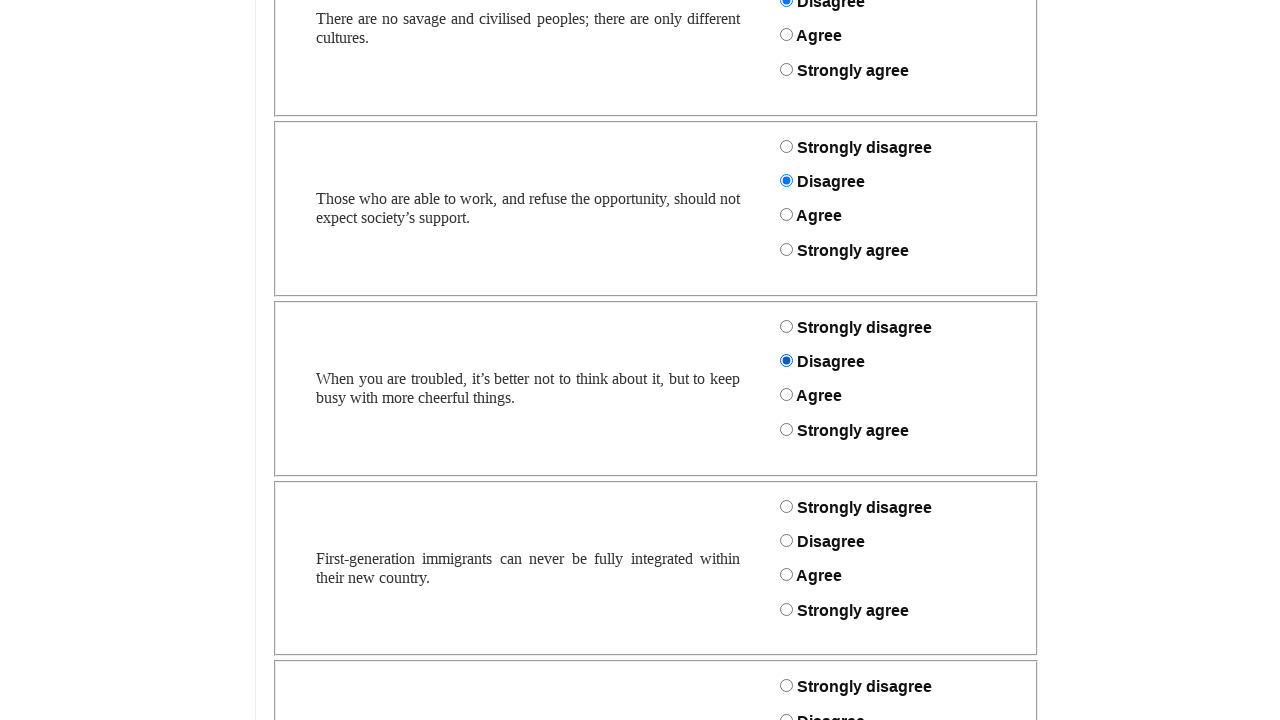

Question selector 'immigrantsintegrated' became visible
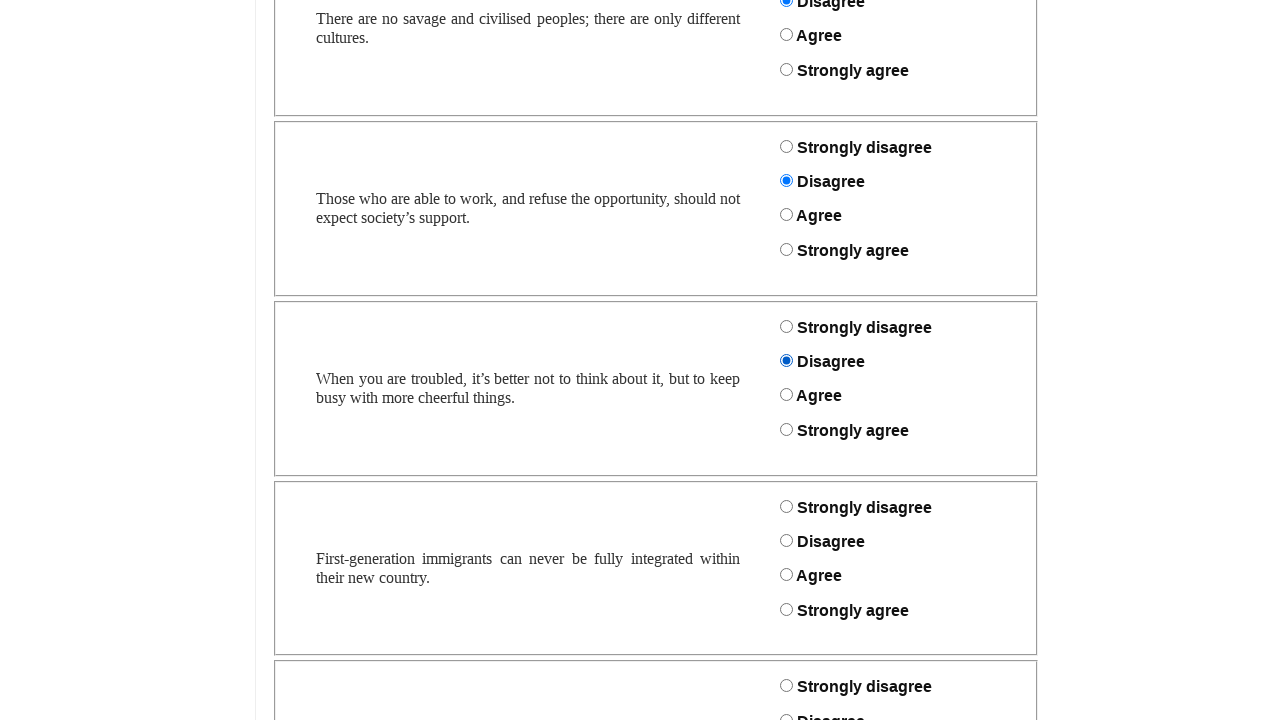

Selected answer '1' for question 'immigrantsintegrated' at (786, 540) on #immigrantsintegrated_1
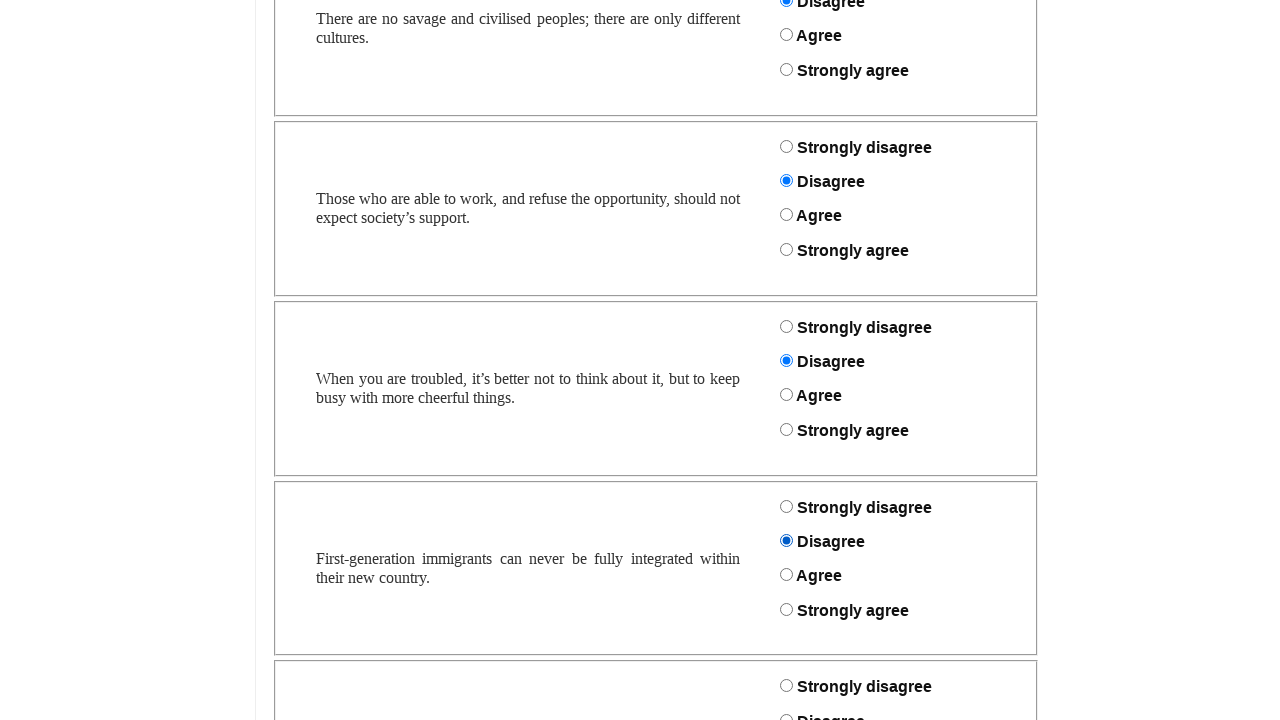

Waited 500ms before answering next question
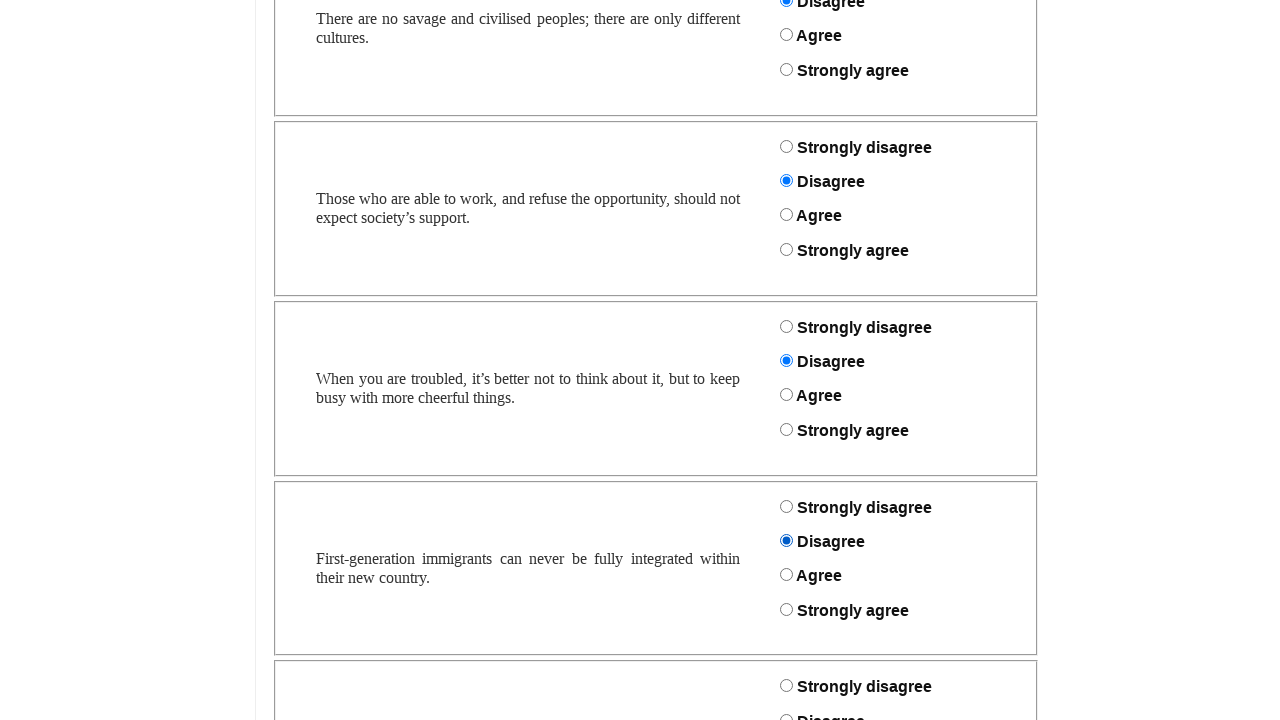

Question selector 'goodforcorporations' became visible
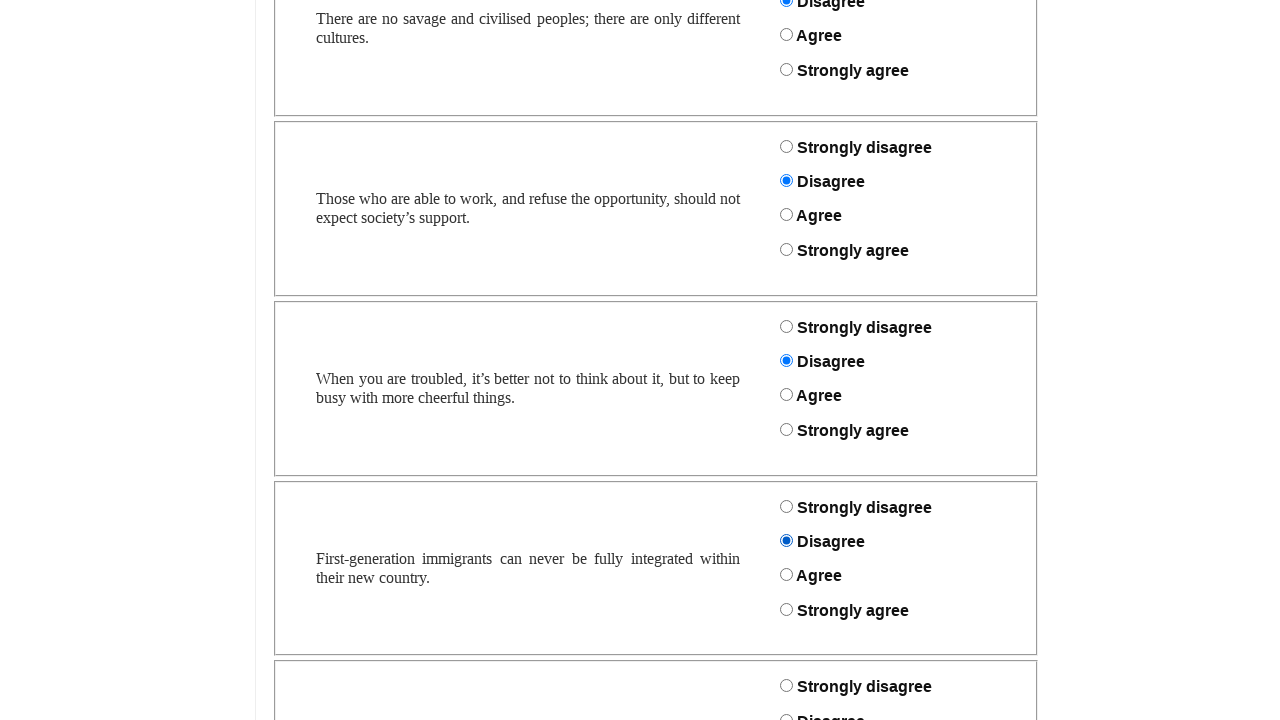

Selected answer '1' for question 'goodforcorporations' at (786, 714) on #goodforcorporations_1
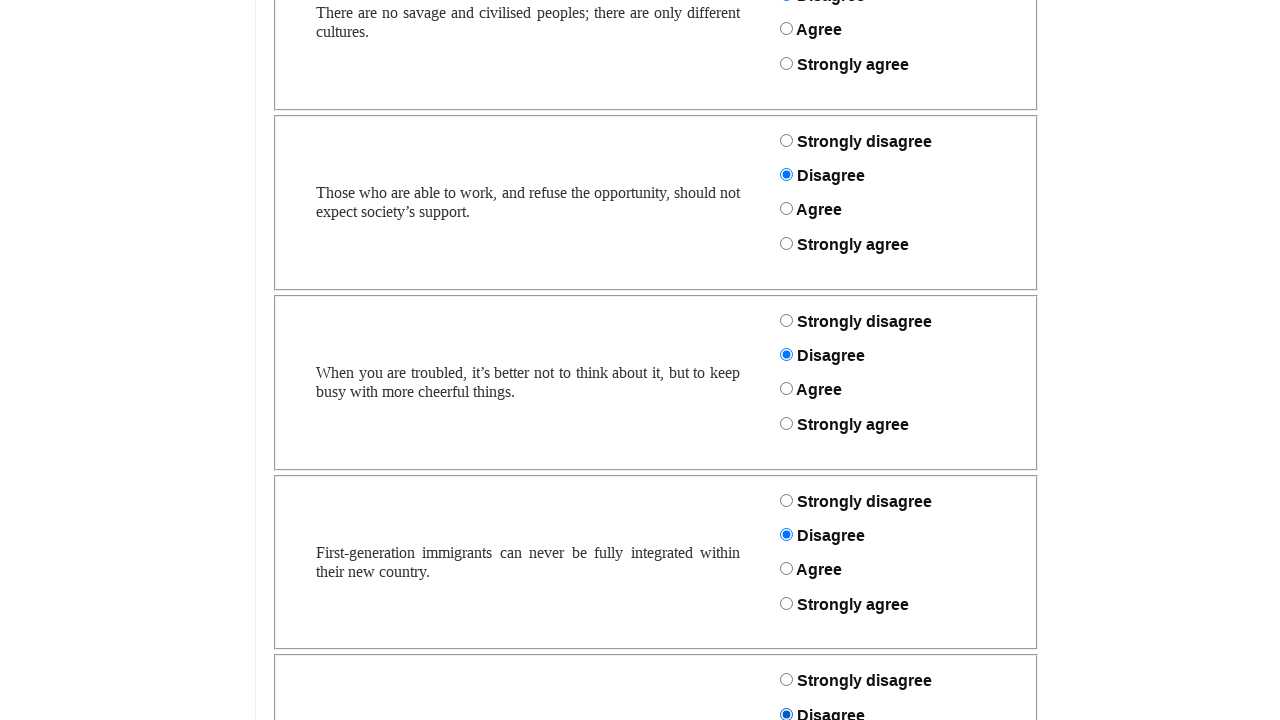

Waited 500ms before answering next question
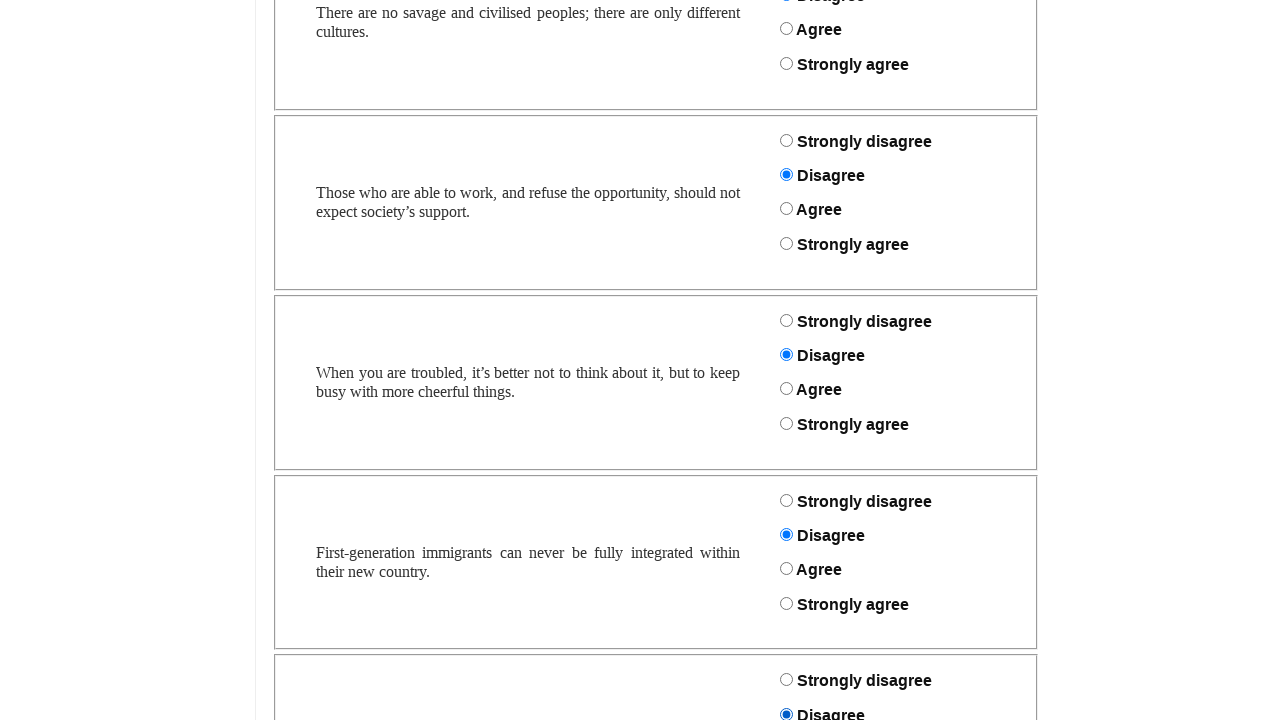

Question selector 'broadcastingfunding' became visible
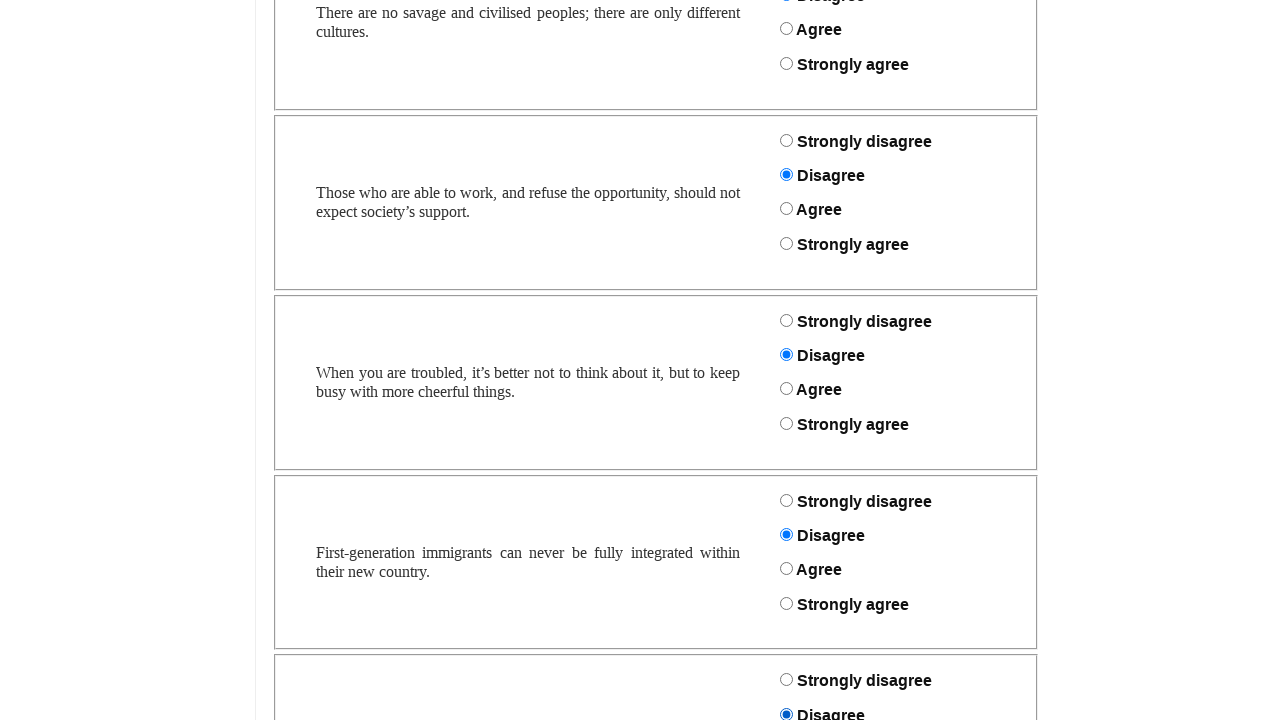

Selected answer '1' for question 'broadcastingfunding' at (786, 360) on #broadcastingfunding_1
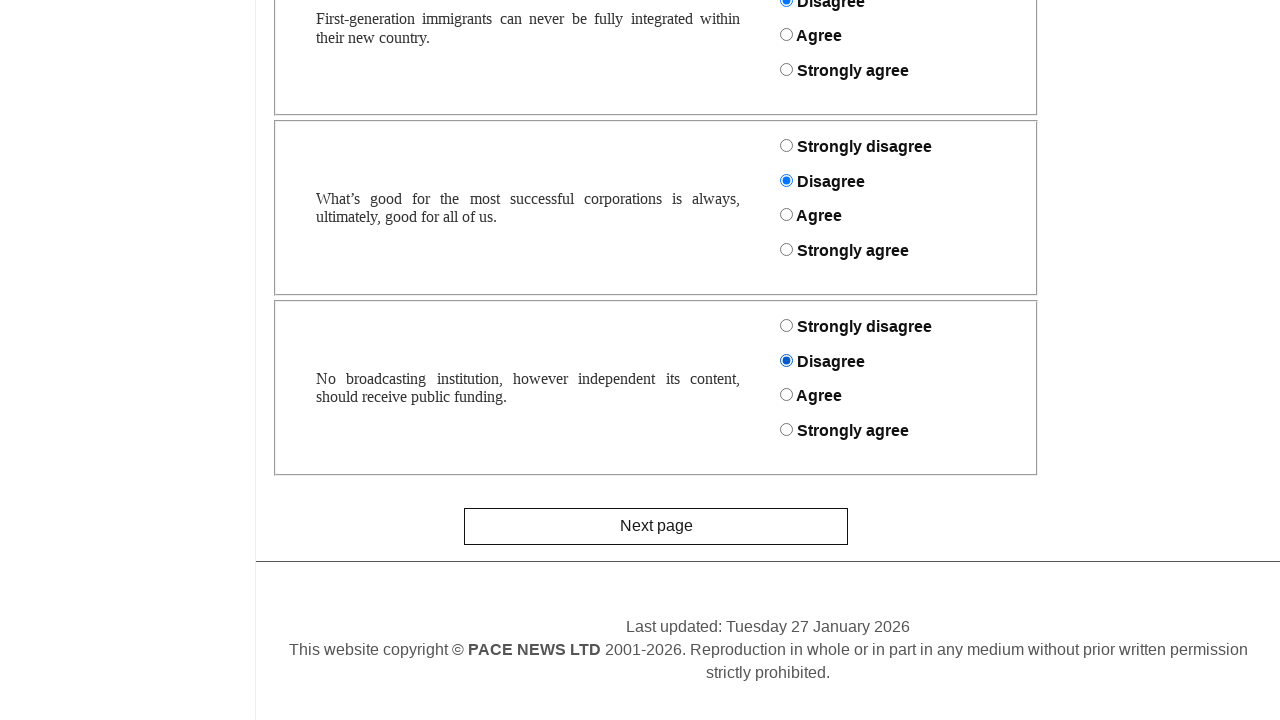

Waited 500ms before answering next question
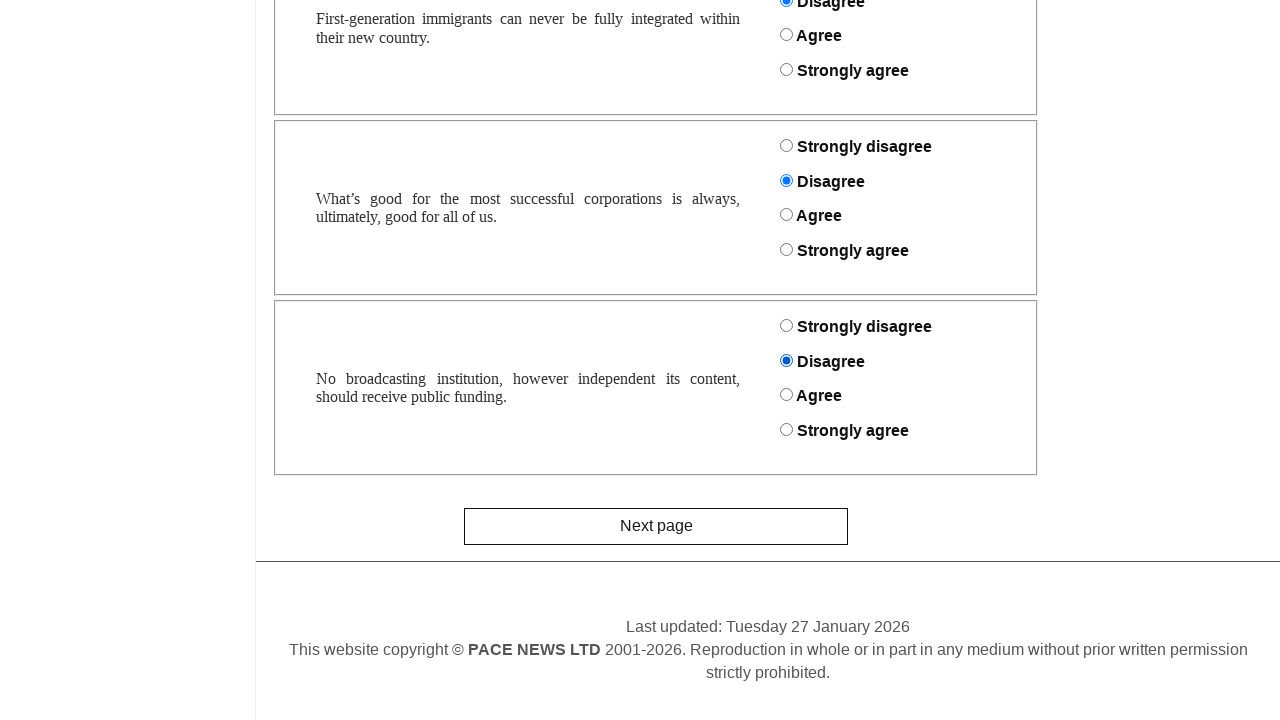

Clicked Next/Submit button on page 3 at (656, 527) on form button
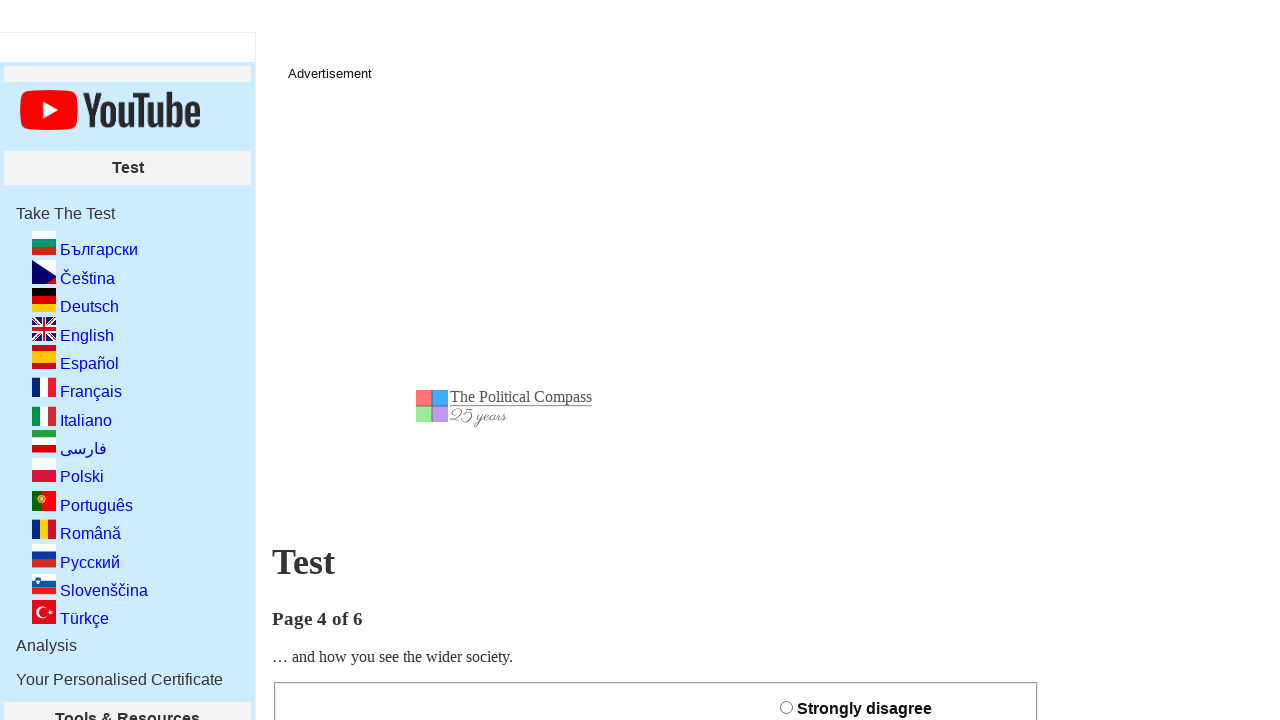

Waited for navigation to page 4
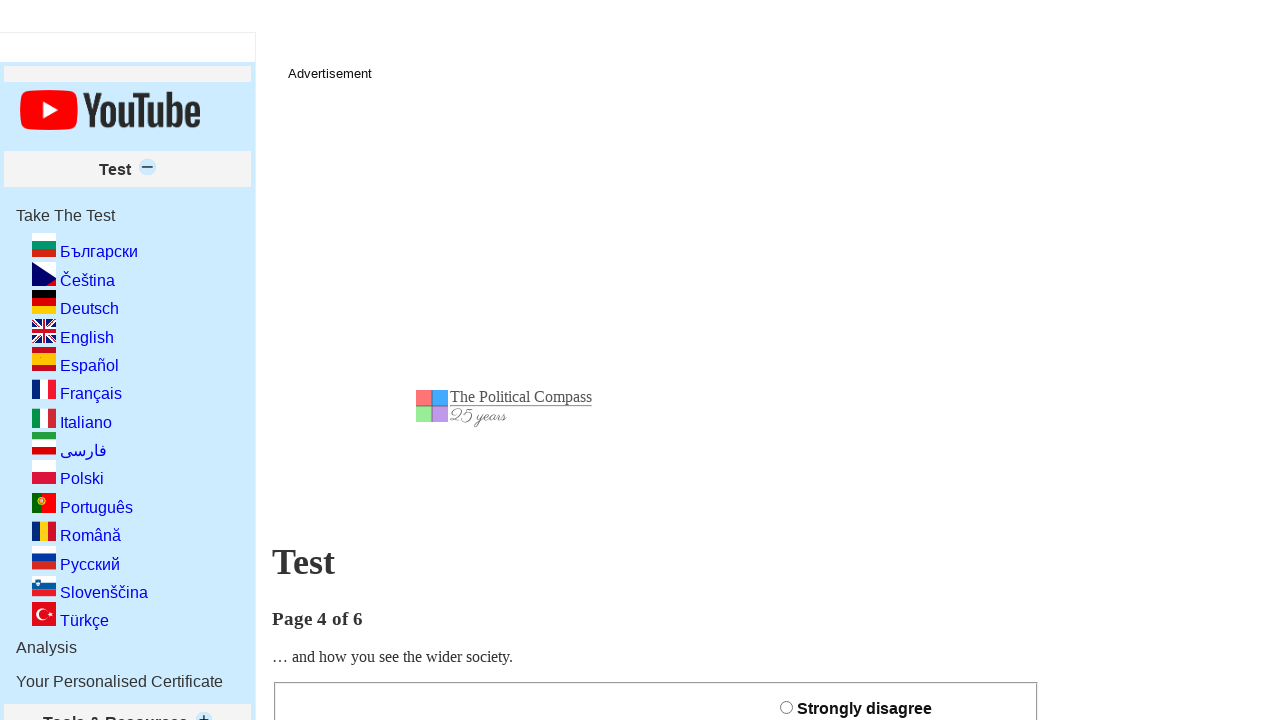

Waited for page 4 to load
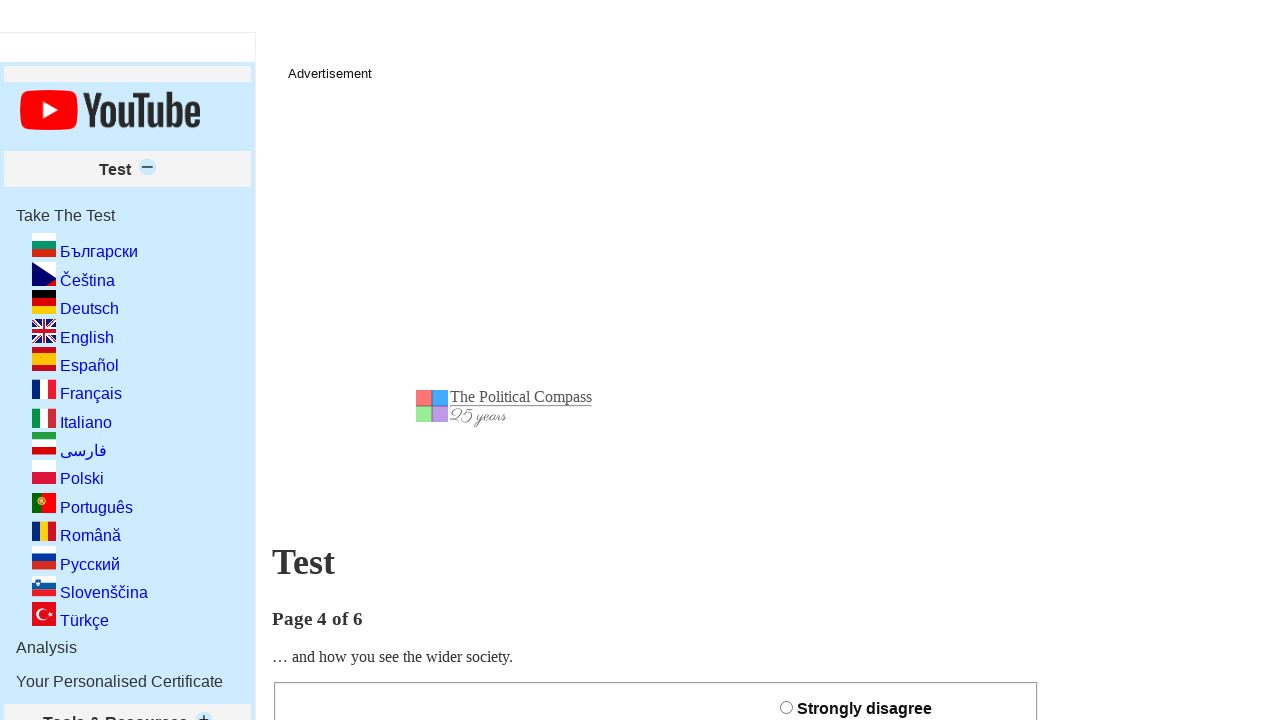

Question selector 'libertyterrorism' became visible
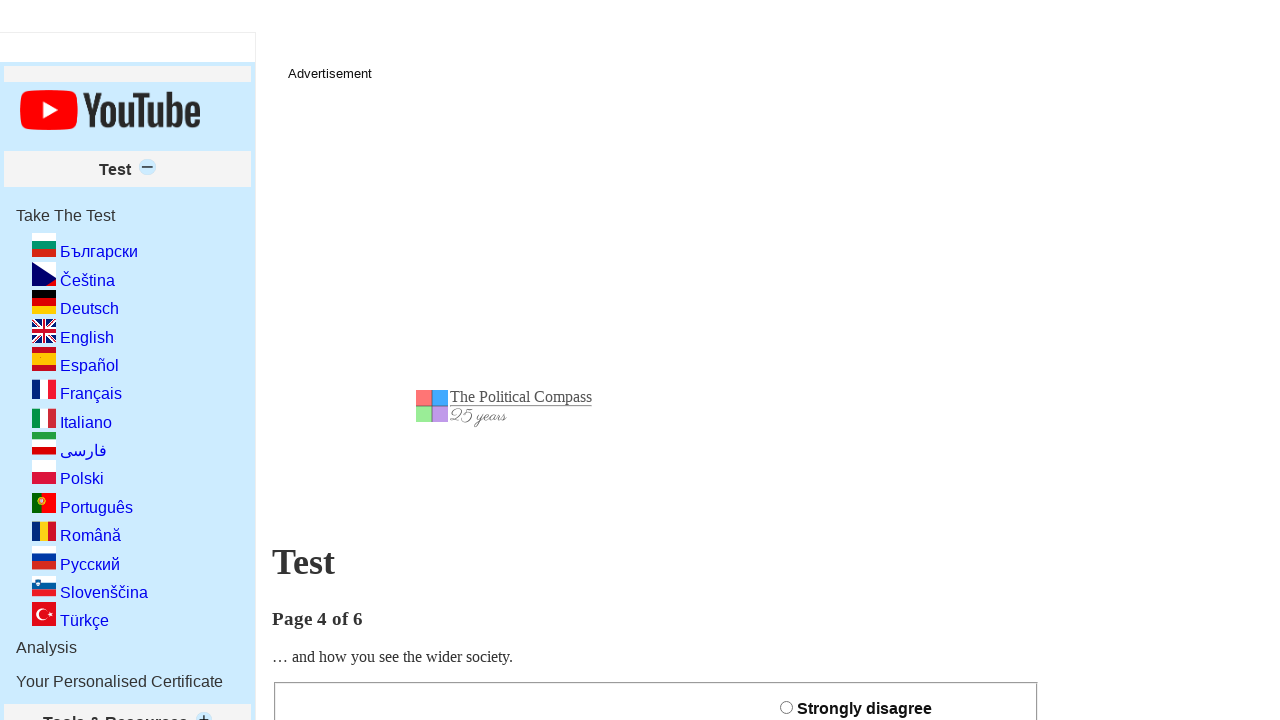

Selected answer '1' for question 'libertyterrorism' at (786, 360) on #libertyterrorism_1
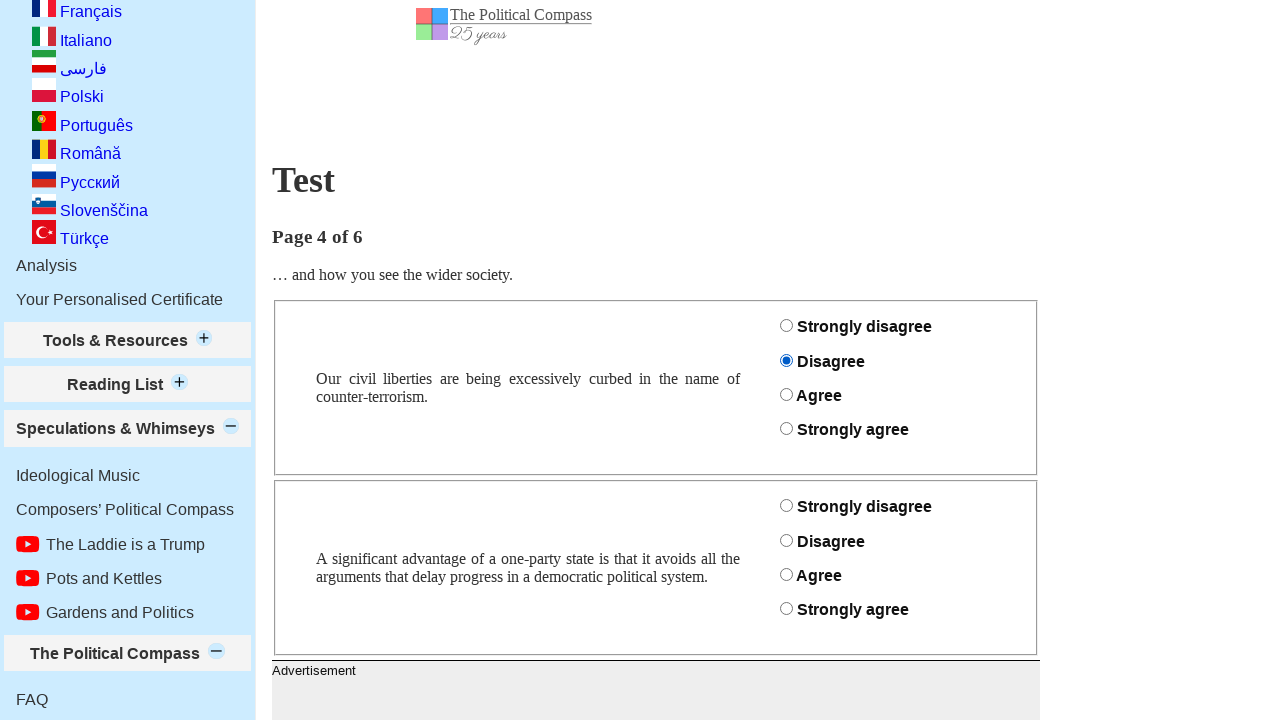

Waited 500ms before answering next question
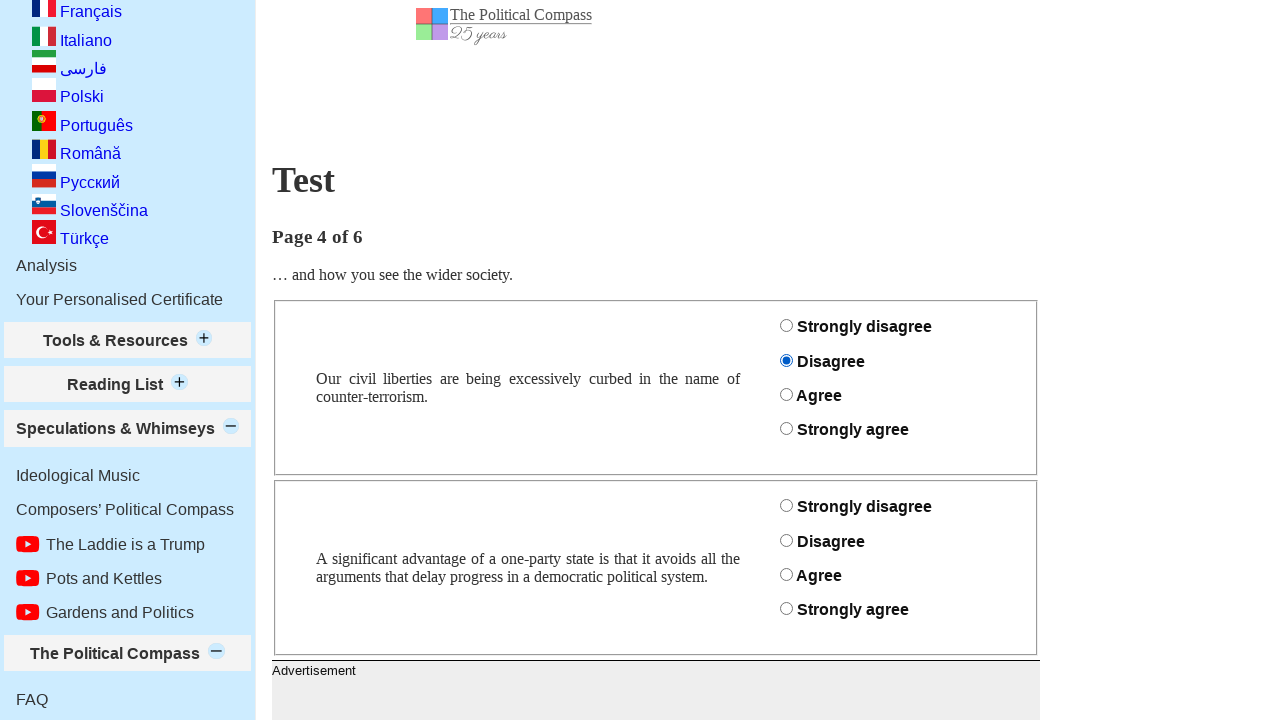

Question selector 'onepartystate' became visible
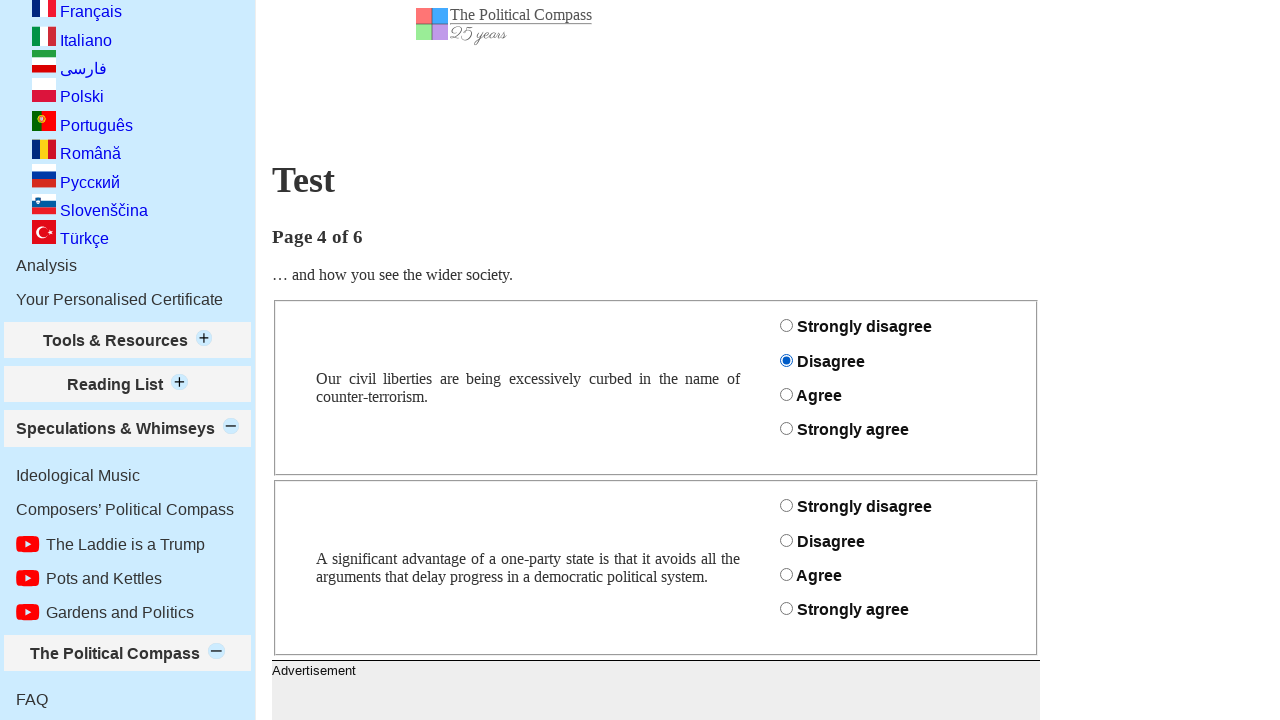

Selected answer '1' for question 'onepartystate' at (786, 540) on #onepartystate_1
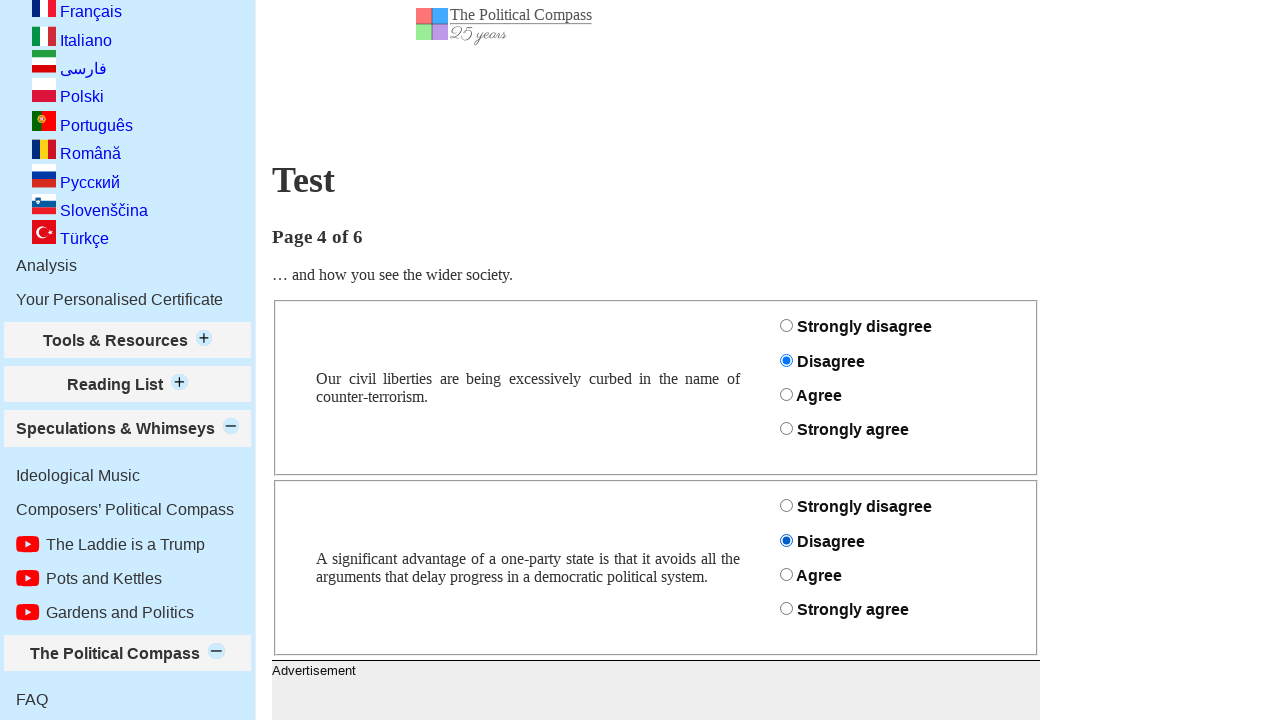

Waited 500ms before answering next question
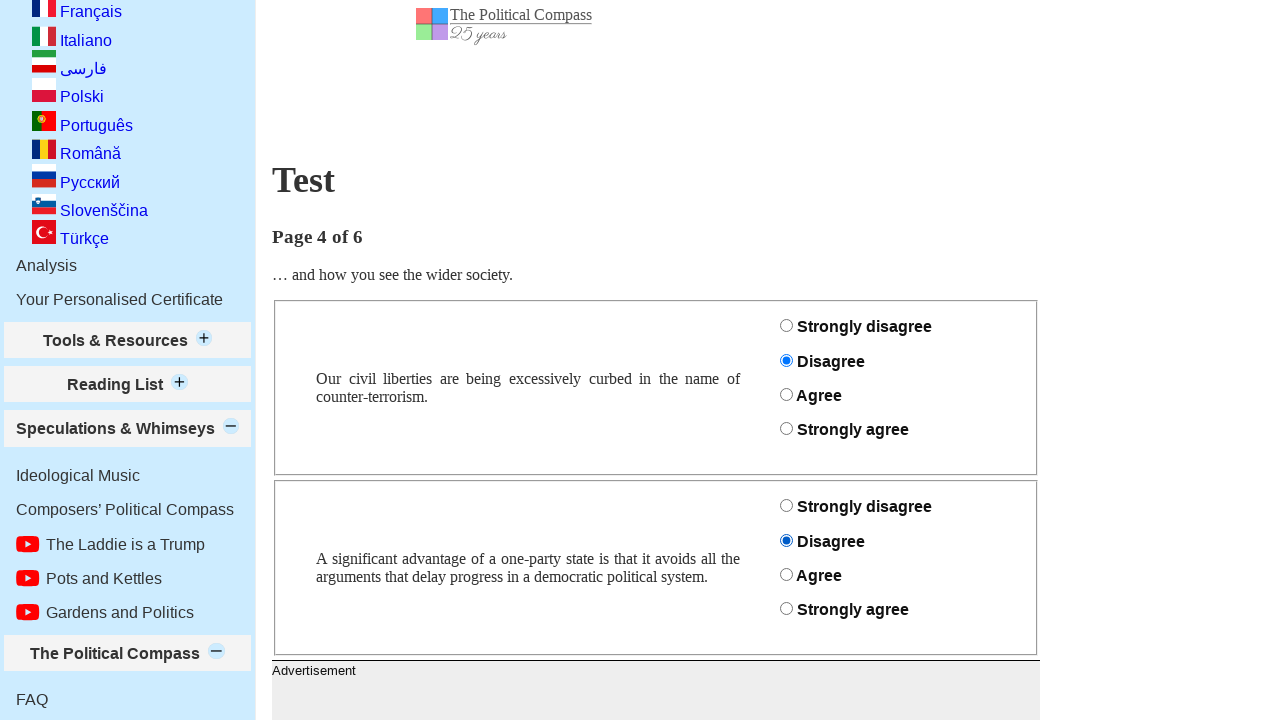

Question selector 'serveillancewrongdoers' became visible
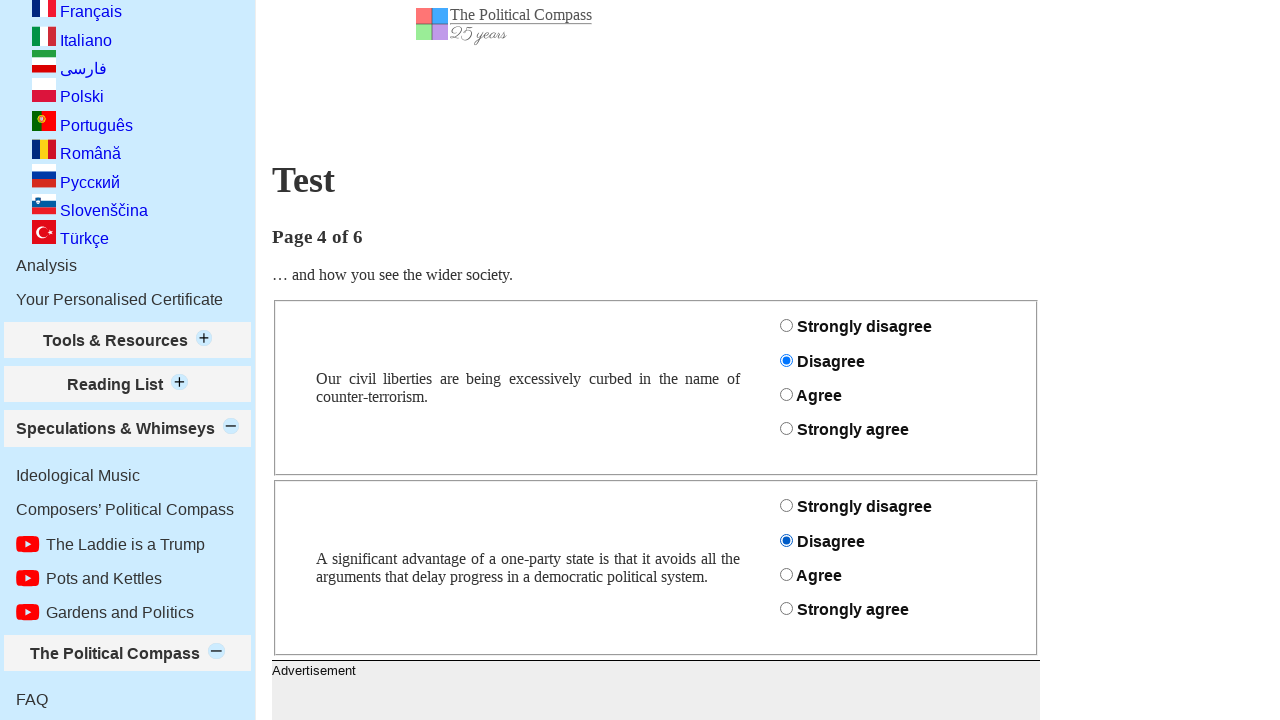

Selected answer '1' for question 'serveillancewrongdoers' at (786, 360) on #serveillancewrongdoers_1
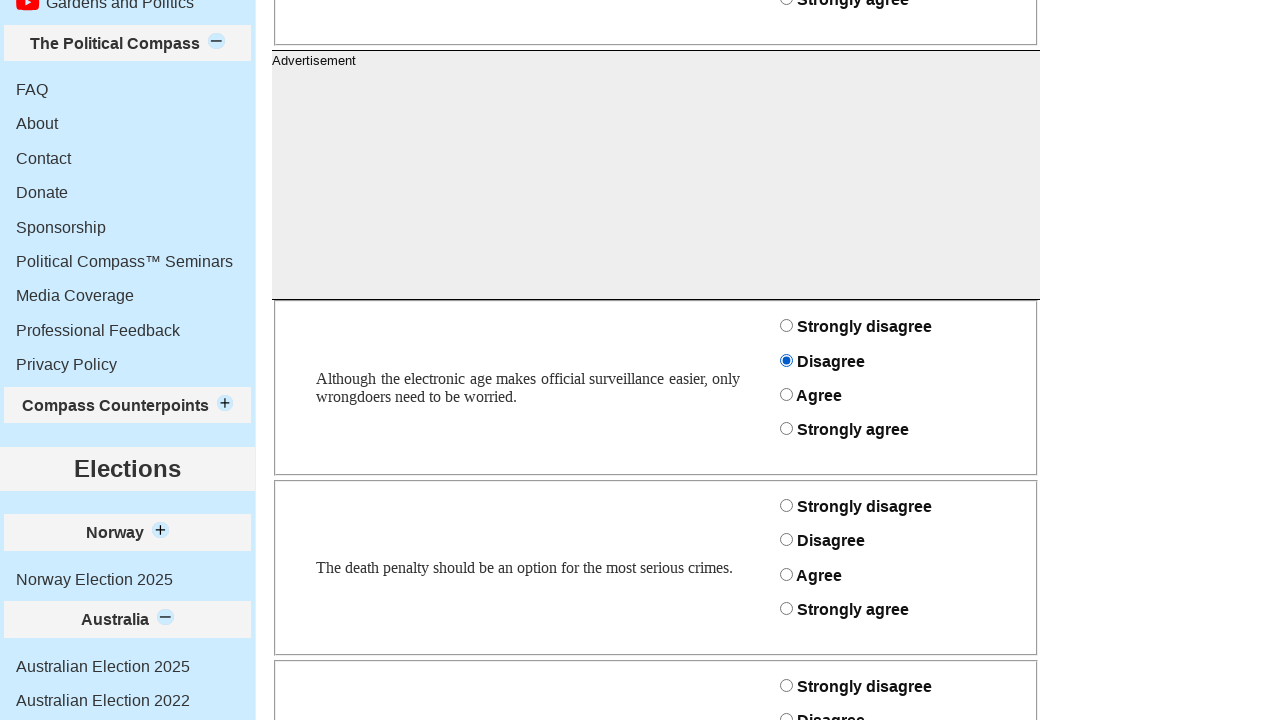

Waited 500ms before answering next question
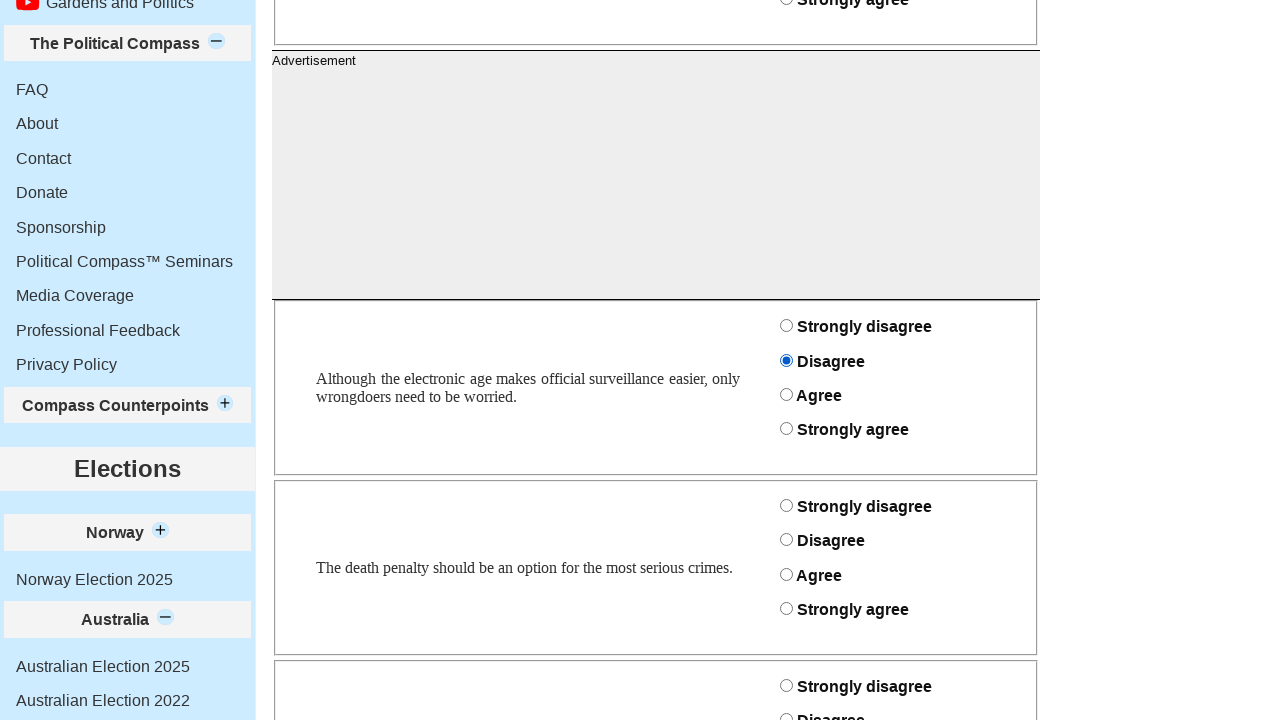

Question selector 'deathpenalty' became visible
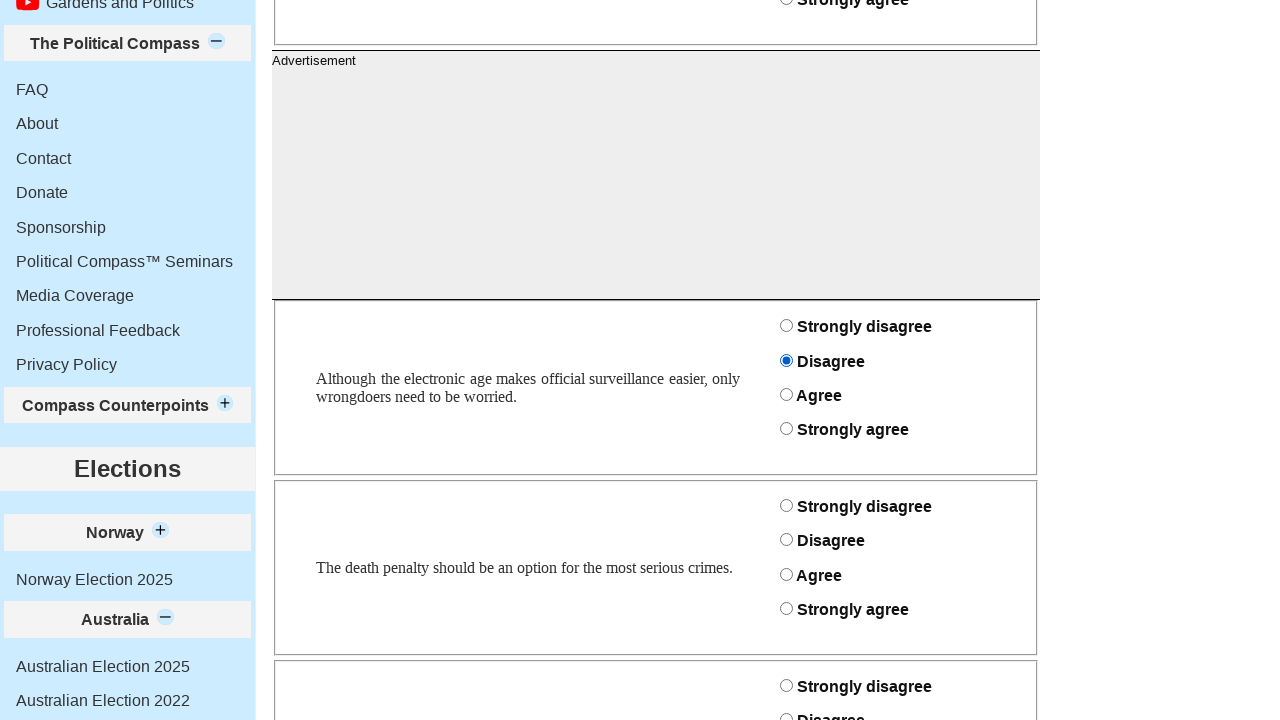

Selected answer '1' for question 'deathpenalty' at (786, 540) on #deathpenalty_1
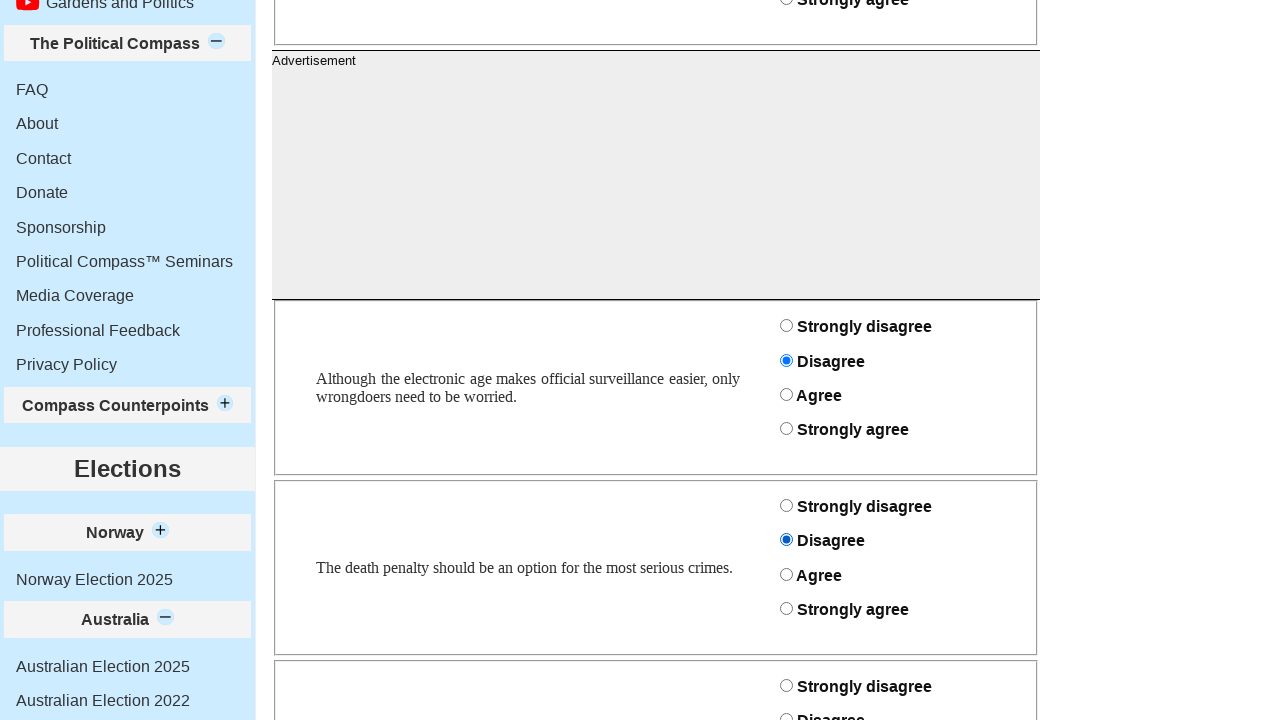

Waited 500ms before answering next question
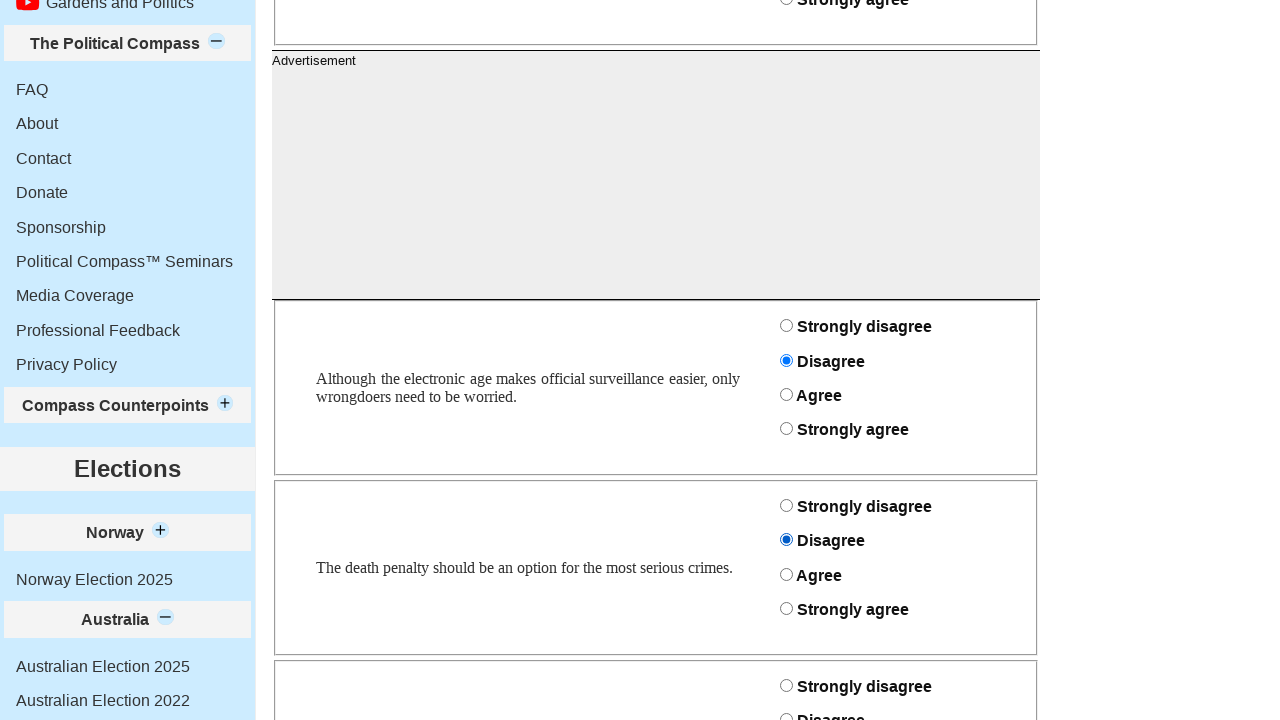

Question selector 'societyheirarchy' became visible
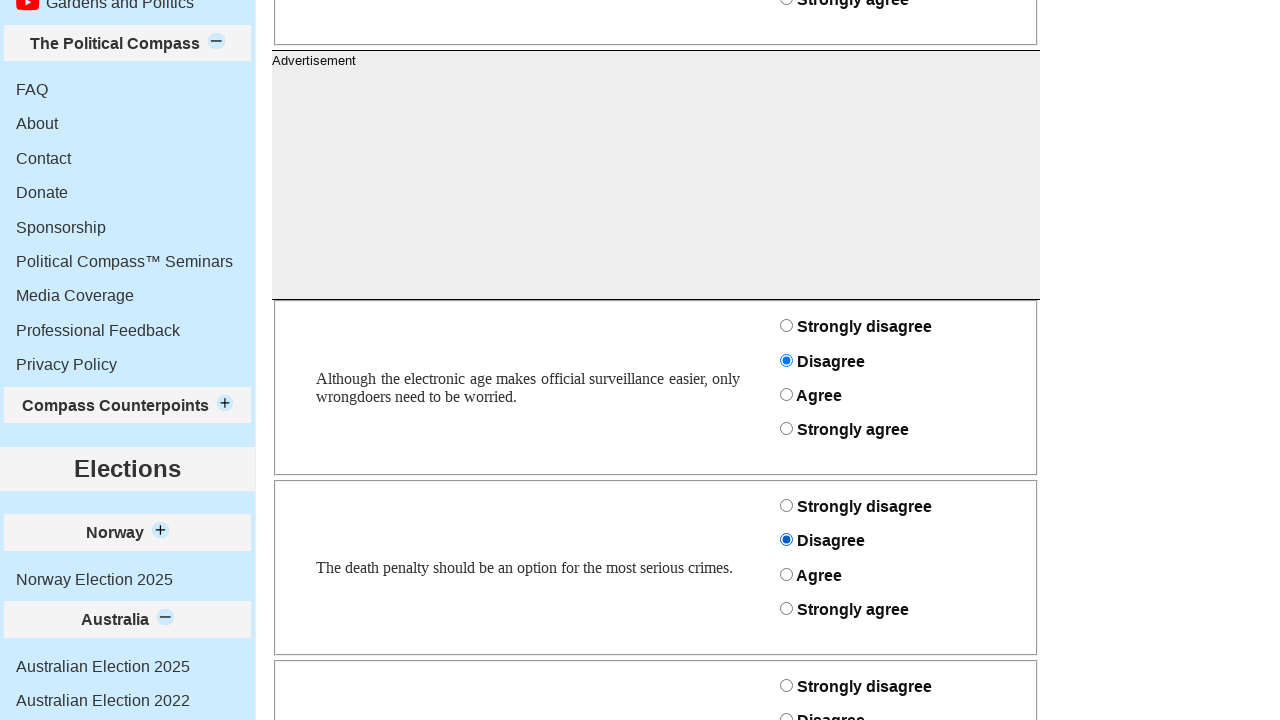

Selected answer '1' for question 'societyheirarchy' at (786, 714) on #societyheirarchy_1
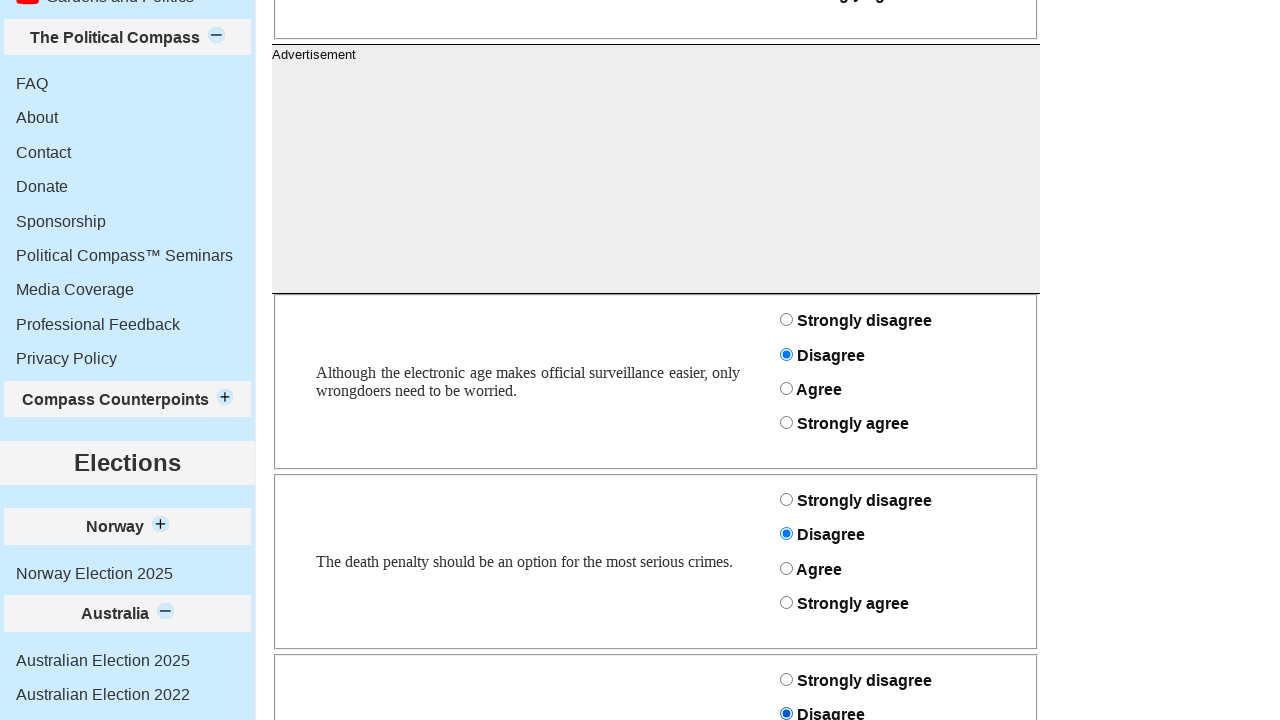

Waited 500ms before answering next question
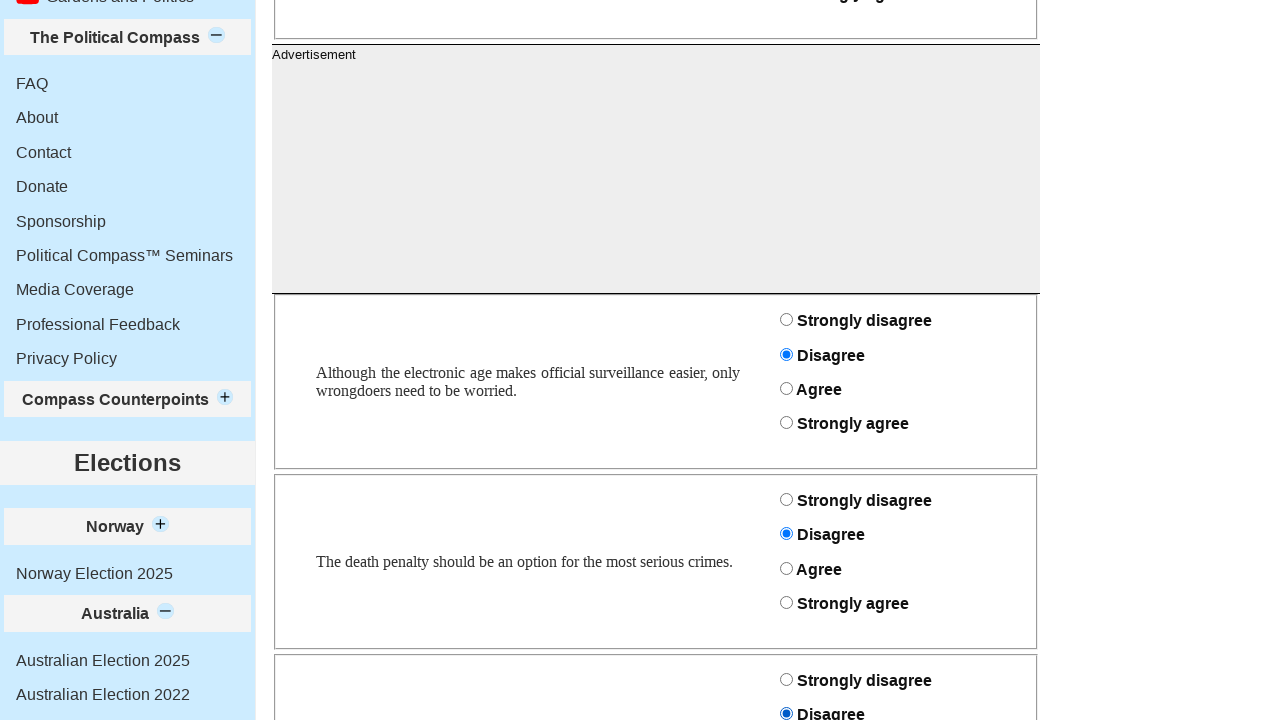

Question selector 'abstractart' became visible
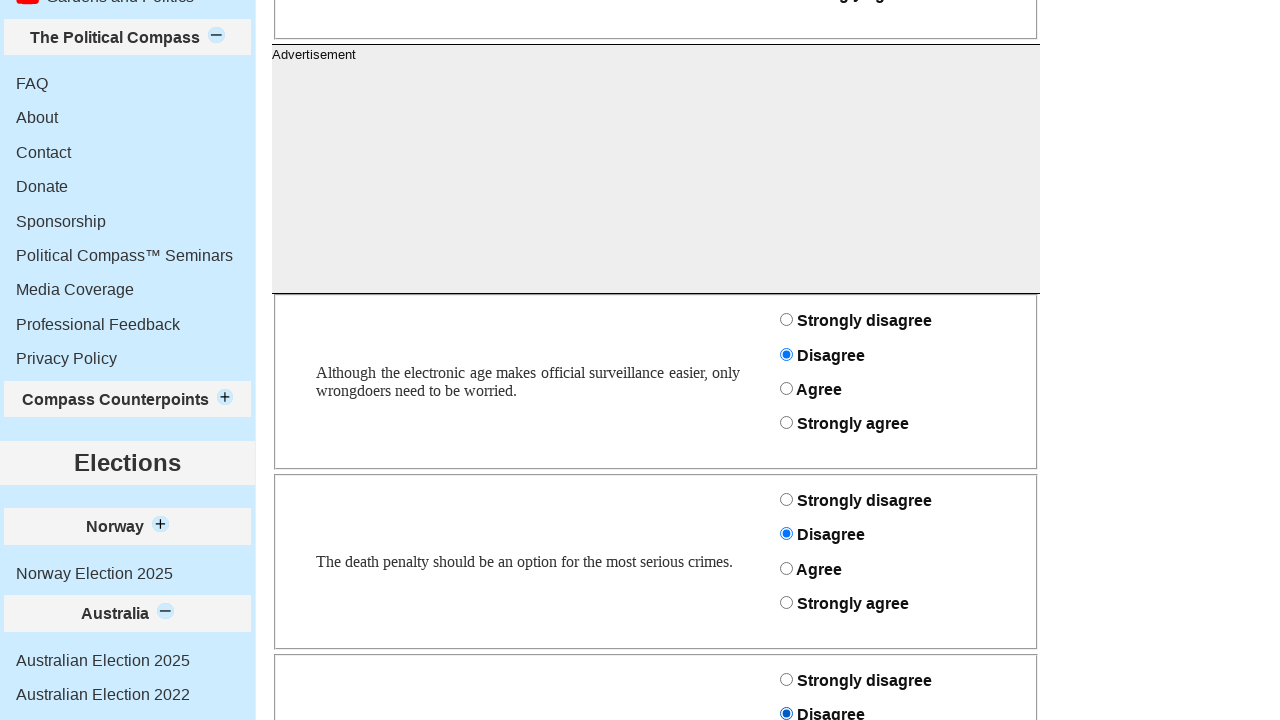

Selected answer '1' for question 'abstractart' at (786, 361) on #abstractart_1
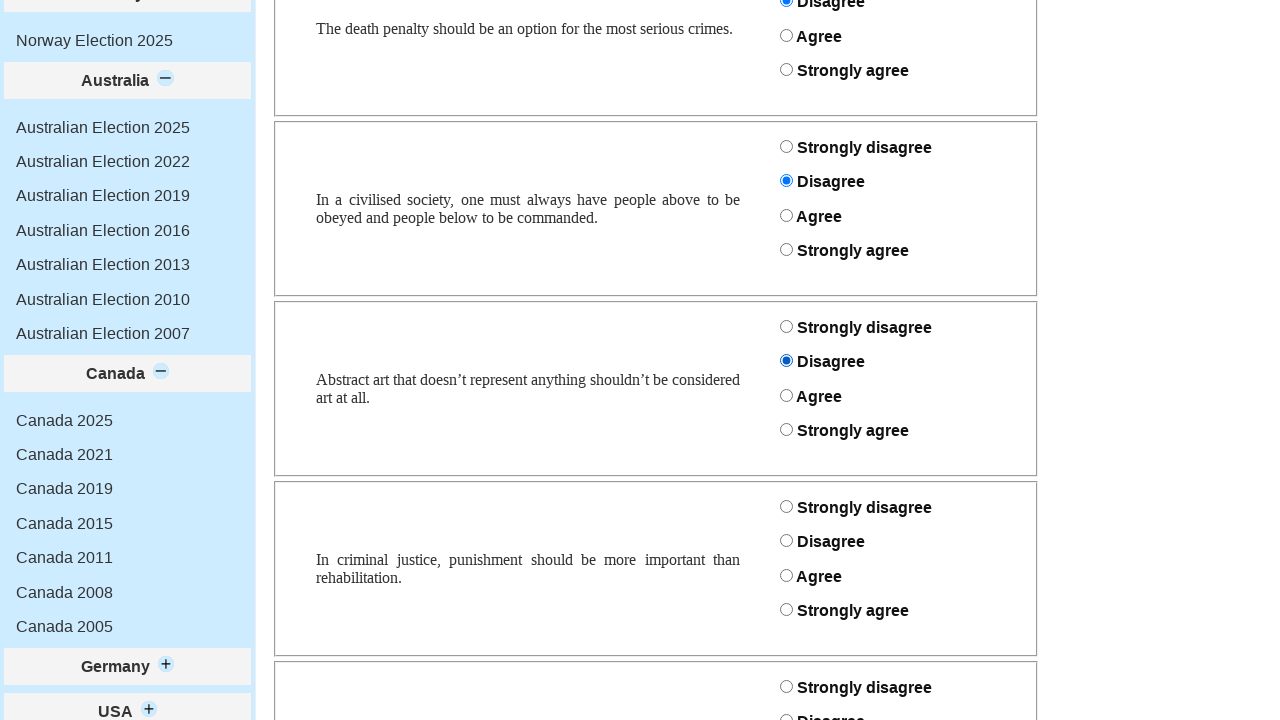

Waited 500ms before answering next question
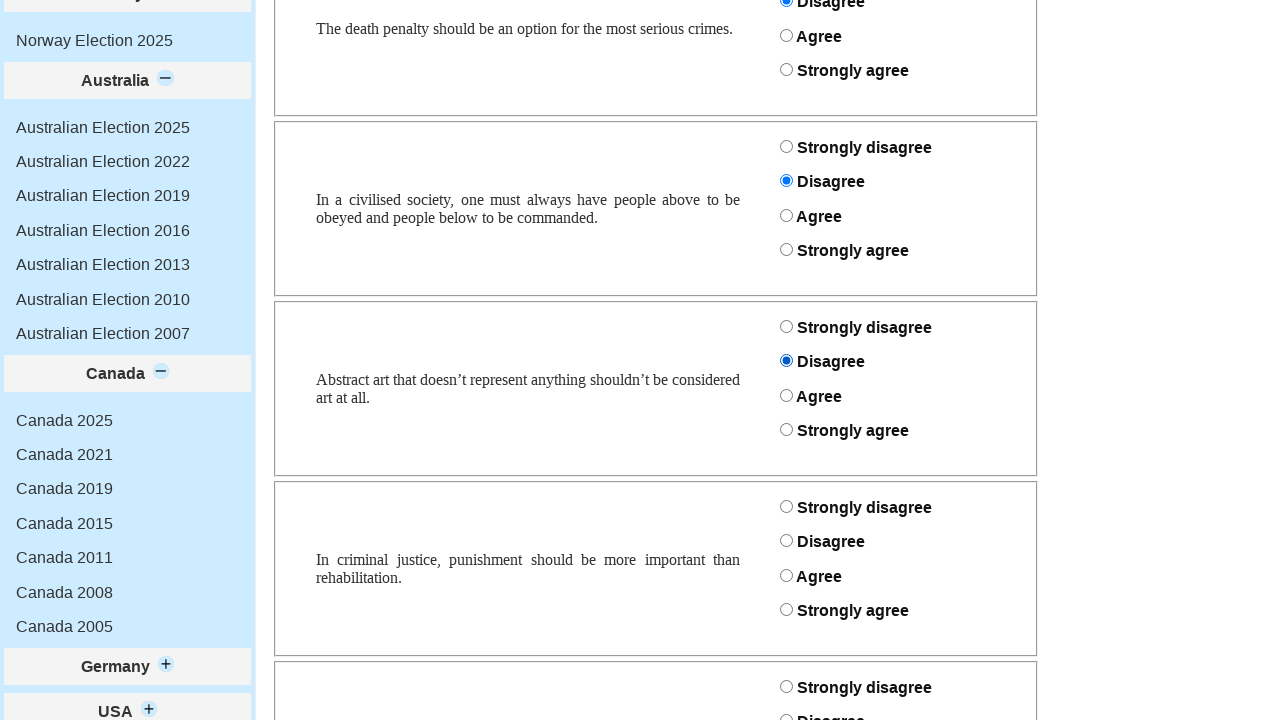

Question selector 'punishmentrehabilitation' became visible
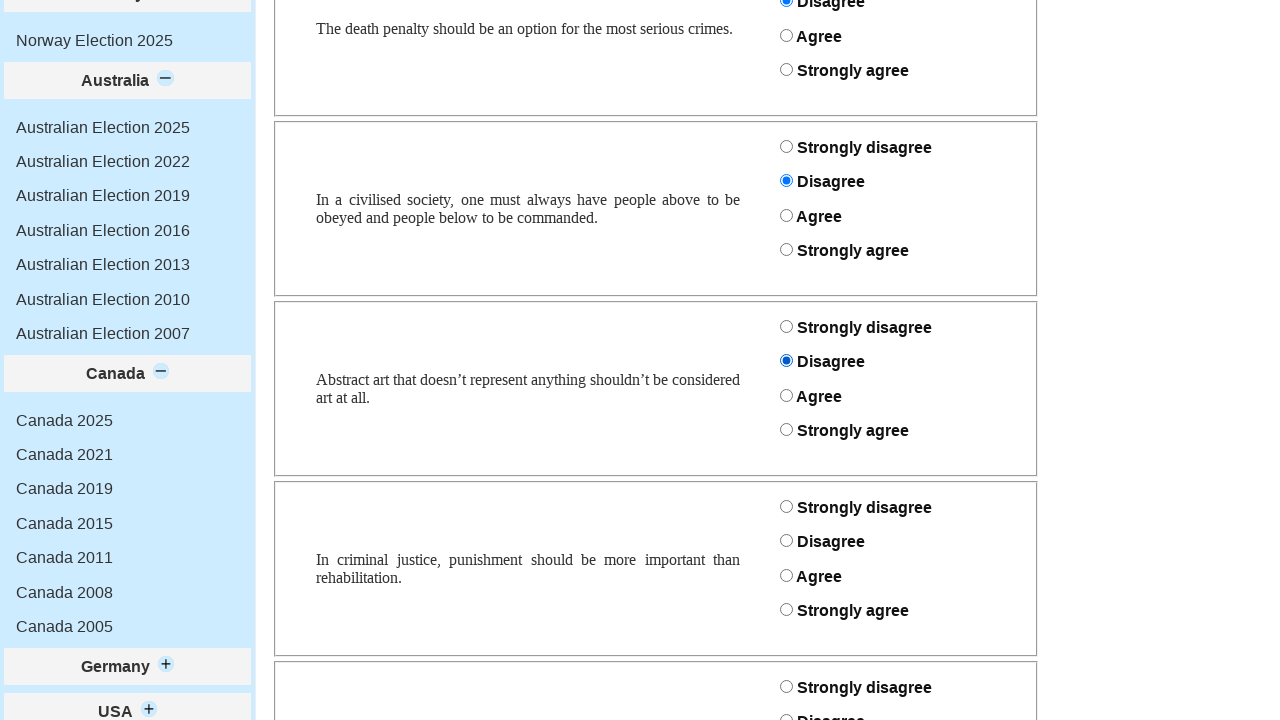

Selected answer '1' for question 'punishmentrehabilitation' at (786, 541) on #punishmentrehabilitation_1
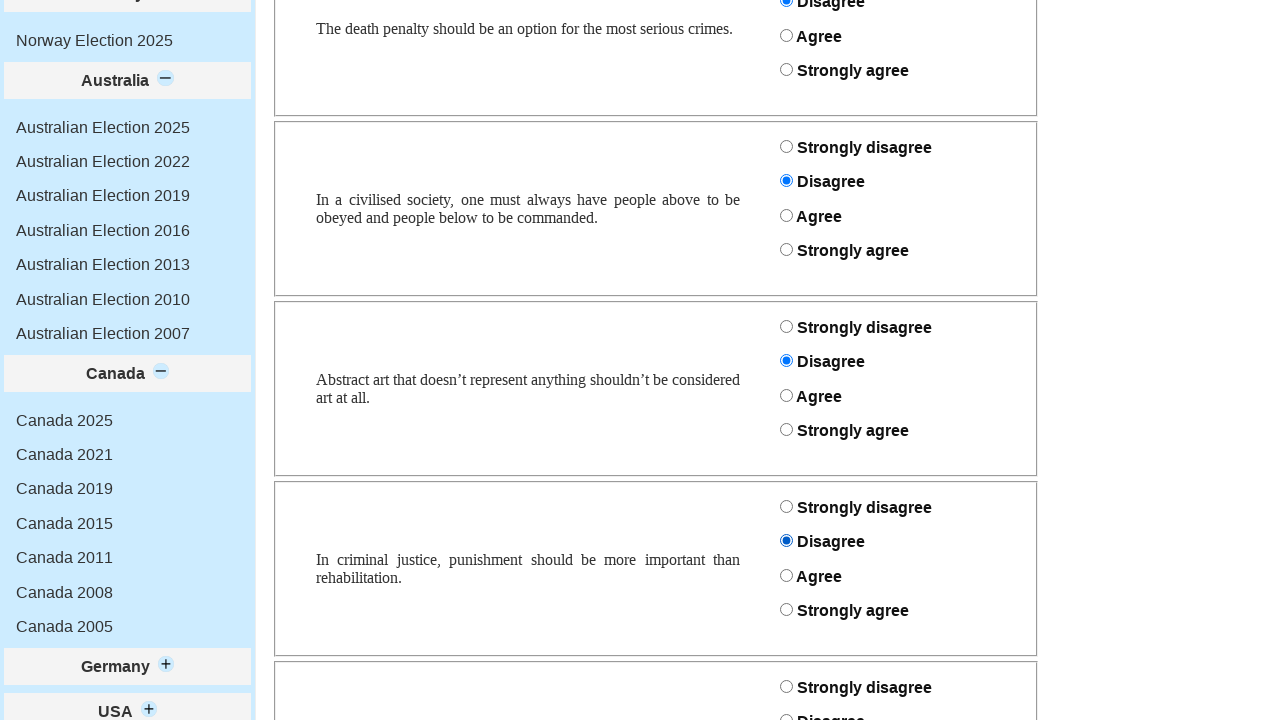

Waited 500ms before answering next question
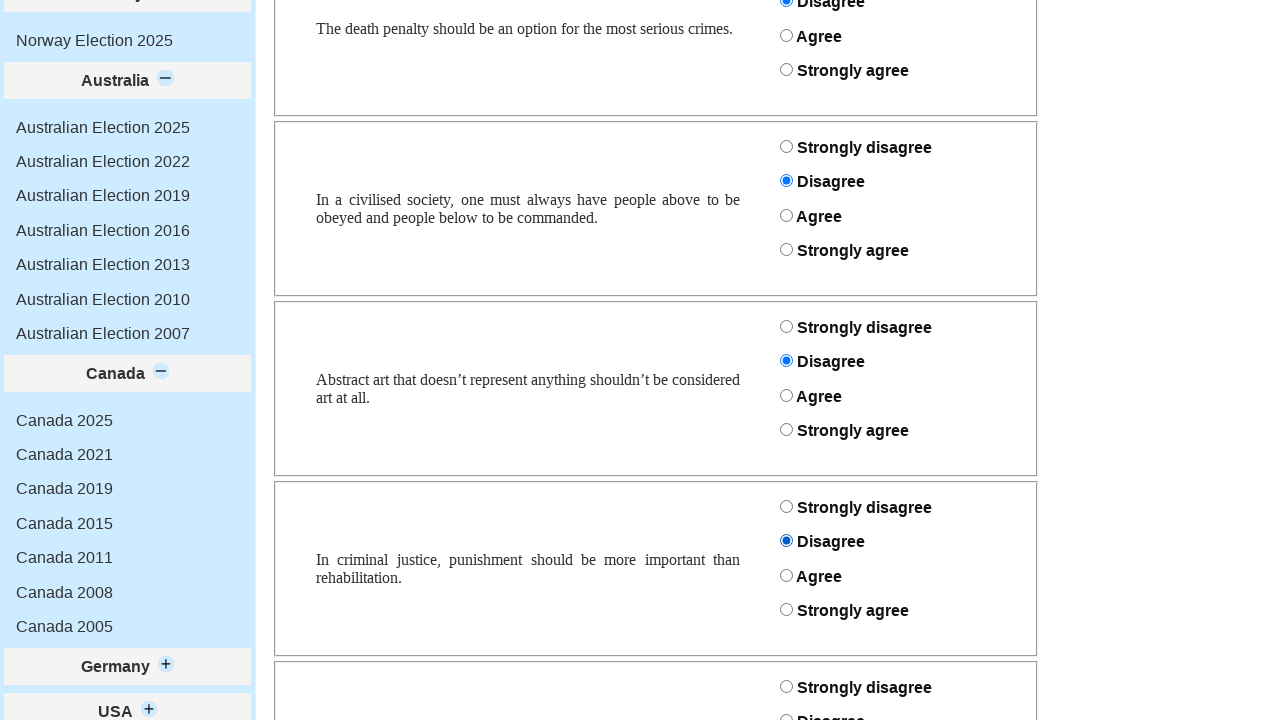

Question selector 'wastecriminals' became visible
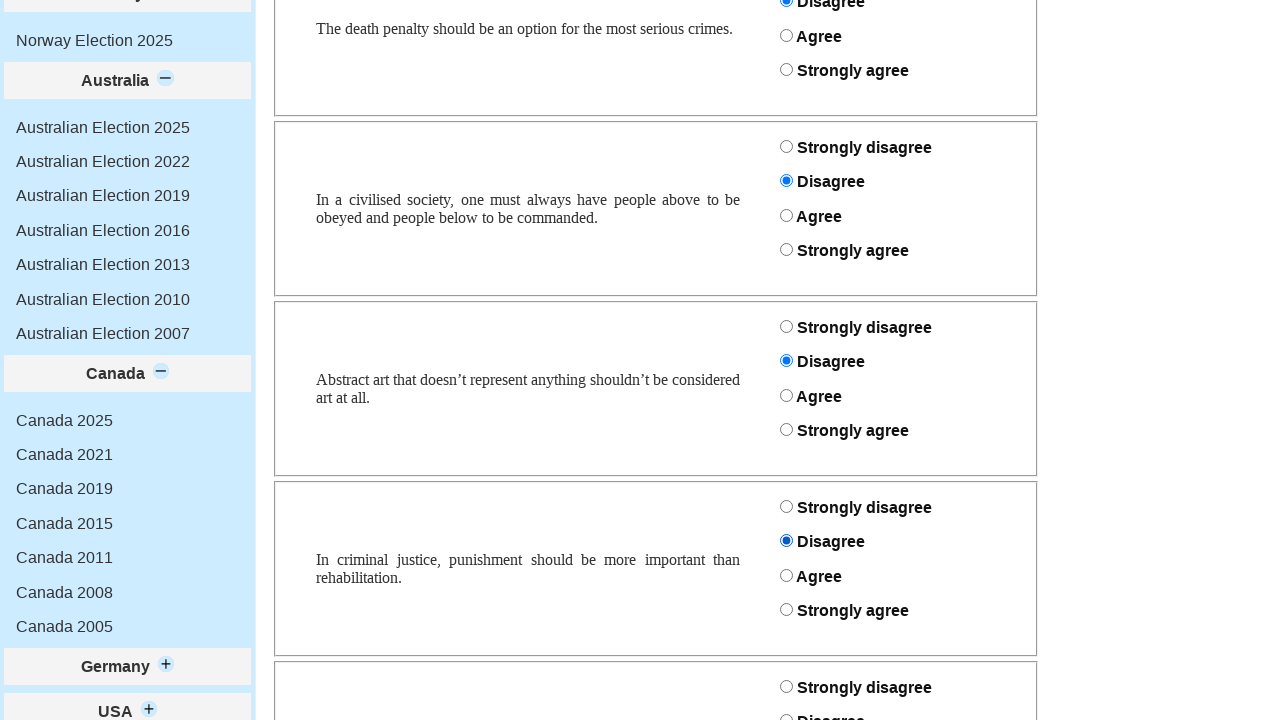

Selected answer '1' for question 'wastecriminals' at (786, 714) on #wastecriminals_1
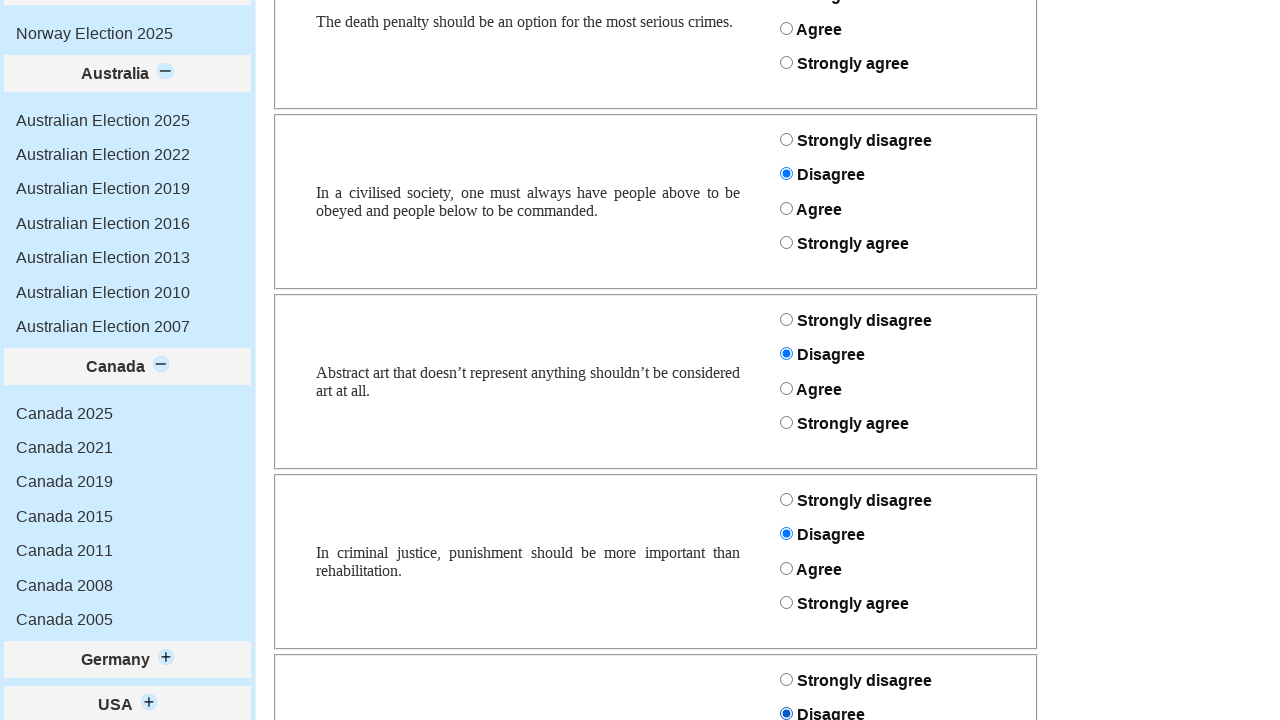

Waited 500ms before answering next question
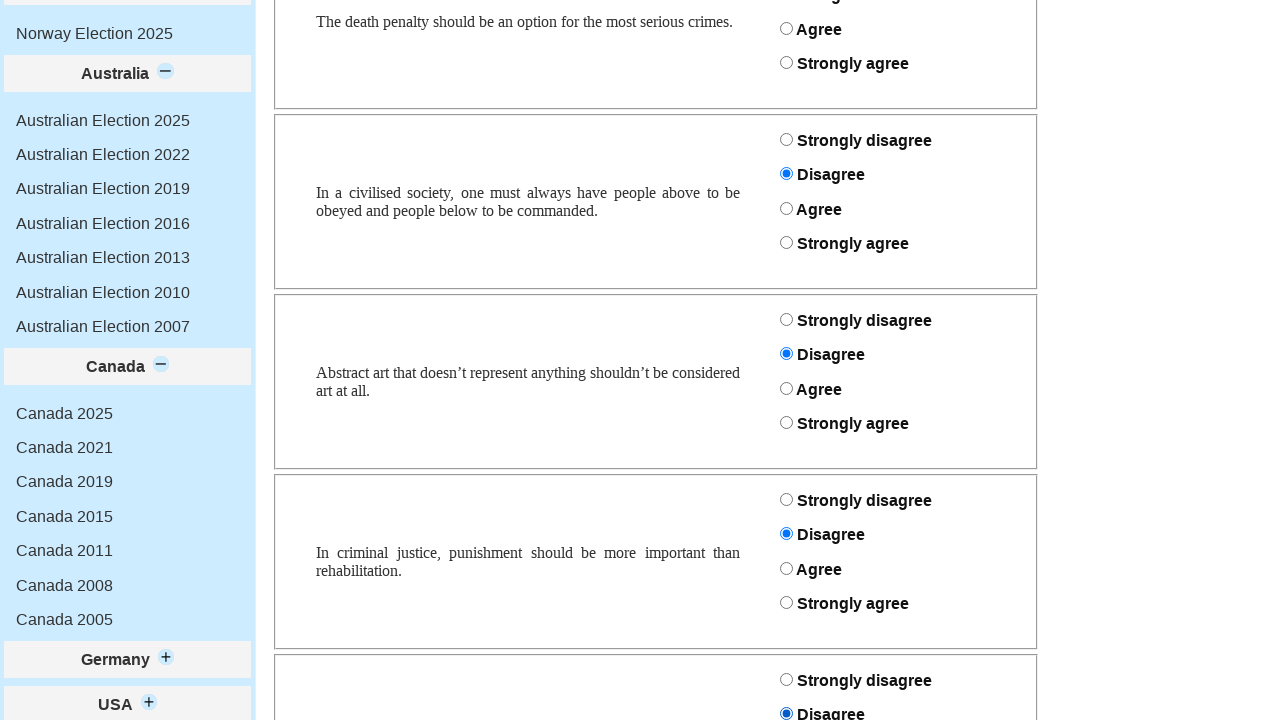

Question selector 'businessart' became visible
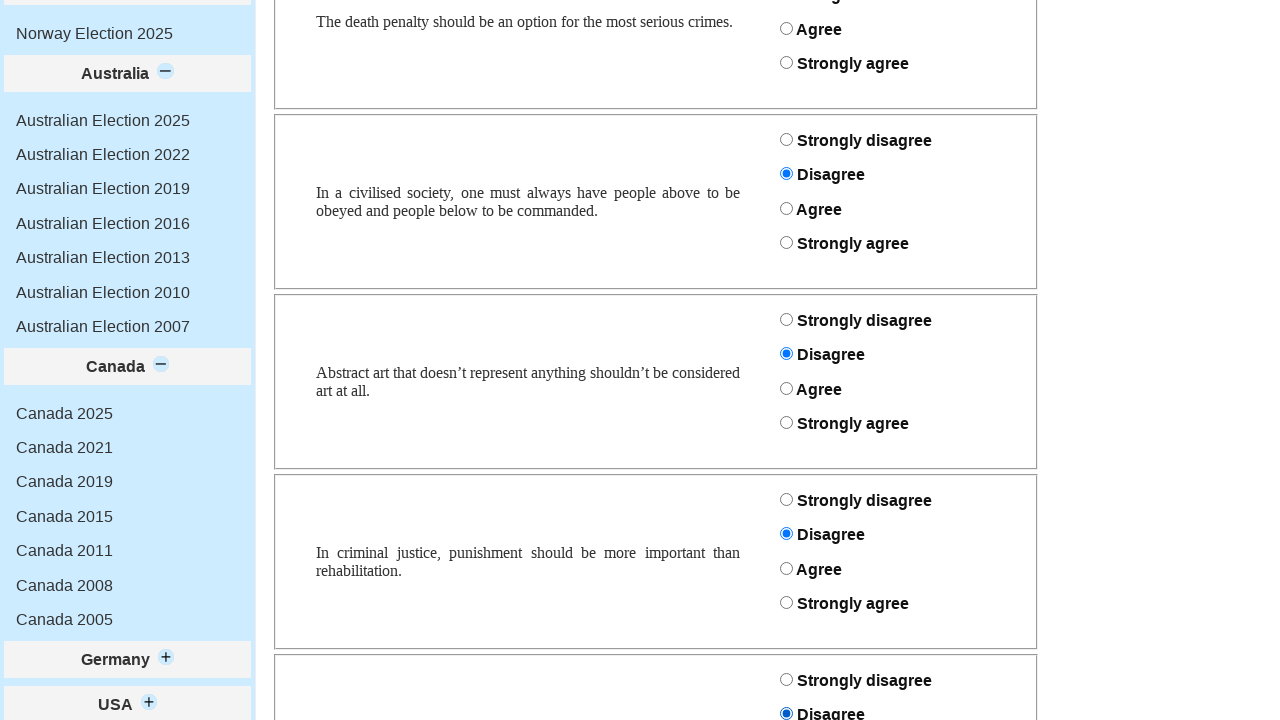

Selected answer '1' for question 'businessart' at (786, 361) on #businessart_1
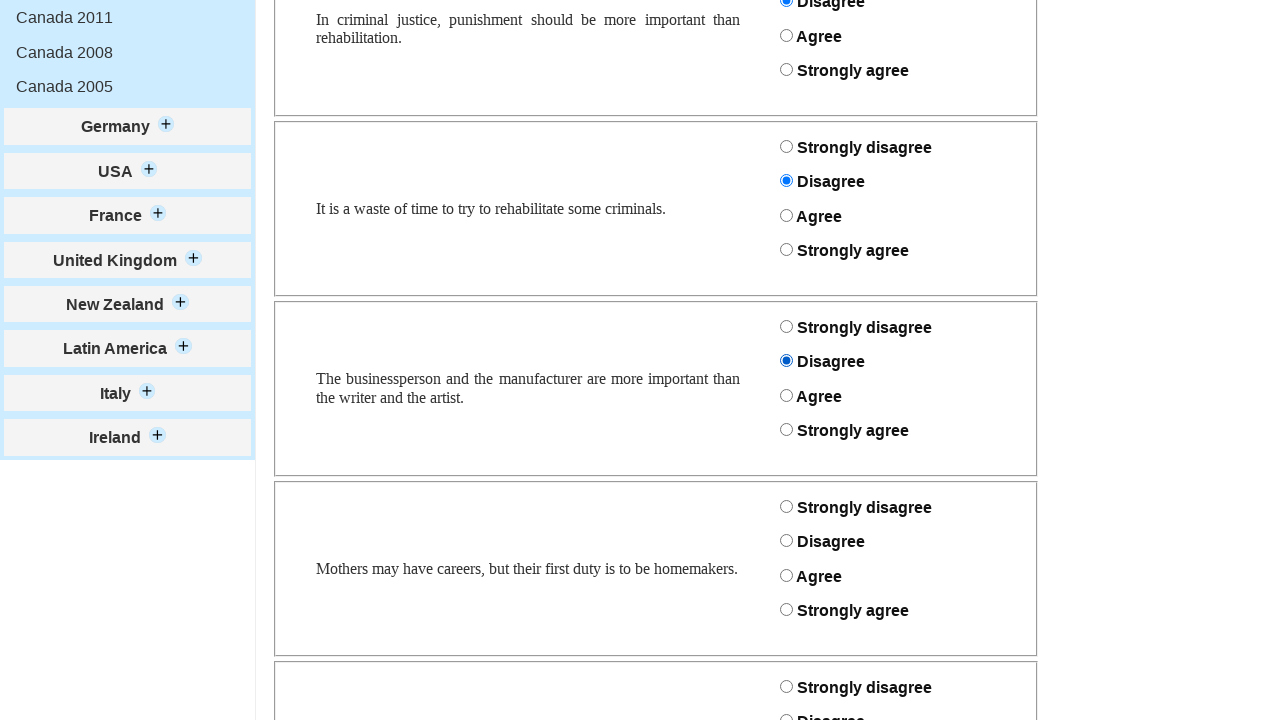

Waited 500ms before answering next question
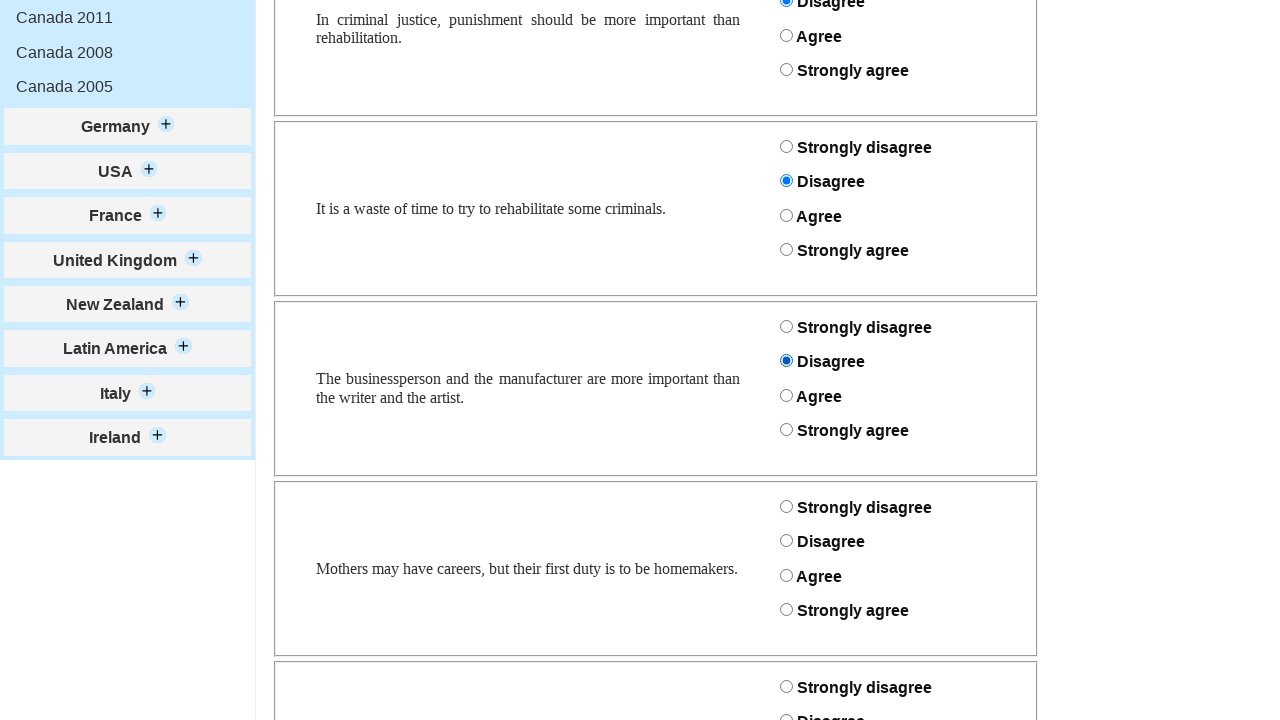

Question selector 'mothershomemakers' became visible
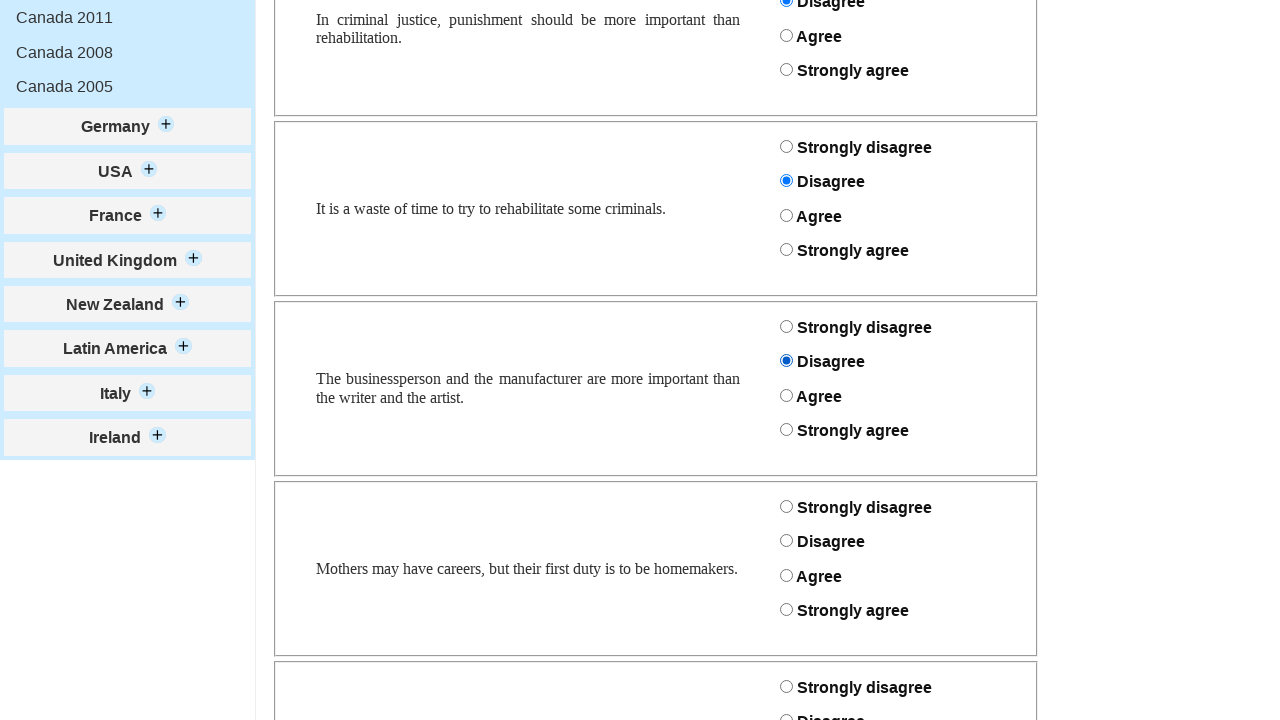

Selected answer '1' for question 'mothershomemakers' at (786, 541) on #mothershomemakers_1
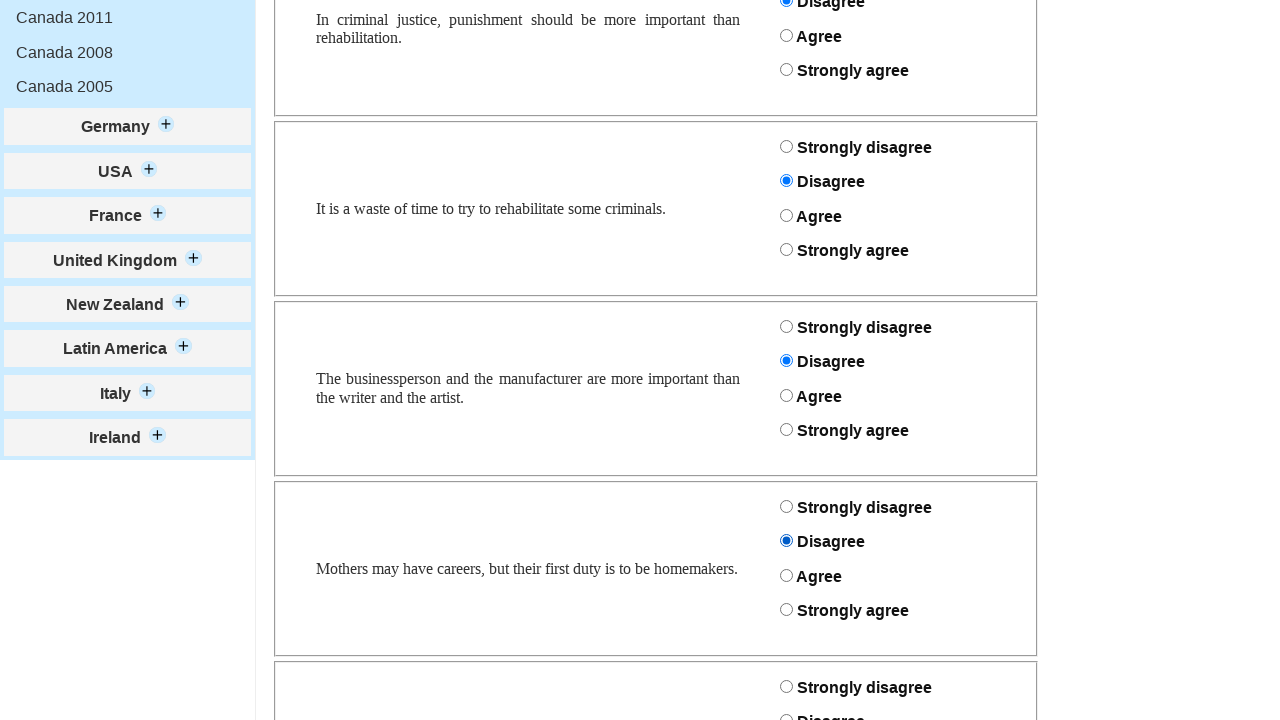

Waited 500ms before answering next question
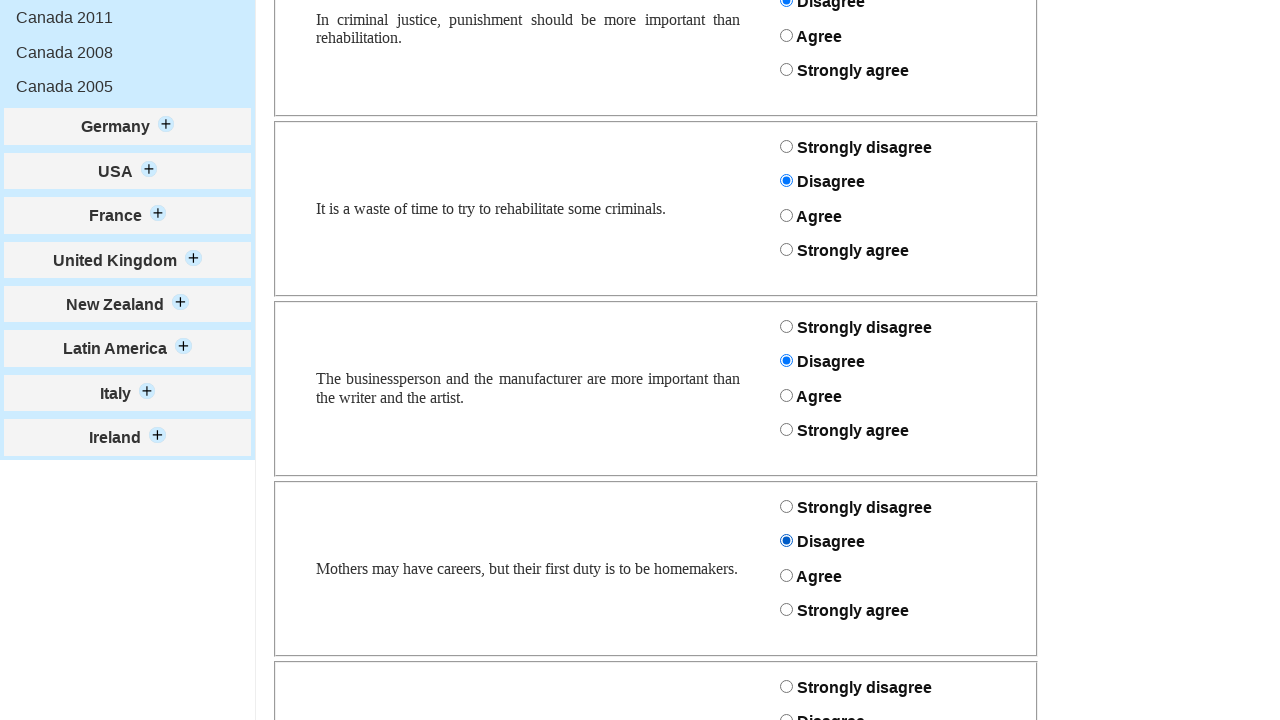

Question selector 'plantresources' became visible
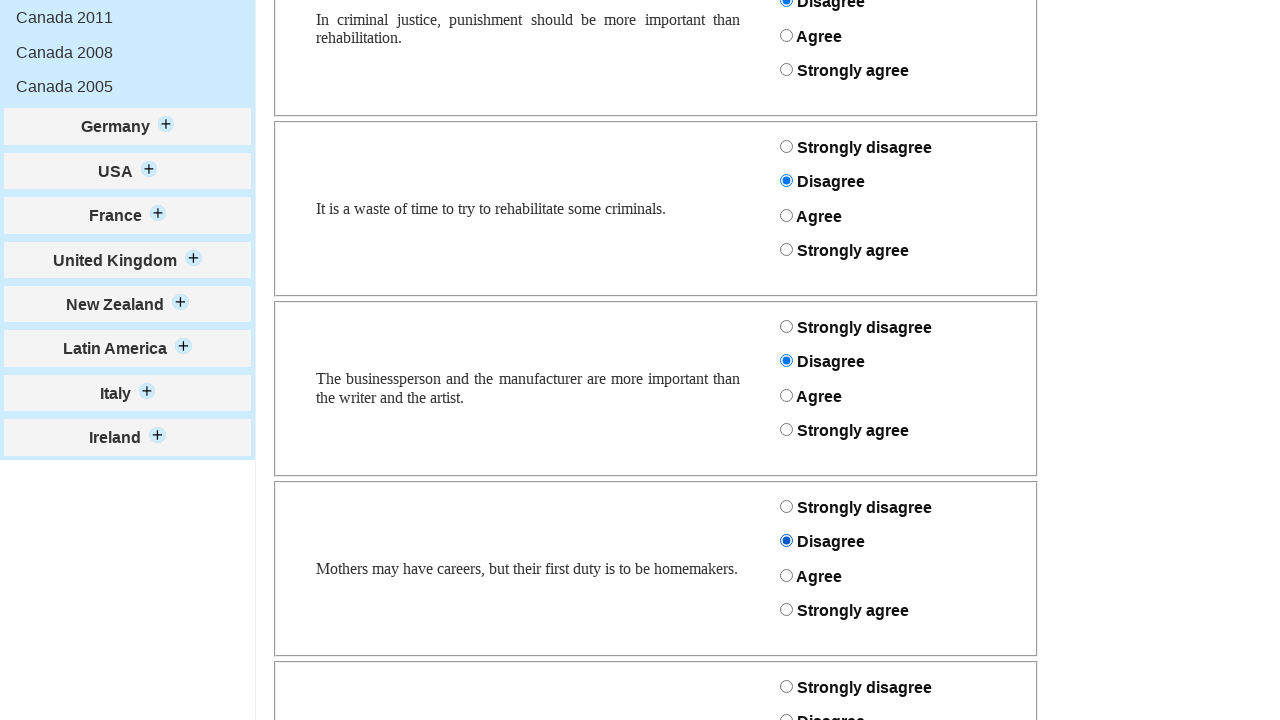

Selected answer '1' for question 'plantresources' at (786, 714) on #plantresources_1
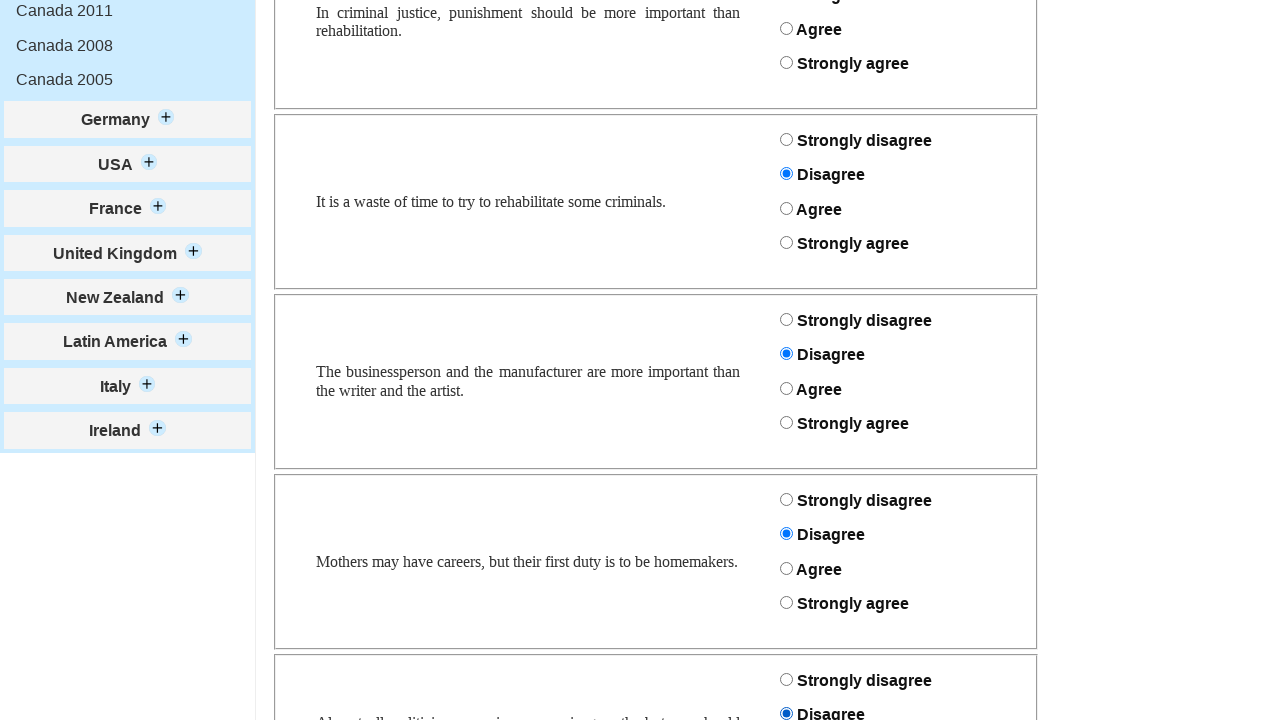

Waited 500ms before answering next question
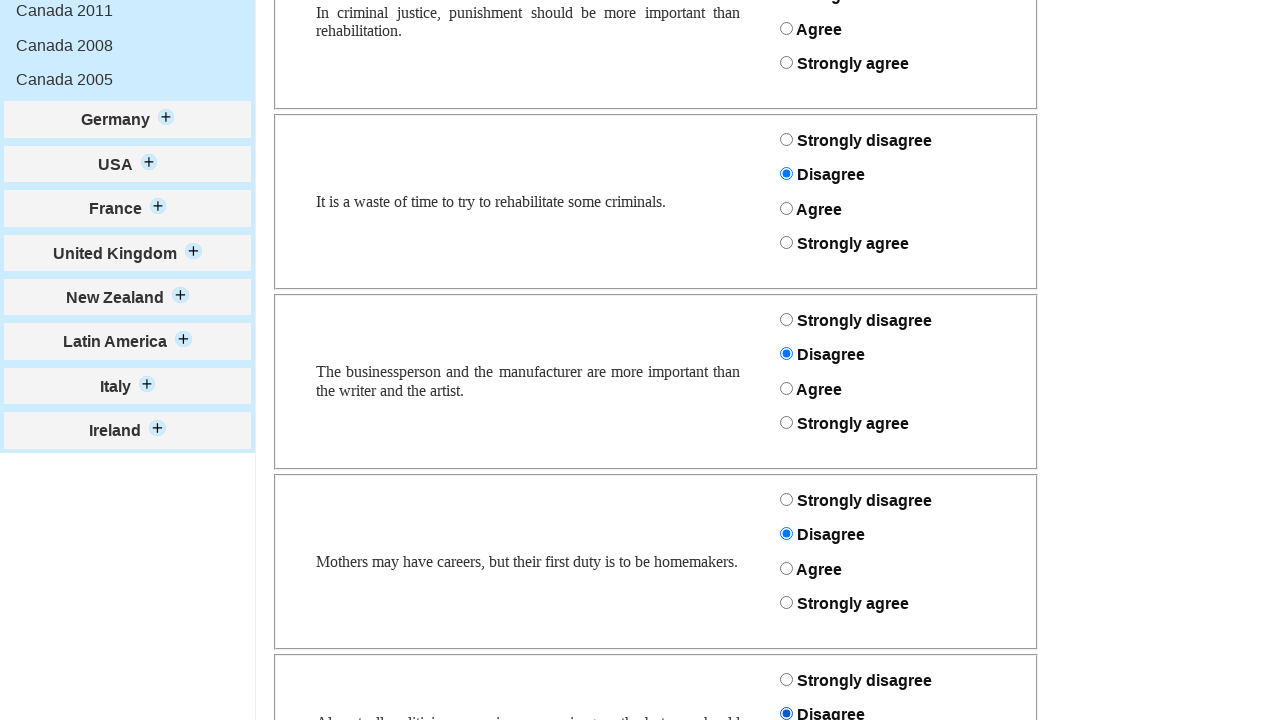

Question selector 'peacewithestablishment' became visible
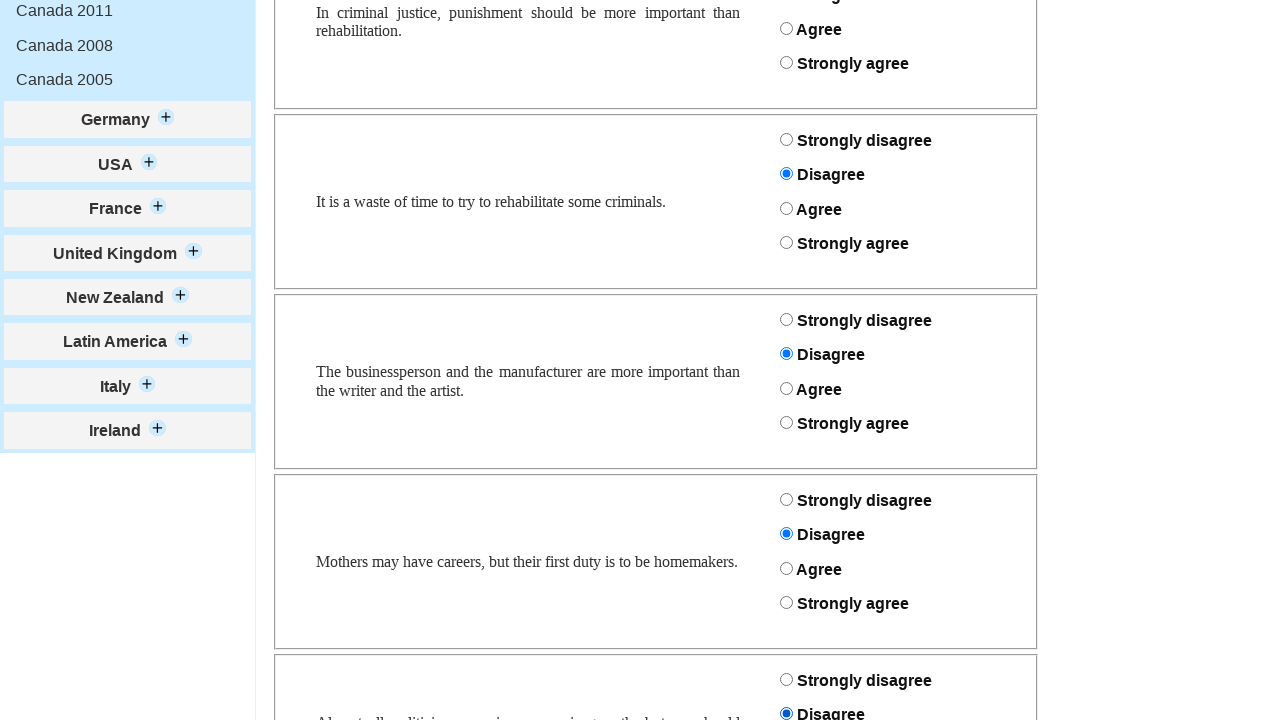

Selected answer '1' for question 'peacewithestablishment' at (786, 361) on #peacewithestablishment_1
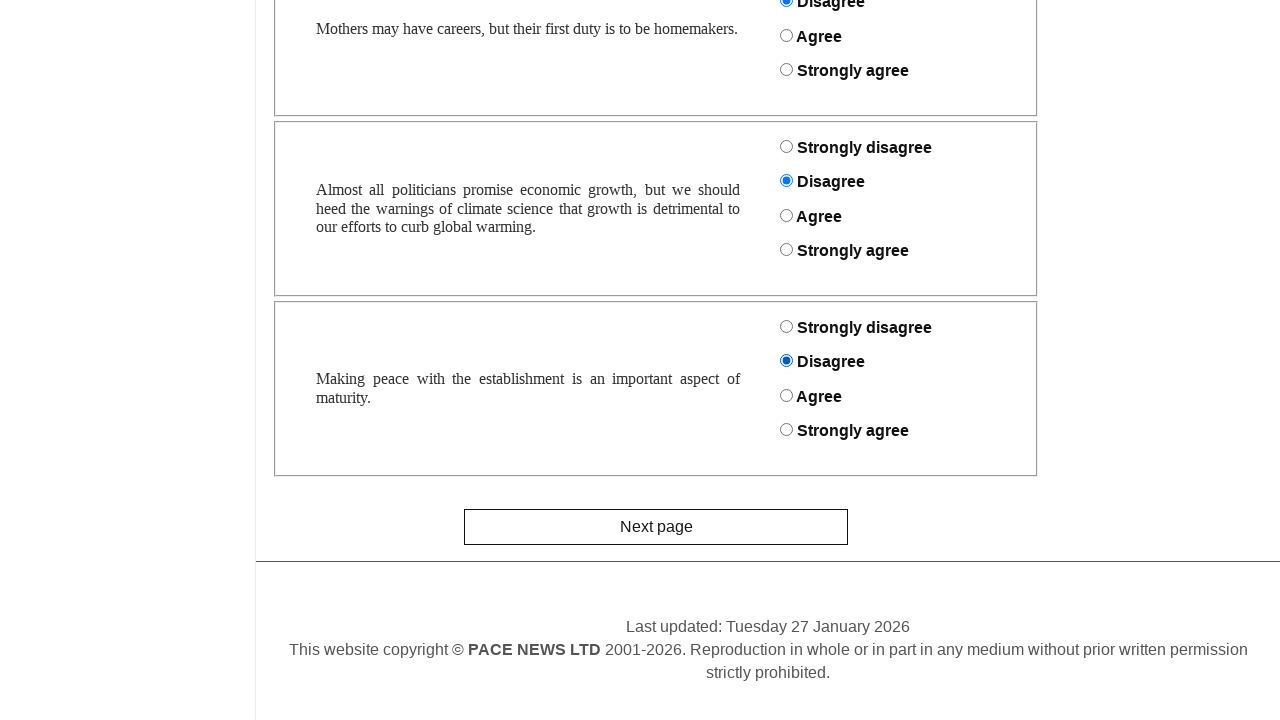

Waited 500ms before answering next question
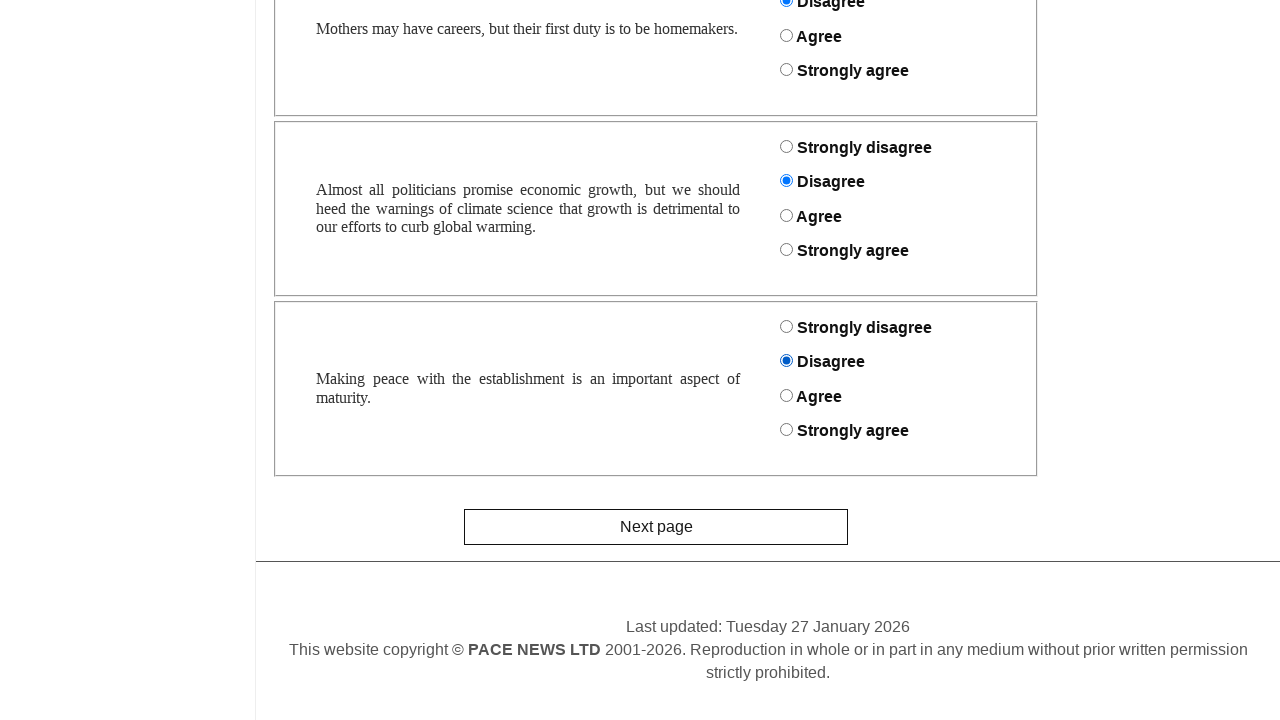

Clicked Next/Submit button on page 4 at (656, 527) on form button
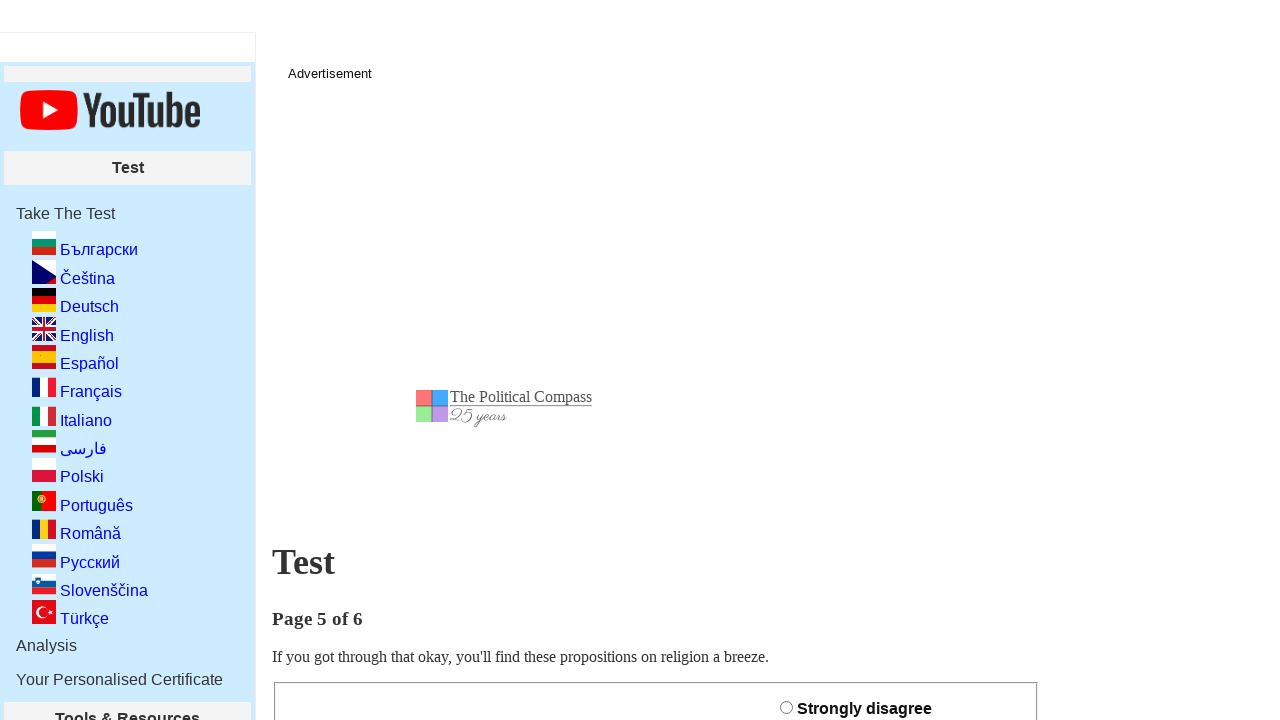

Waited for navigation to page 5
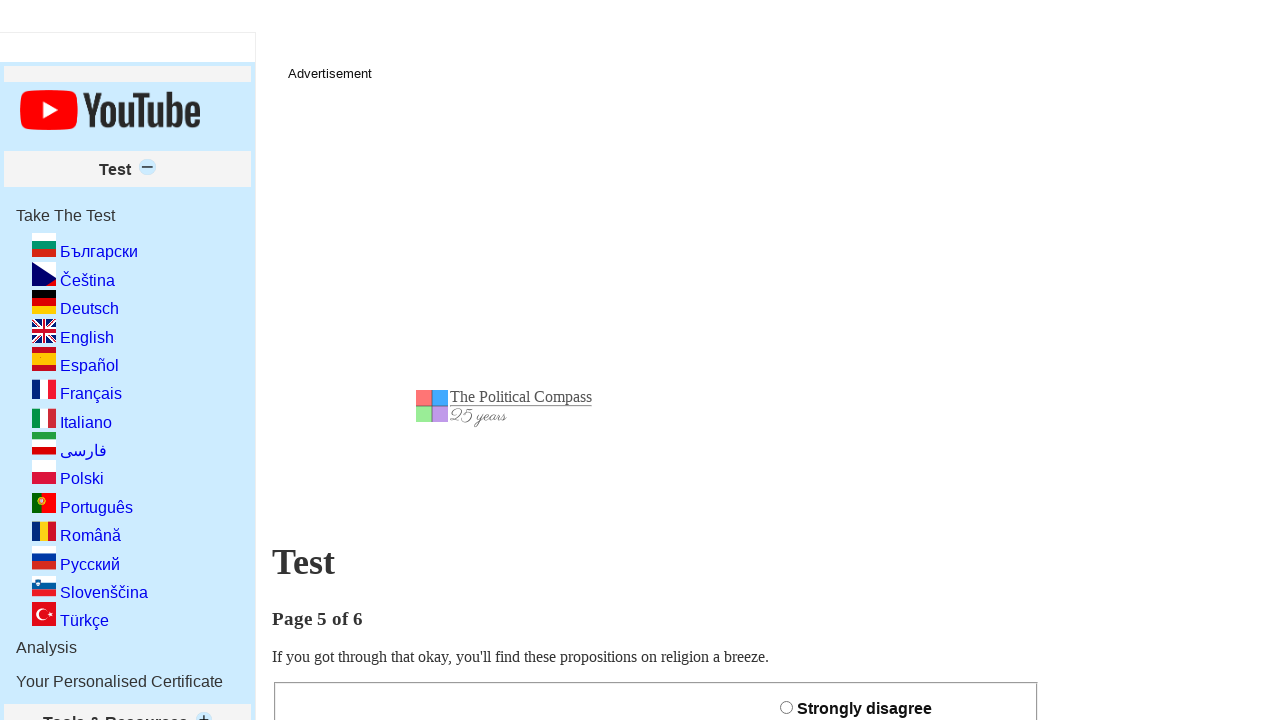

Waited for page 5 to load
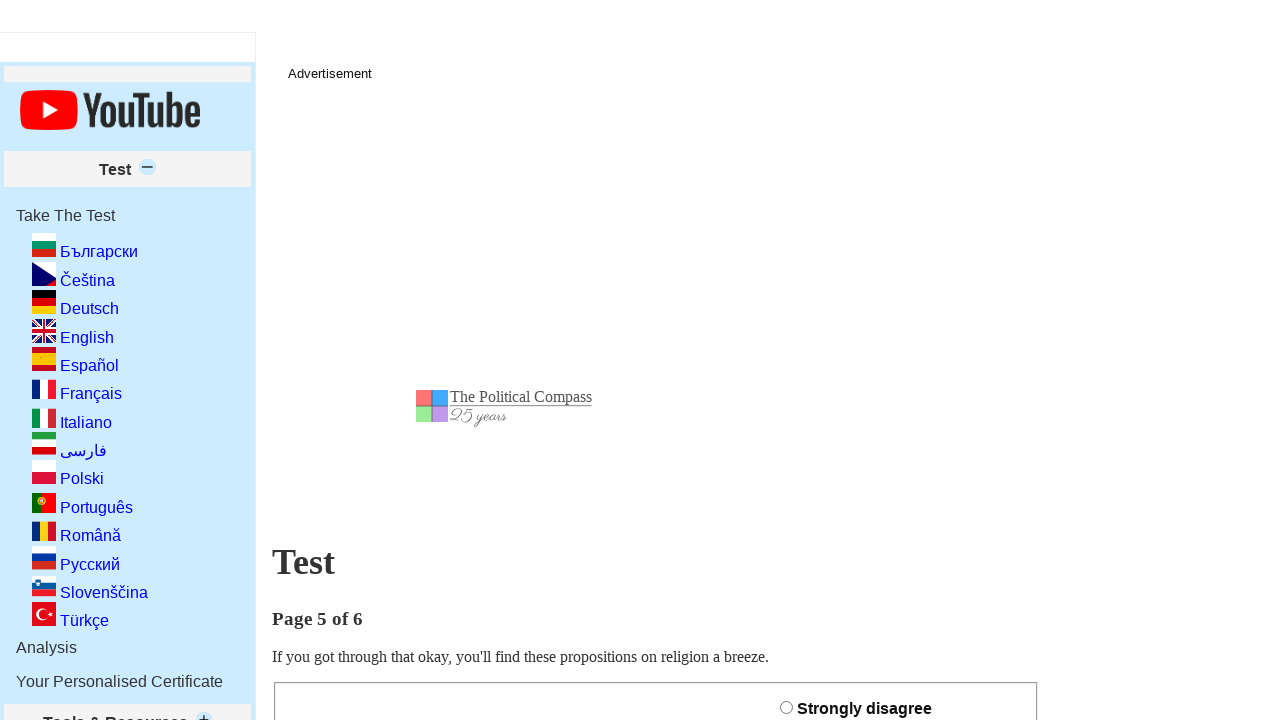

Question selector 'astrology' became visible
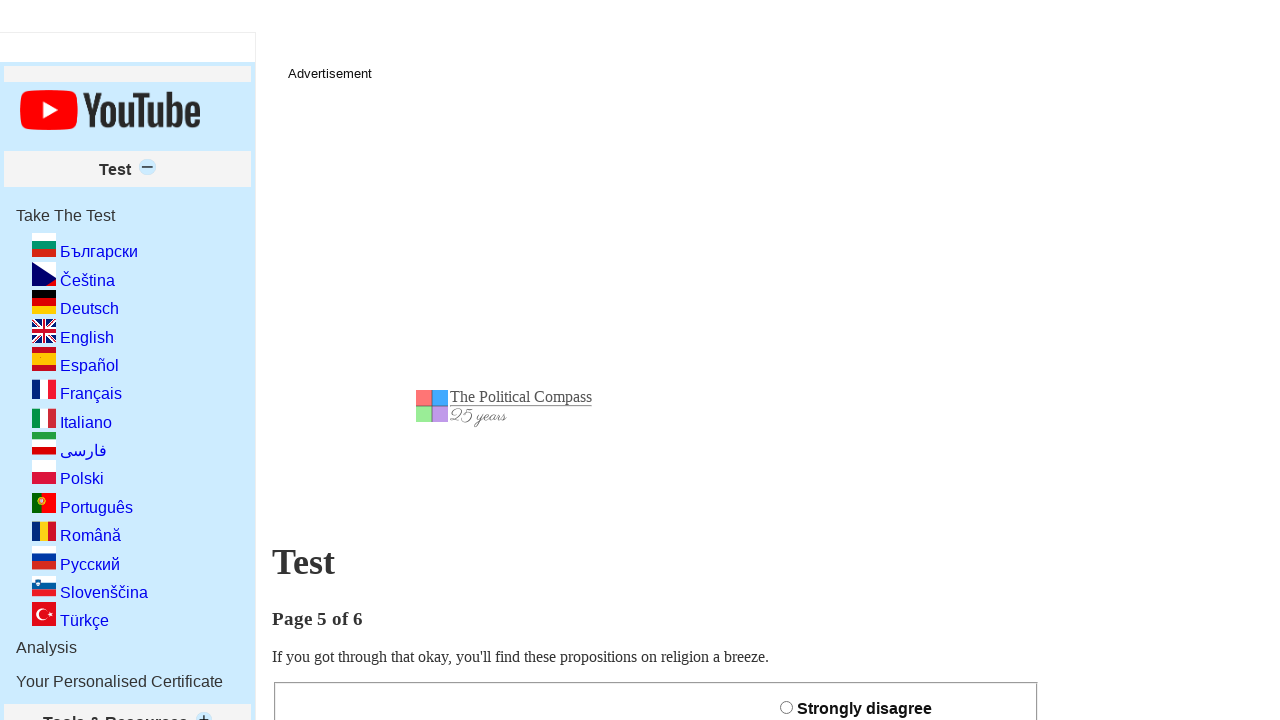

Selected answer '1' for question 'astrology' at (786, 360) on #astrology_1
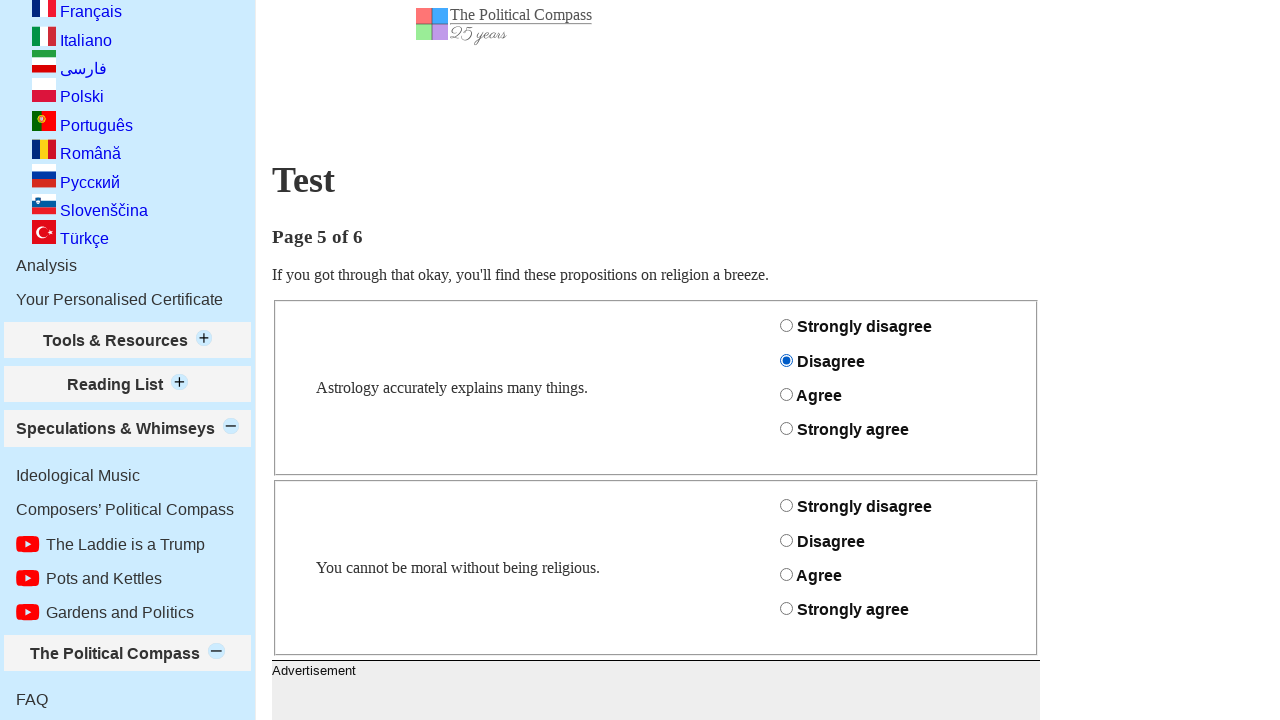

Waited 500ms before answering next question
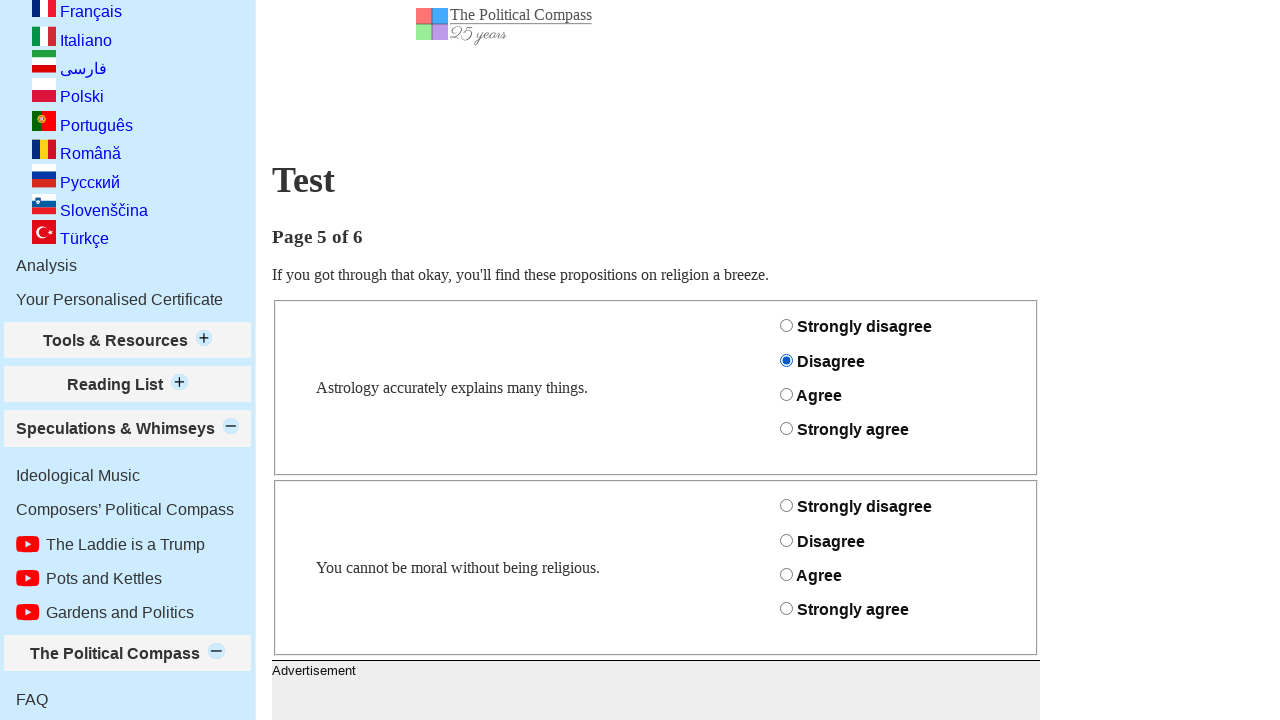

Question selector 'moralreligious' became visible
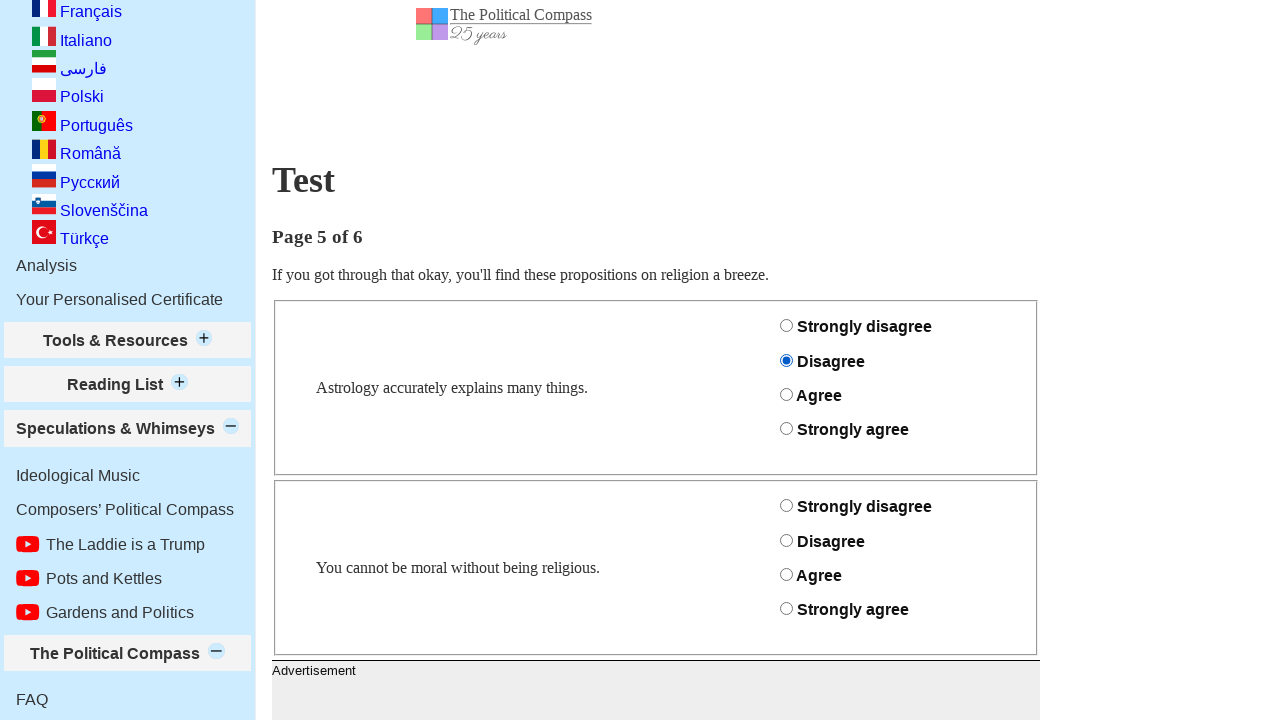

Selected answer '1' for question 'moralreligious' at (786, 540) on #moralreligious_1
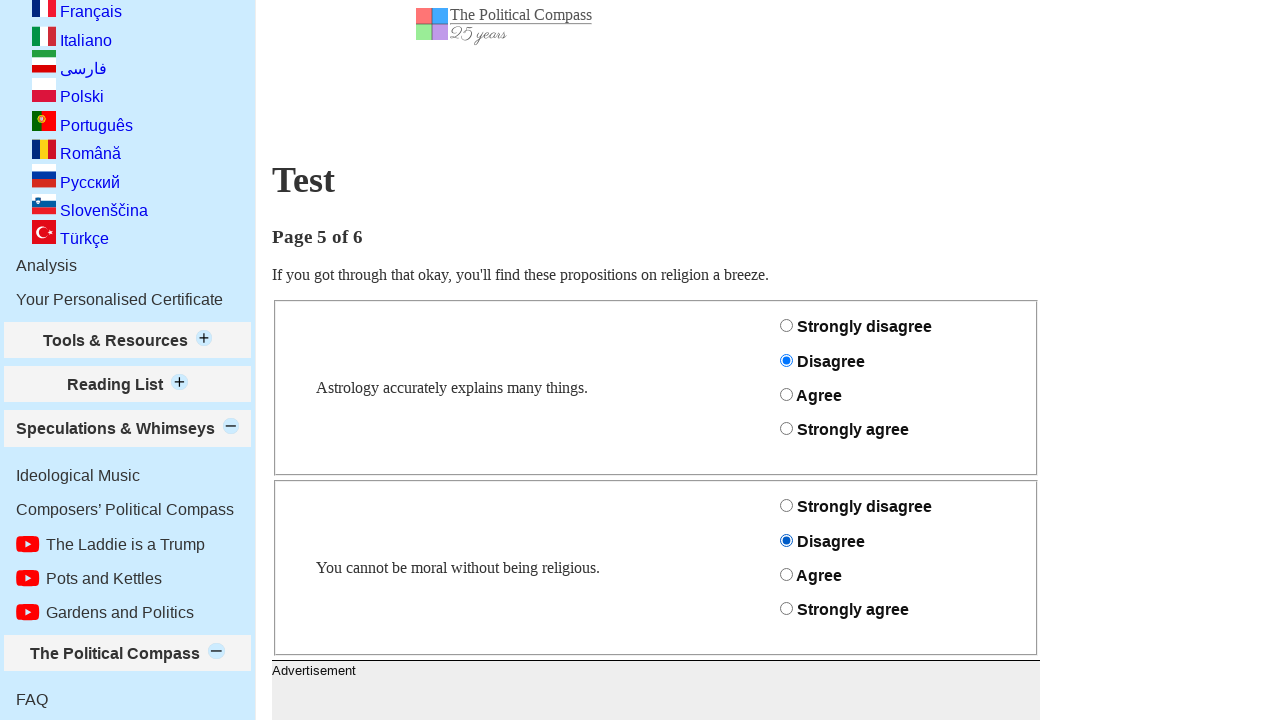

Waited 500ms before answering next question
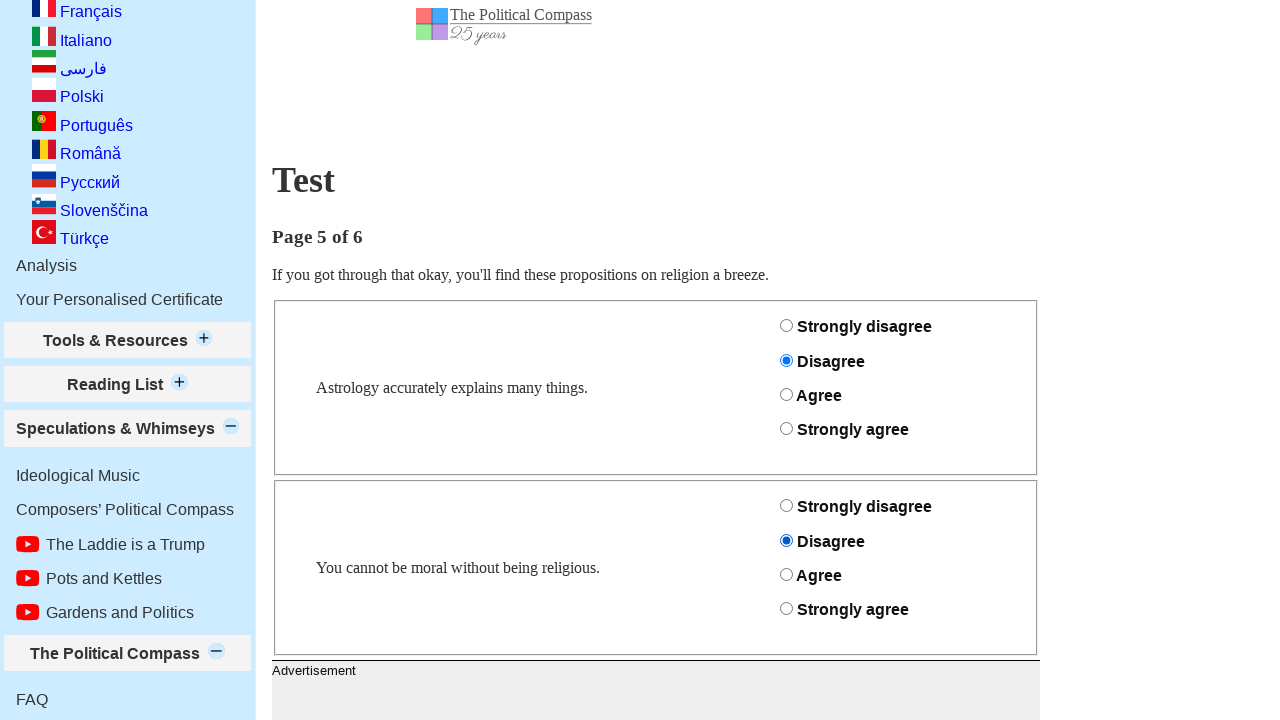

Question selector 'charitysocialsecurity' became visible
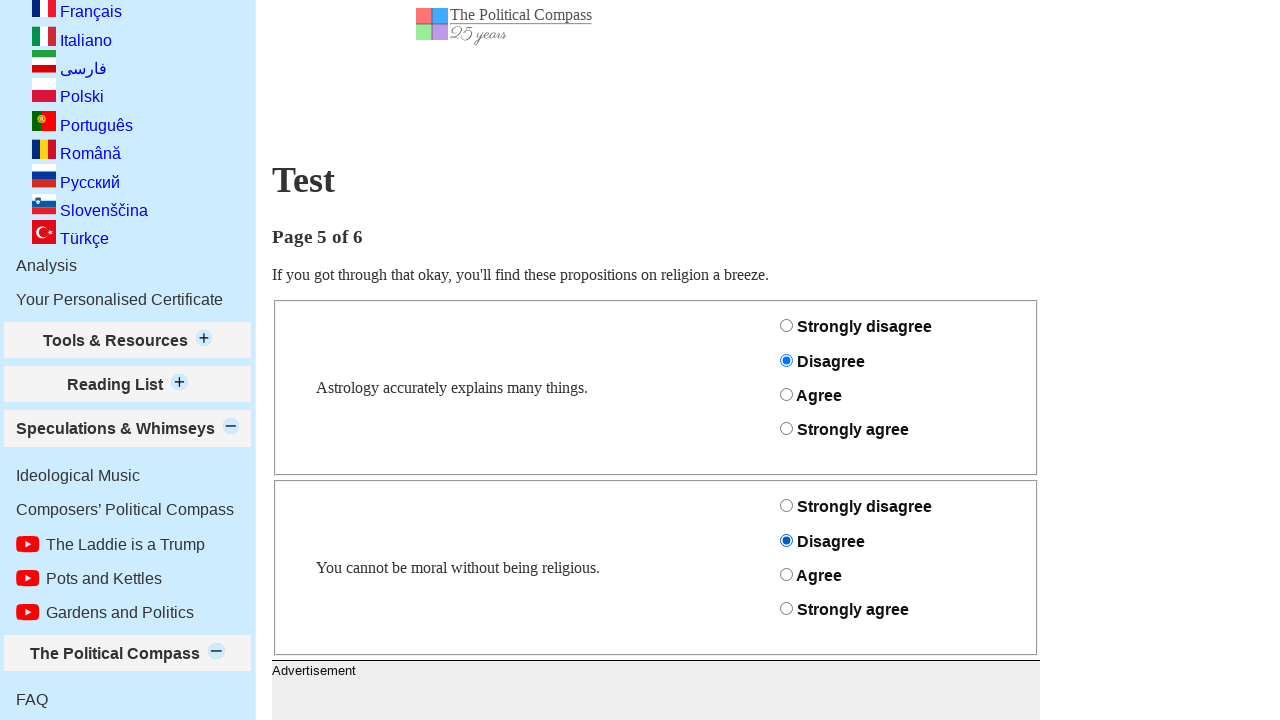

Selected answer '1' for question 'charitysocialsecurity' at (786, 360) on #charitysocialsecurity_1
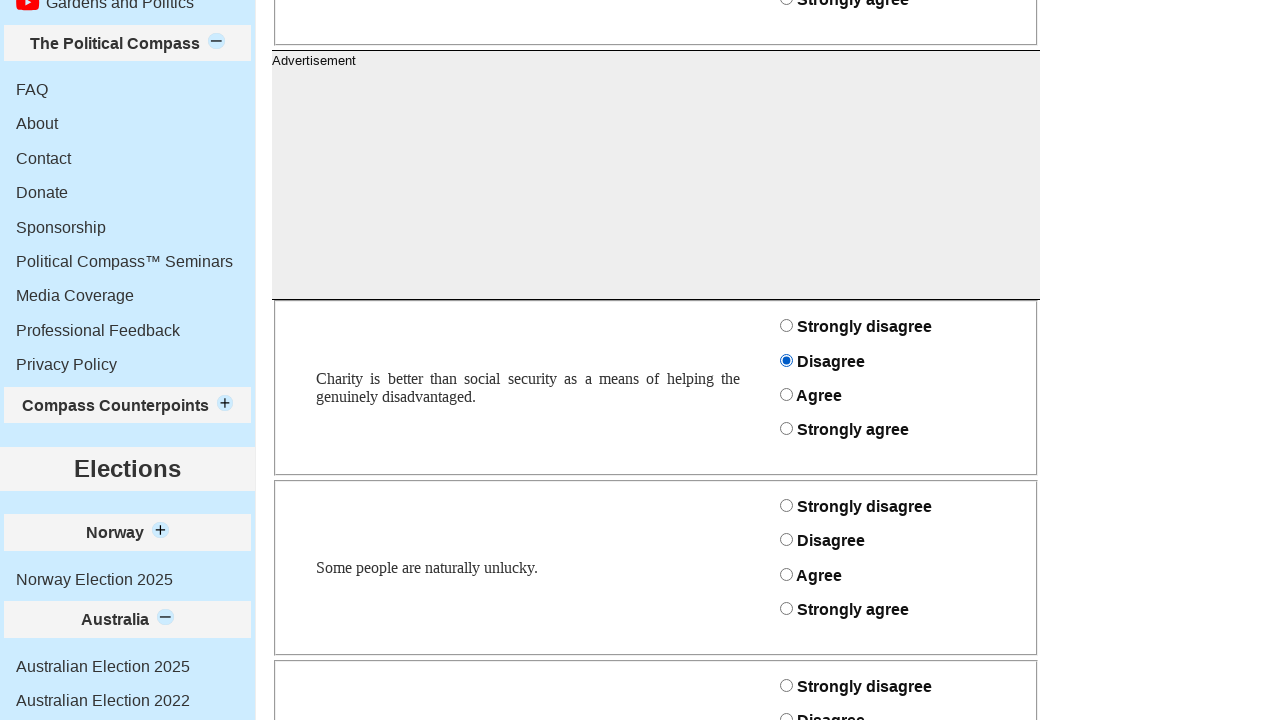

Waited 500ms before answering next question
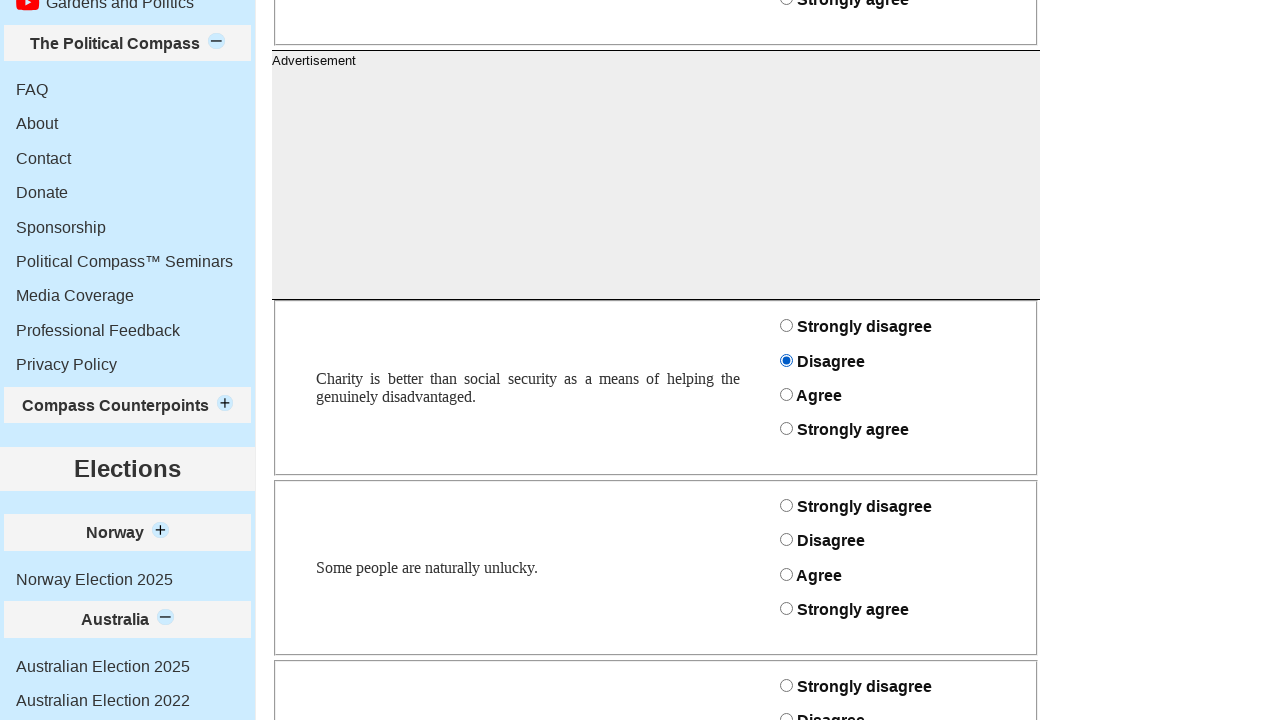

Question selector 'naturallyunlucky' became visible
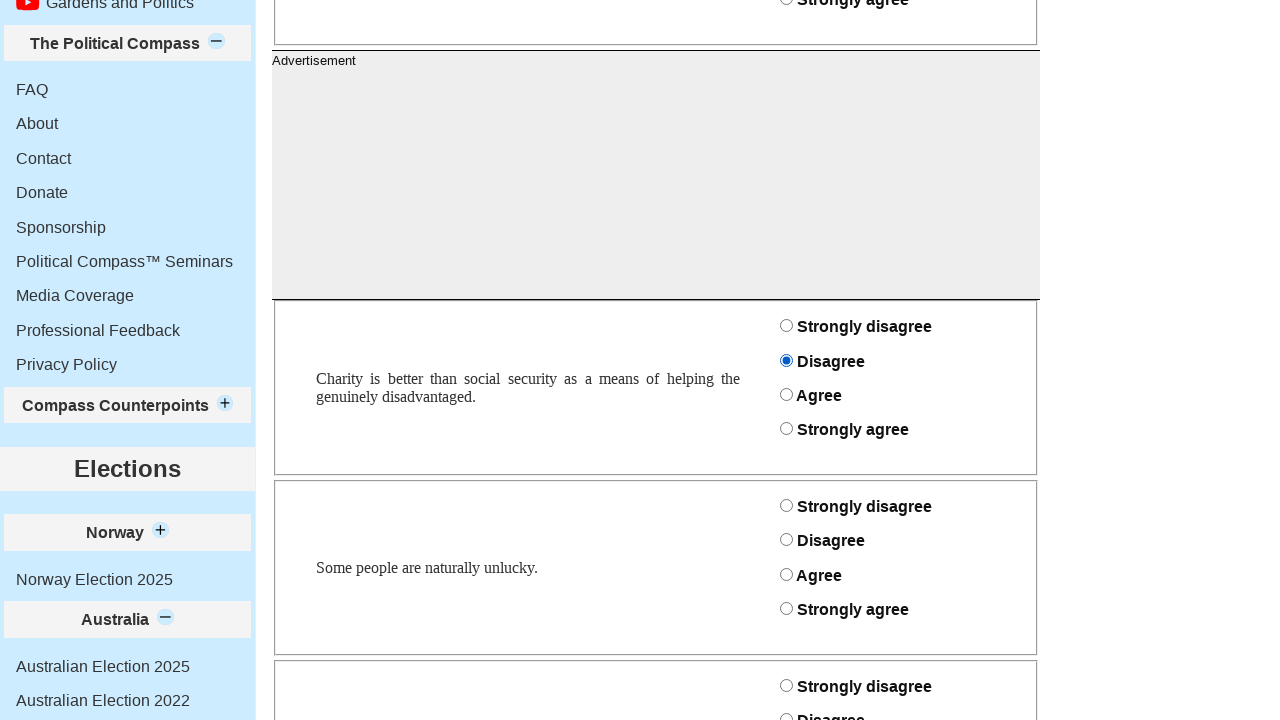

Selected answer '1' for question 'naturallyunlucky' at (786, 540) on #naturallyunlucky_1
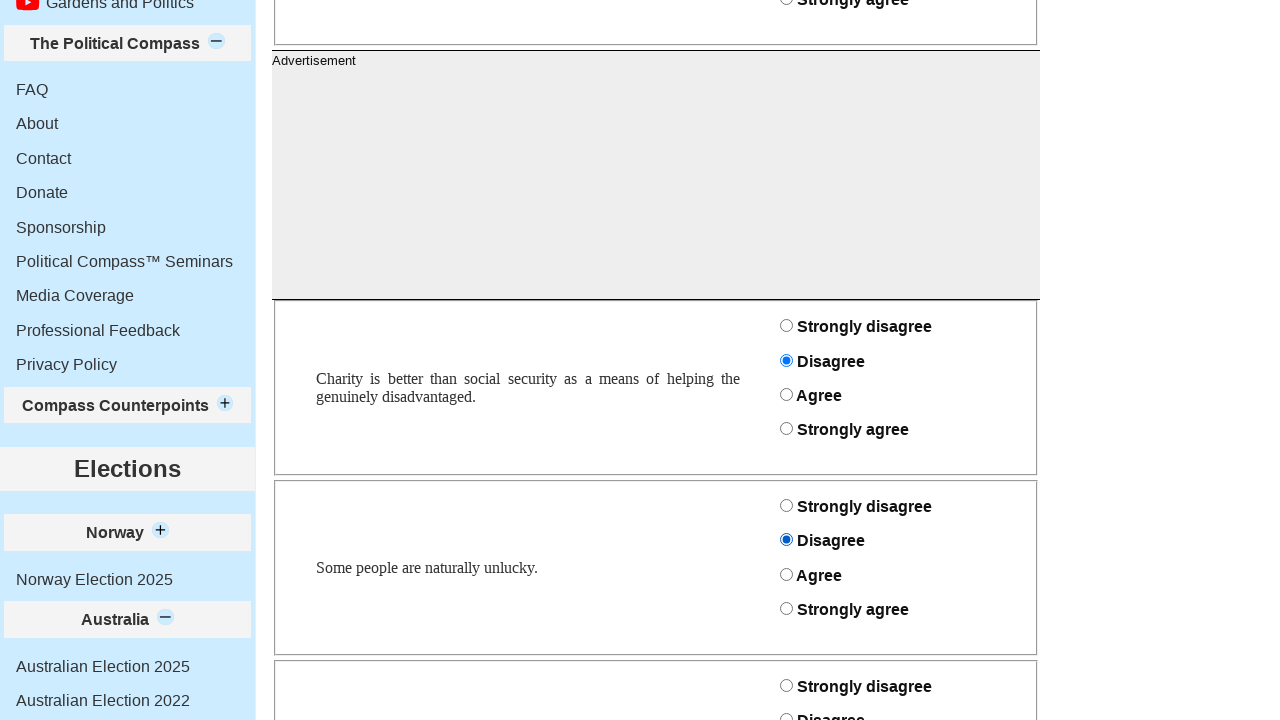

Waited 500ms before answering next question
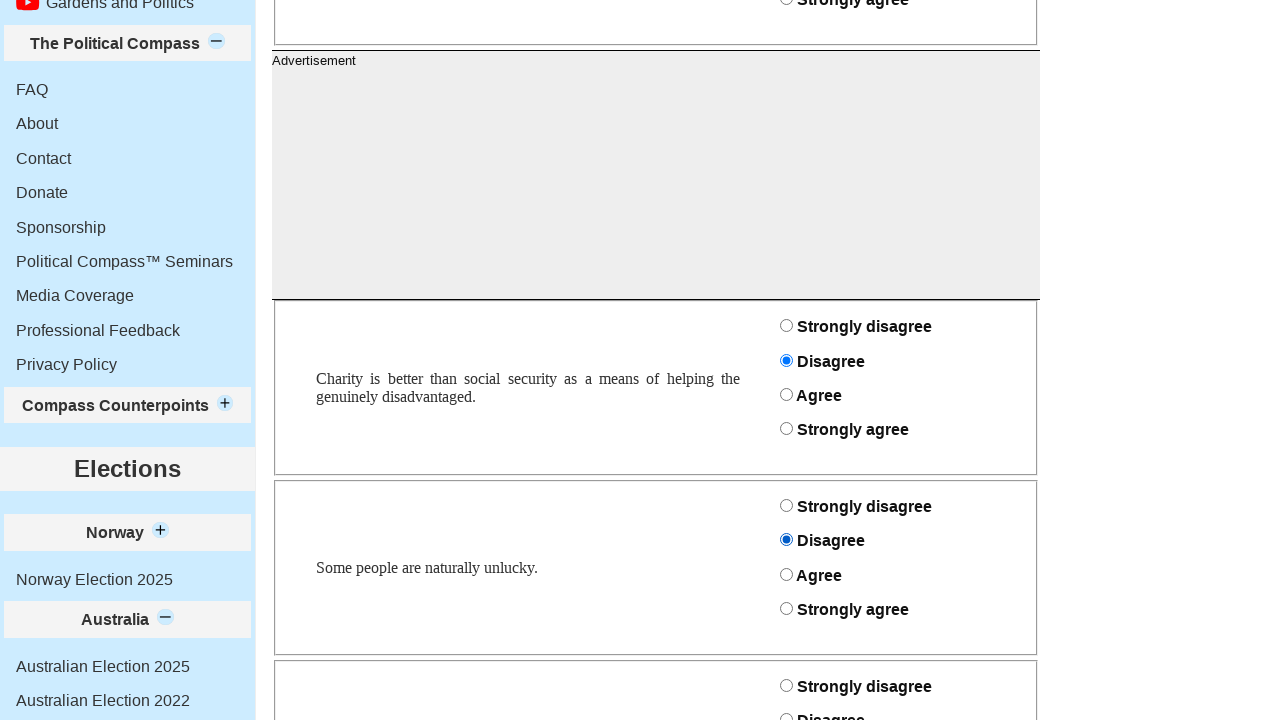

Question selector 'schoolreligious' became visible
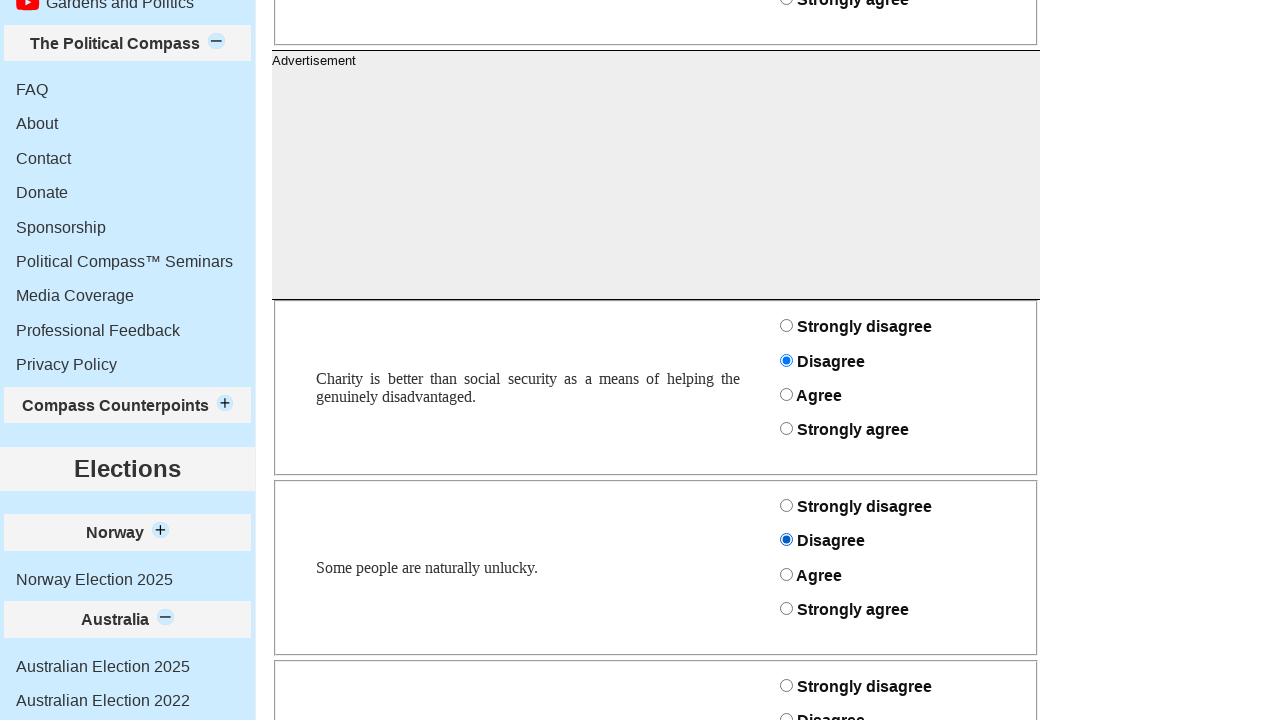

Selected answer '1' for question 'schoolreligious' at (786, 714) on #schoolreligious_1
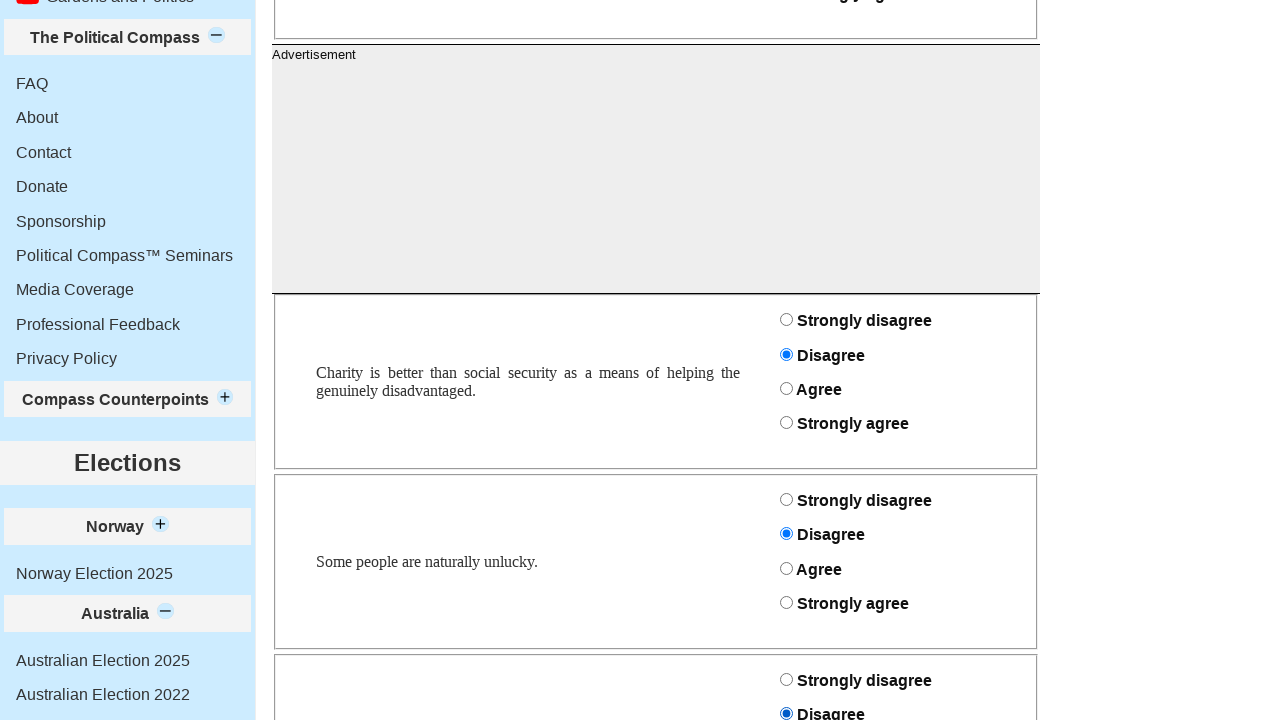

Waited 500ms before answering next question
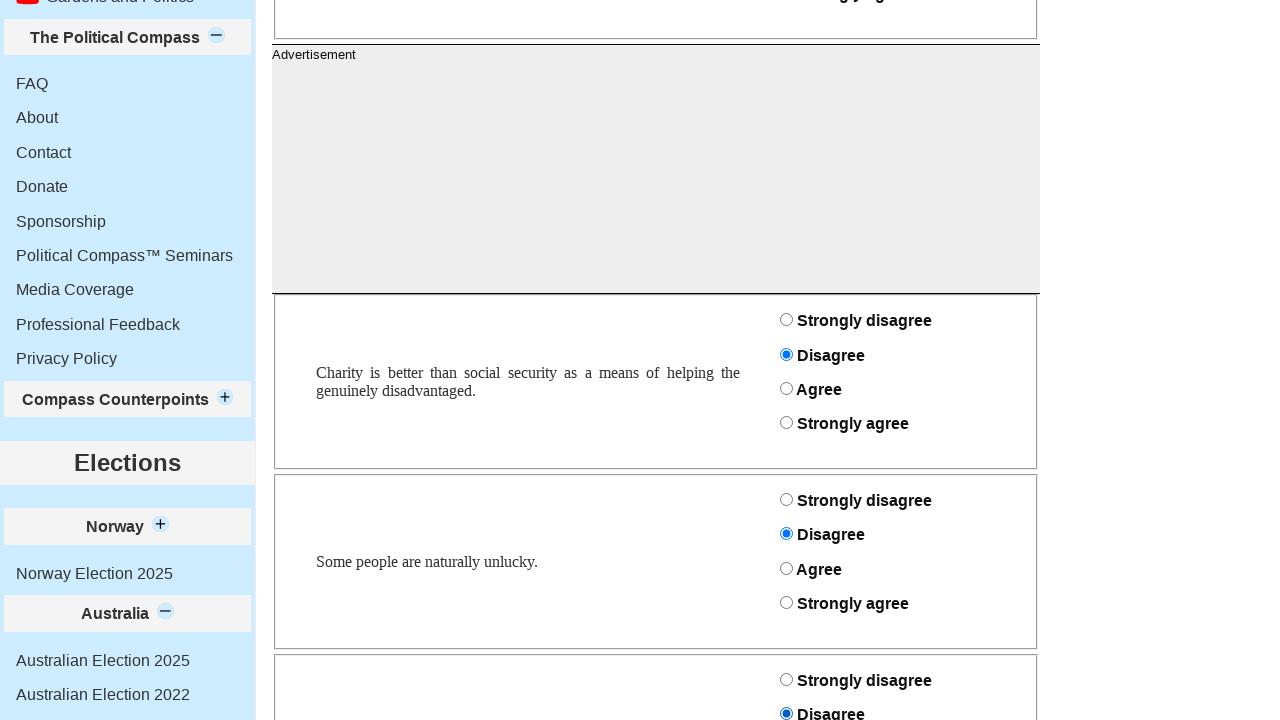

Clicked Next/Submit button on page 5 at (656, 360) on form button
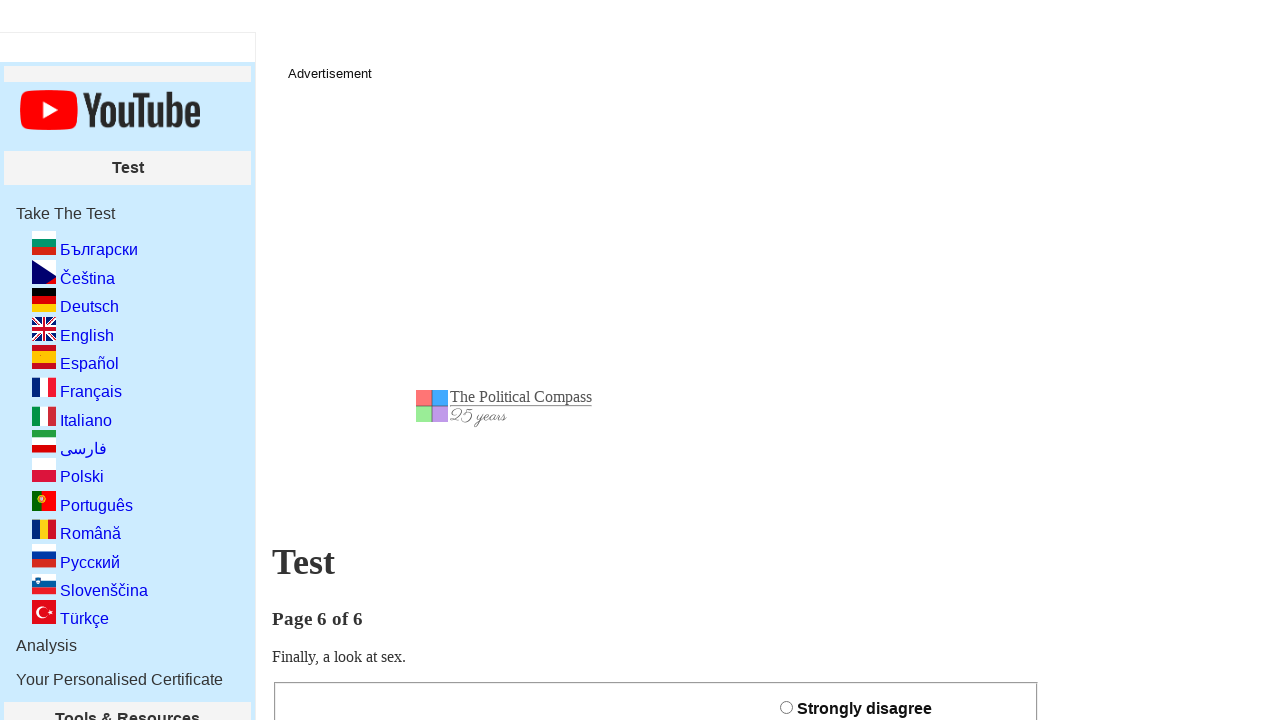

Waited for navigation to page 6
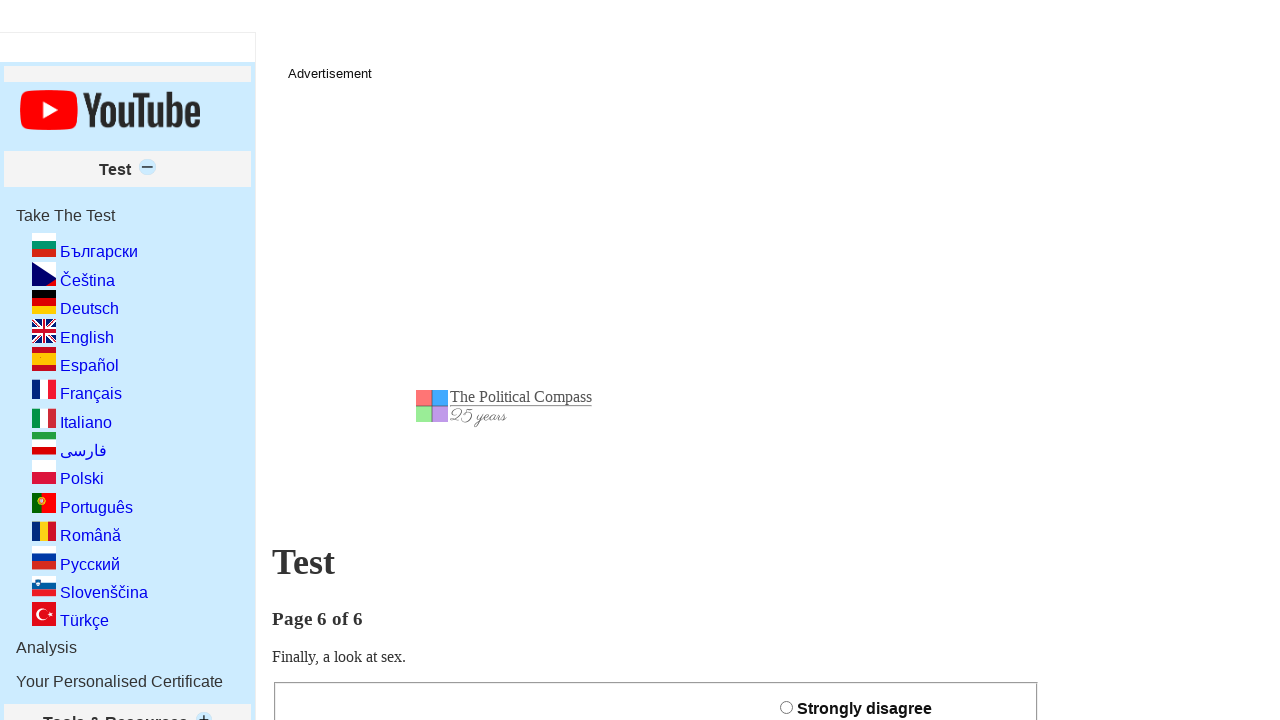

Waited for page 6 to load
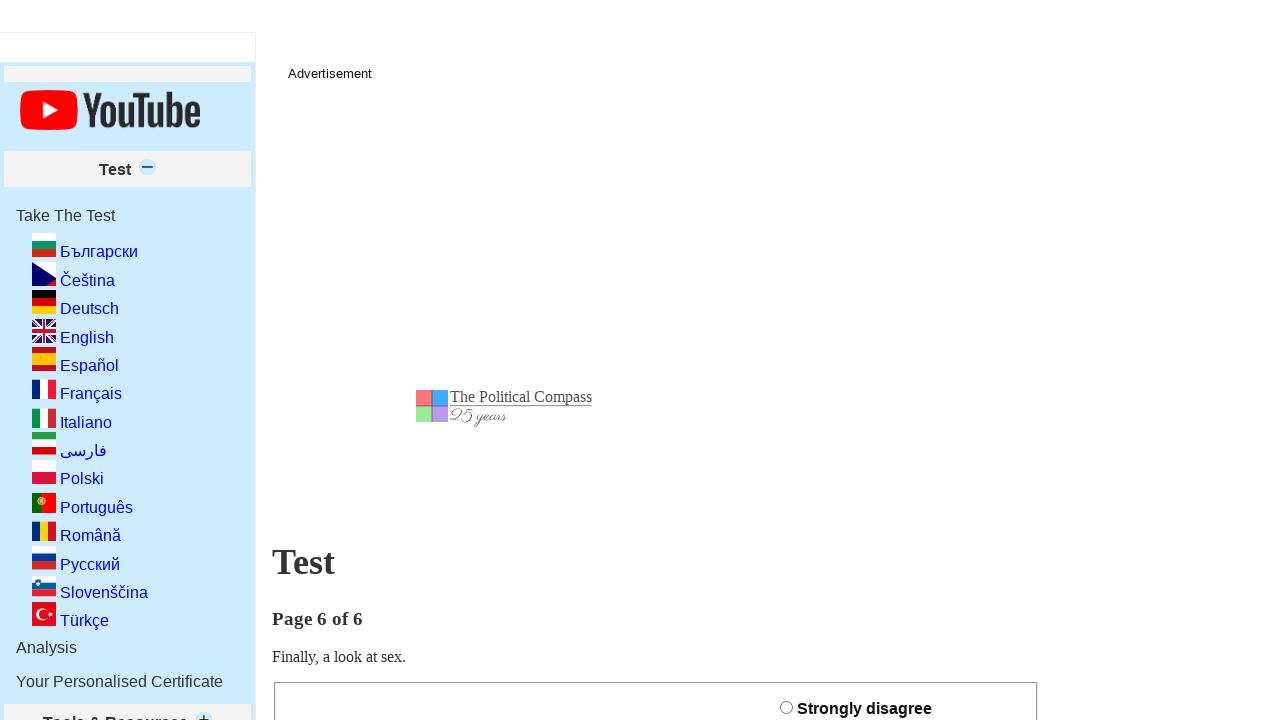

Question selector 'sexoutsidemarriage' became visible
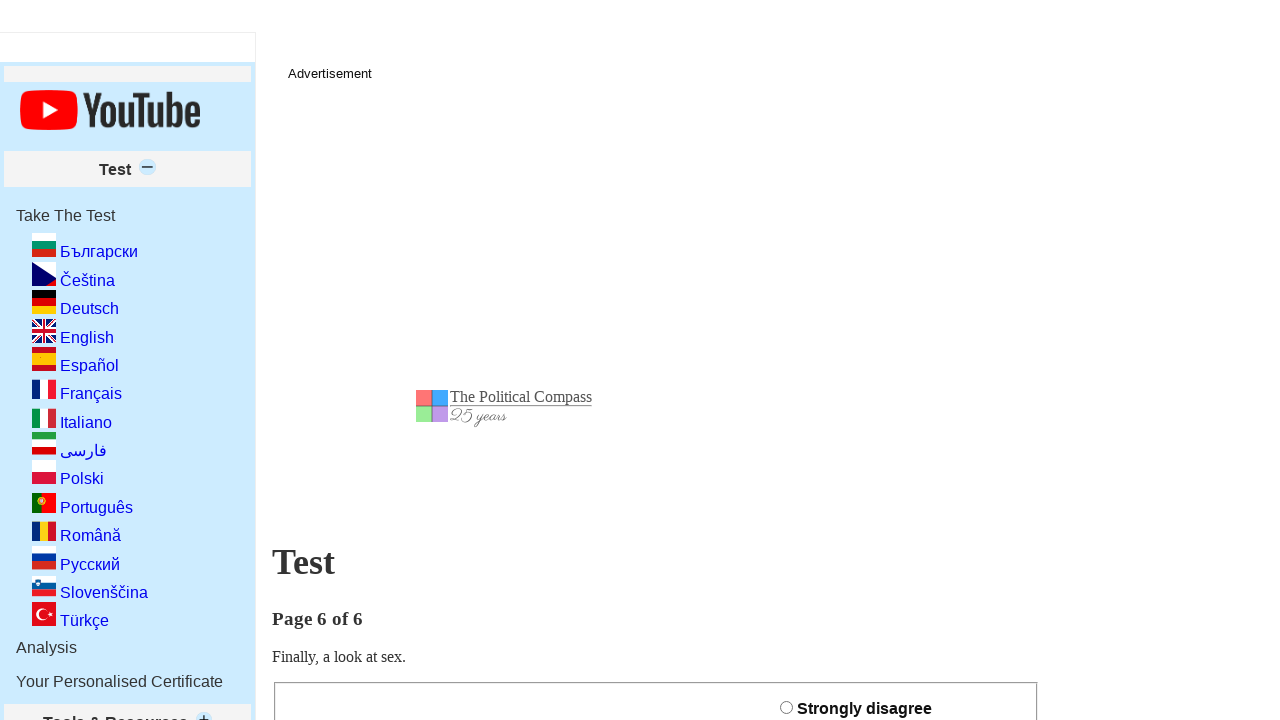

Selected answer '1' for question 'sexoutsidemarriage' at (786, 360) on #sexoutsidemarriage_1
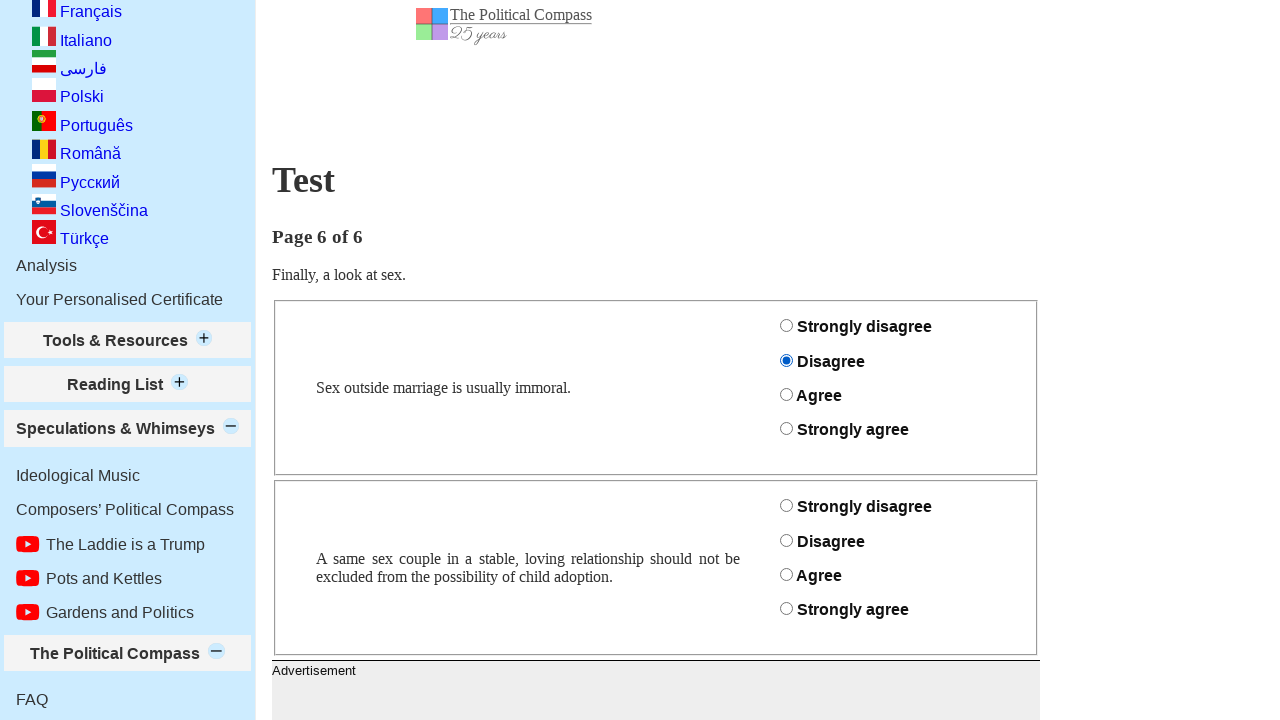

Waited 500ms before answering next question
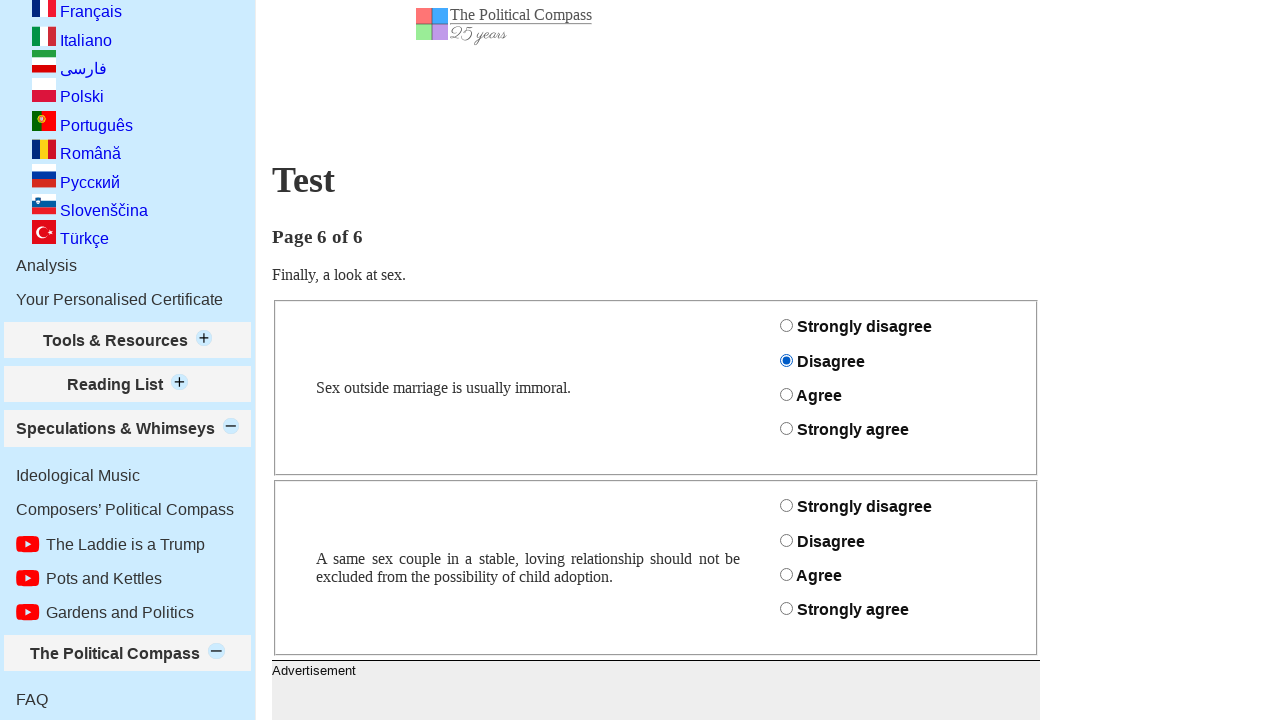

Question selector 'homosexualadoption' became visible
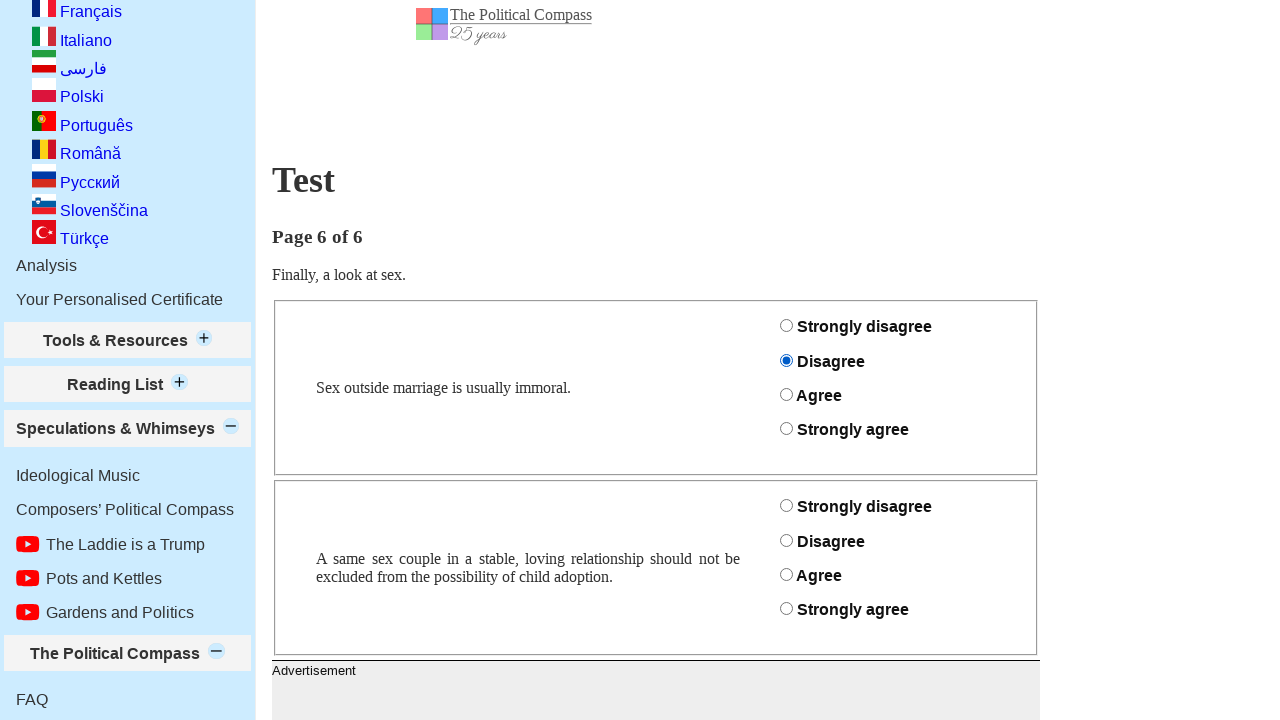

Selected answer '1' for question 'homosexualadoption' at (786, 540) on #homosexualadoption_1
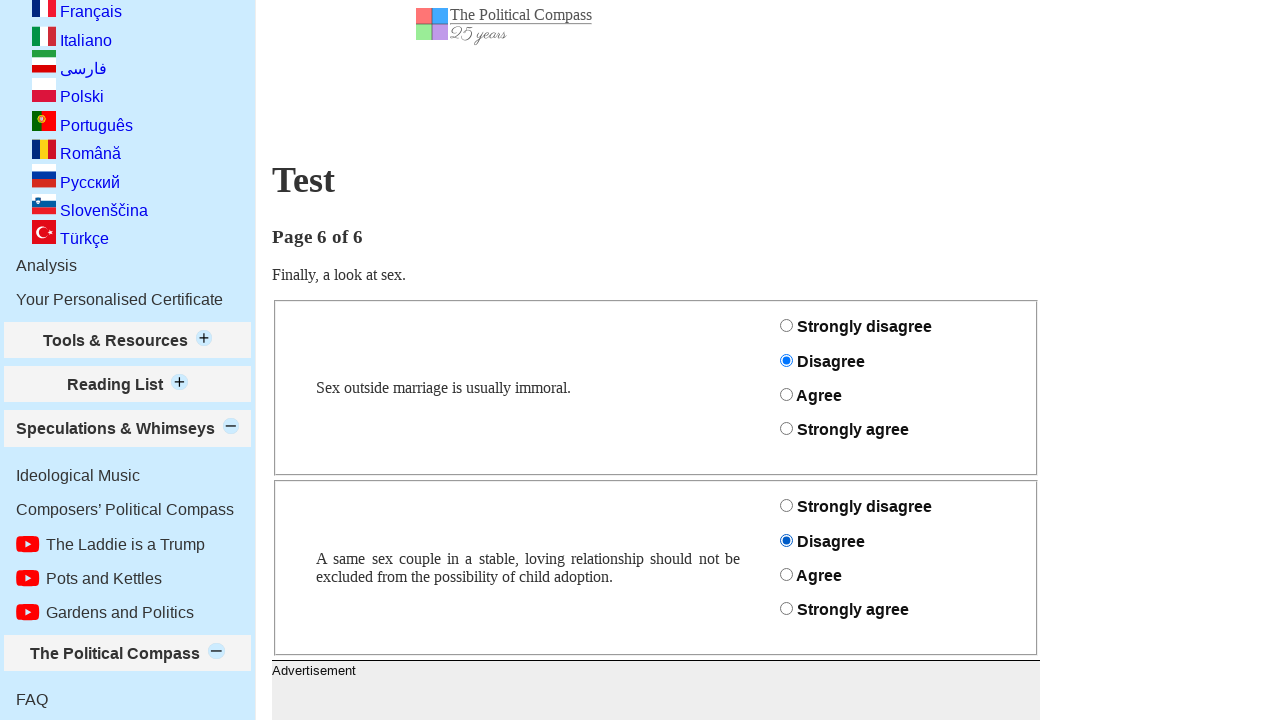

Waited 500ms before answering next question
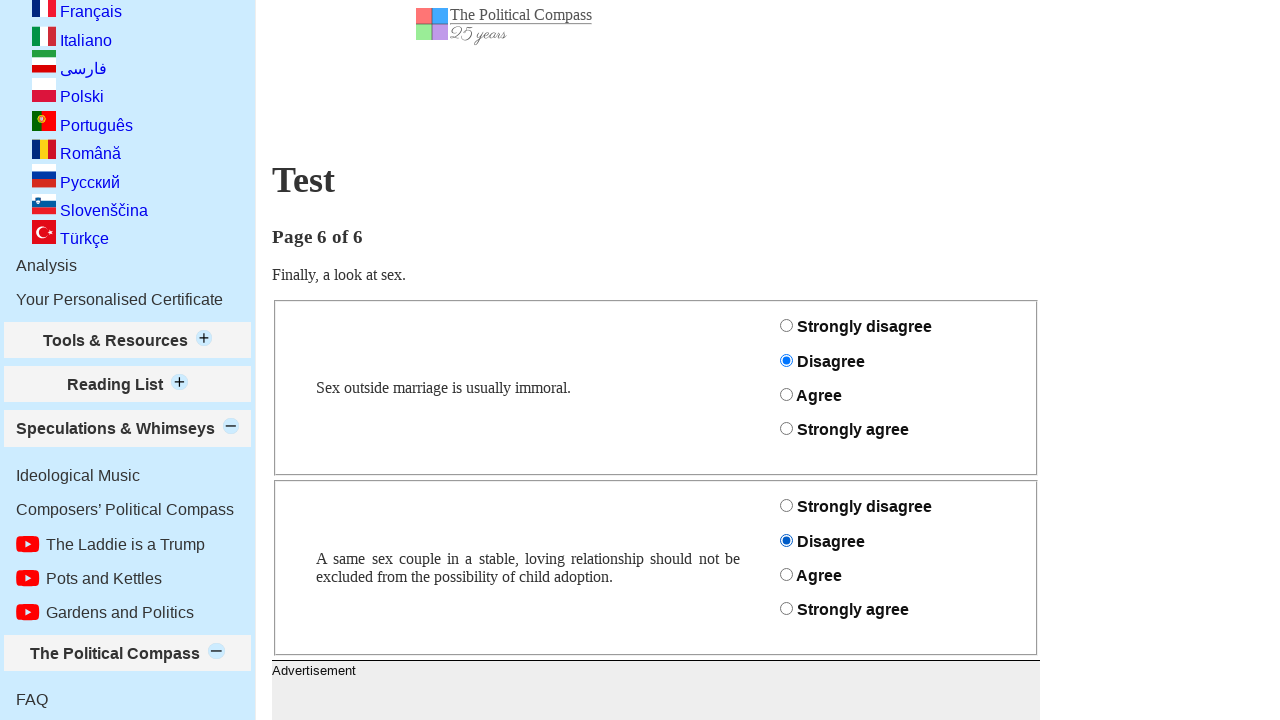

Question selector 'pornography' became visible
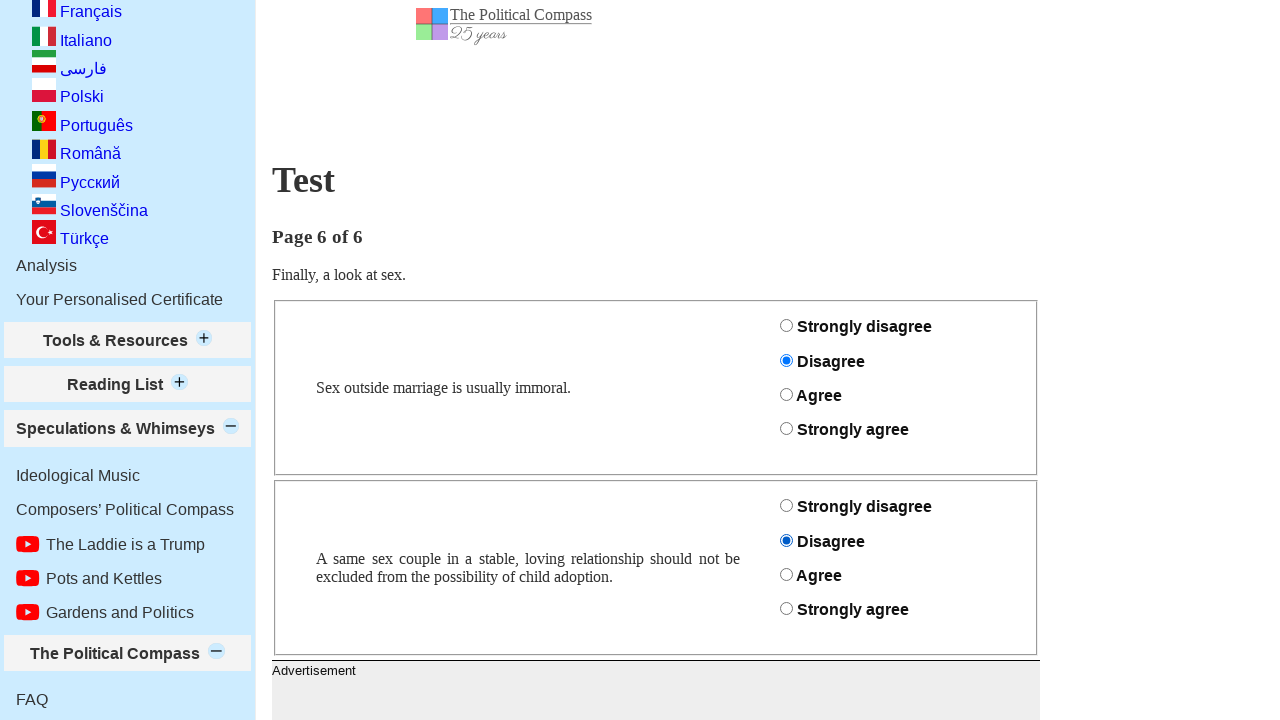

Selected answer '1' for question 'pornography' at (786, 360) on #pornography_1
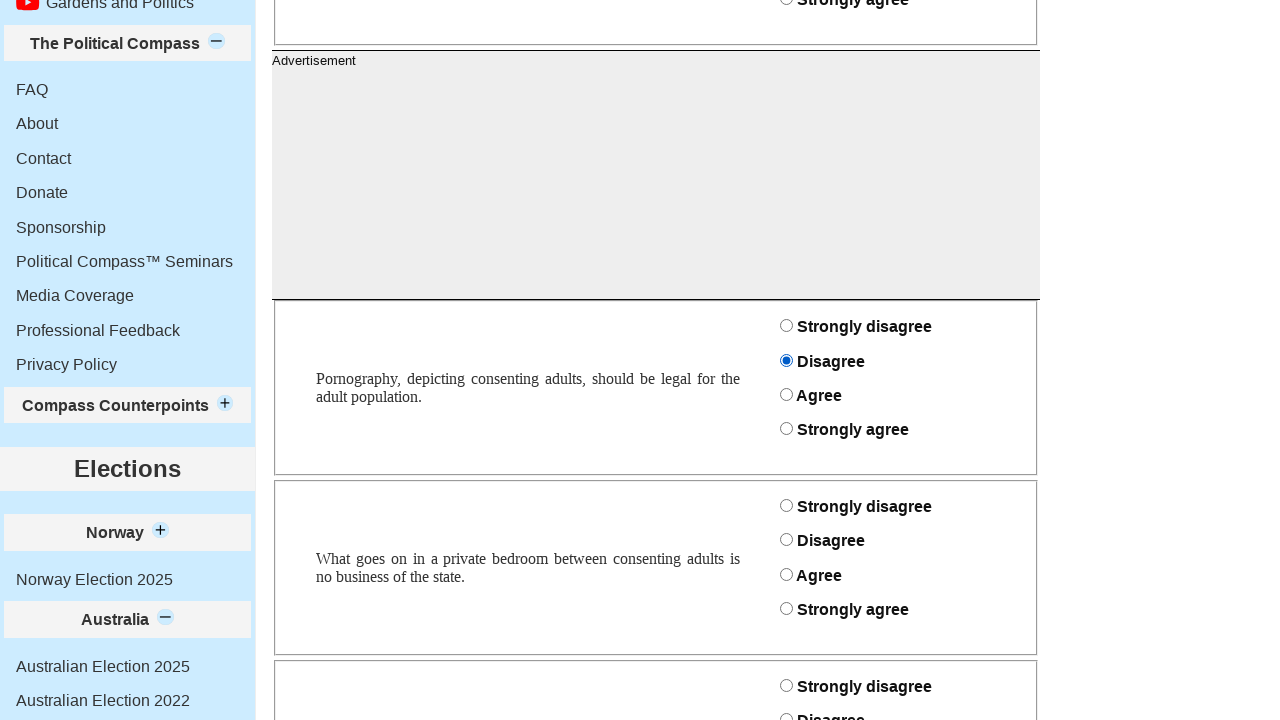

Waited 500ms before answering next question
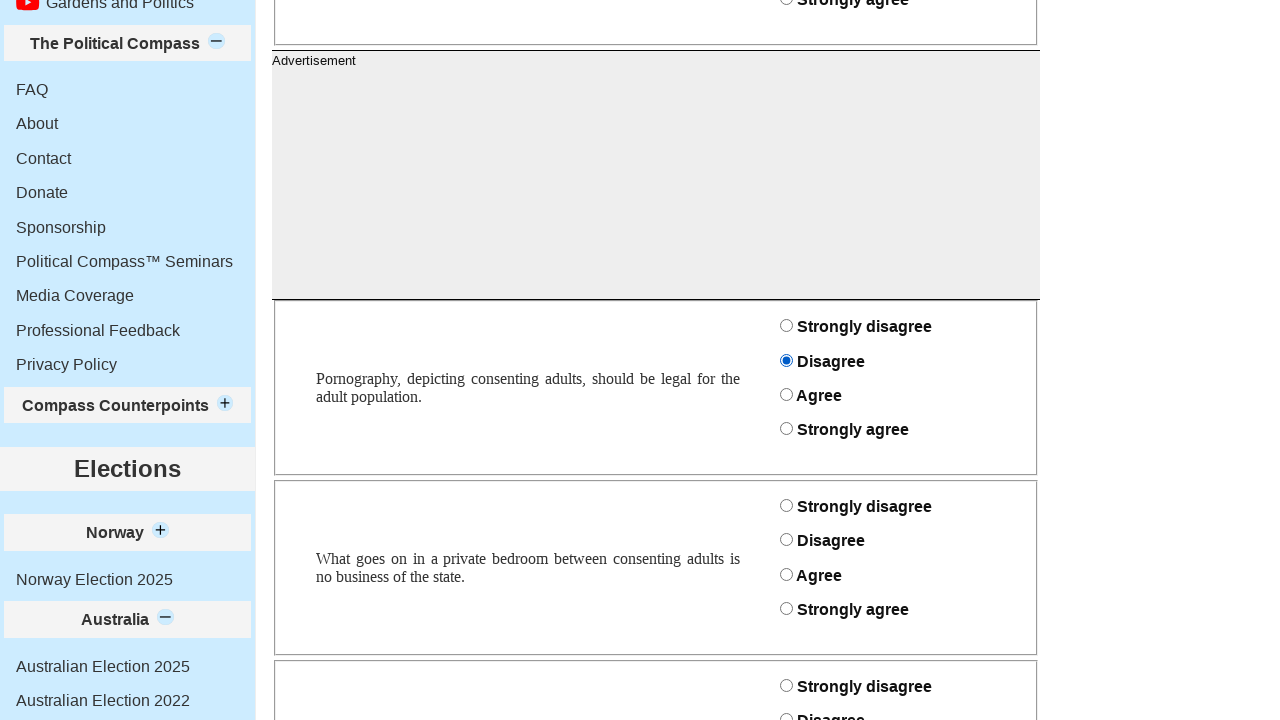

Question selector 'consentingprivate' became visible
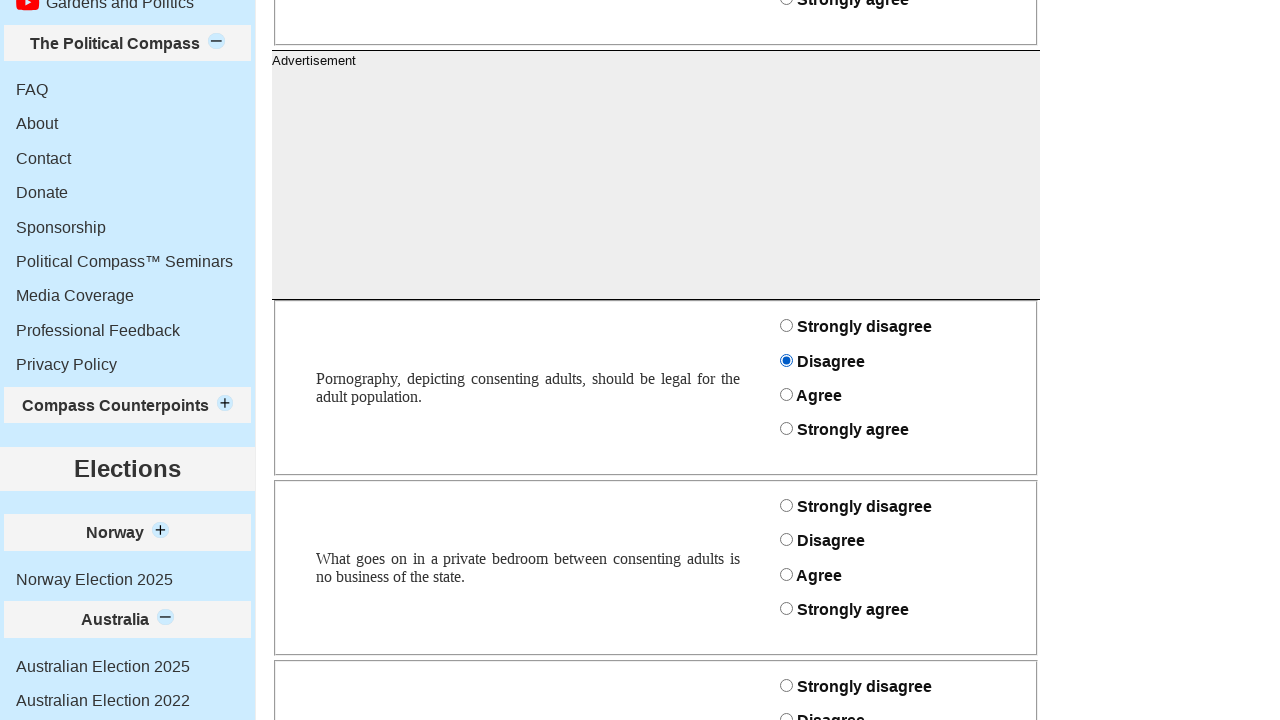

Selected answer '1' for question 'consentingprivate' at (786, 540) on #consentingprivate_1
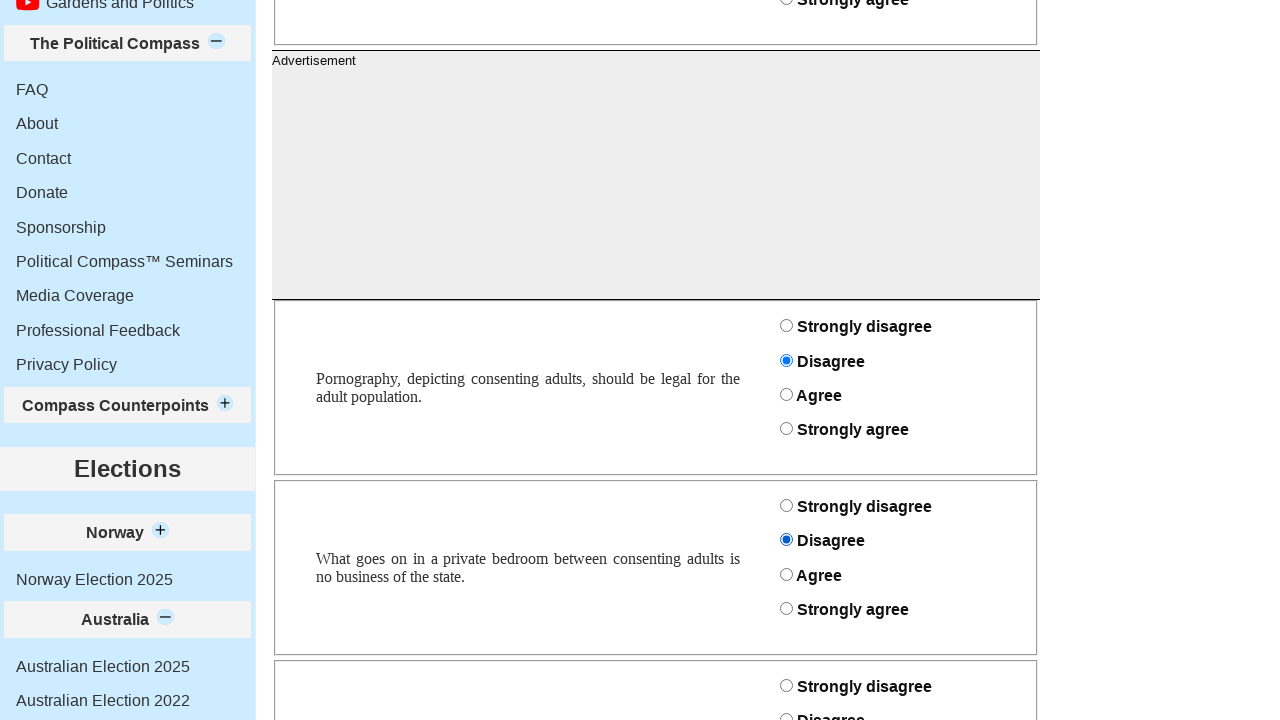

Waited 500ms before answering next question
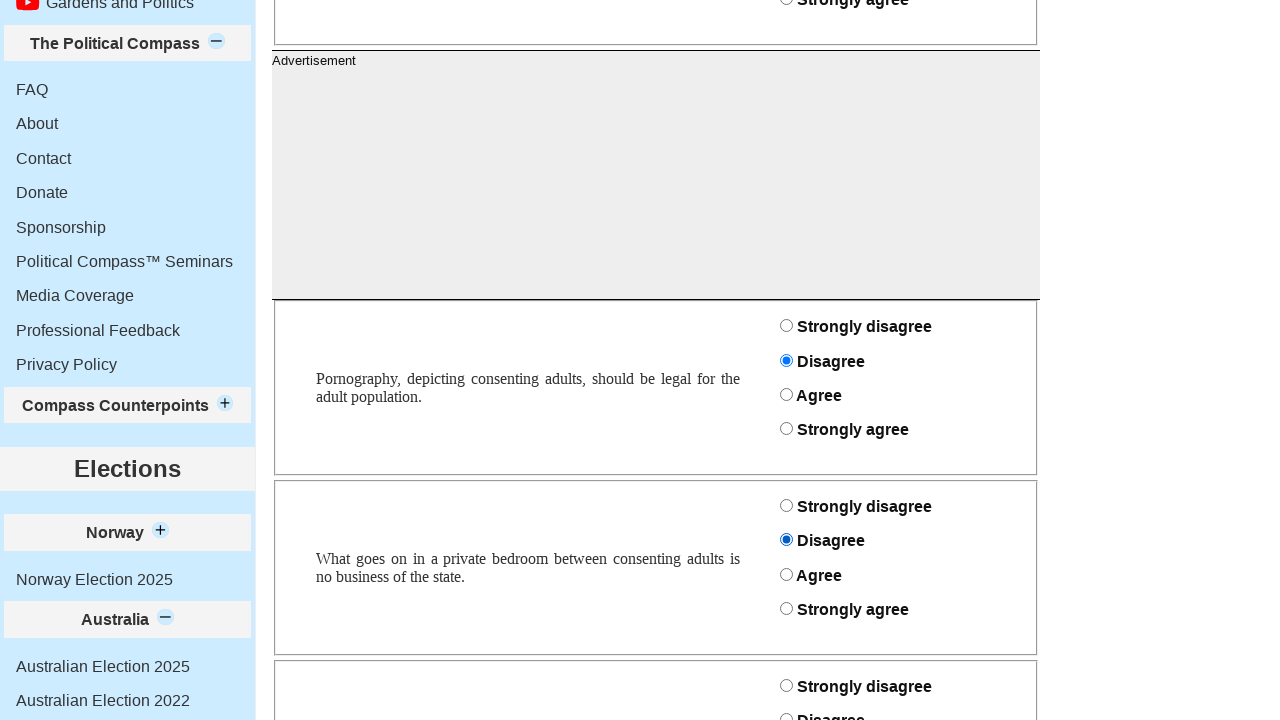

Question selector 'naturallyhomosexual' became visible
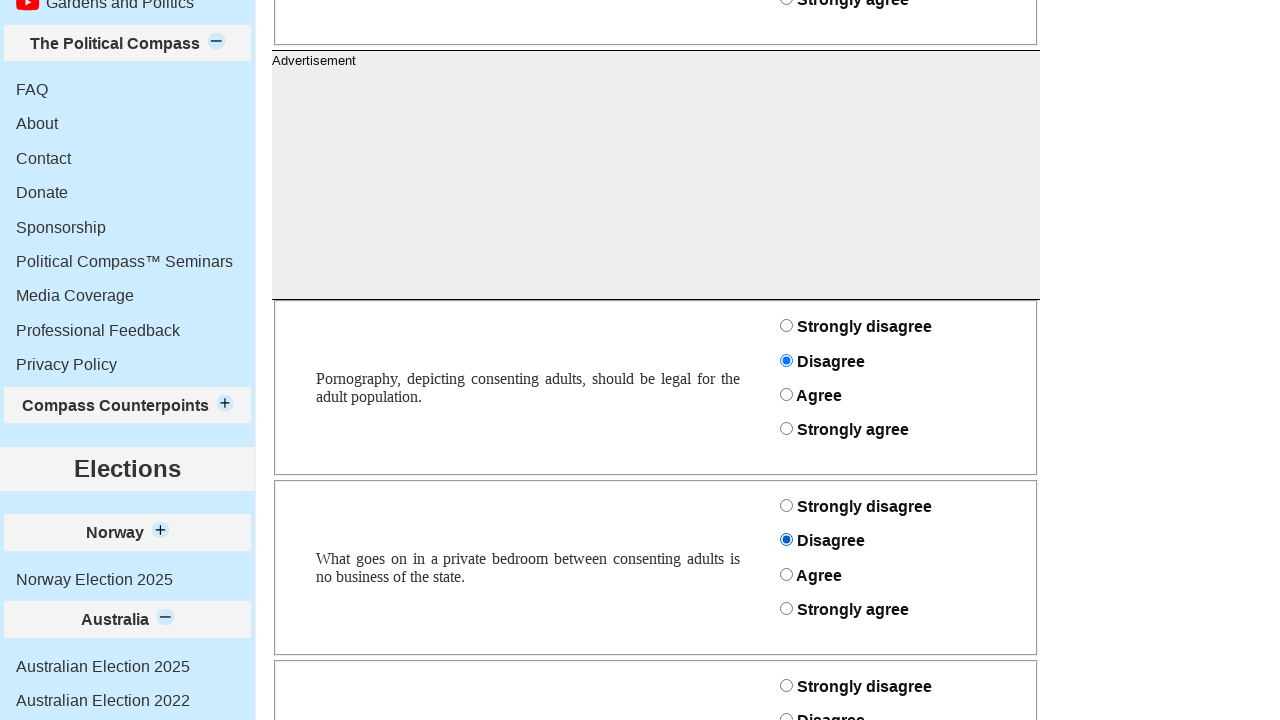

Selected answer '1' for question 'naturallyhomosexual' at (786, 714) on #naturallyhomosexual_1
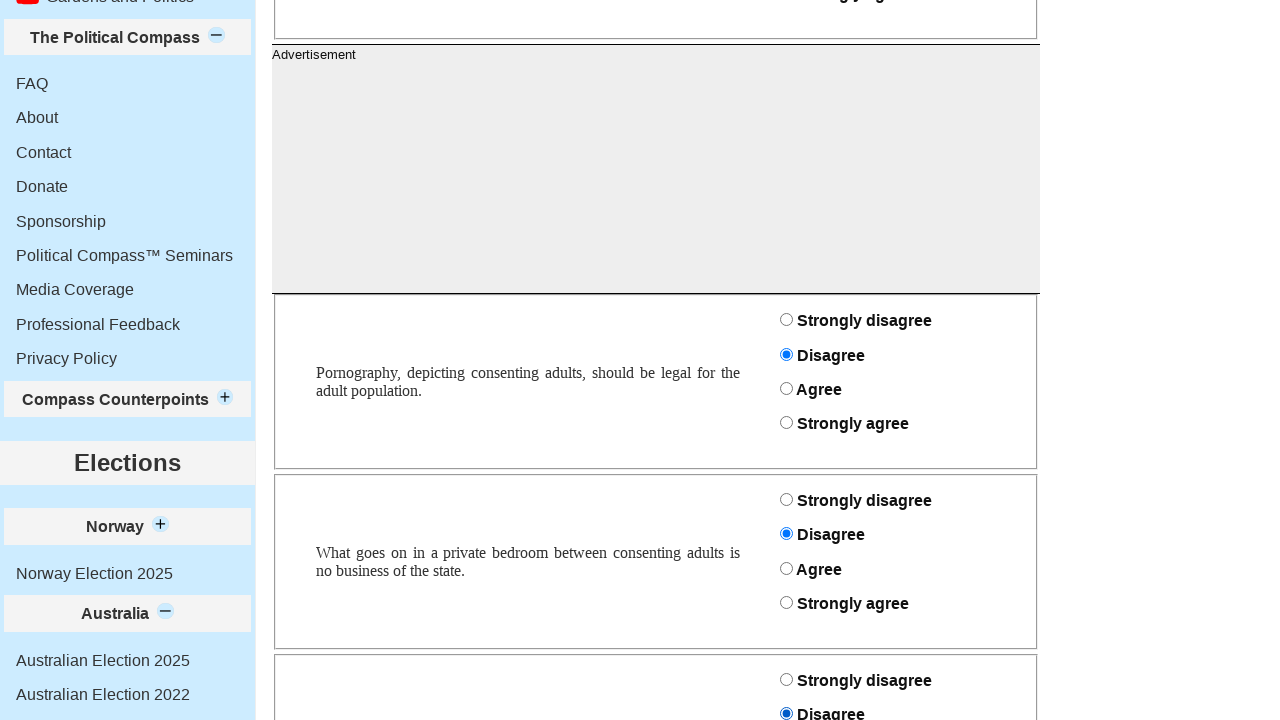

Waited 500ms before answering next question
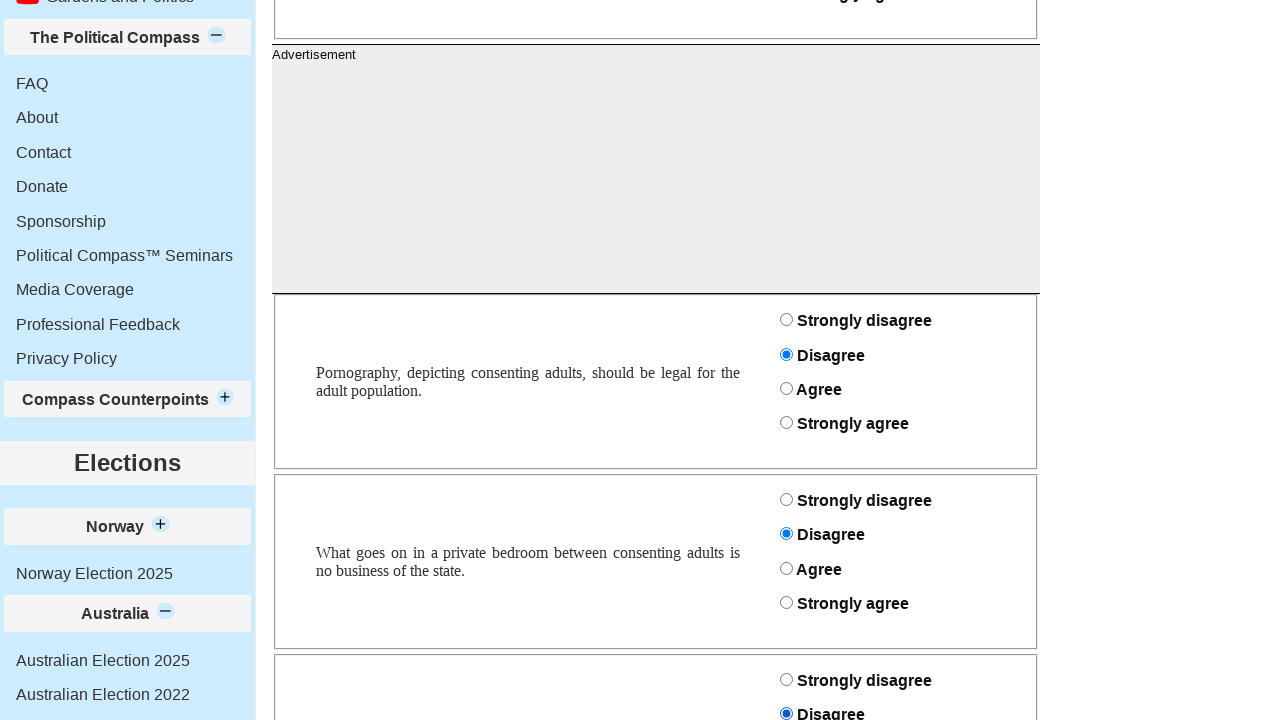

Question selector 'opennessaboutsex' became visible
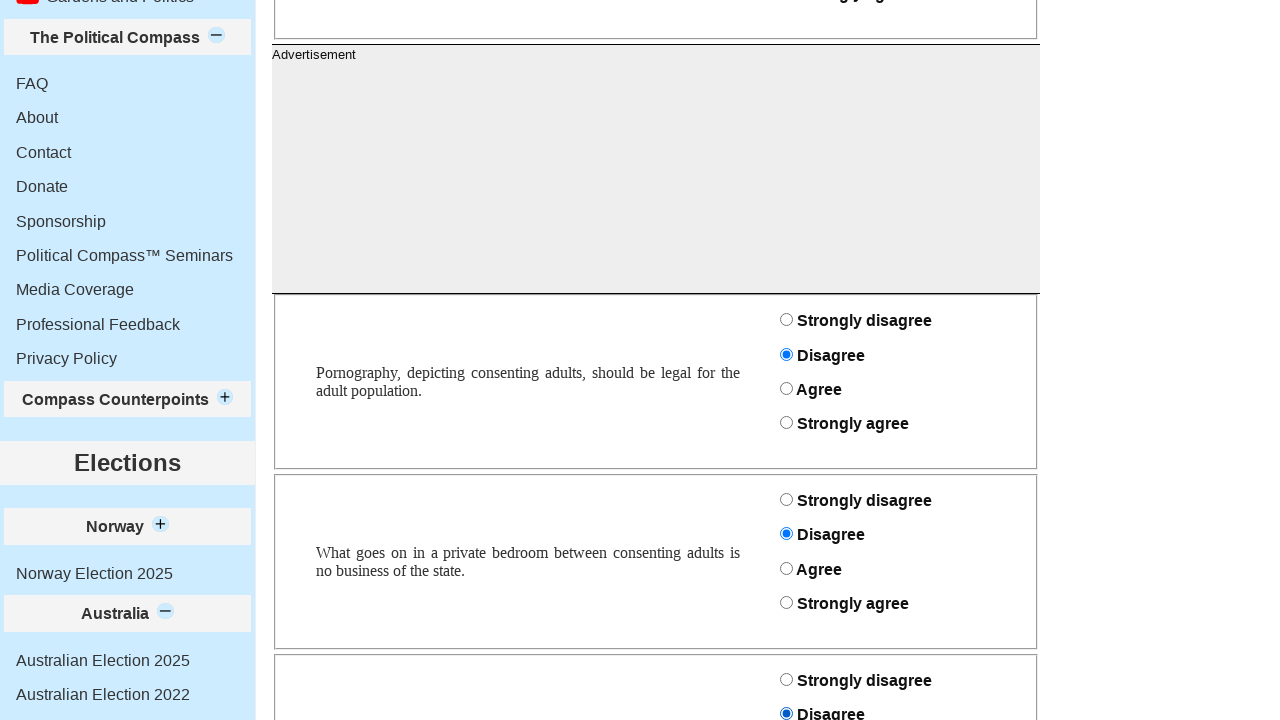

Selected answer '1' for question 'opennessaboutsex' at (786, 361) on #opennessaboutsex_1
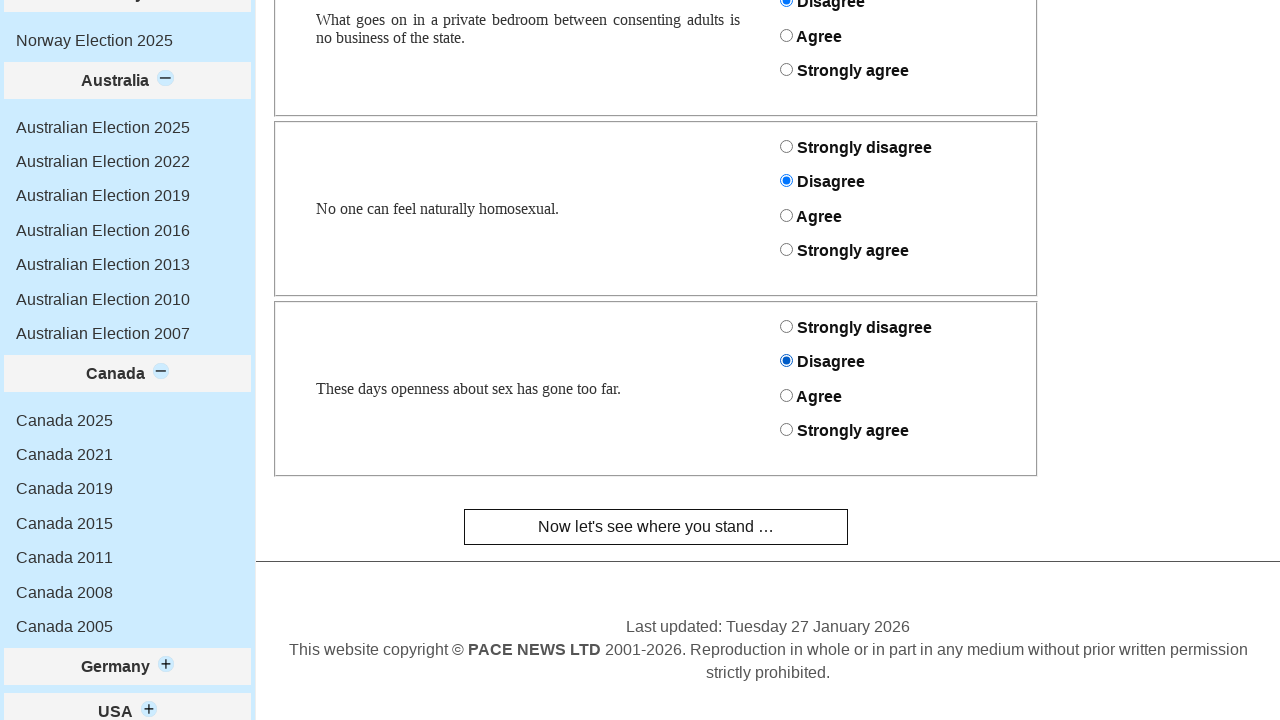

Waited 500ms before answering next question
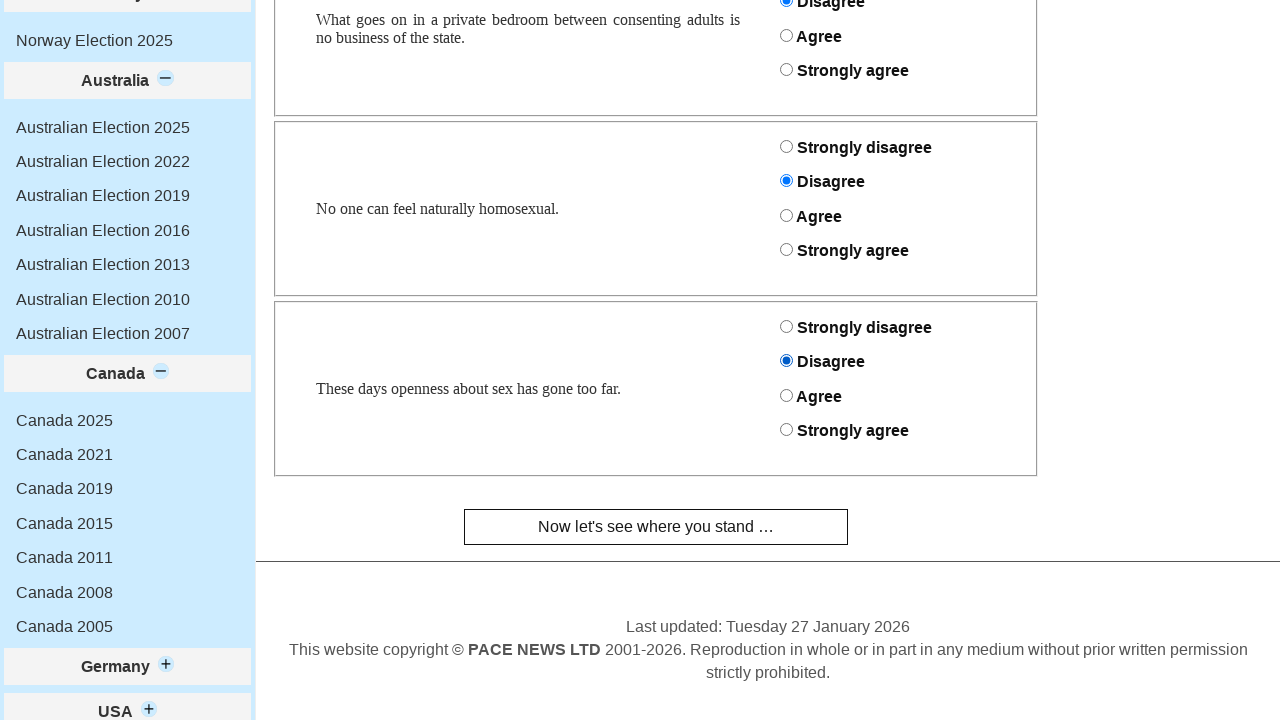

Clicked Next/Submit button on page 6 at (656, 527) on form button
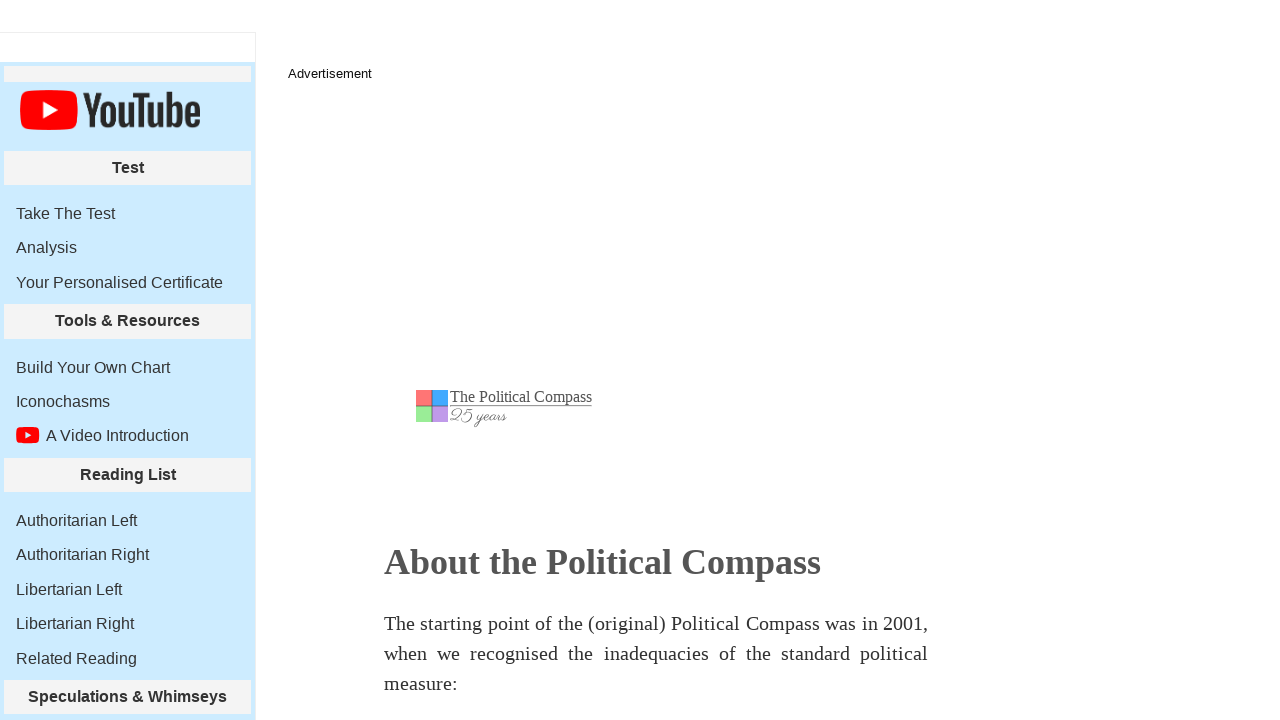

Results page loaded and result image became visible
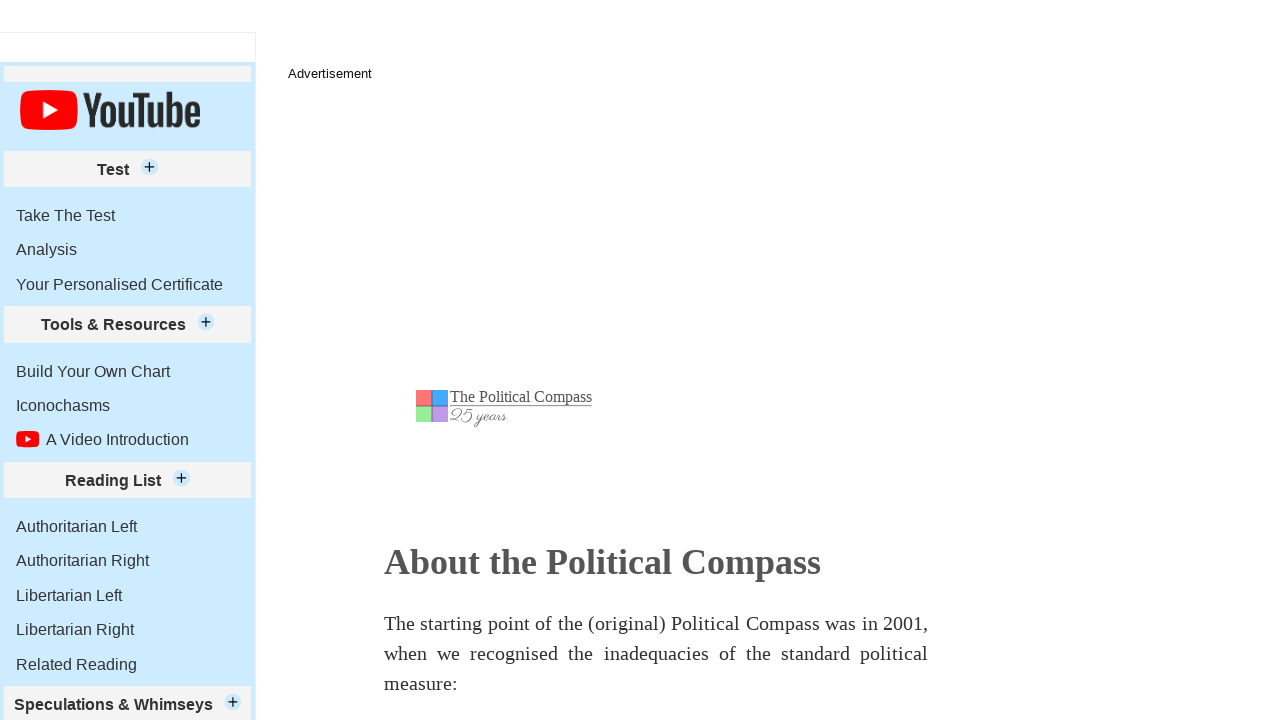

Verified result image element is present in DOM
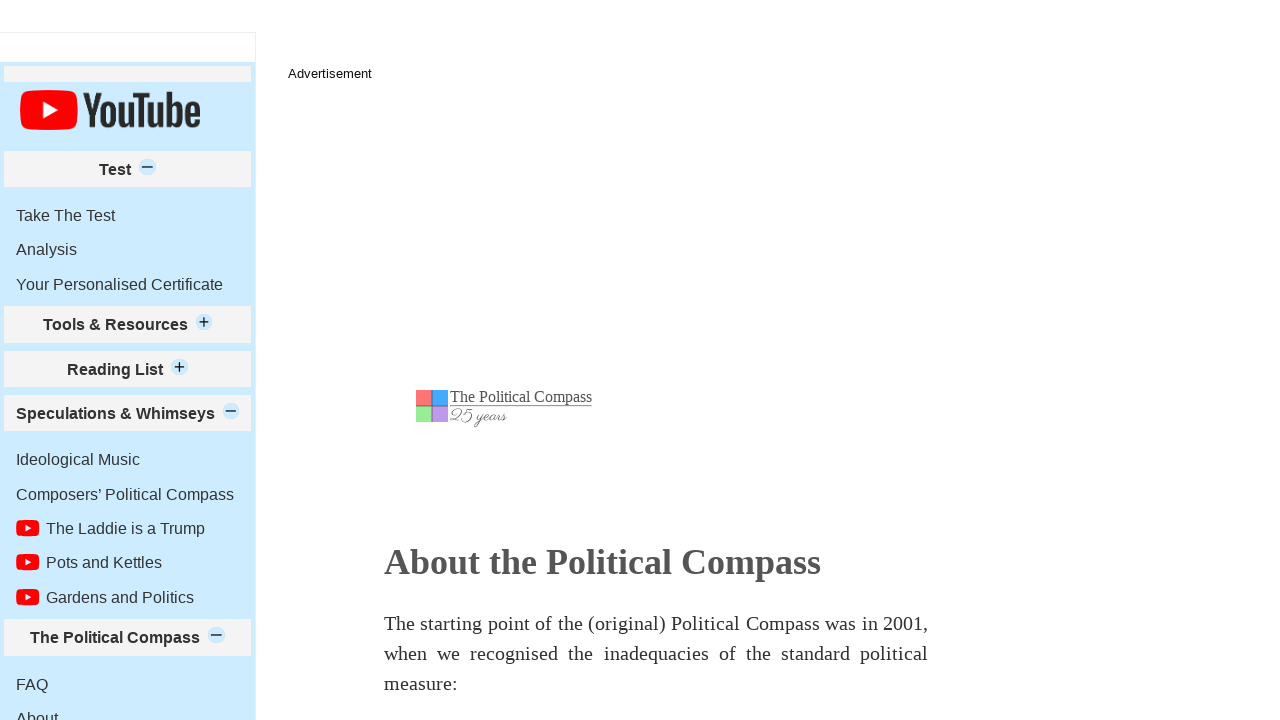

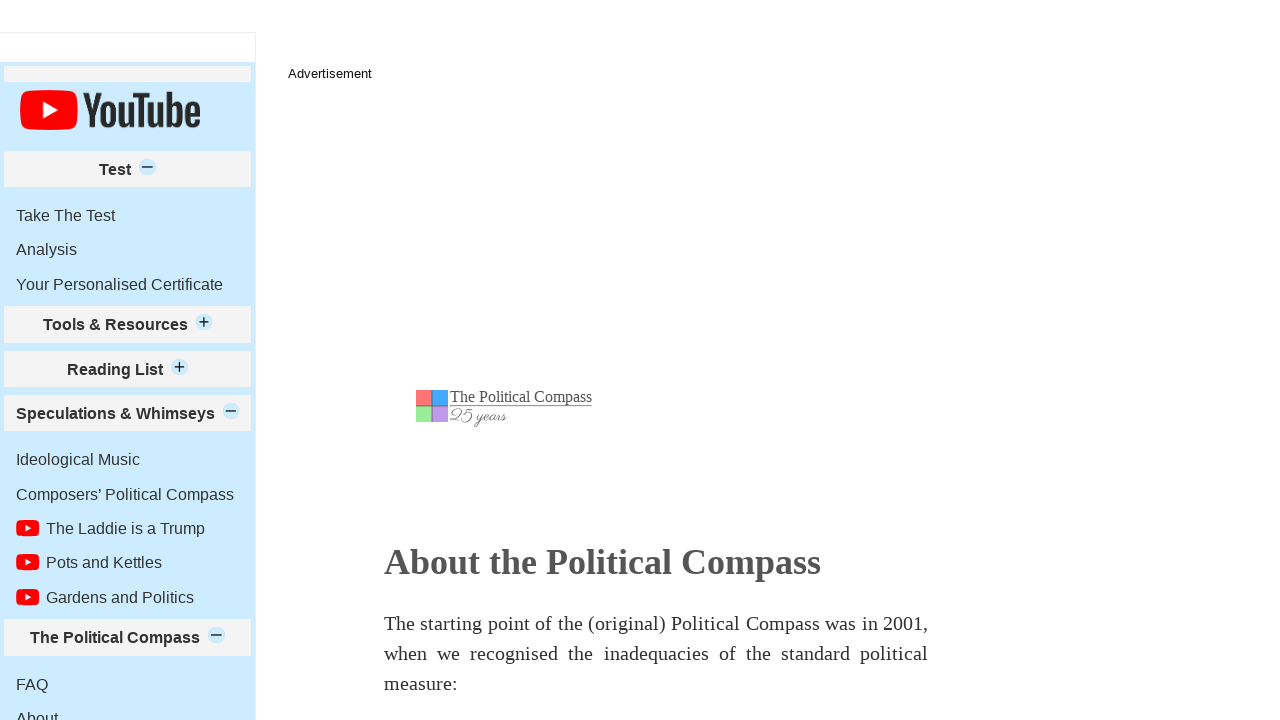